Tests the add/remove elements functionality by clicking the "Add Element" button 100 times, verifying 100 delete buttons appear, then clicking delete 90 times and verifying 10 buttons remain.

Starting URL: https://the-internet.herokuapp.com/add_remove_elements/

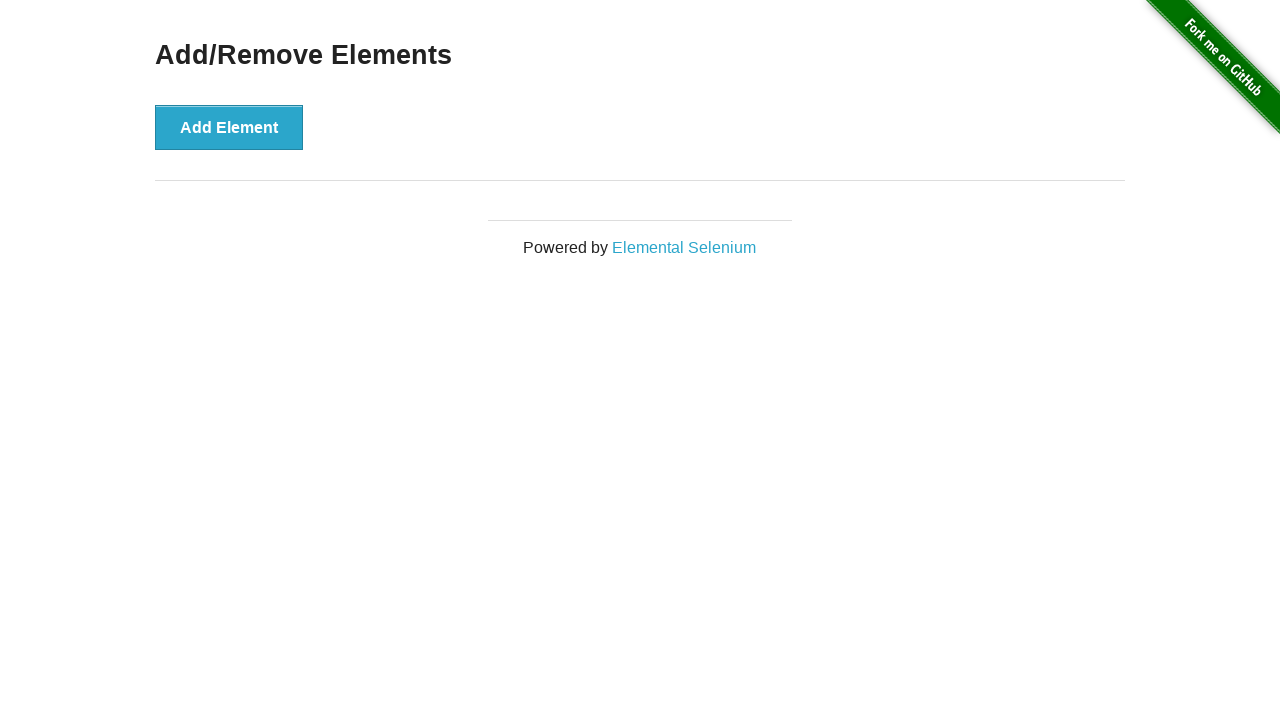

Navigated to add/remove elements page
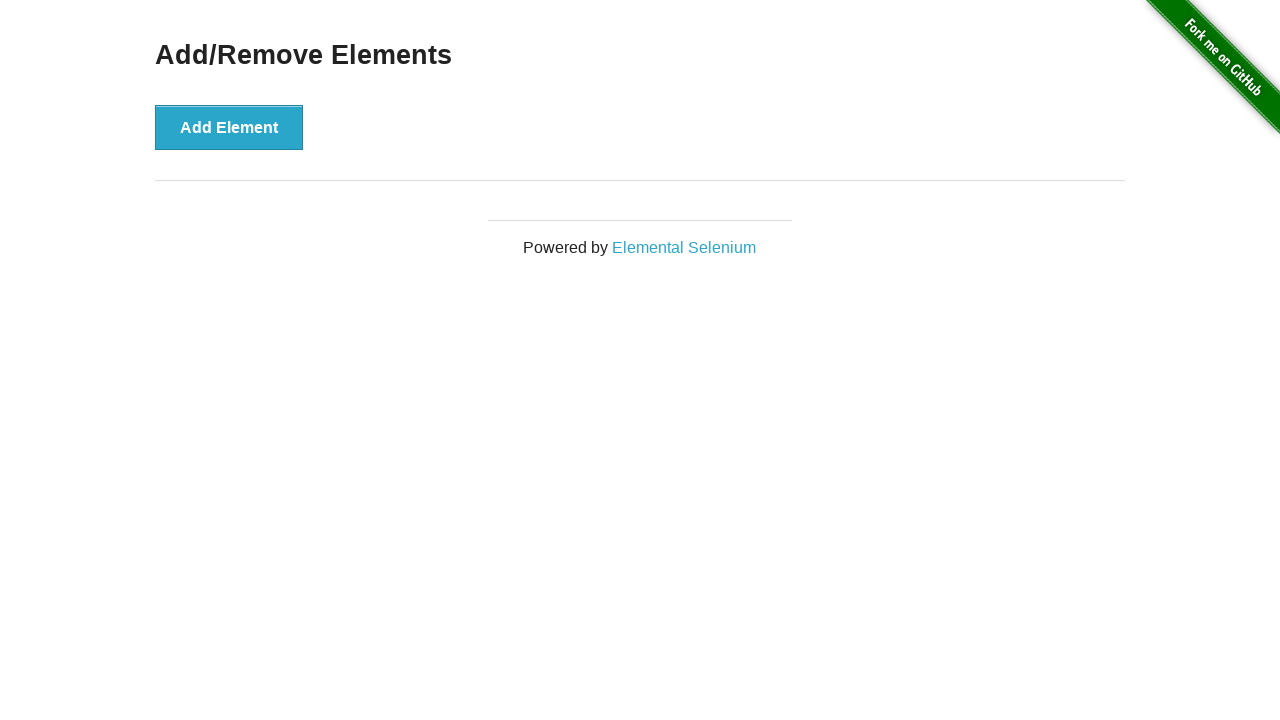

Clicked 'Add Element' button (iteration 1/100) at (229, 127) on button[onclick='addElement()']
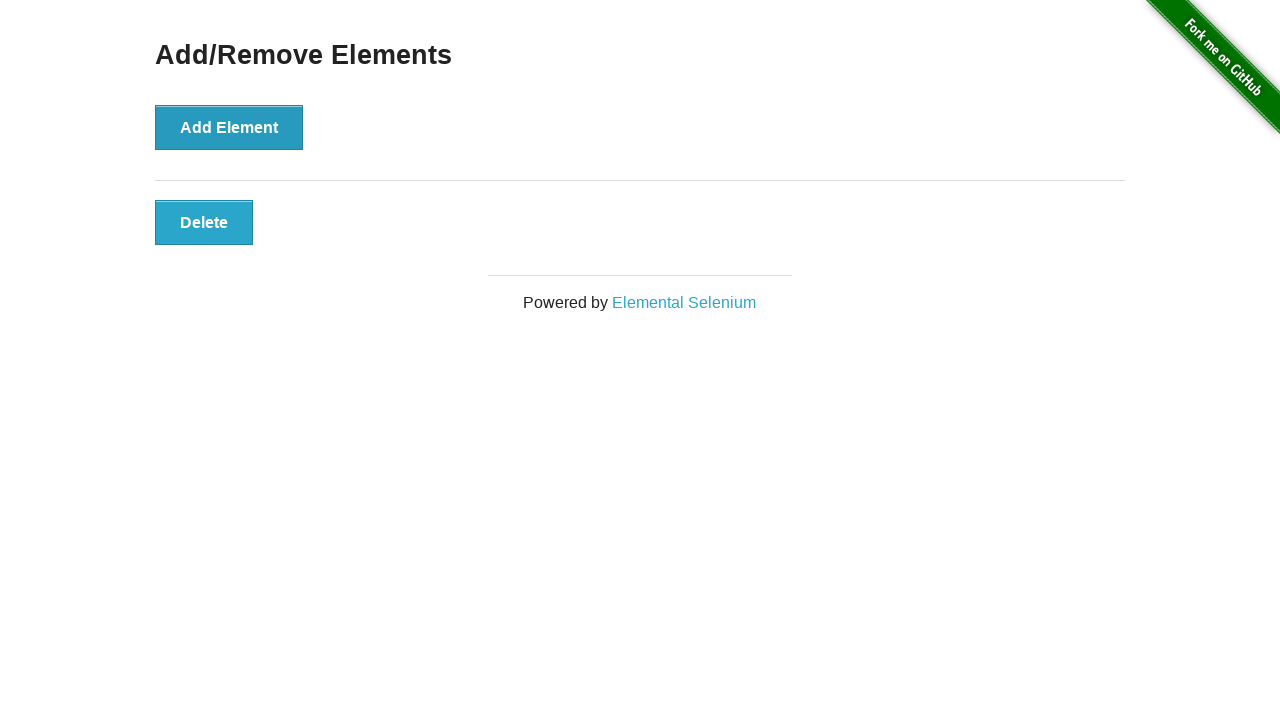

Clicked 'Add Element' button (iteration 2/100) at (229, 127) on button[onclick='addElement()']
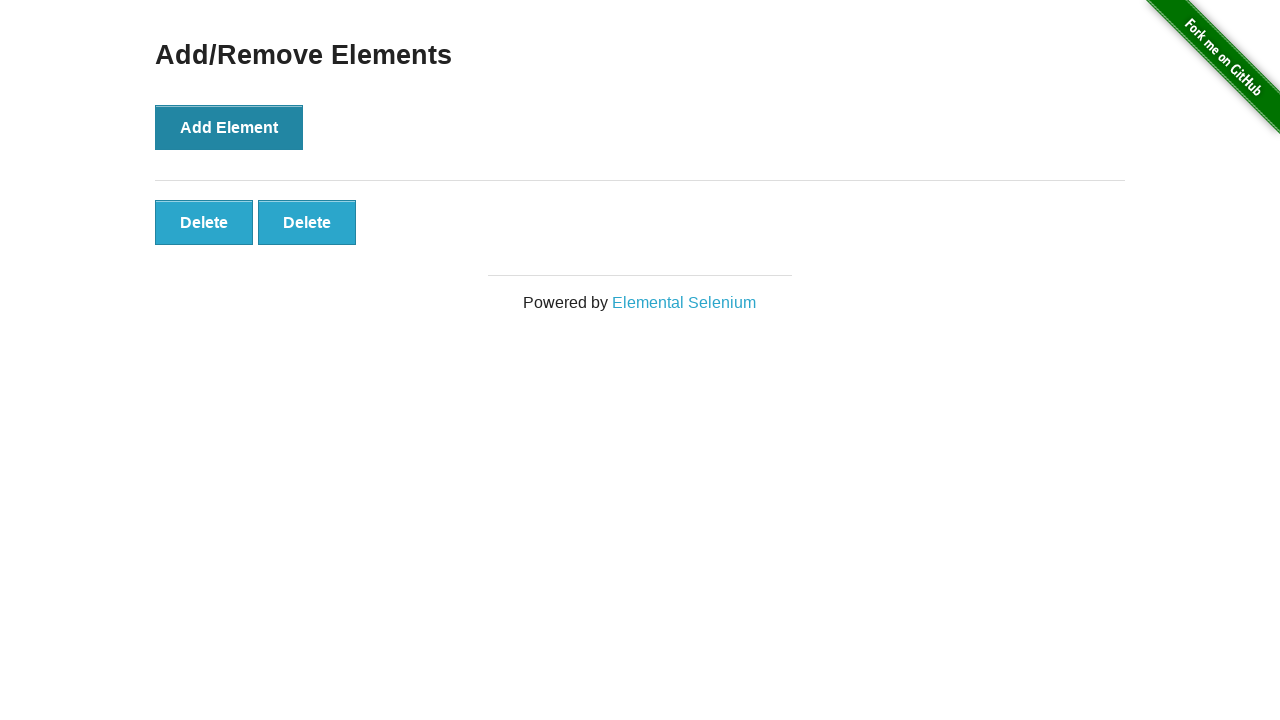

Clicked 'Add Element' button (iteration 3/100) at (229, 127) on button[onclick='addElement()']
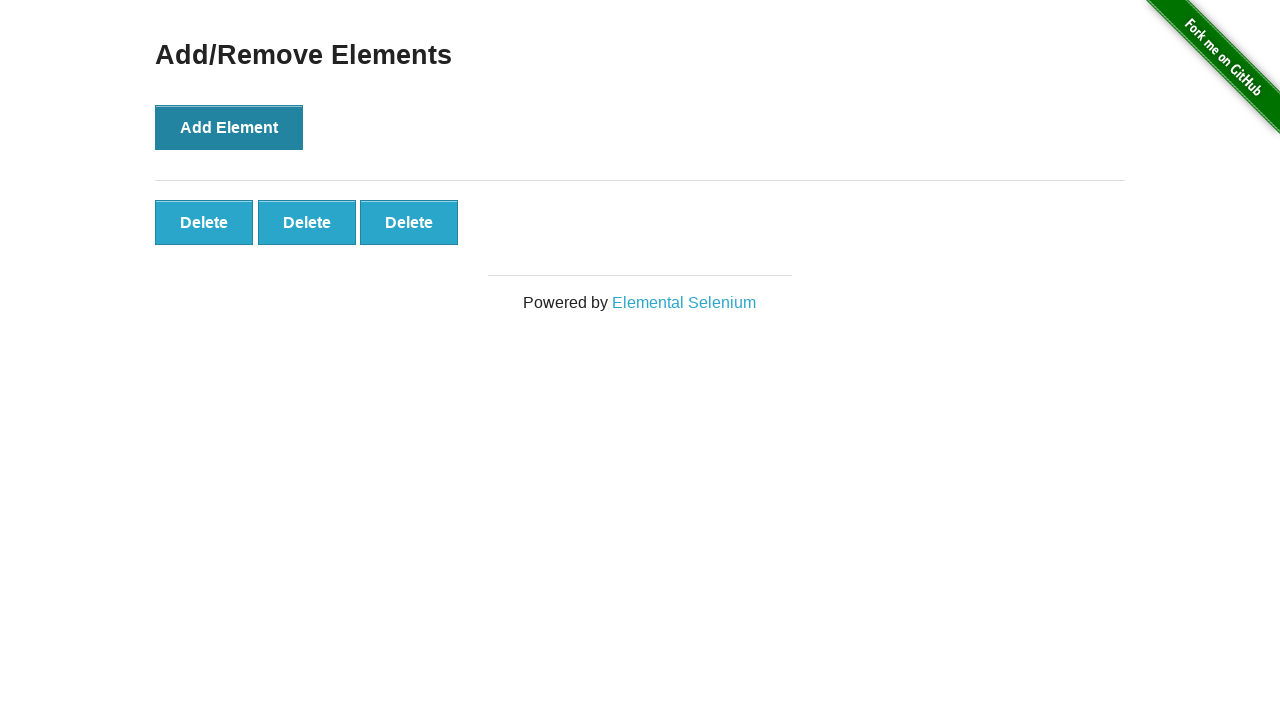

Clicked 'Add Element' button (iteration 4/100) at (229, 127) on button[onclick='addElement()']
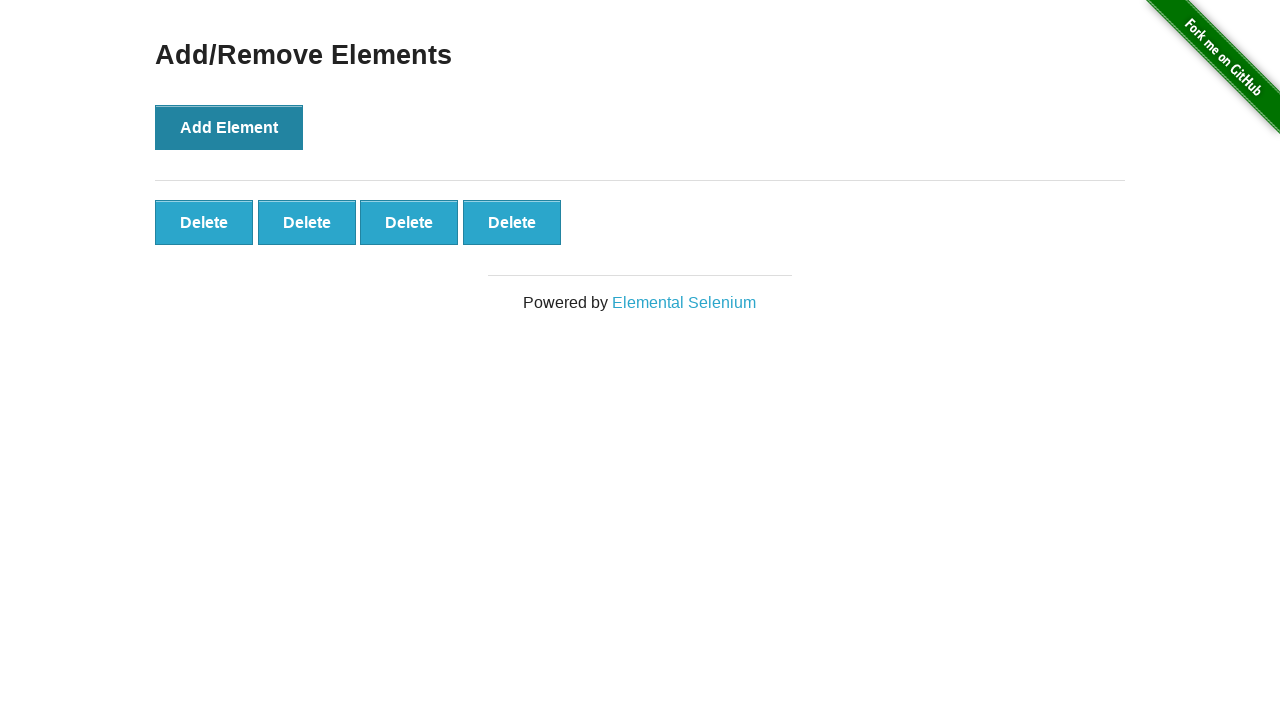

Clicked 'Add Element' button (iteration 5/100) at (229, 127) on button[onclick='addElement()']
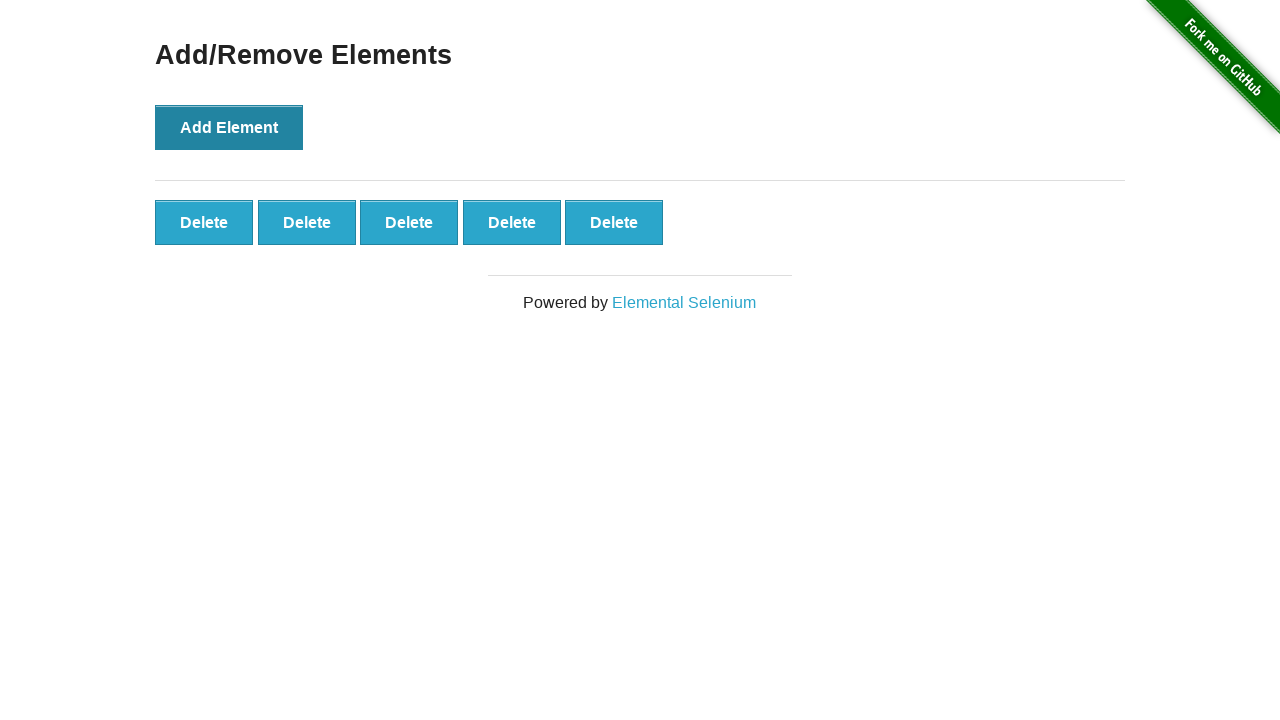

Clicked 'Add Element' button (iteration 6/100) at (229, 127) on button[onclick='addElement()']
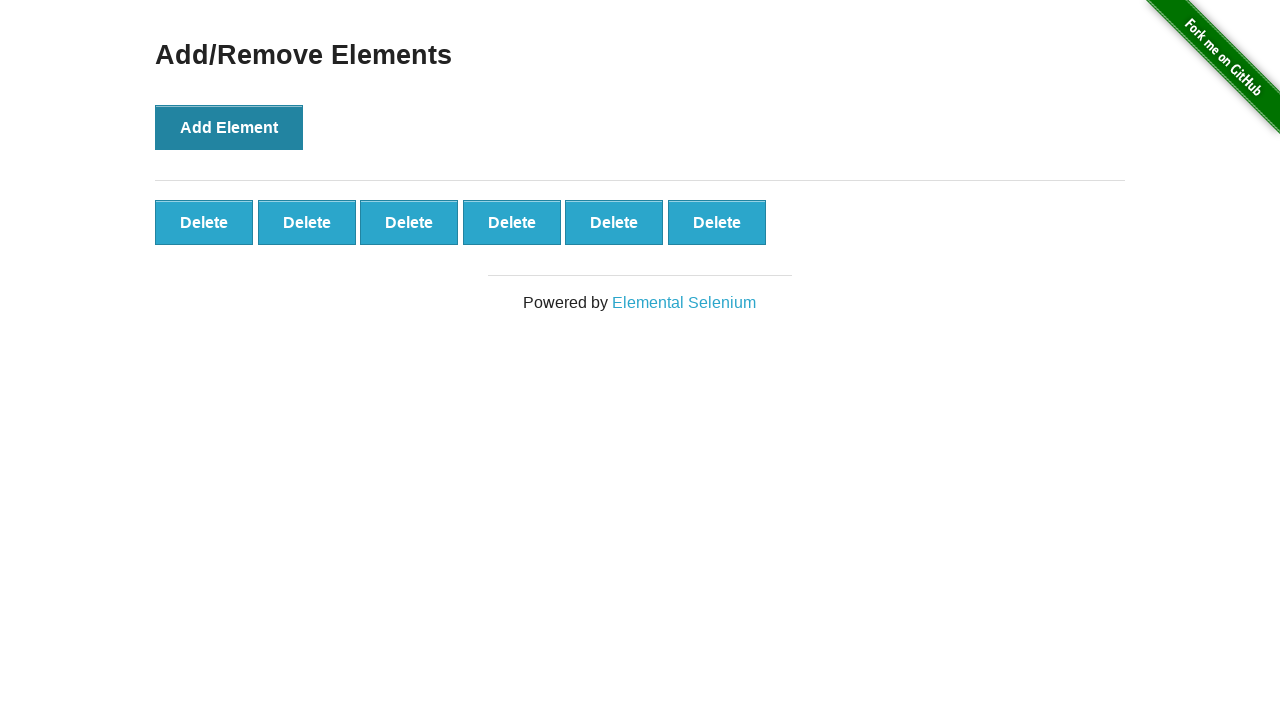

Clicked 'Add Element' button (iteration 7/100) at (229, 127) on button[onclick='addElement()']
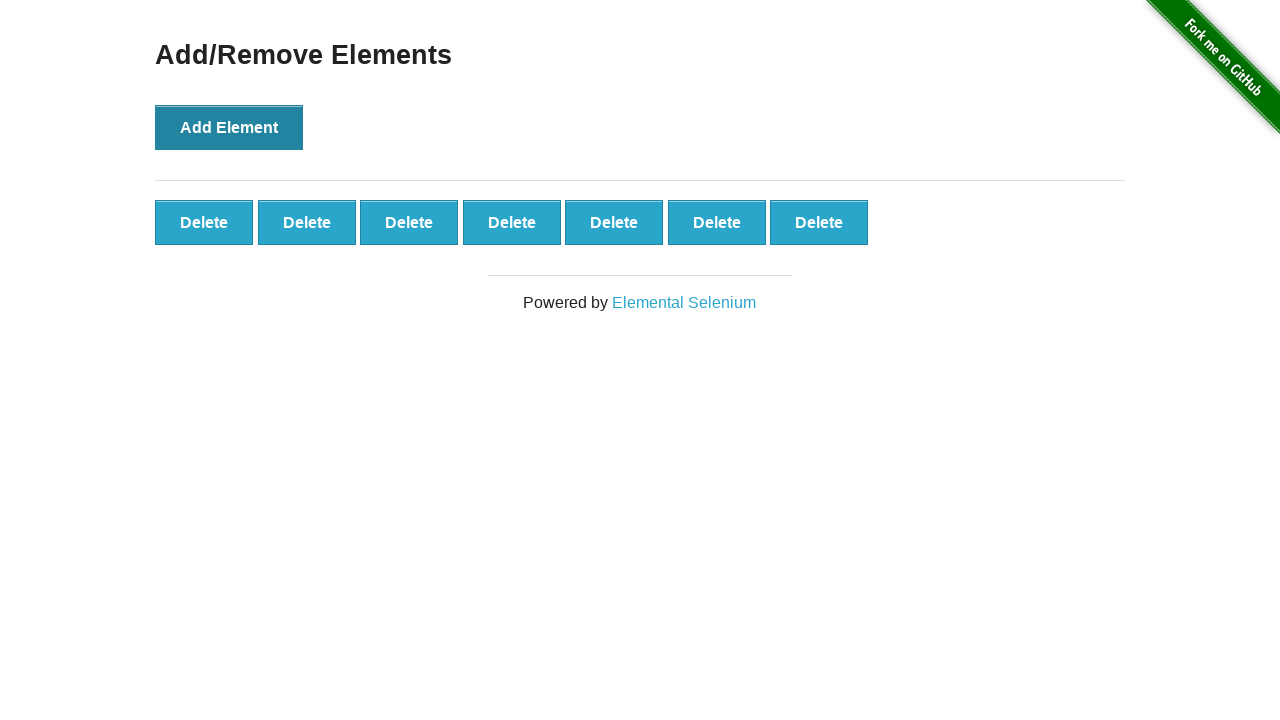

Clicked 'Add Element' button (iteration 8/100) at (229, 127) on button[onclick='addElement()']
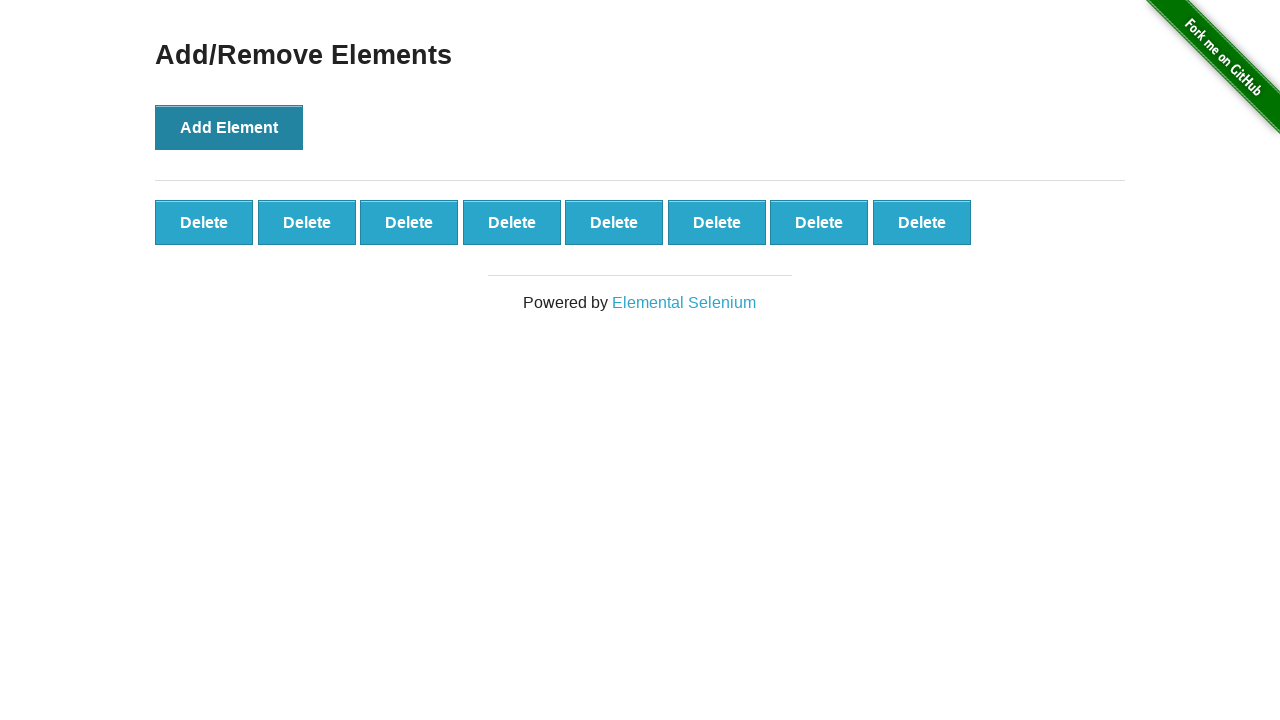

Clicked 'Add Element' button (iteration 9/100) at (229, 127) on button[onclick='addElement()']
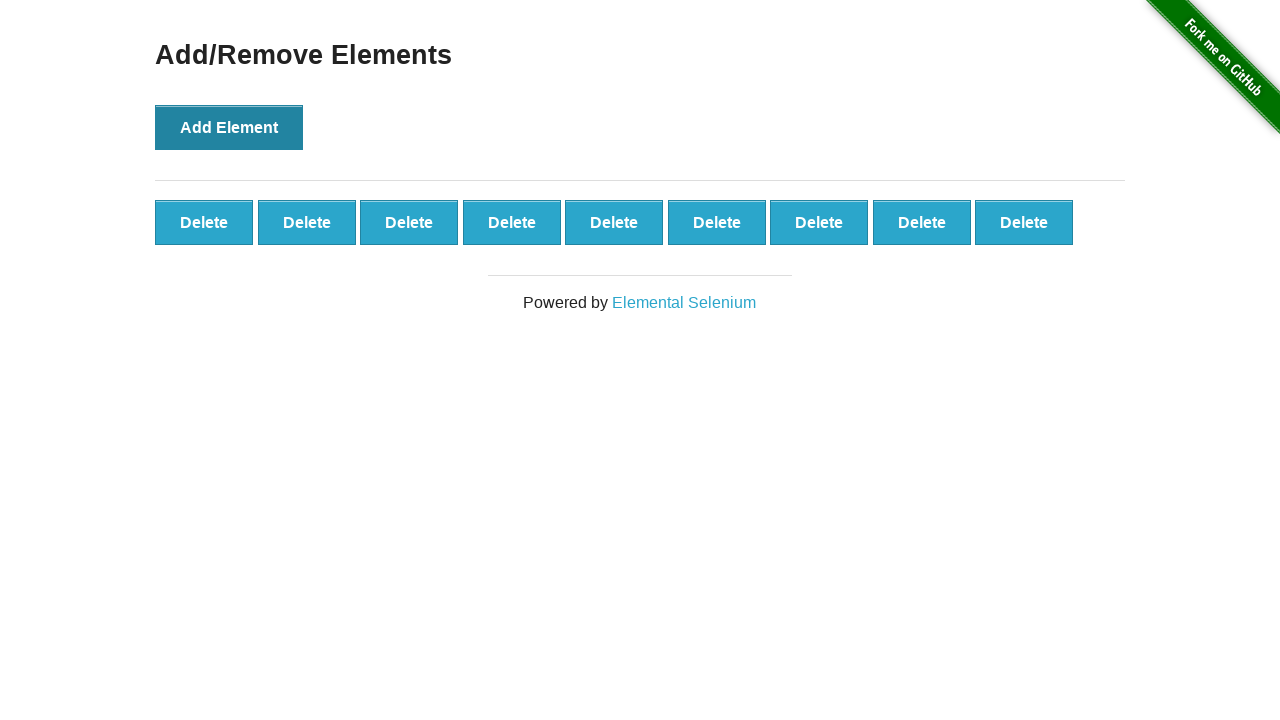

Clicked 'Add Element' button (iteration 10/100) at (229, 127) on button[onclick='addElement()']
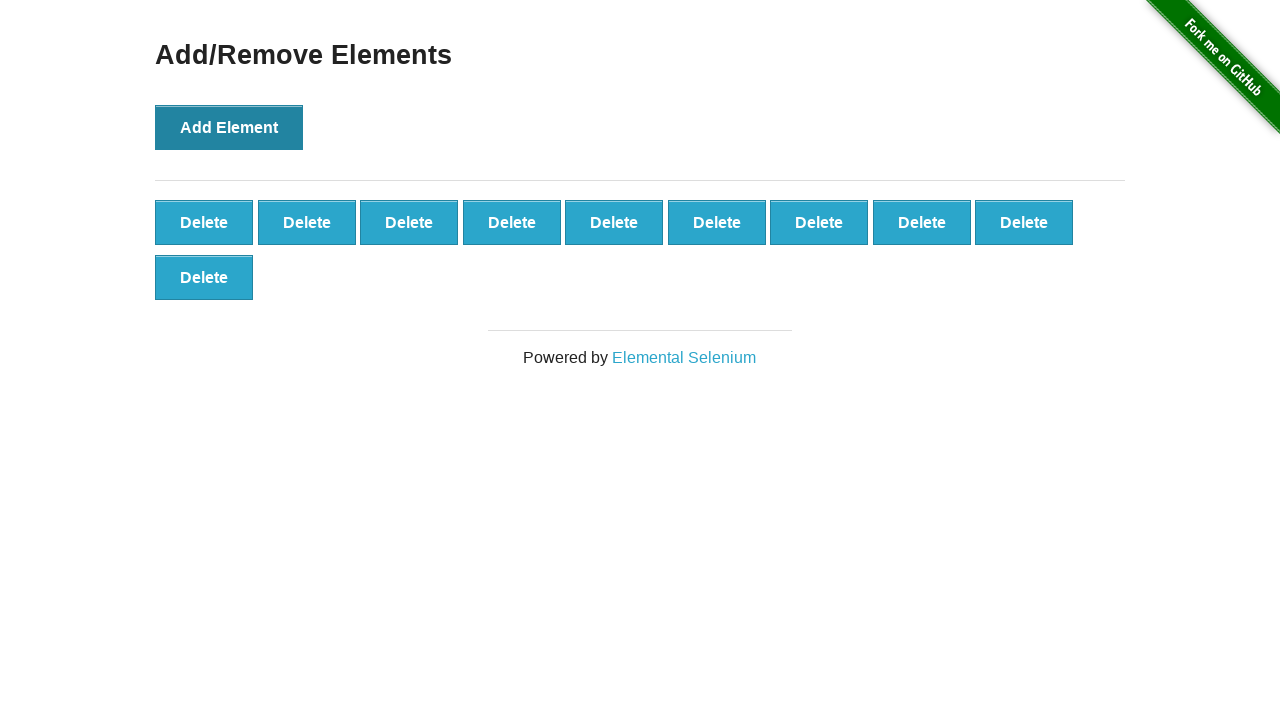

Clicked 'Add Element' button (iteration 11/100) at (229, 127) on button[onclick='addElement()']
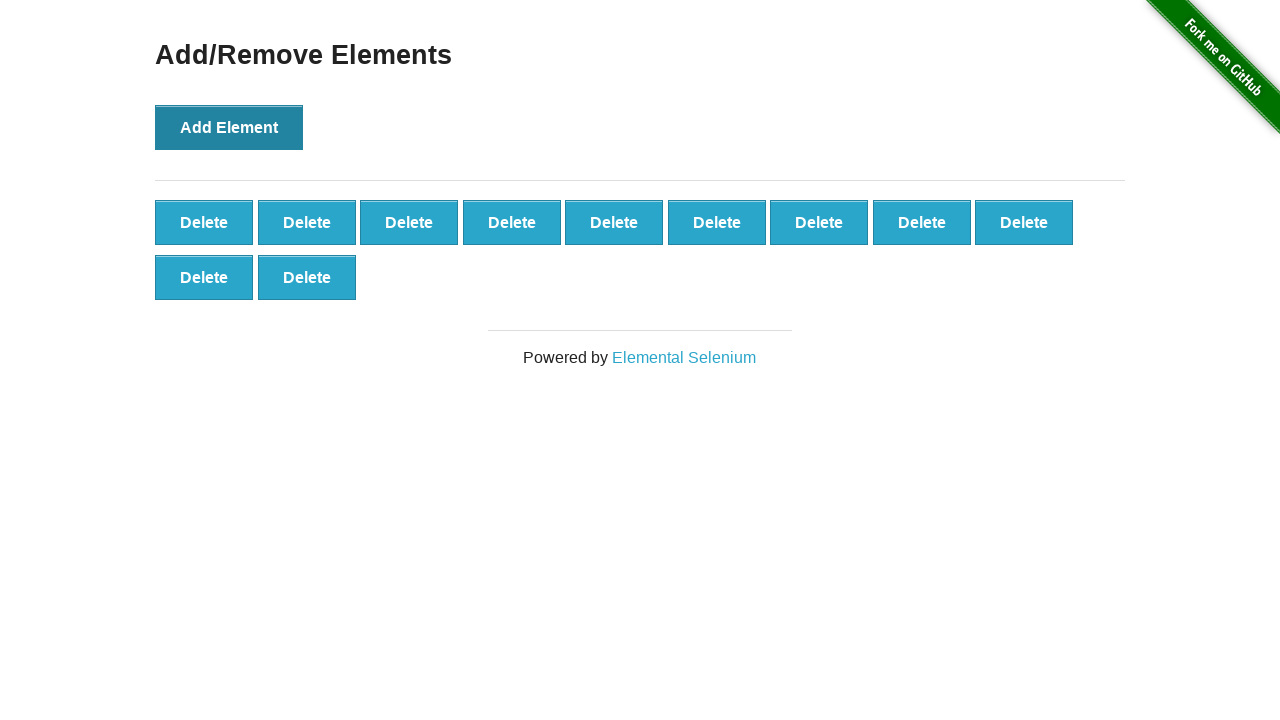

Clicked 'Add Element' button (iteration 12/100) at (229, 127) on button[onclick='addElement()']
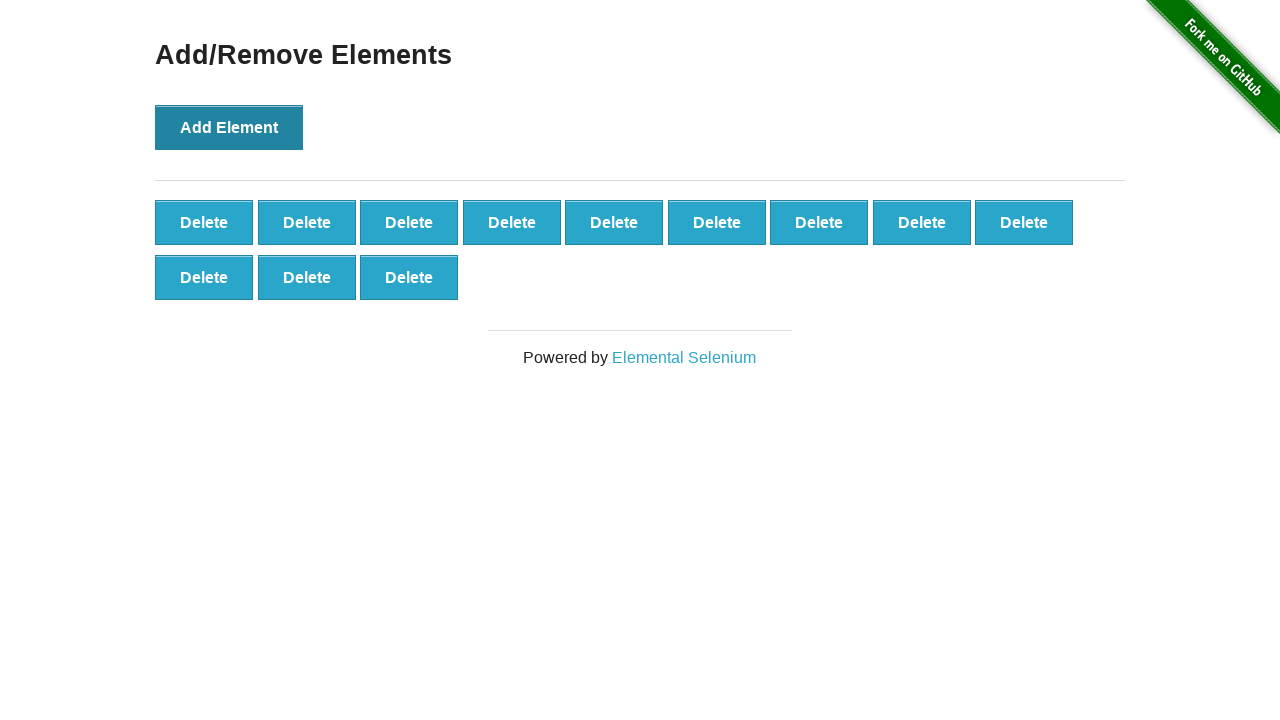

Clicked 'Add Element' button (iteration 13/100) at (229, 127) on button[onclick='addElement()']
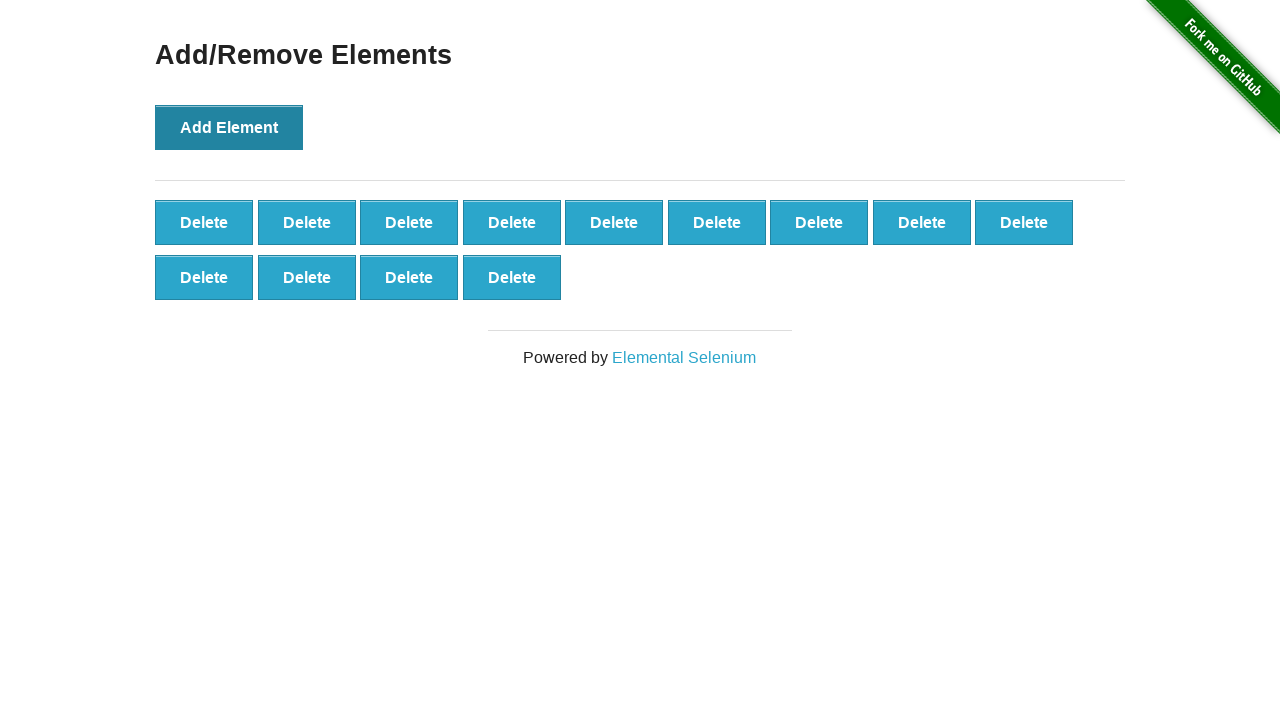

Clicked 'Add Element' button (iteration 14/100) at (229, 127) on button[onclick='addElement()']
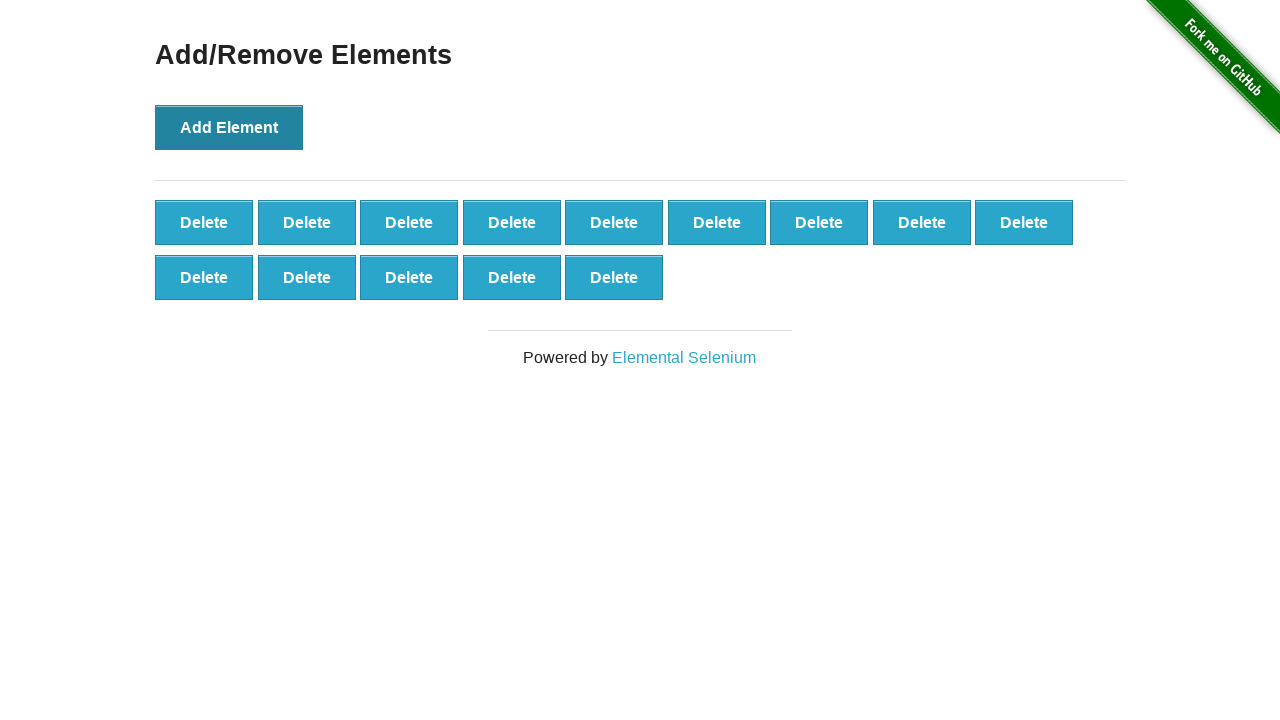

Clicked 'Add Element' button (iteration 15/100) at (229, 127) on button[onclick='addElement()']
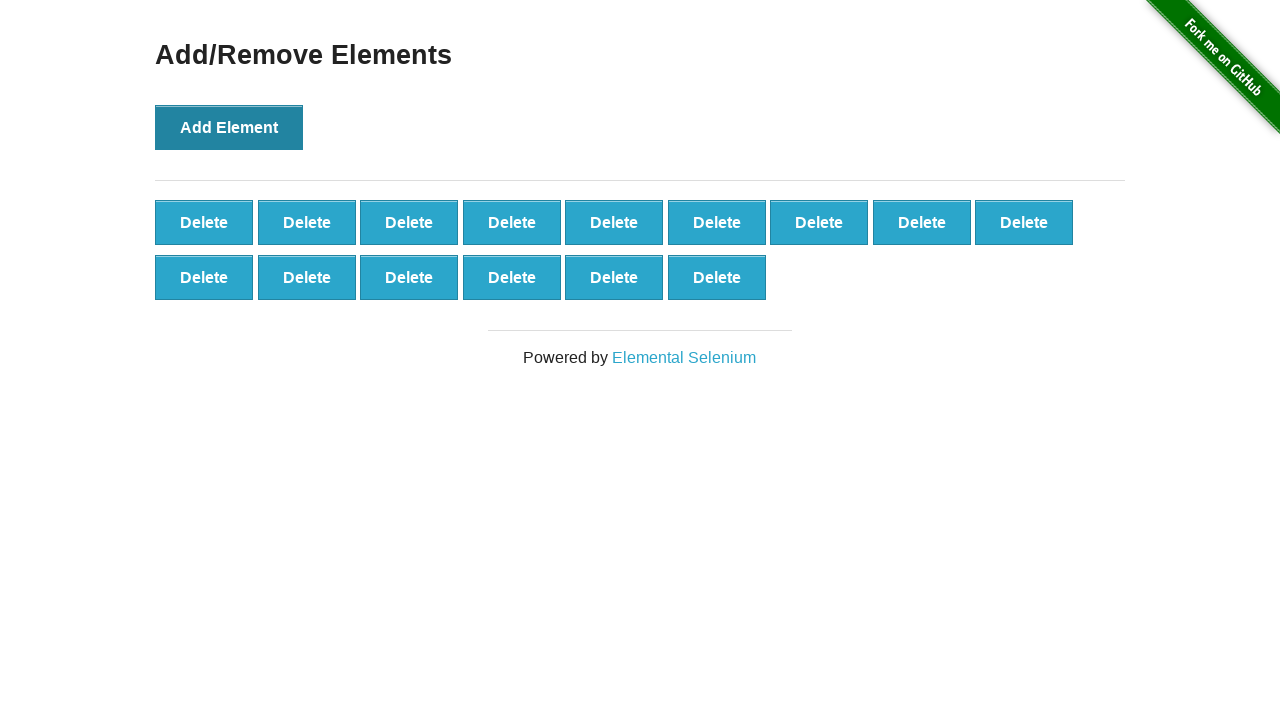

Clicked 'Add Element' button (iteration 16/100) at (229, 127) on button[onclick='addElement()']
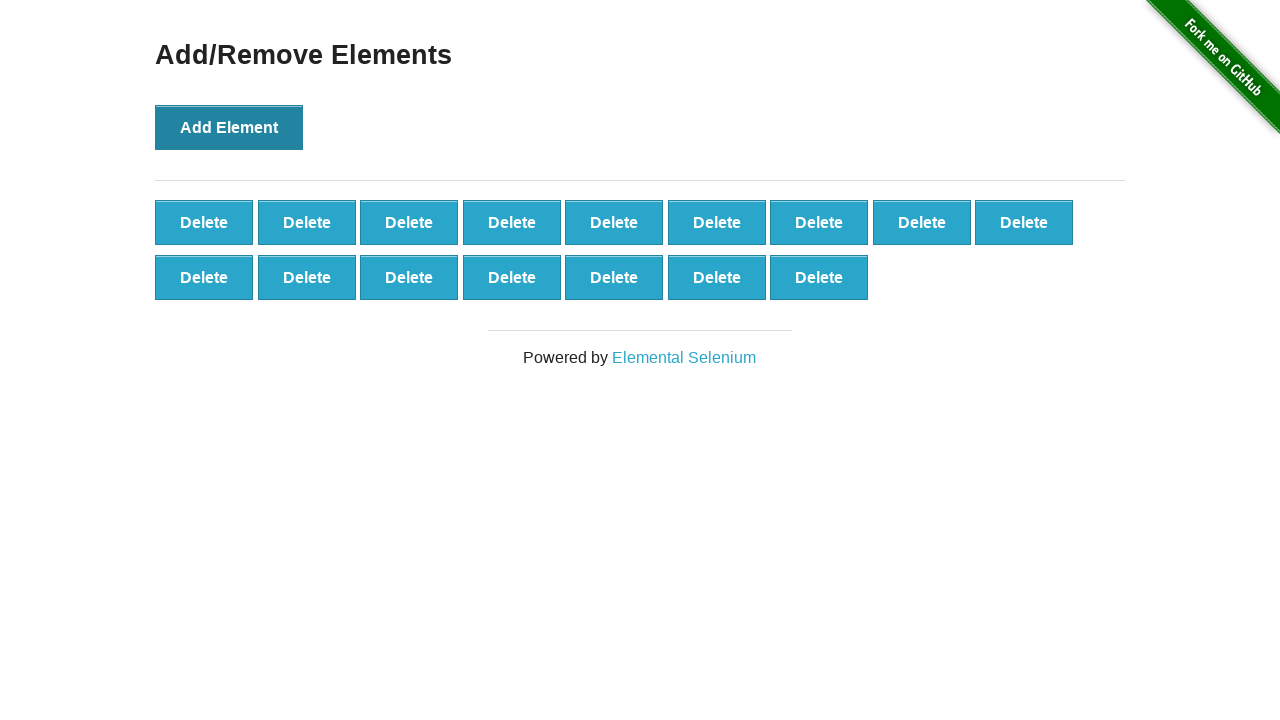

Clicked 'Add Element' button (iteration 17/100) at (229, 127) on button[onclick='addElement()']
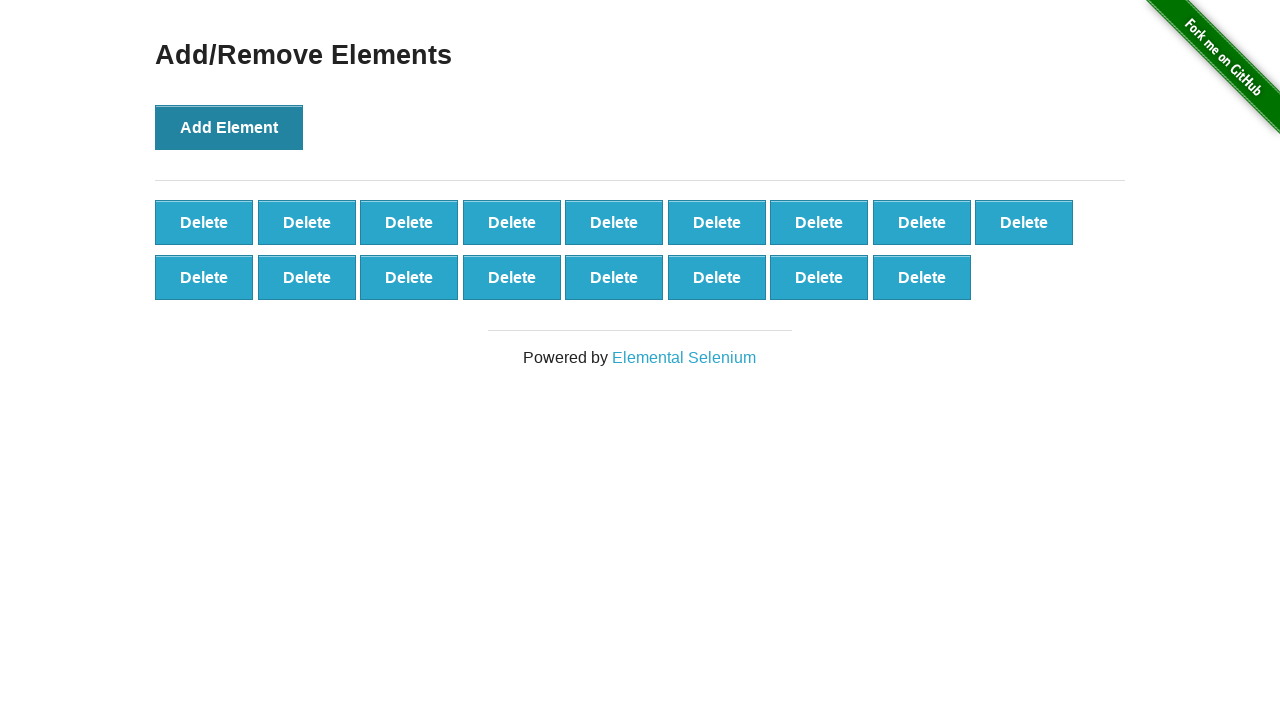

Clicked 'Add Element' button (iteration 18/100) at (229, 127) on button[onclick='addElement()']
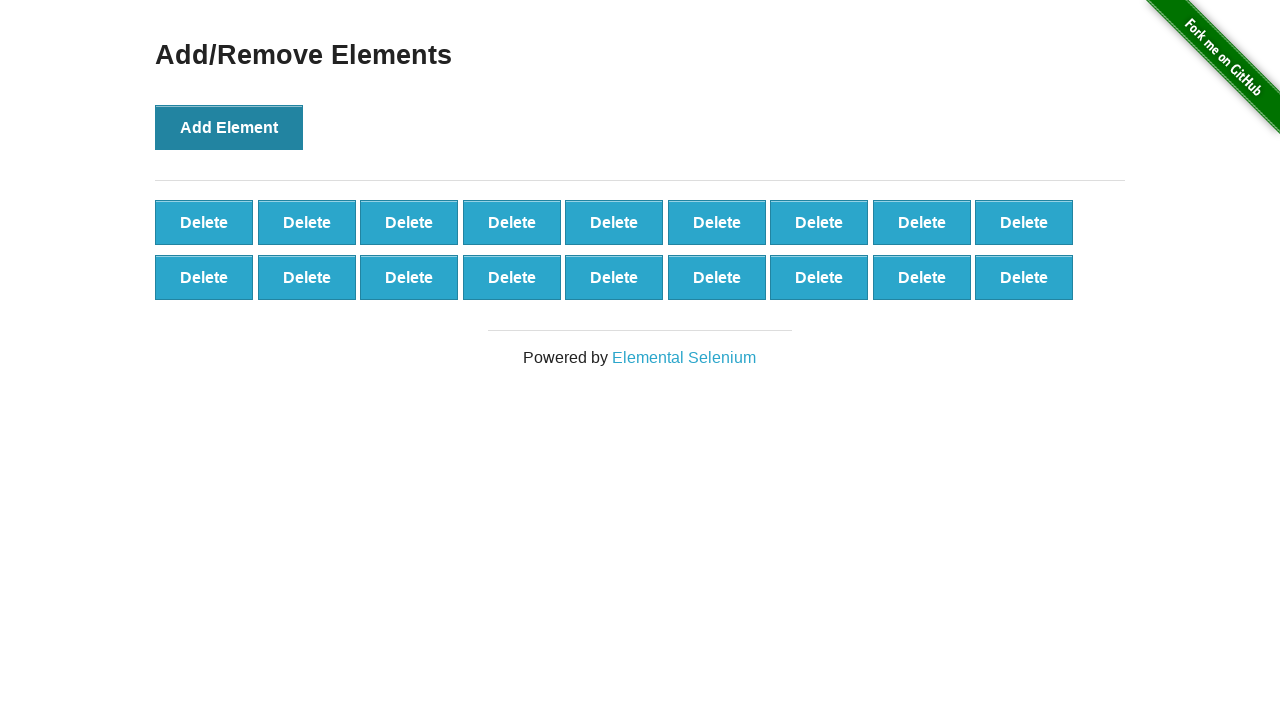

Clicked 'Add Element' button (iteration 19/100) at (229, 127) on button[onclick='addElement()']
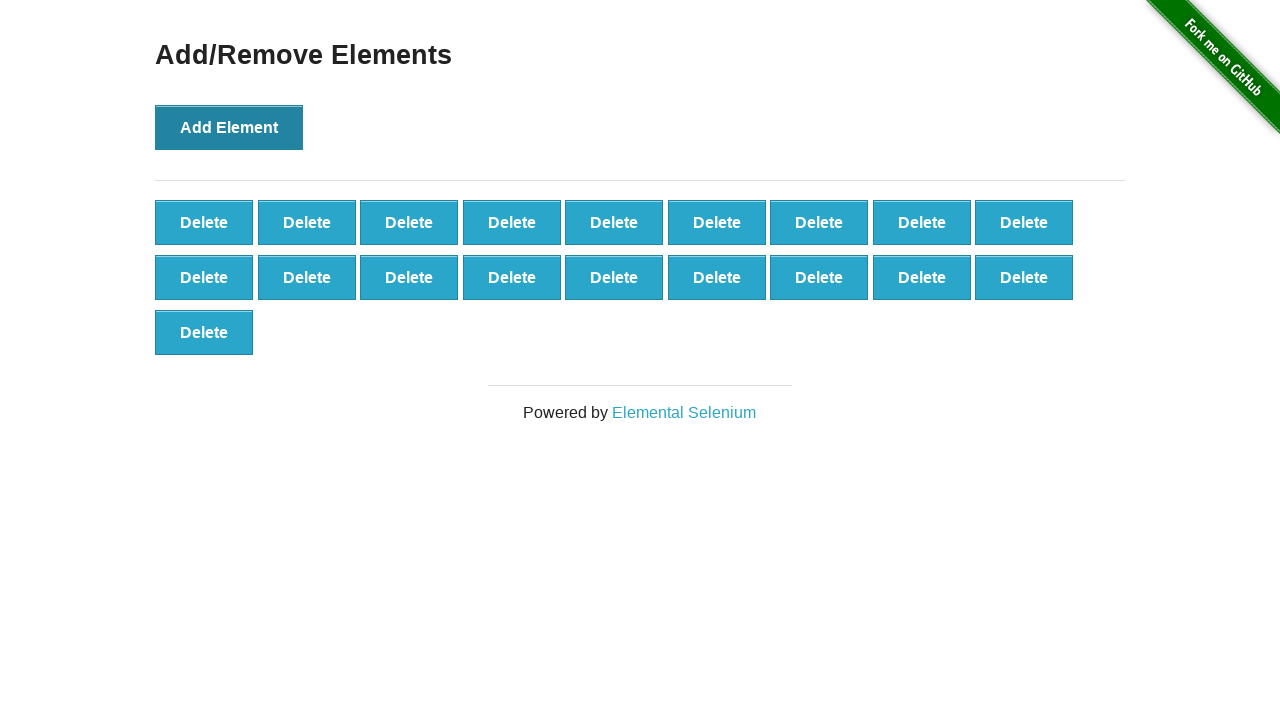

Clicked 'Add Element' button (iteration 20/100) at (229, 127) on button[onclick='addElement()']
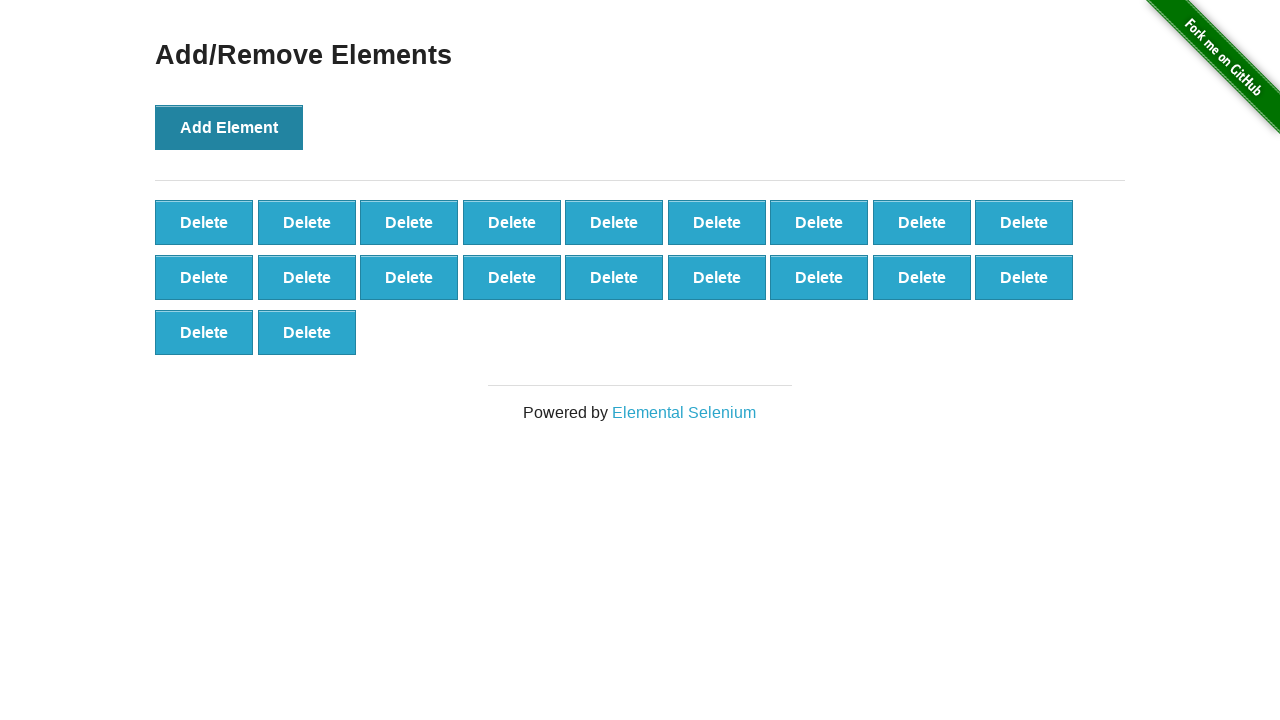

Clicked 'Add Element' button (iteration 21/100) at (229, 127) on button[onclick='addElement()']
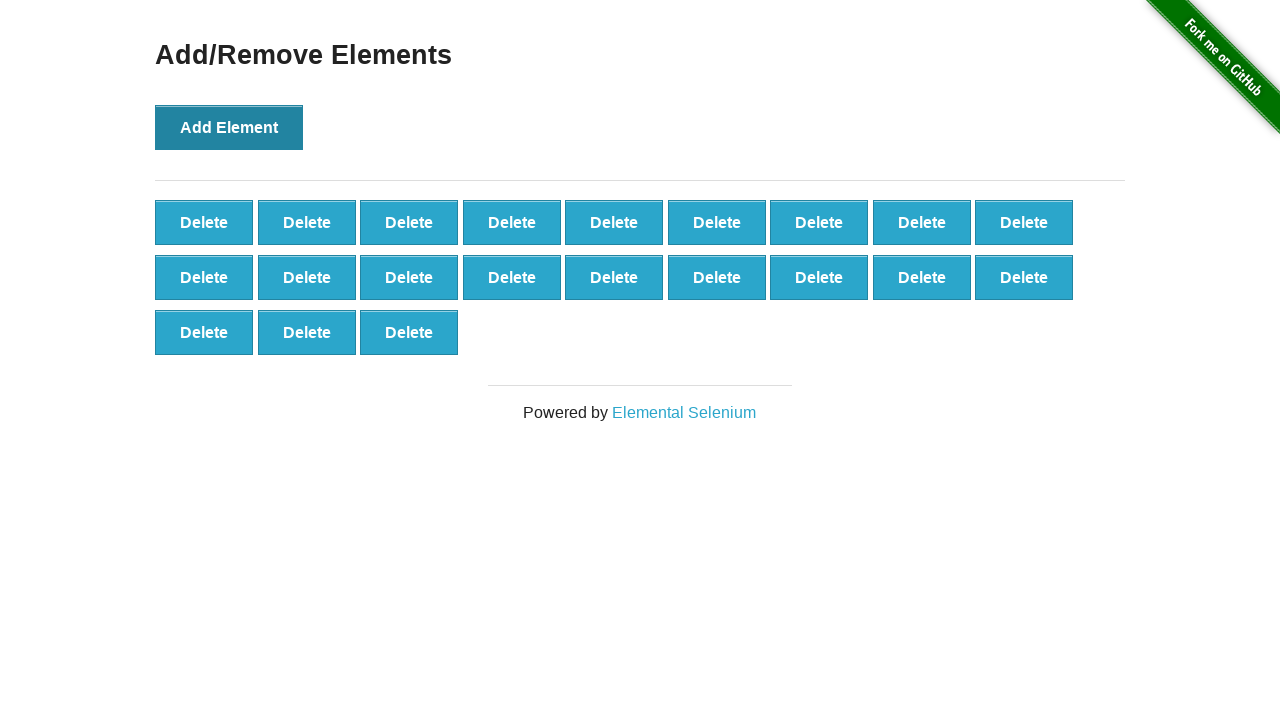

Clicked 'Add Element' button (iteration 22/100) at (229, 127) on button[onclick='addElement()']
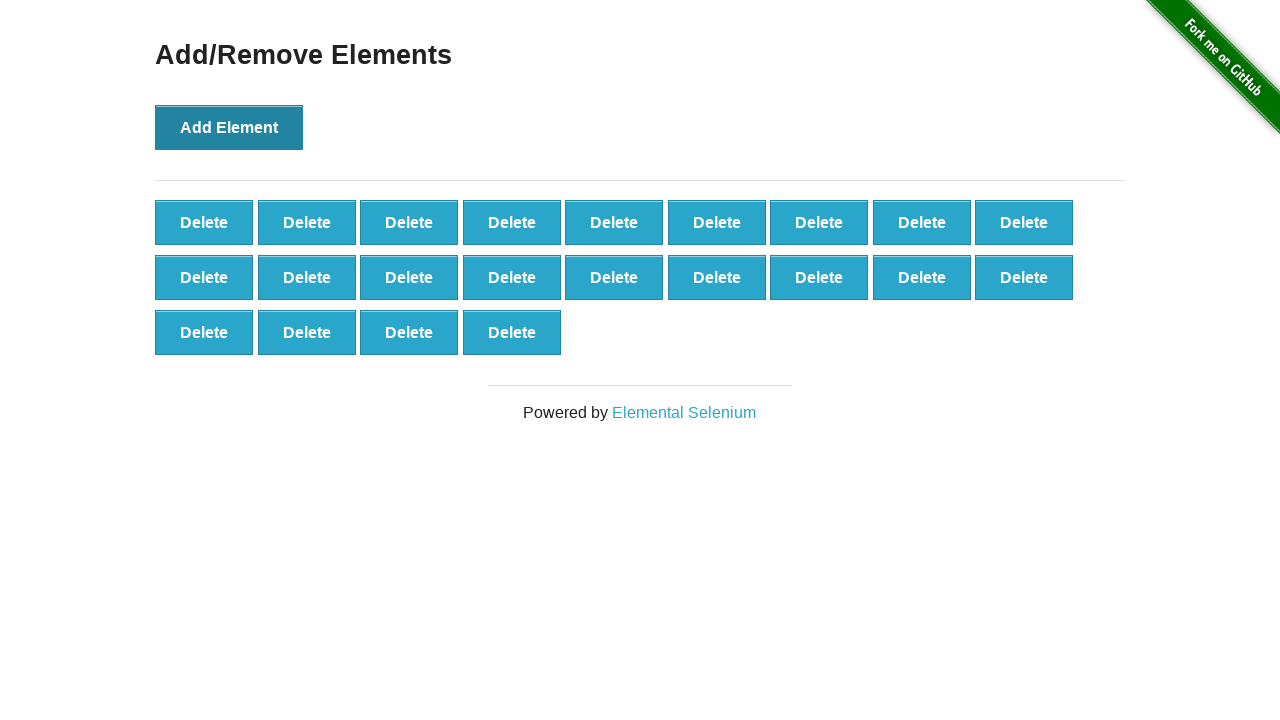

Clicked 'Add Element' button (iteration 23/100) at (229, 127) on button[onclick='addElement()']
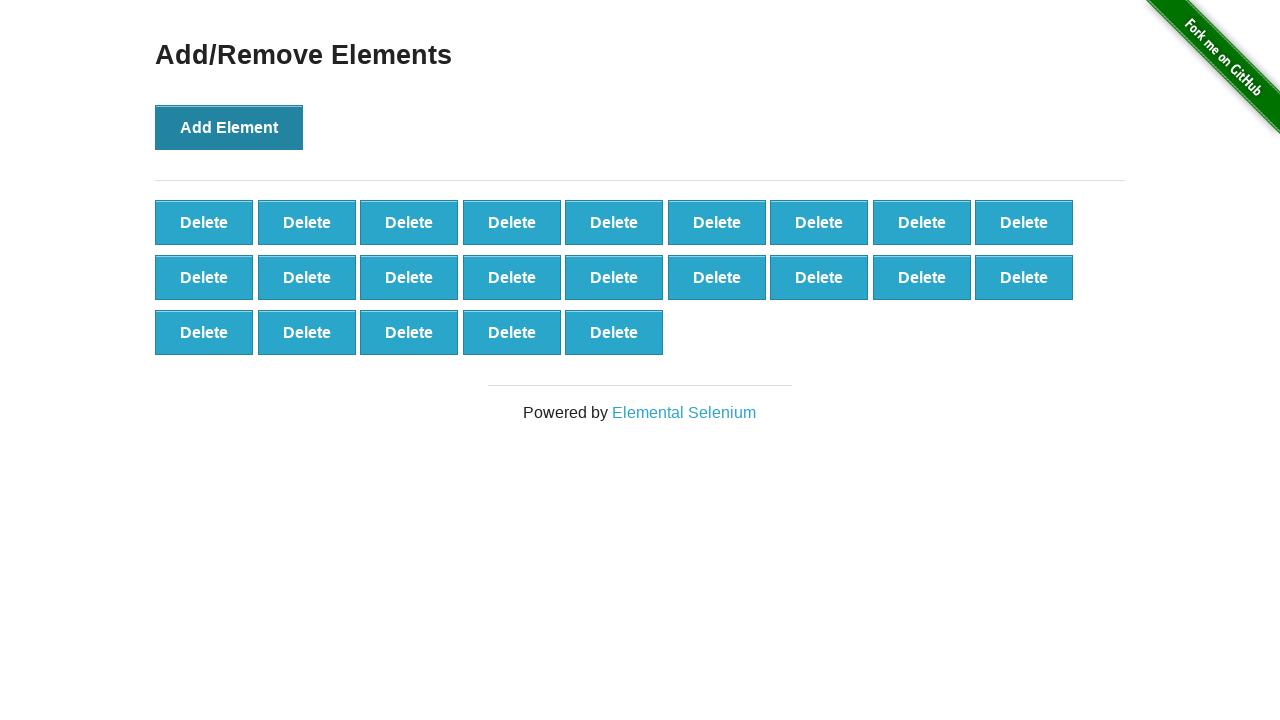

Clicked 'Add Element' button (iteration 24/100) at (229, 127) on button[onclick='addElement()']
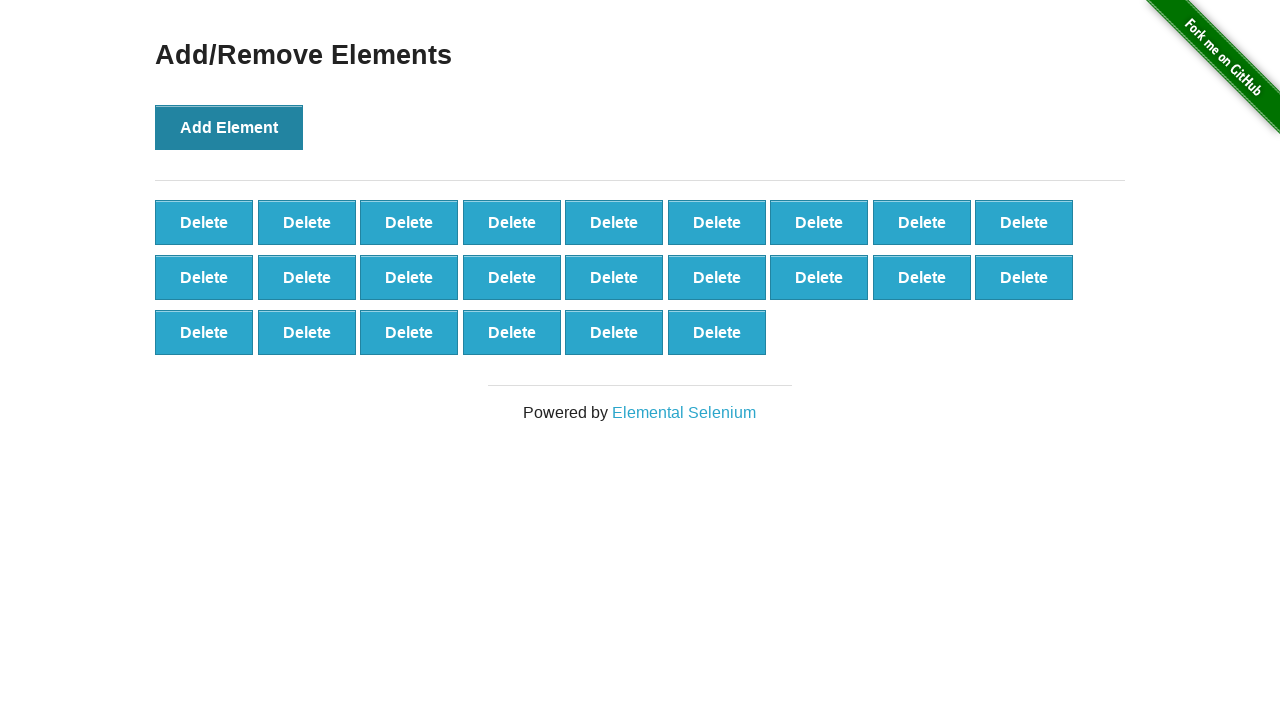

Clicked 'Add Element' button (iteration 25/100) at (229, 127) on button[onclick='addElement()']
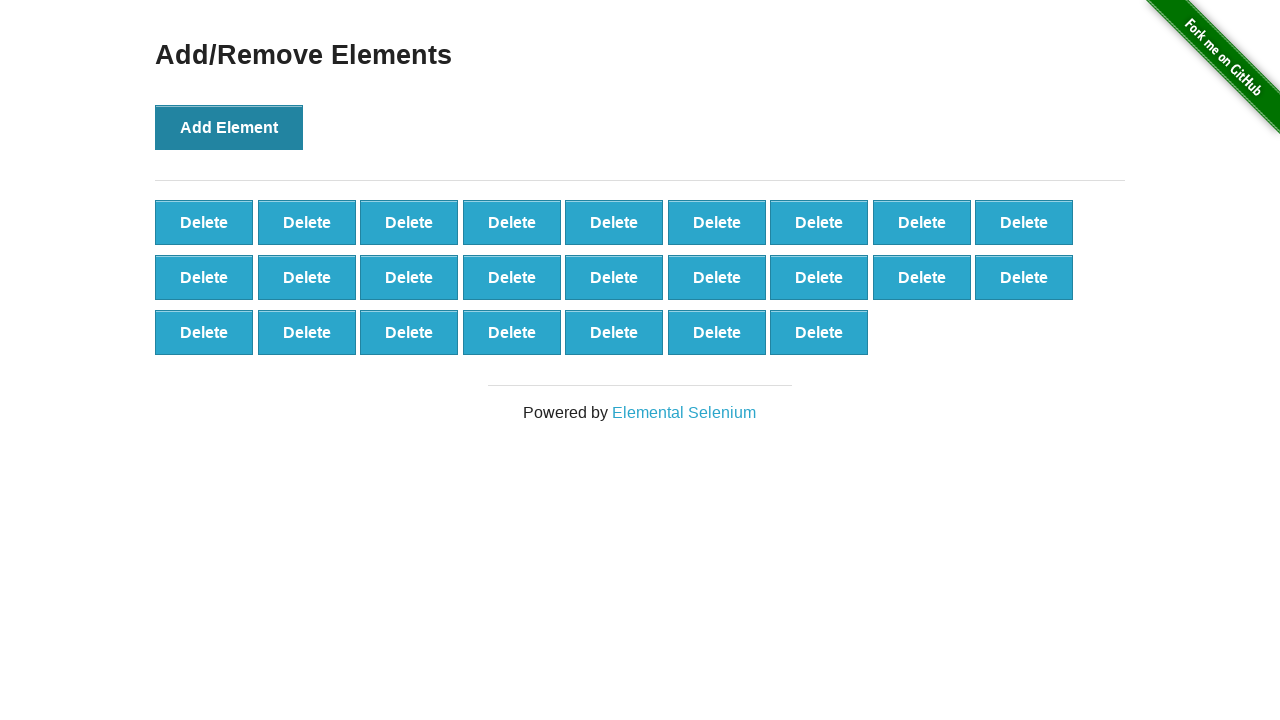

Clicked 'Add Element' button (iteration 26/100) at (229, 127) on button[onclick='addElement()']
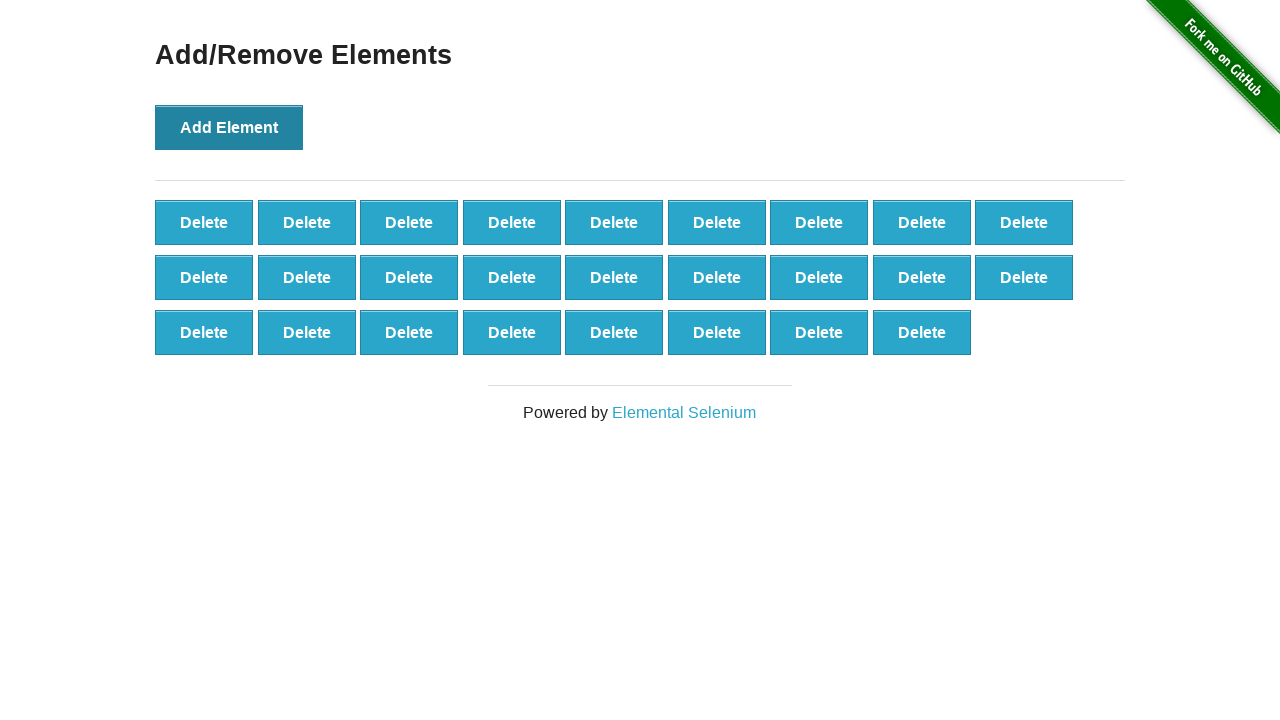

Clicked 'Add Element' button (iteration 27/100) at (229, 127) on button[onclick='addElement()']
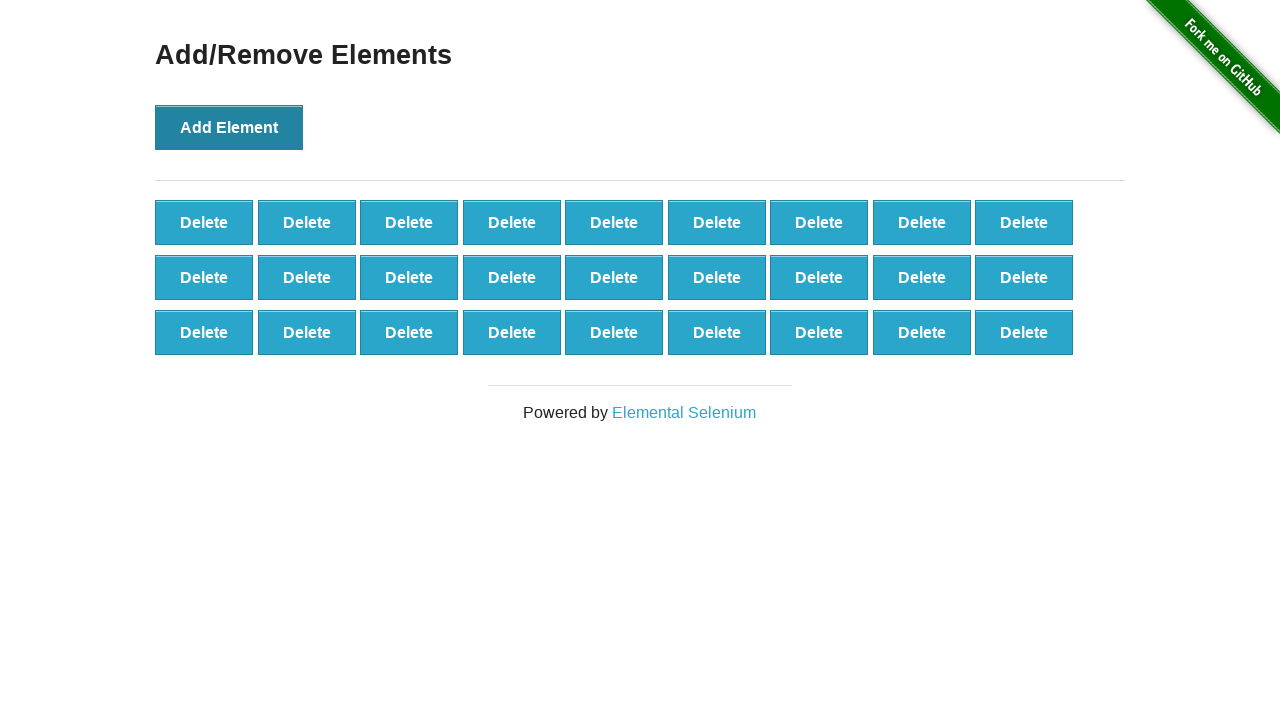

Clicked 'Add Element' button (iteration 28/100) at (229, 127) on button[onclick='addElement()']
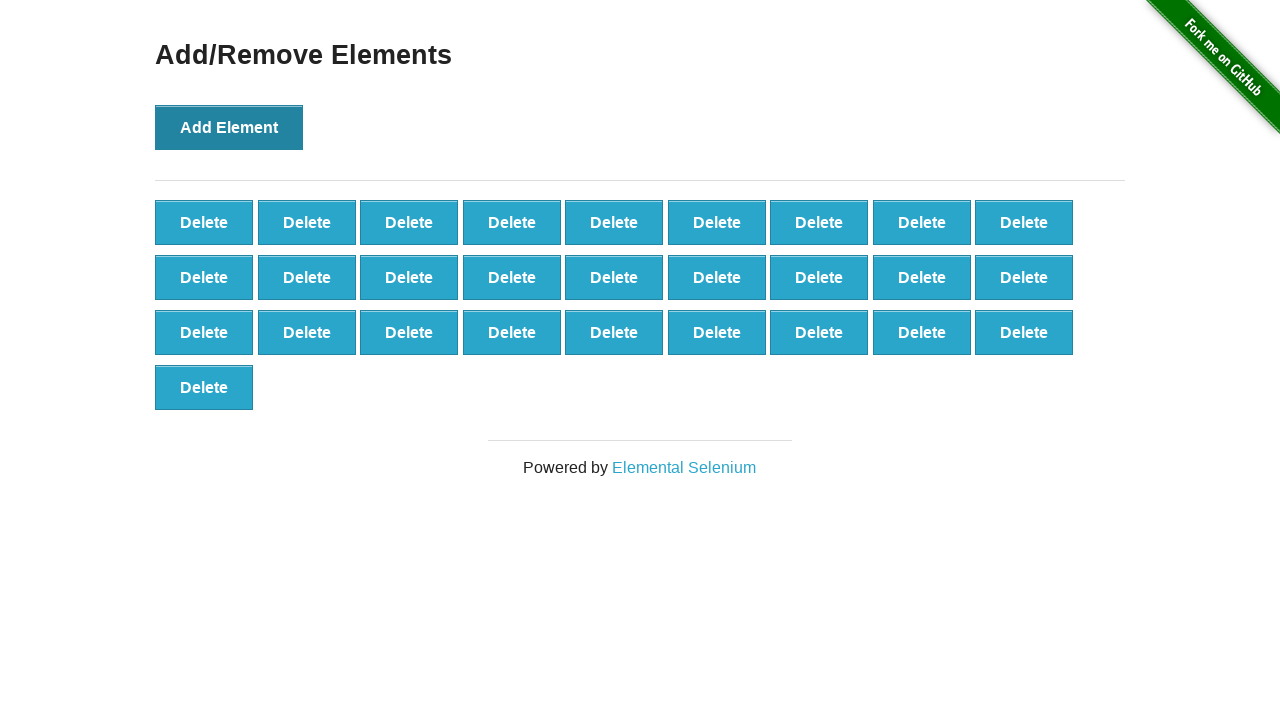

Clicked 'Add Element' button (iteration 29/100) at (229, 127) on button[onclick='addElement()']
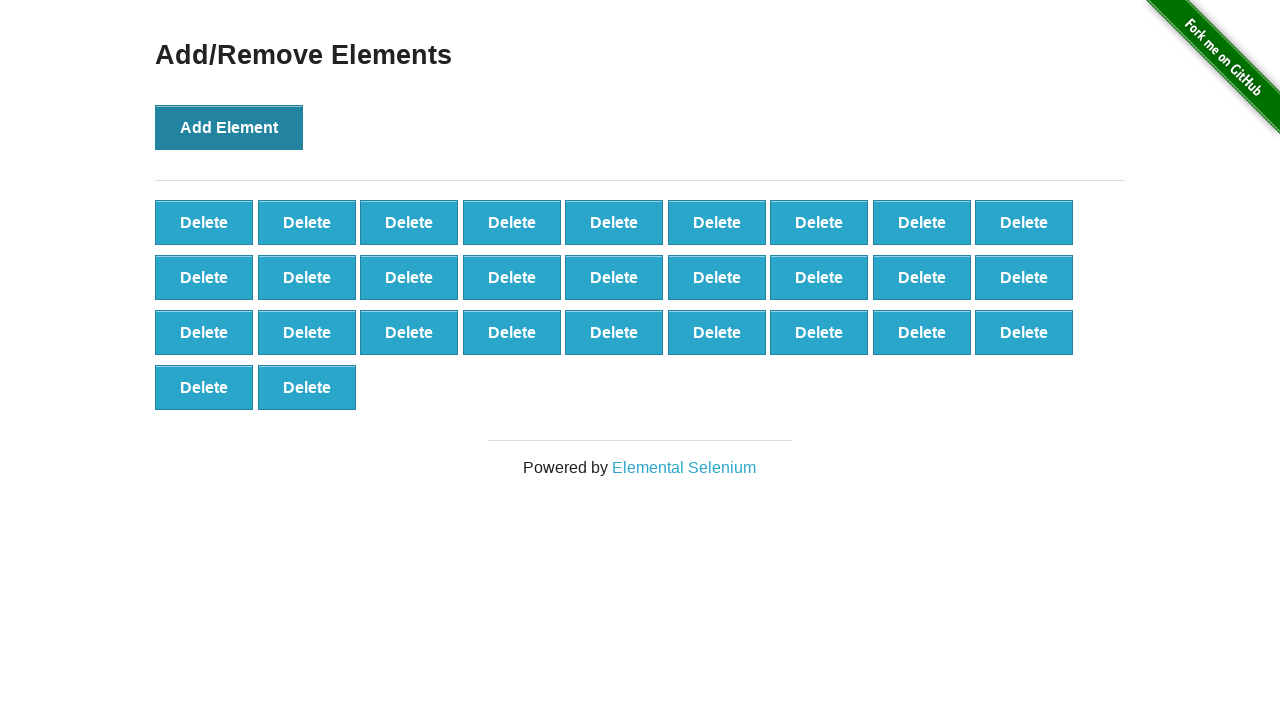

Clicked 'Add Element' button (iteration 30/100) at (229, 127) on button[onclick='addElement()']
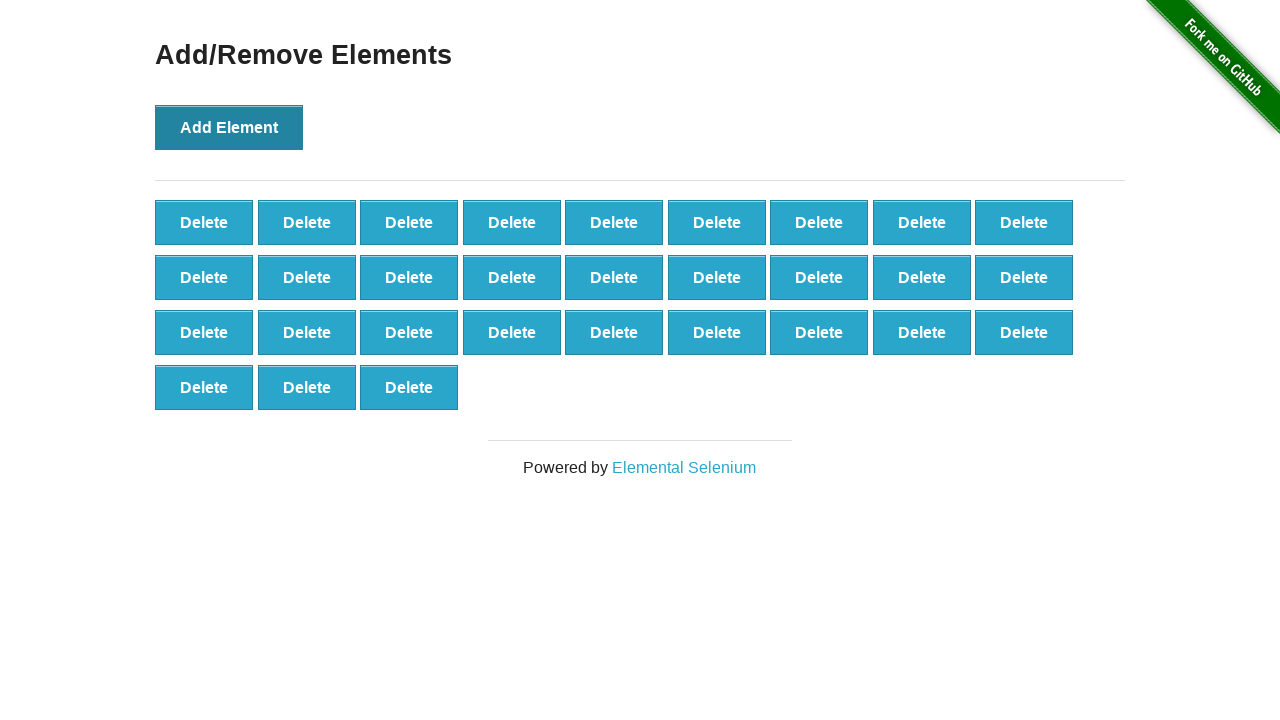

Clicked 'Add Element' button (iteration 31/100) at (229, 127) on button[onclick='addElement()']
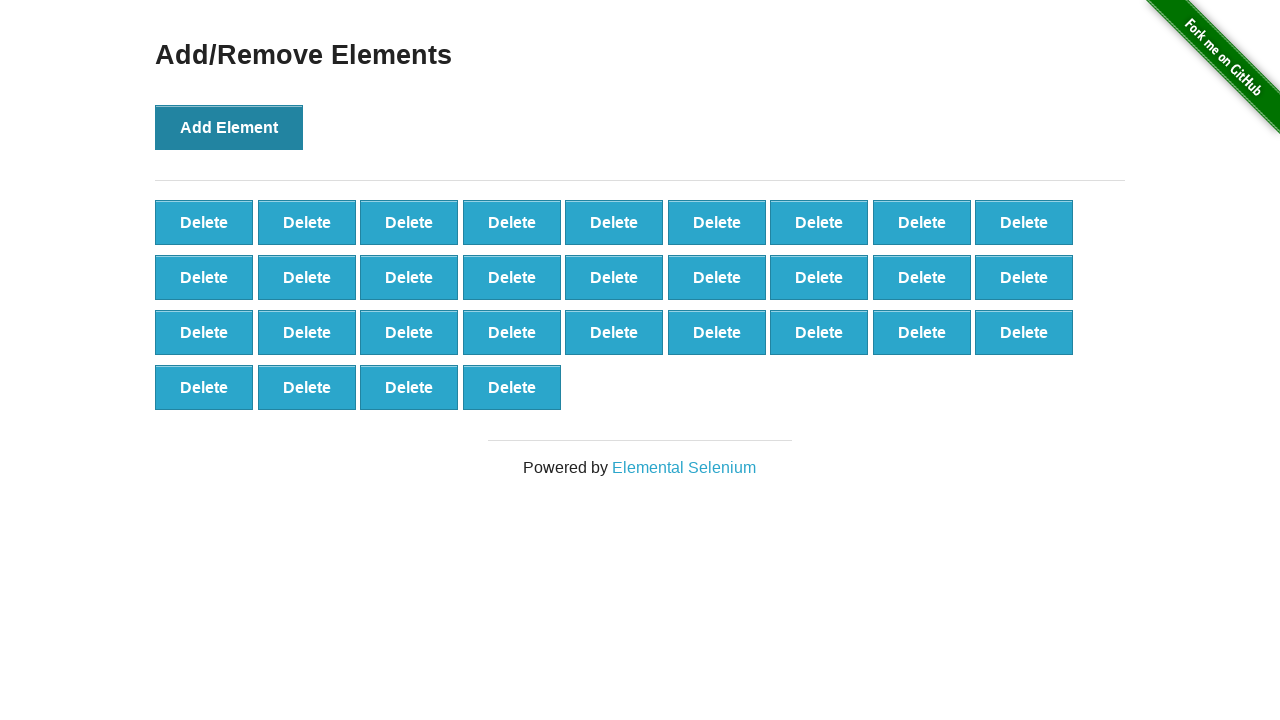

Clicked 'Add Element' button (iteration 32/100) at (229, 127) on button[onclick='addElement()']
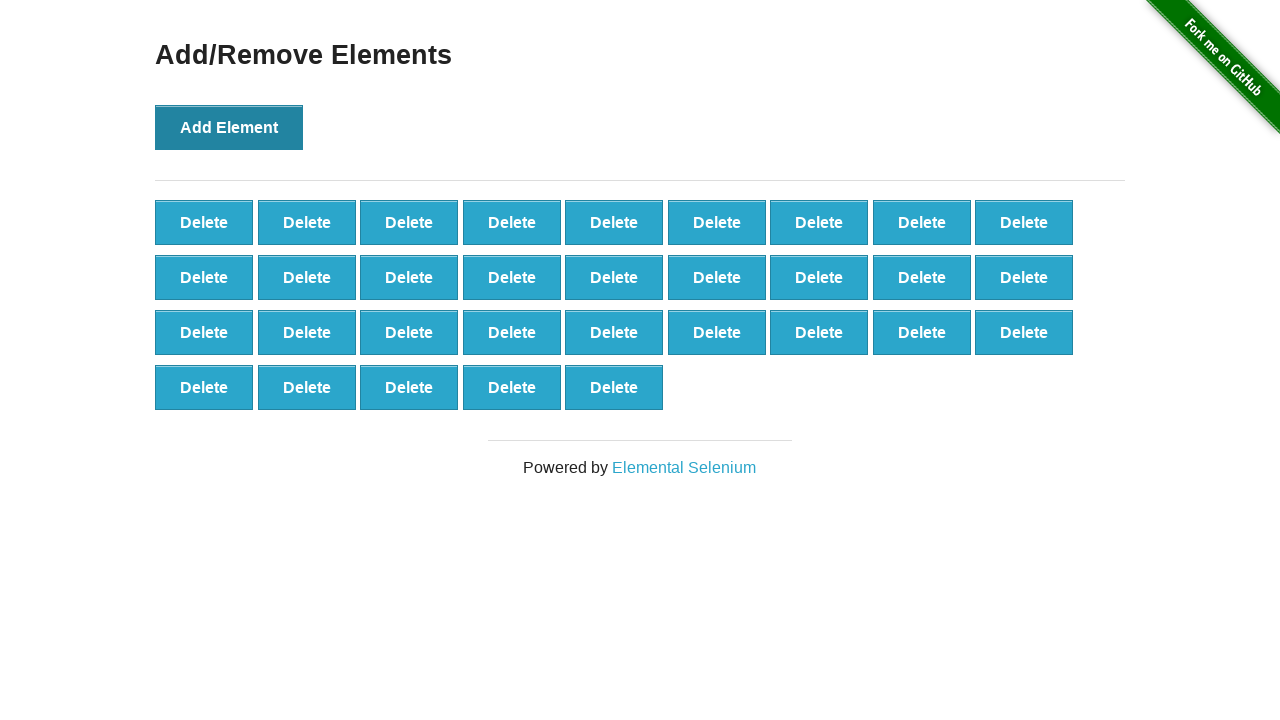

Clicked 'Add Element' button (iteration 33/100) at (229, 127) on button[onclick='addElement()']
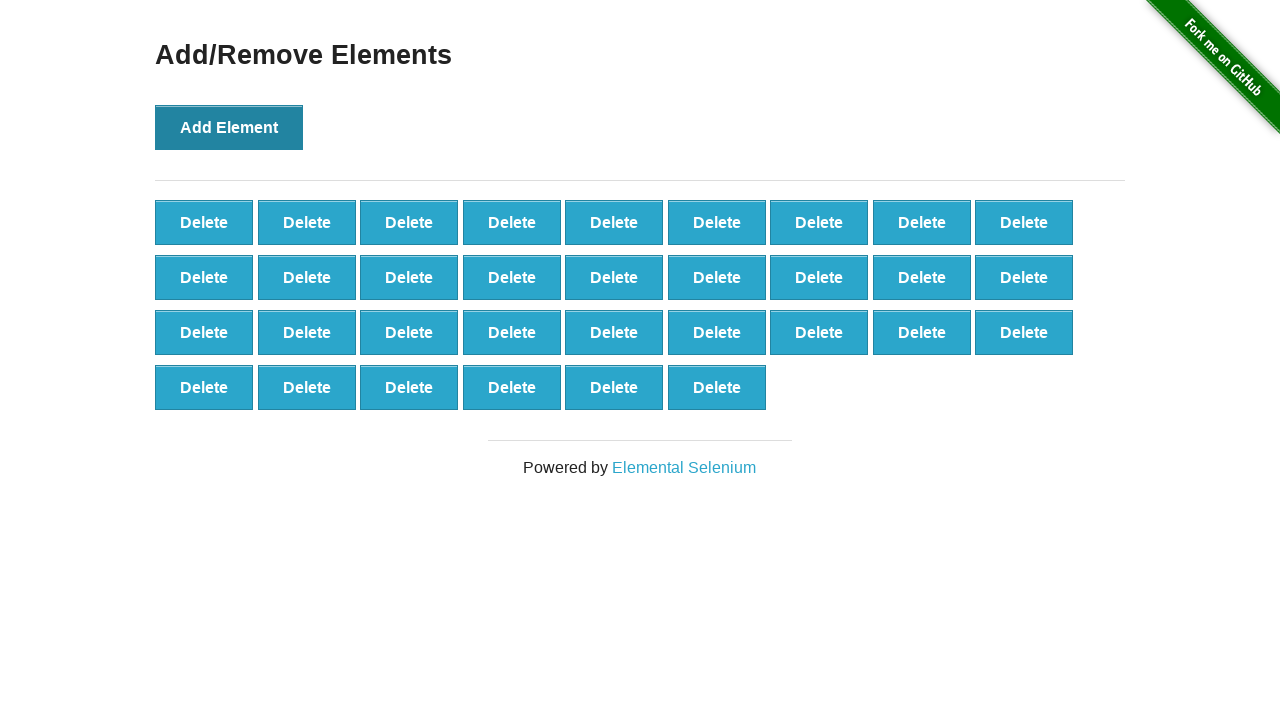

Clicked 'Add Element' button (iteration 34/100) at (229, 127) on button[onclick='addElement()']
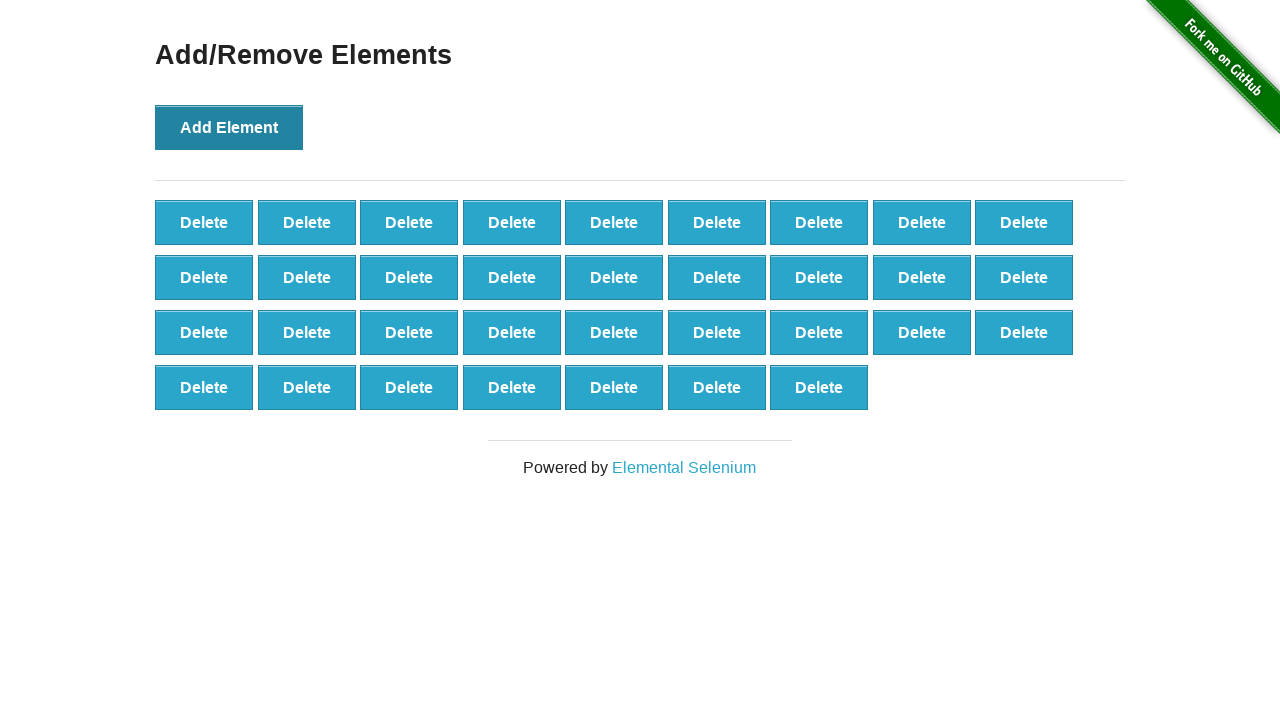

Clicked 'Add Element' button (iteration 35/100) at (229, 127) on button[onclick='addElement()']
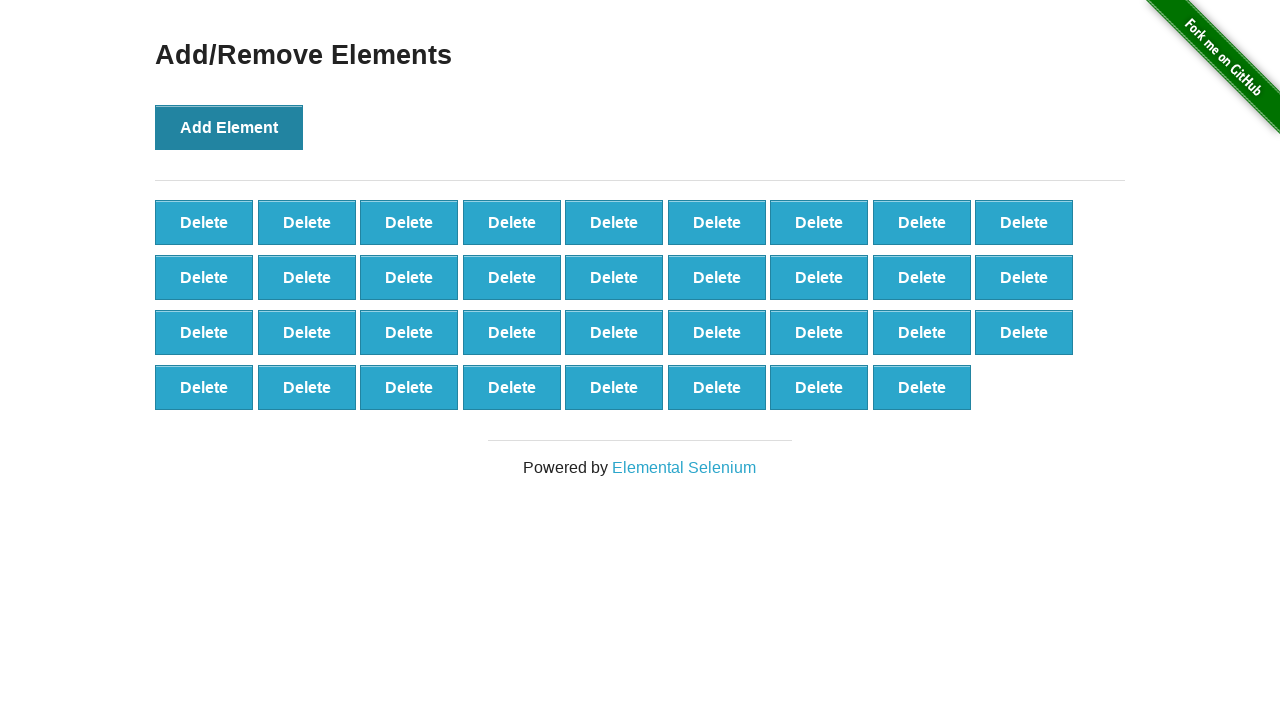

Clicked 'Add Element' button (iteration 36/100) at (229, 127) on button[onclick='addElement()']
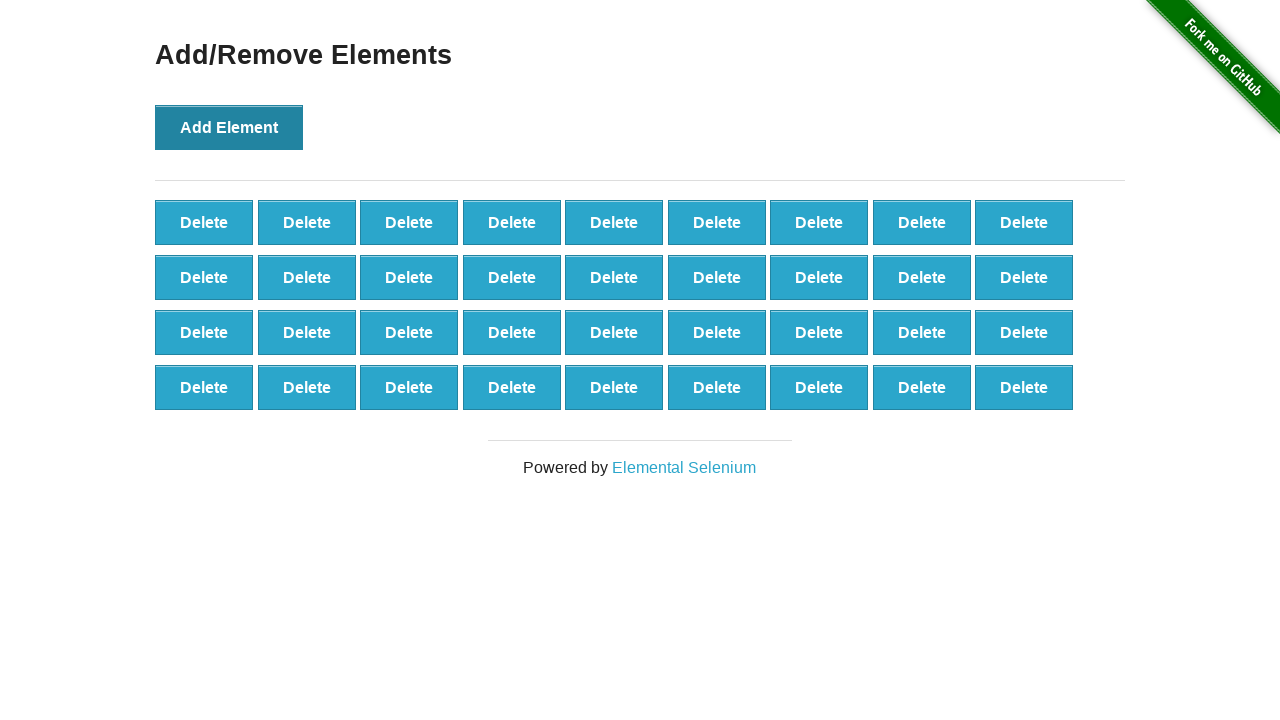

Clicked 'Add Element' button (iteration 37/100) at (229, 127) on button[onclick='addElement()']
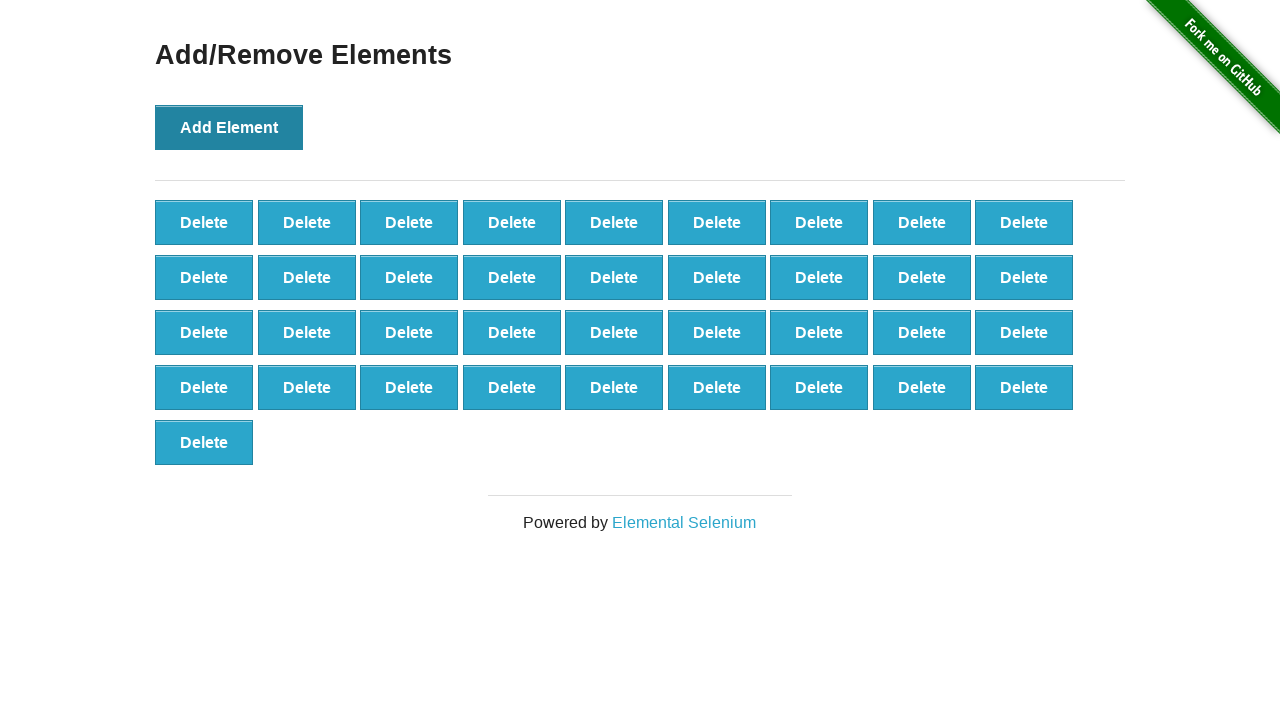

Clicked 'Add Element' button (iteration 38/100) at (229, 127) on button[onclick='addElement()']
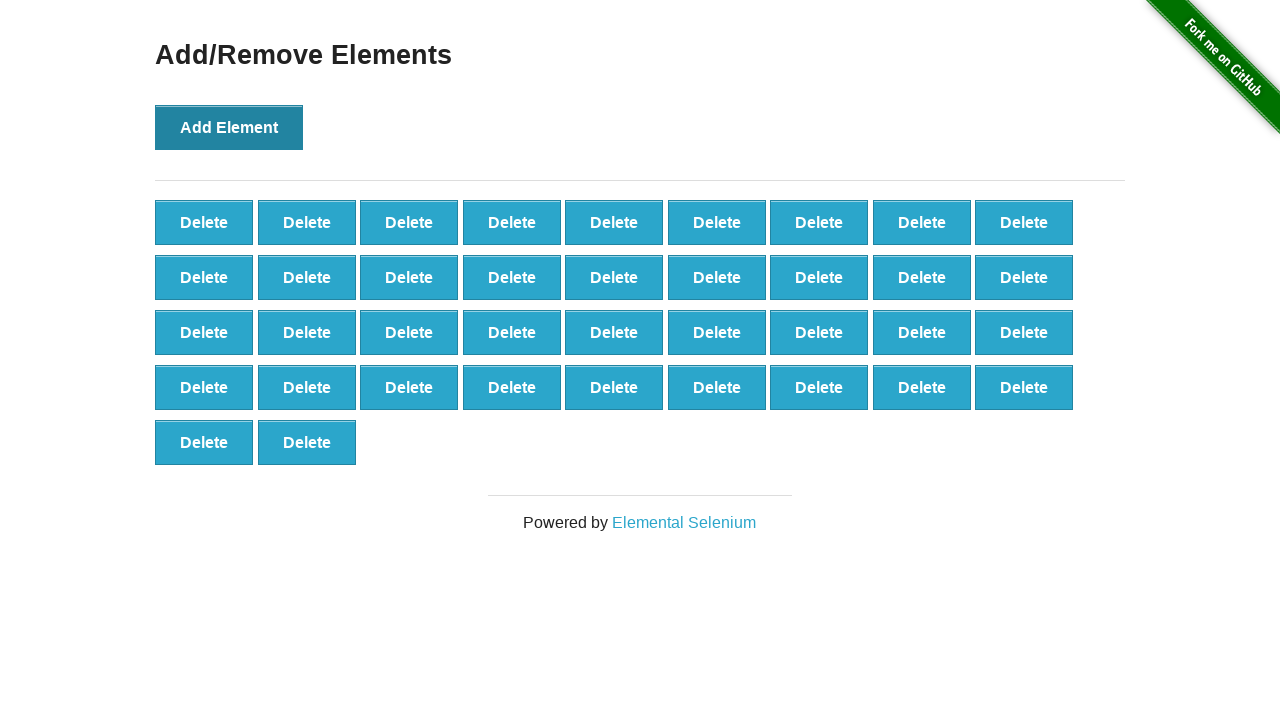

Clicked 'Add Element' button (iteration 39/100) at (229, 127) on button[onclick='addElement()']
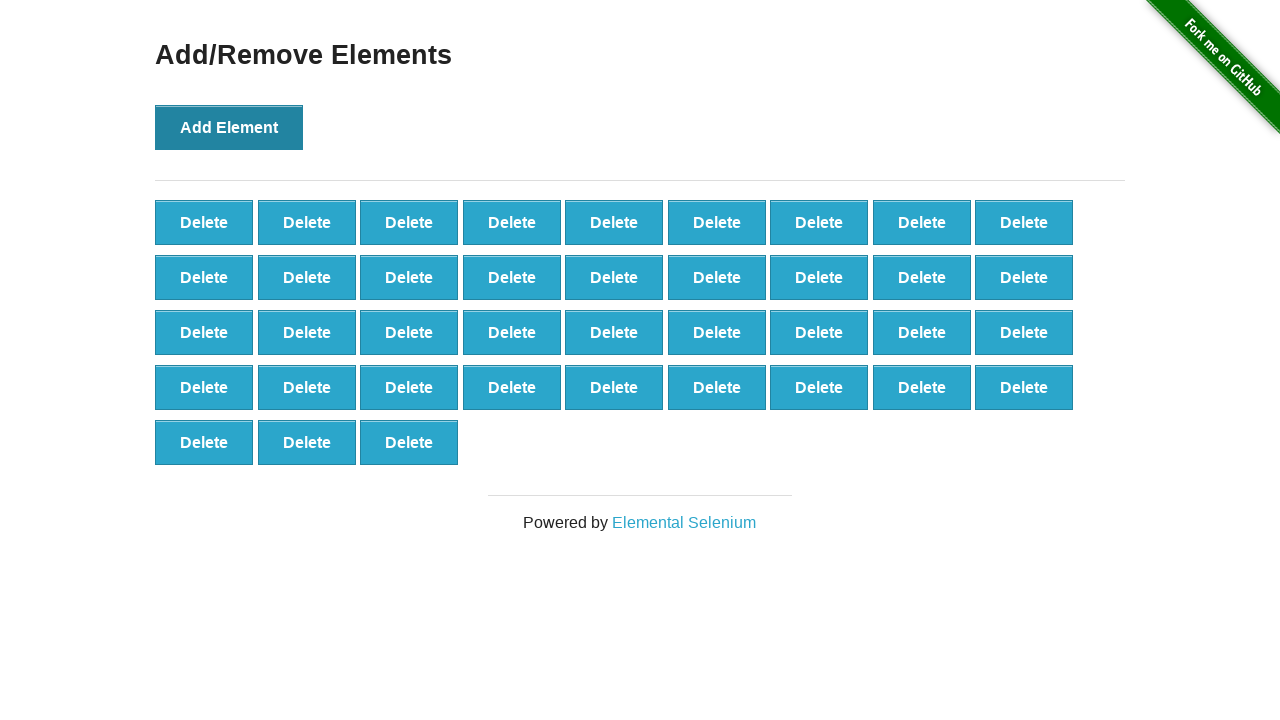

Clicked 'Add Element' button (iteration 40/100) at (229, 127) on button[onclick='addElement()']
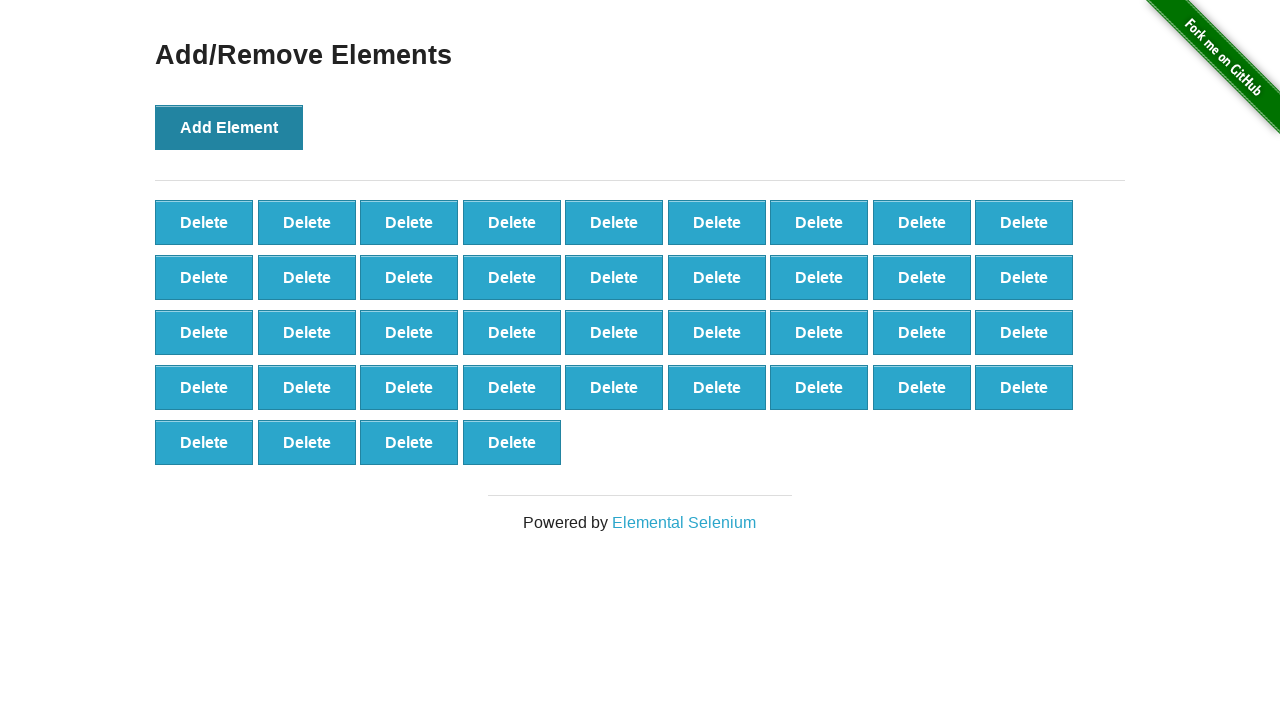

Clicked 'Add Element' button (iteration 41/100) at (229, 127) on button[onclick='addElement()']
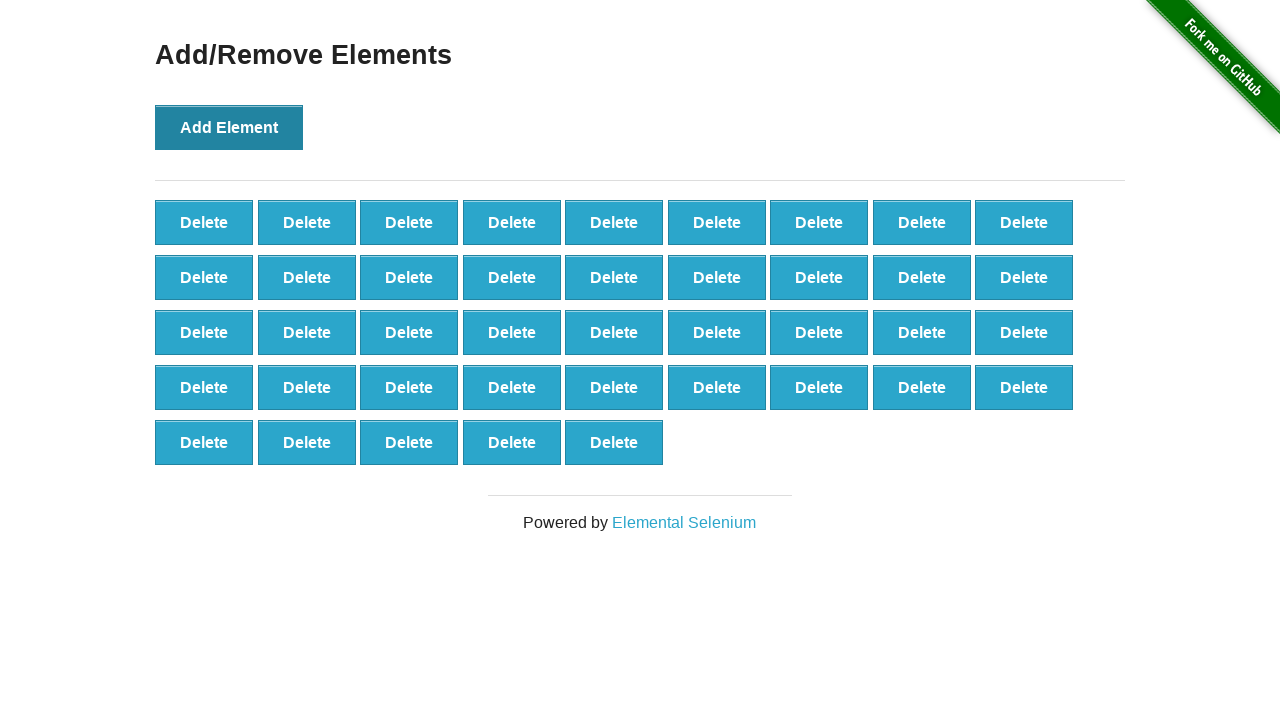

Clicked 'Add Element' button (iteration 42/100) at (229, 127) on button[onclick='addElement()']
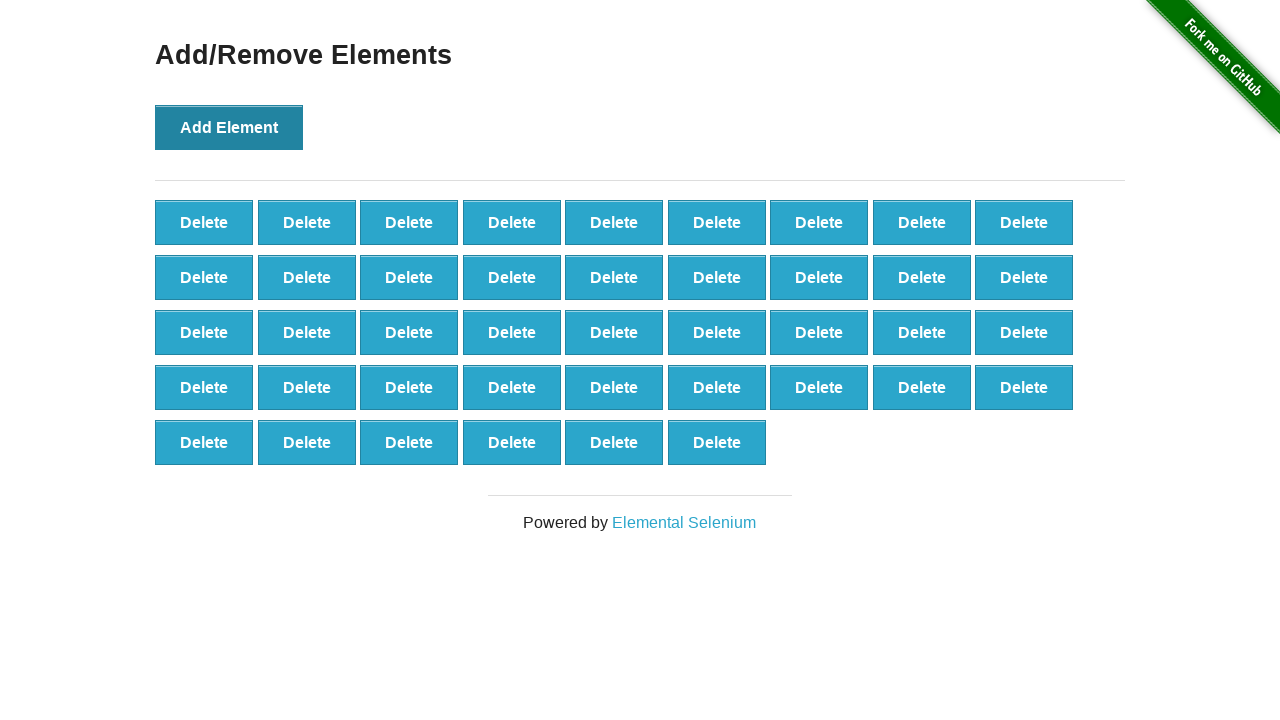

Clicked 'Add Element' button (iteration 43/100) at (229, 127) on button[onclick='addElement()']
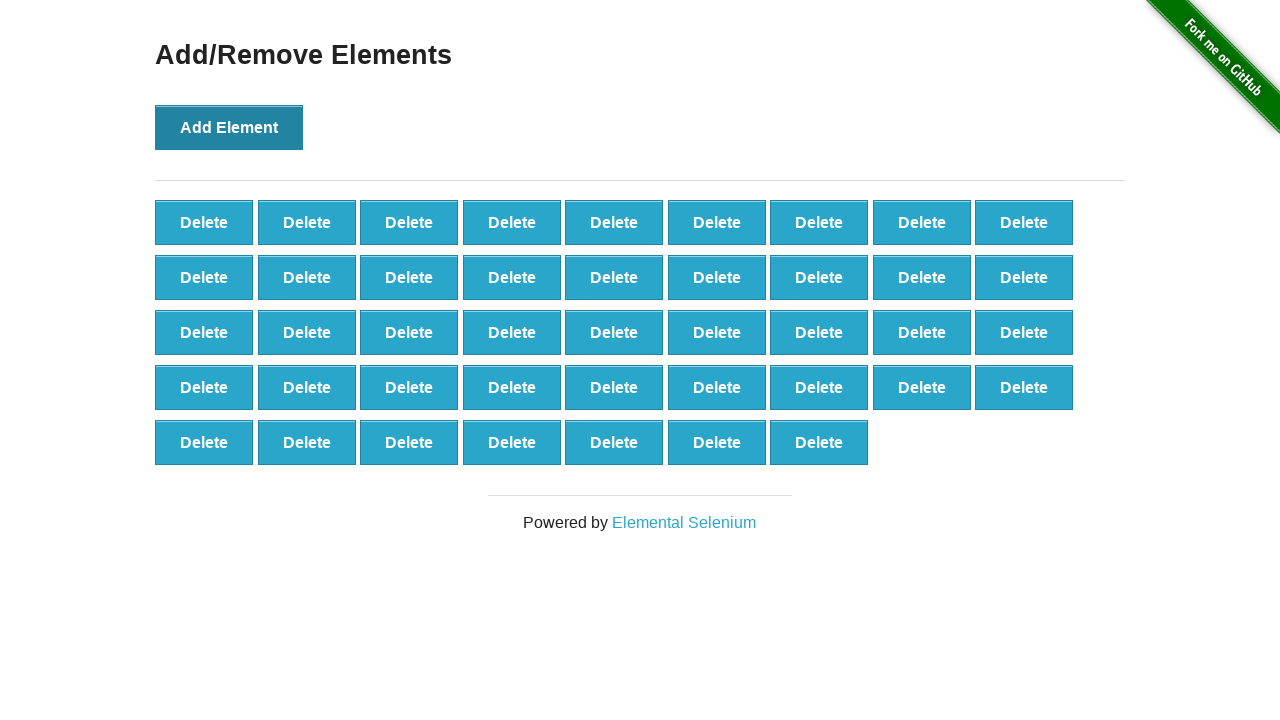

Clicked 'Add Element' button (iteration 44/100) at (229, 127) on button[onclick='addElement()']
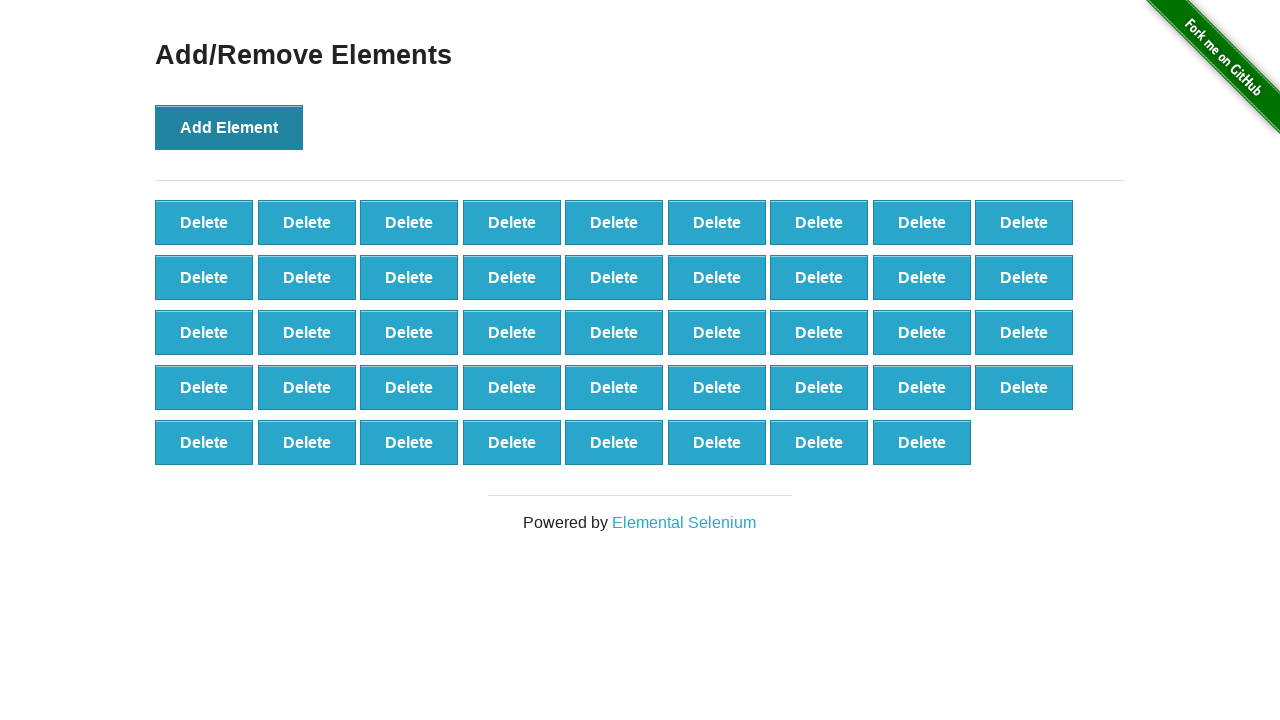

Clicked 'Add Element' button (iteration 45/100) at (229, 127) on button[onclick='addElement()']
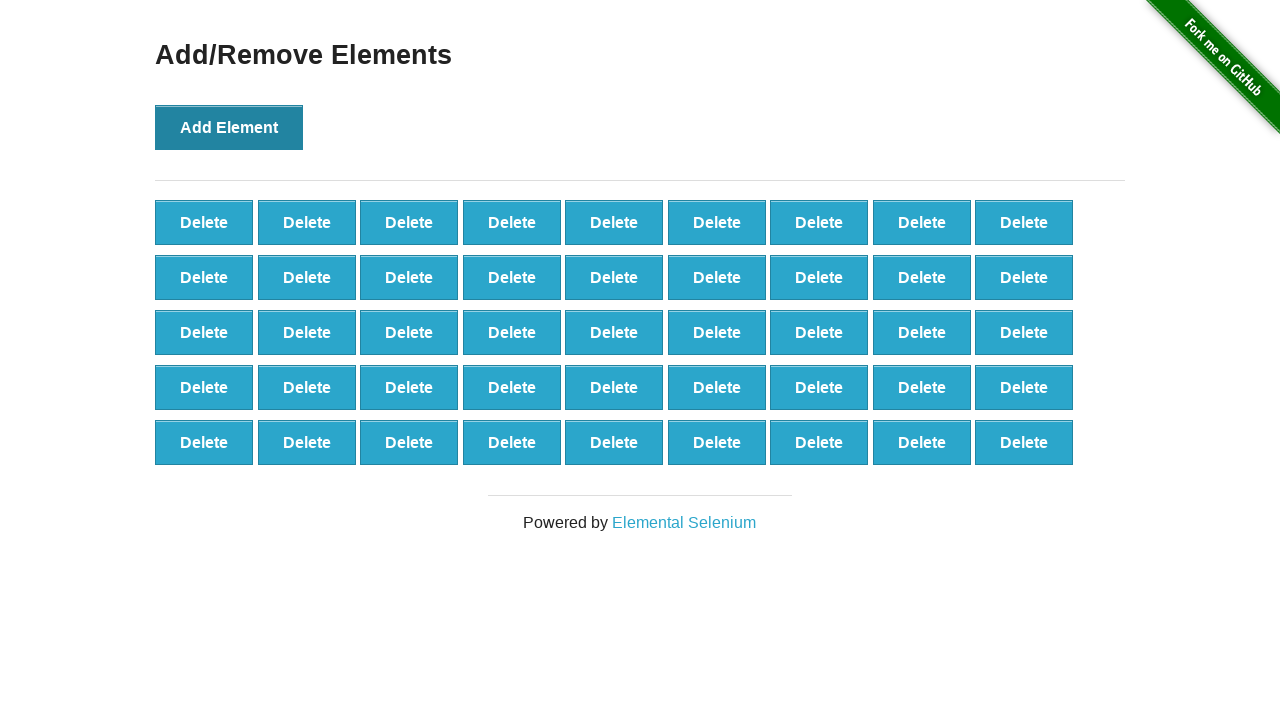

Clicked 'Add Element' button (iteration 46/100) at (229, 127) on button[onclick='addElement()']
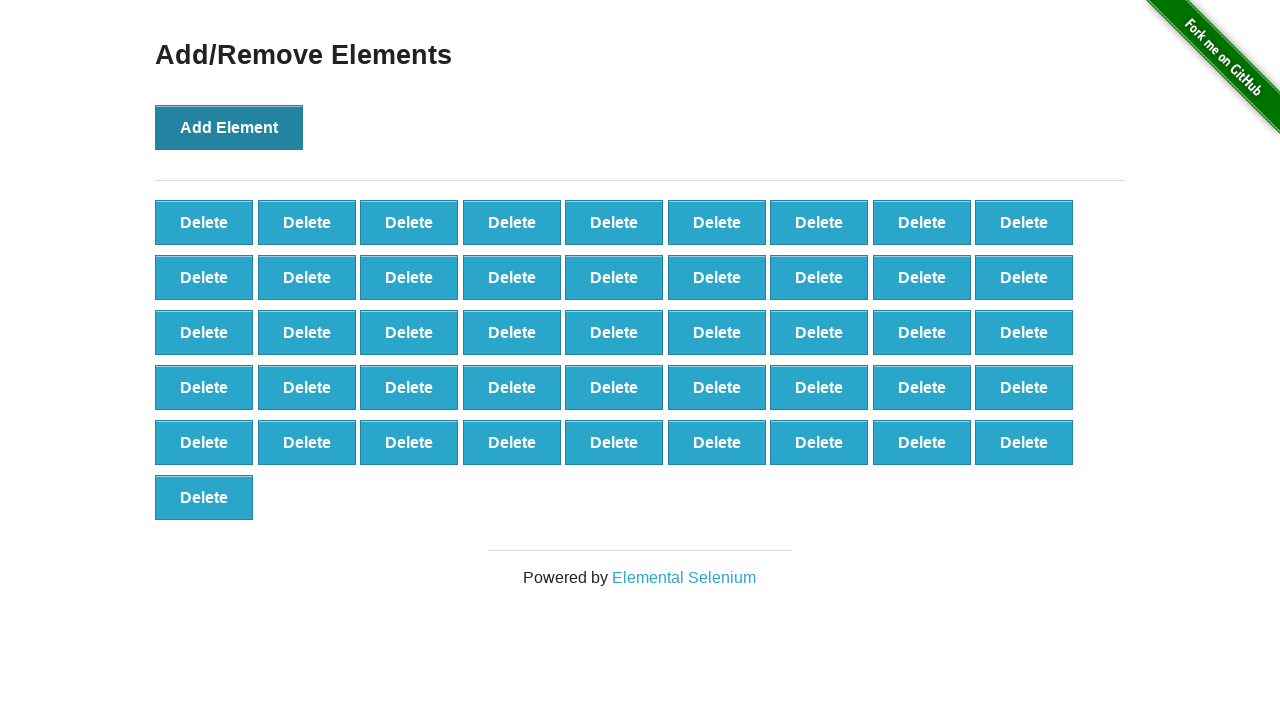

Clicked 'Add Element' button (iteration 47/100) at (229, 127) on button[onclick='addElement()']
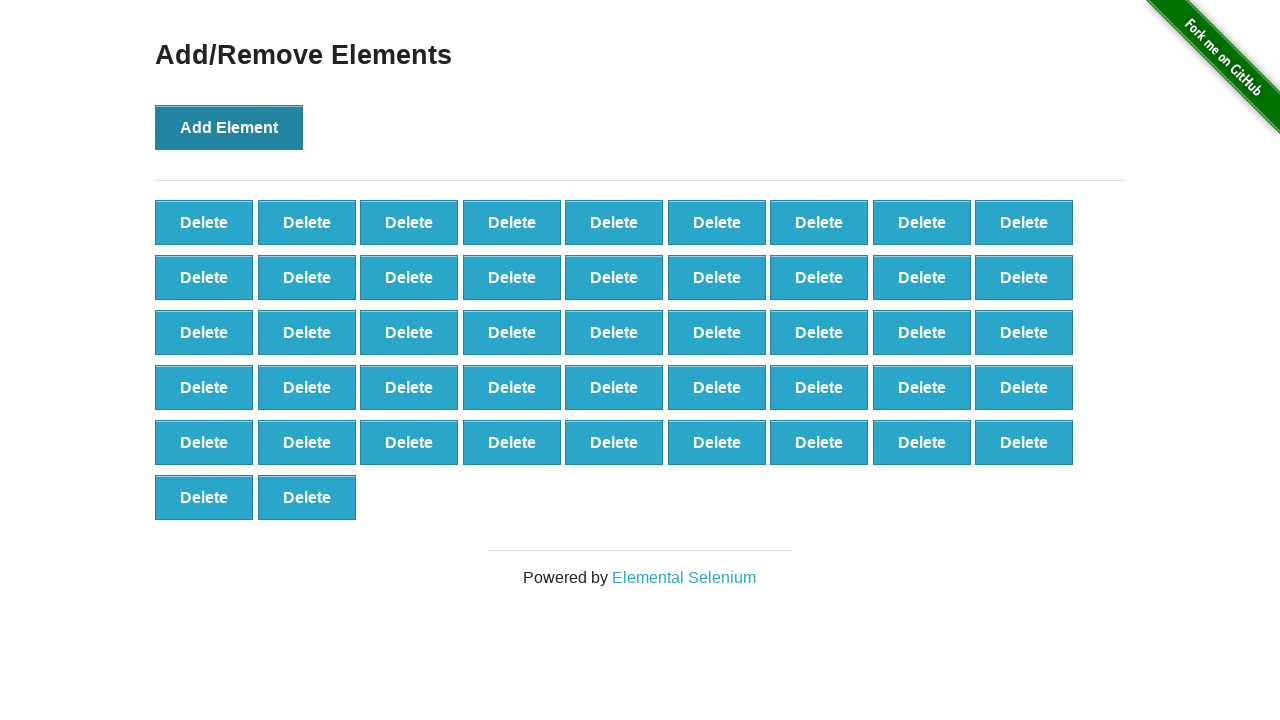

Clicked 'Add Element' button (iteration 48/100) at (229, 127) on button[onclick='addElement()']
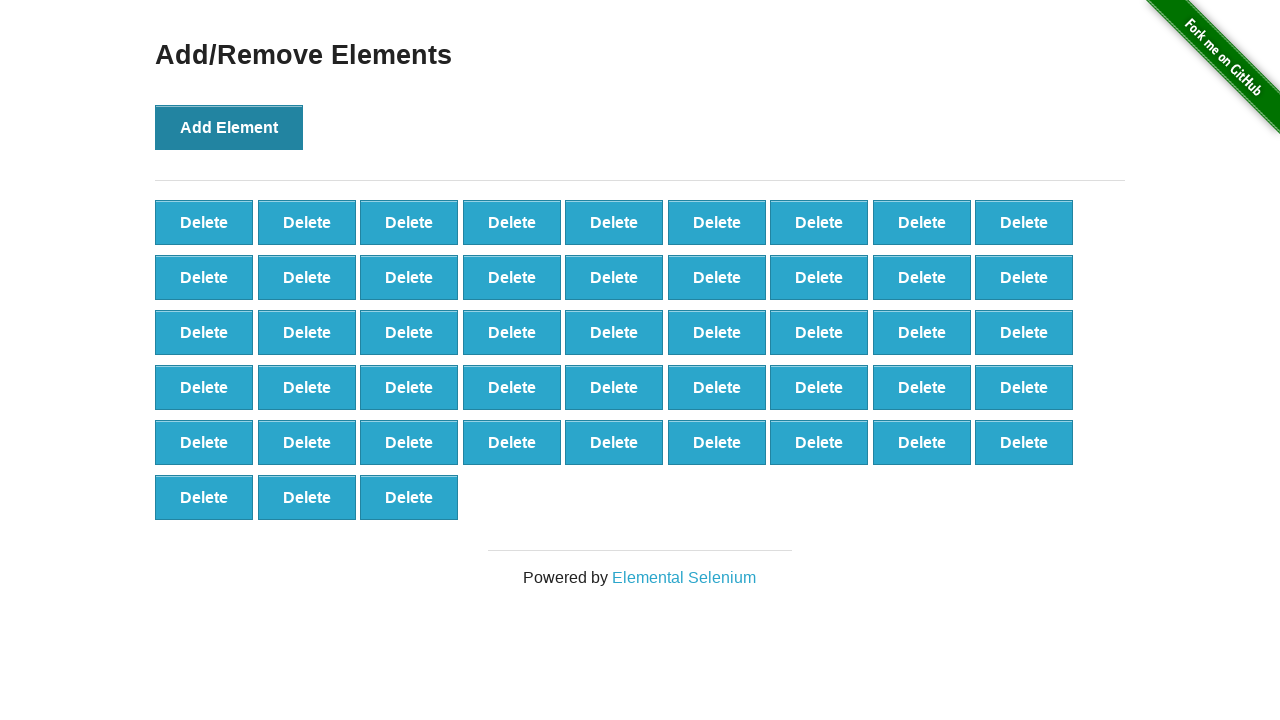

Clicked 'Add Element' button (iteration 49/100) at (229, 127) on button[onclick='addElement()']
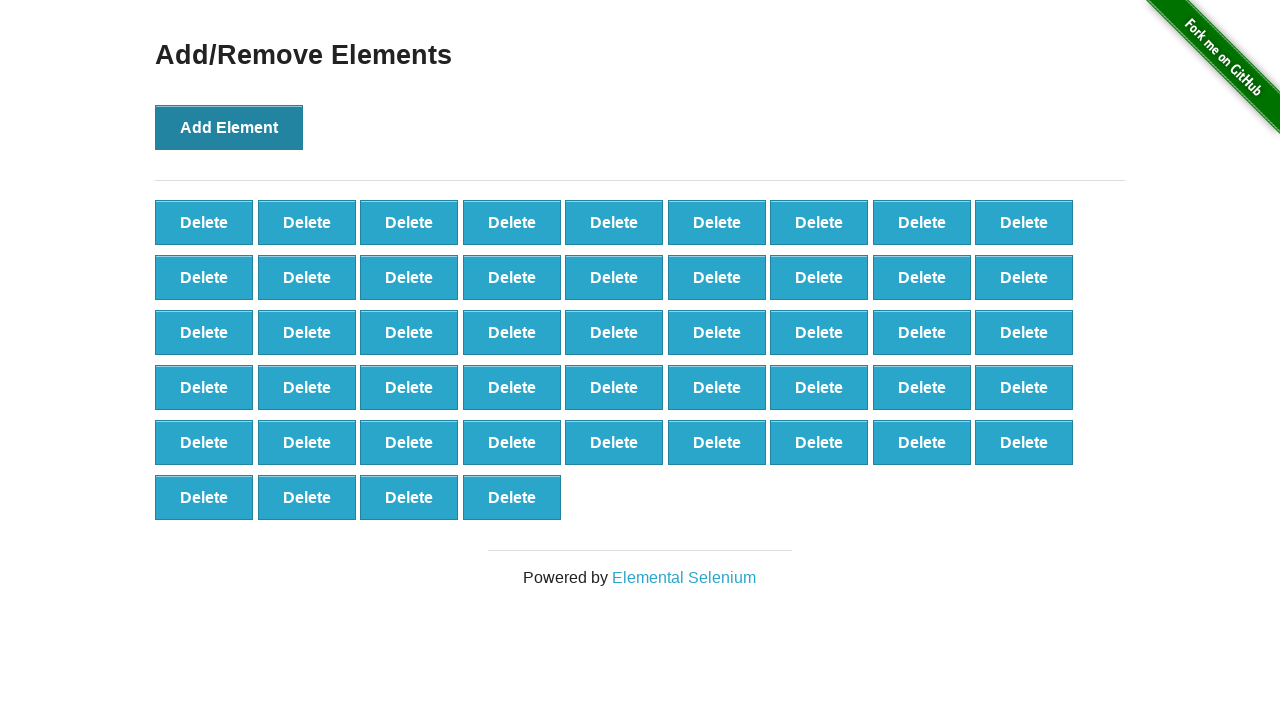

Clicked 'Add Element' button (iteration 50/100) at (229, 127) on button[onclick='addElement()']
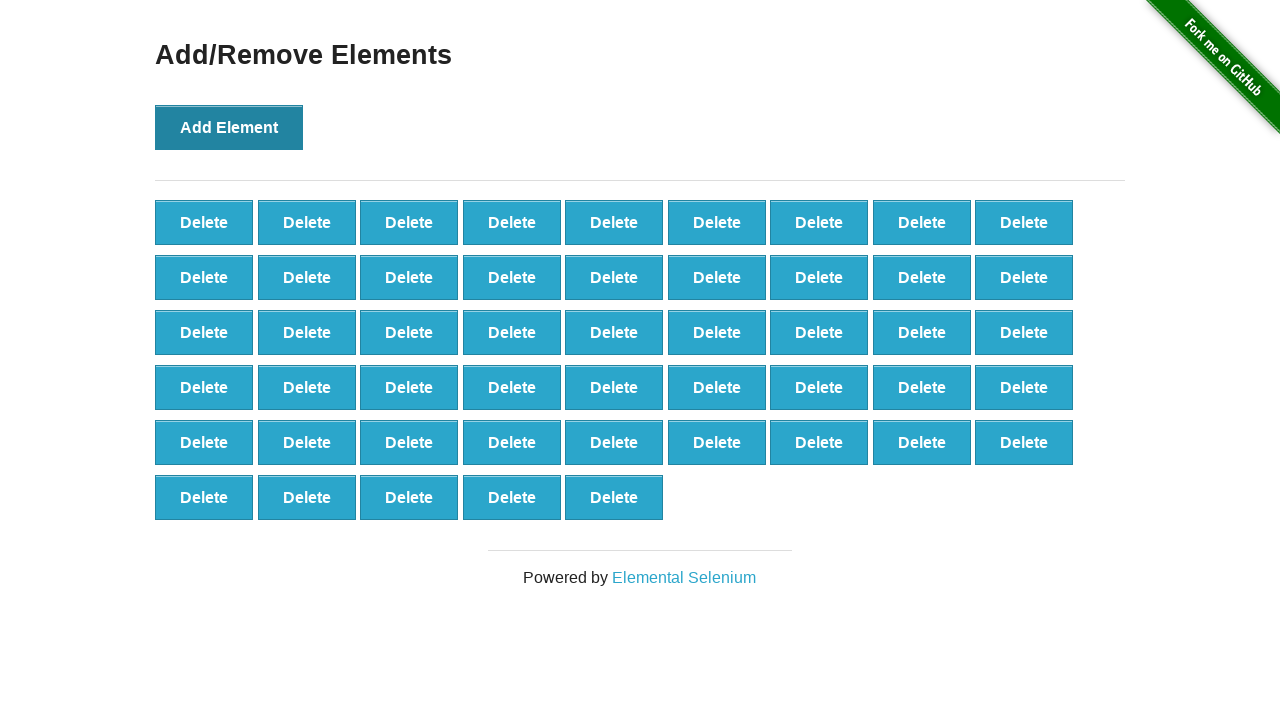

Clicked 'Add Element' button (iteration 51/100) at (229, 127) on button[onclick='addElement()']
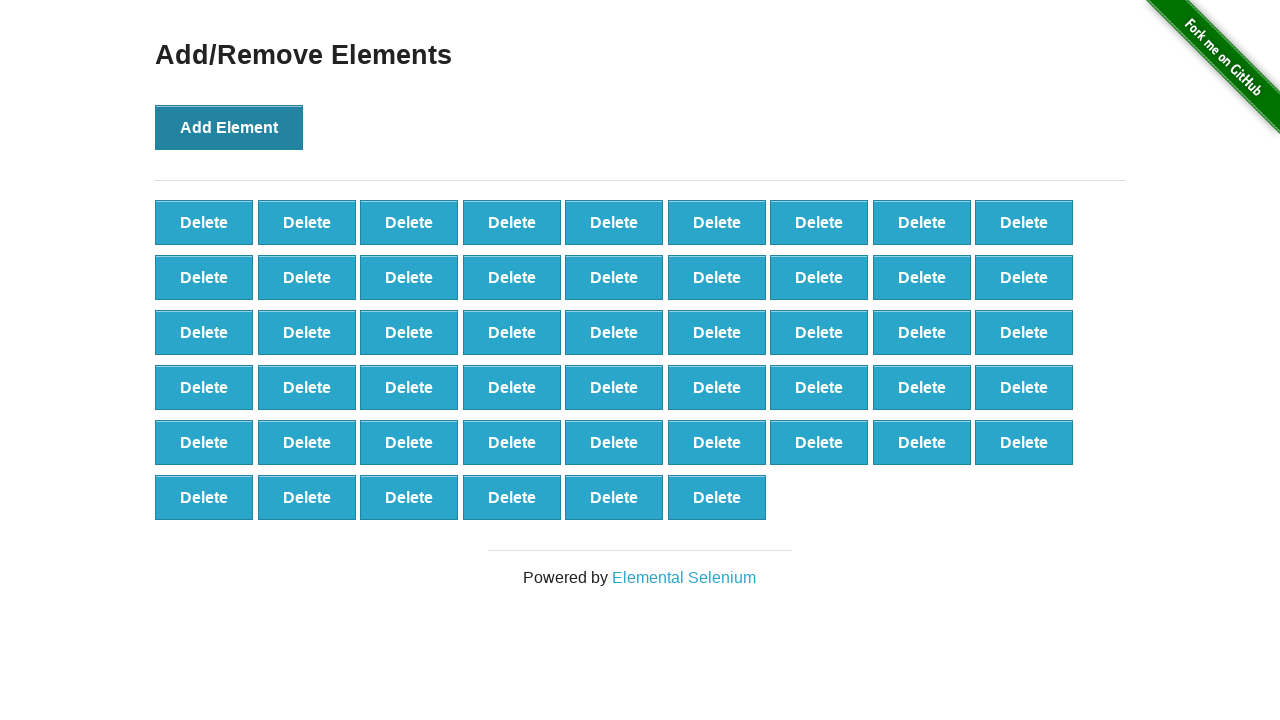

Clicked 'Add Element' button (iteration 52/100) at (229, 127) on button[onclick='addElement()']
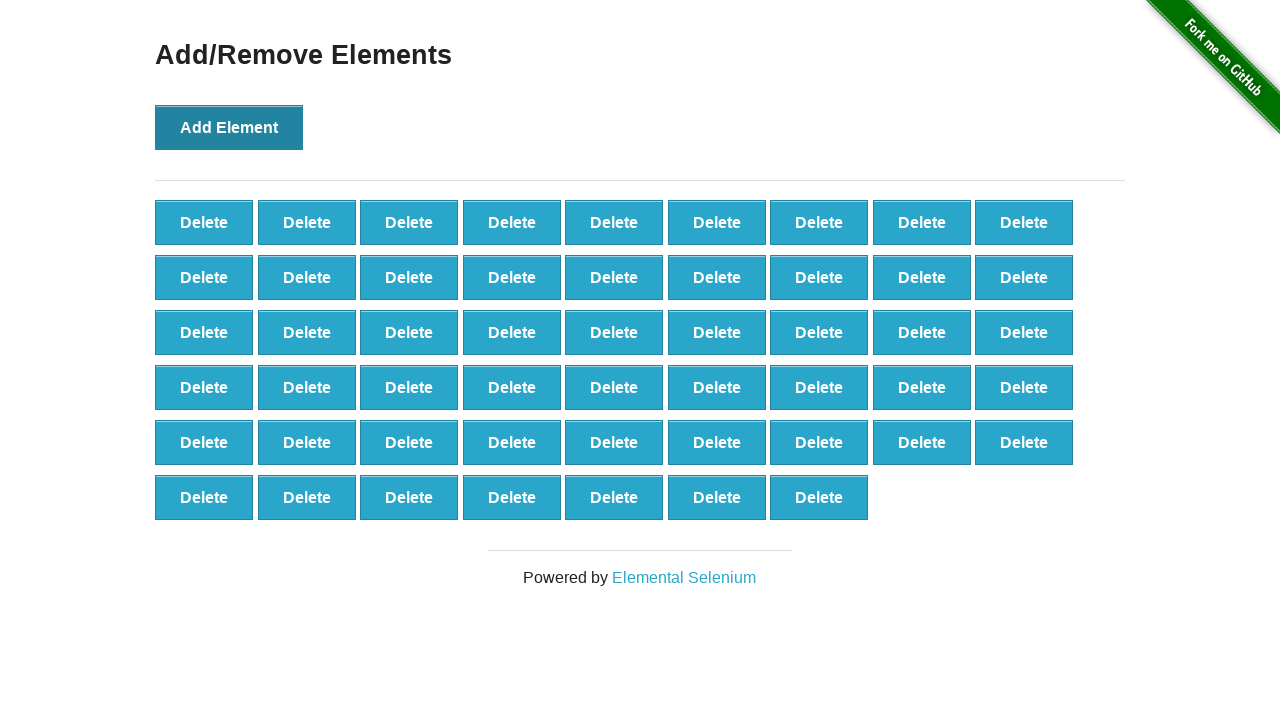

Clicked 'Add Element' button (iteration 53/100) at (229, 127) on button[onclick='addElement()']
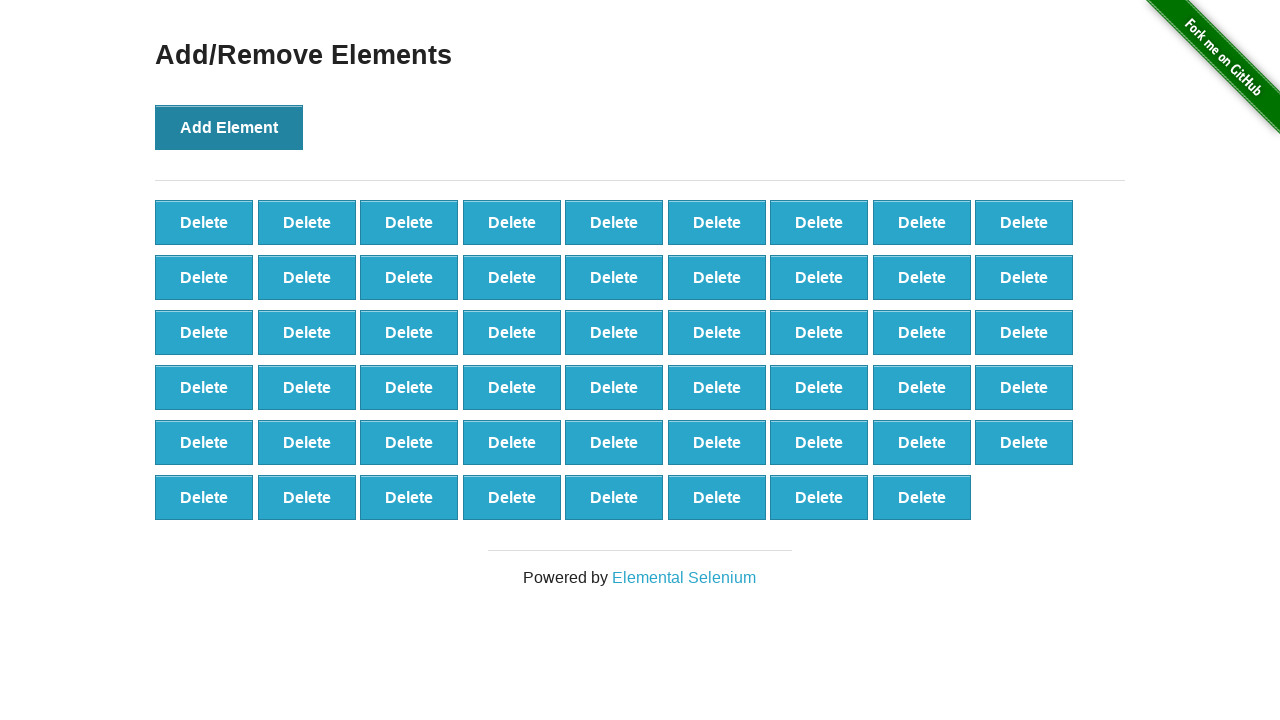

Clicked 'Add Element' button (iteration 54/100) at (229, 127) on button[onclick='addElement()']
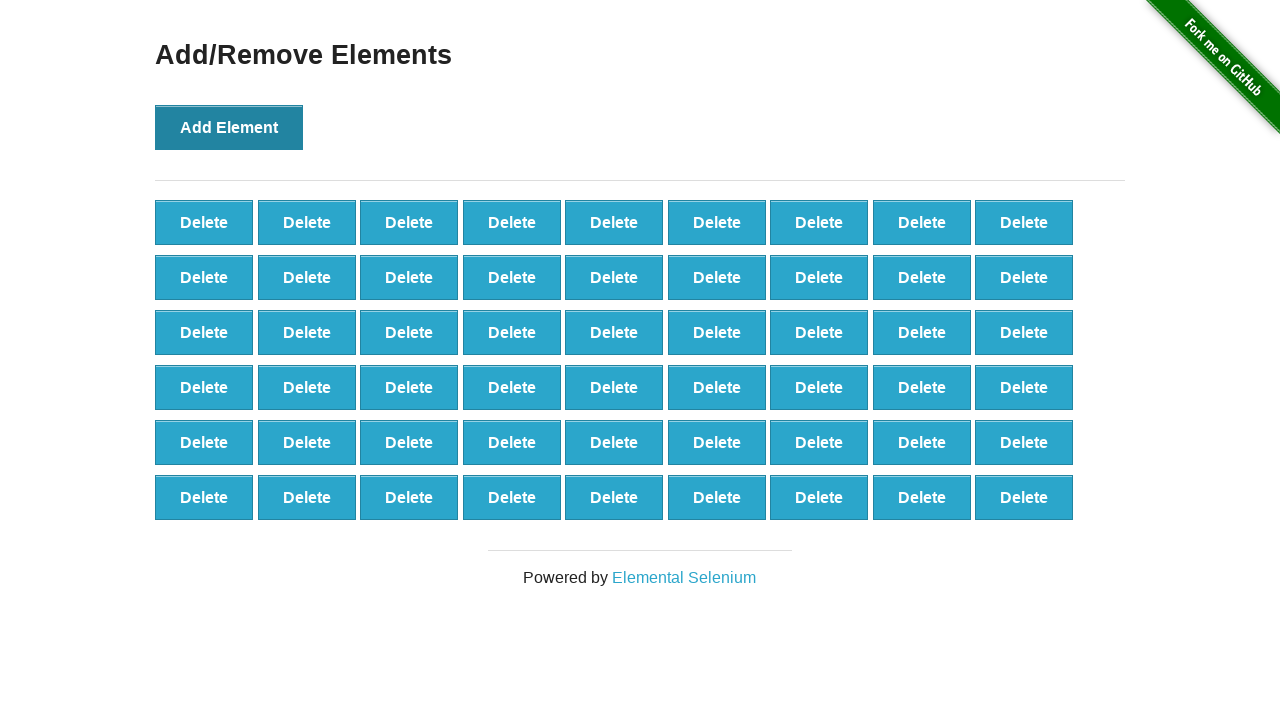

Clicked 'Add Element' button (iteration 55/100) at (229, 127) on button[onclick='addElement()']
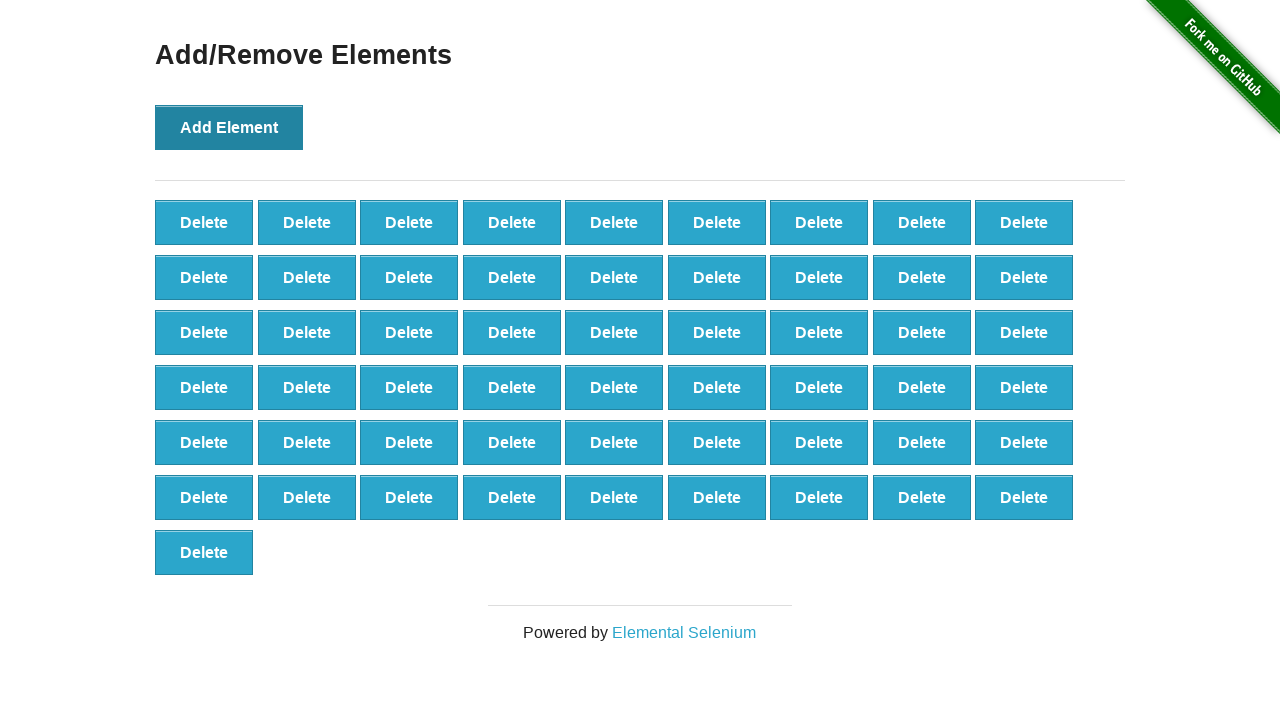

Clicked 'Add Element' button (iteration 56/100) at (229, 127) on button[onclick='addElement()']
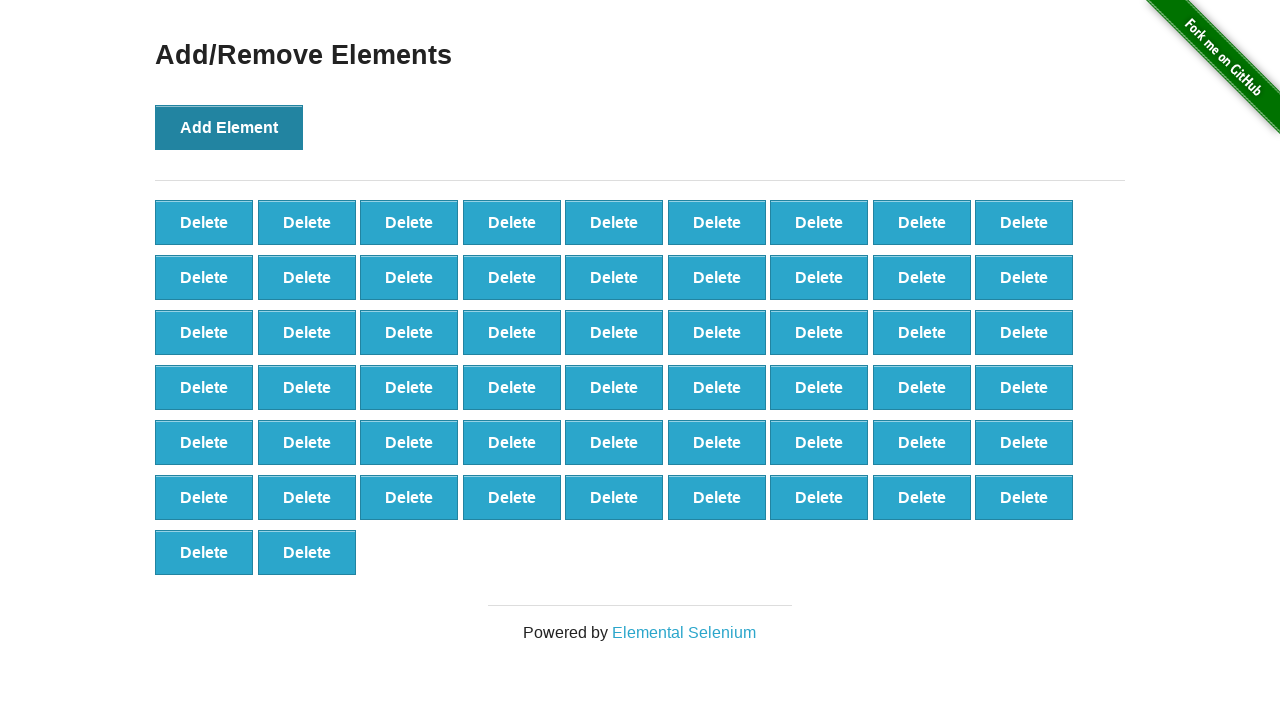

Clicked 'Add Element' button (iteration 57/100) at (229, 127) on button[onclick='addElement()']
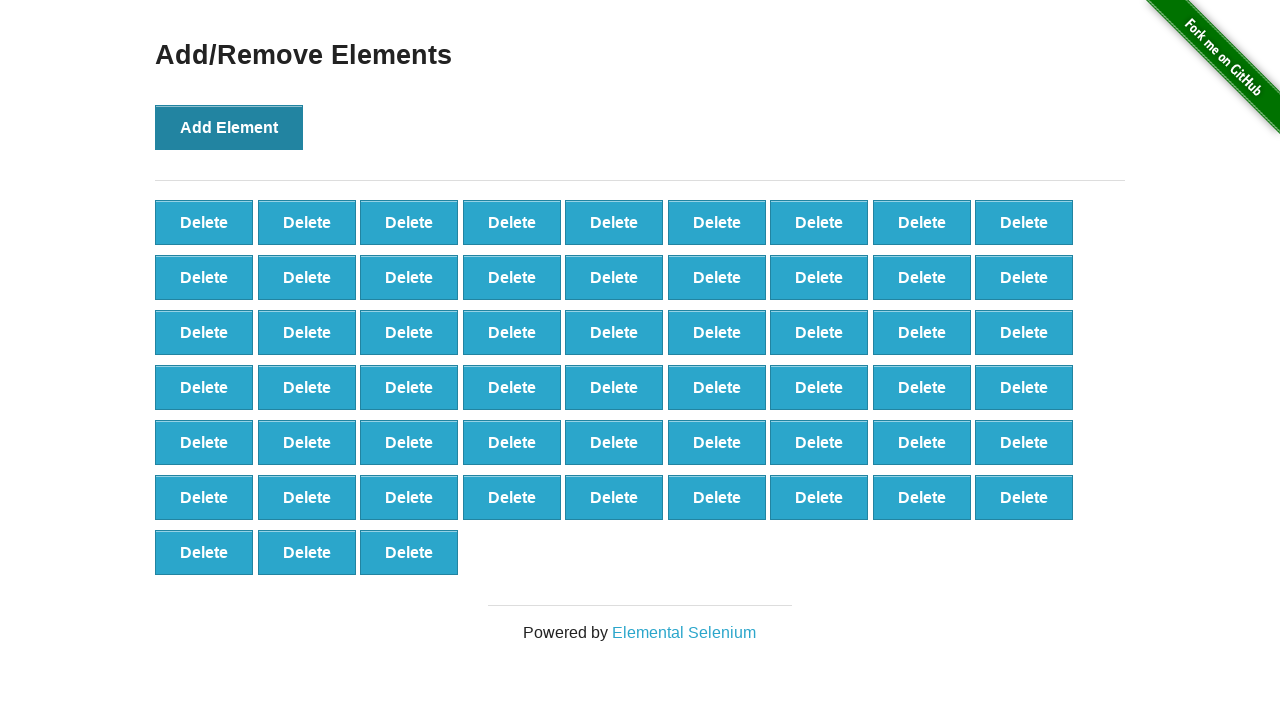

Clicked 'Add Element' button (iteration 58/100) at (229, 127) on button[onclick='addElement()']
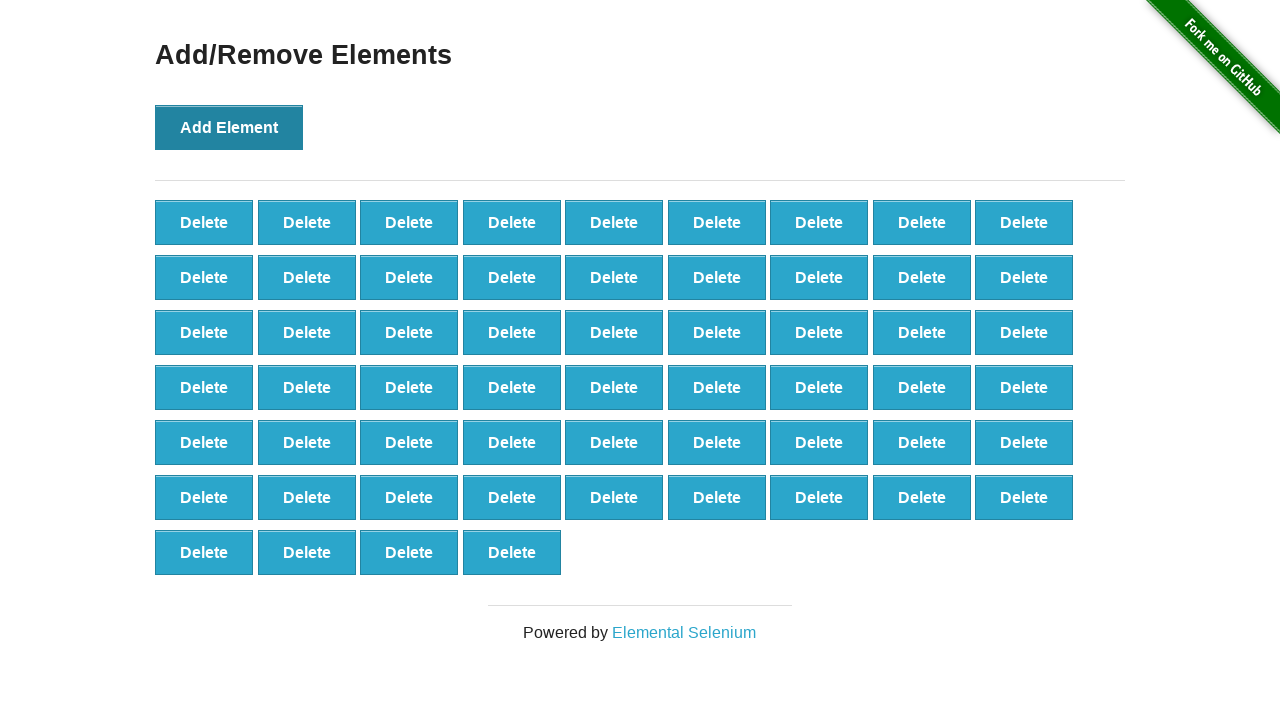

Clicked 'Add Element' button (iteration 59/100) at (229, 127) on button[onclick='addElement()']
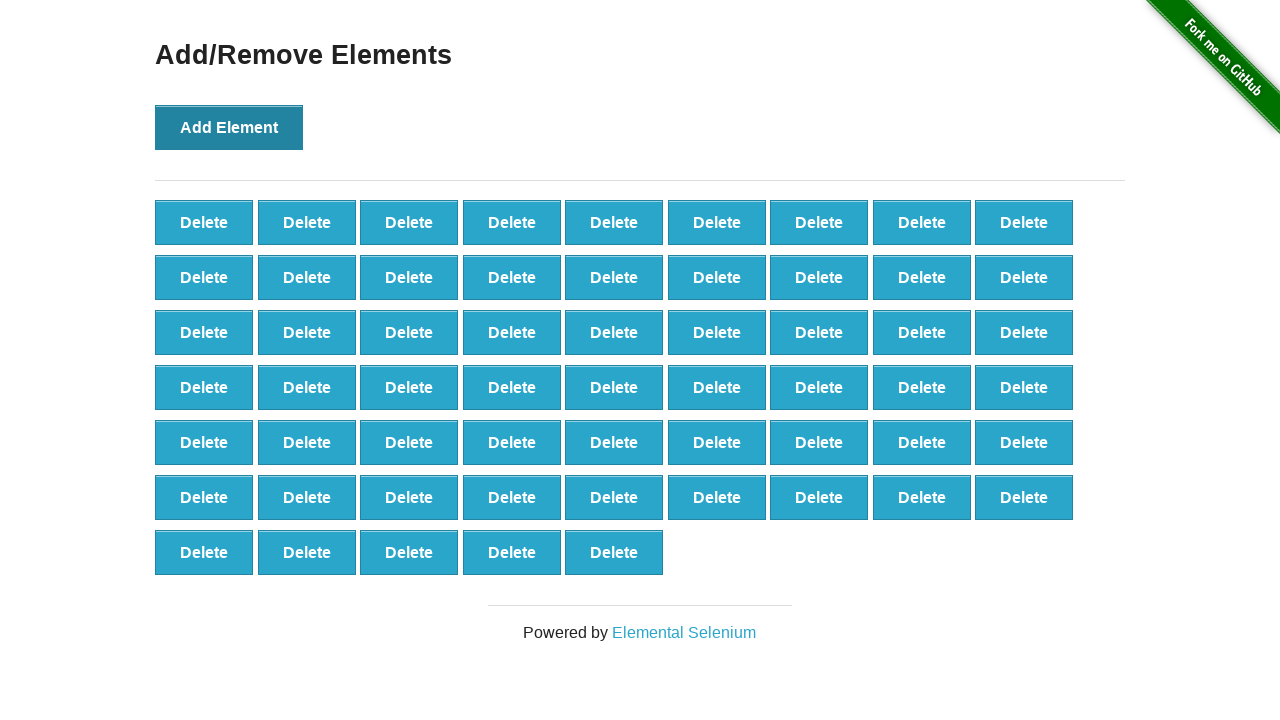

Clicked 'Add Element' button (iteration 60/100) at (229, 127) on button[onclick='addElement()']
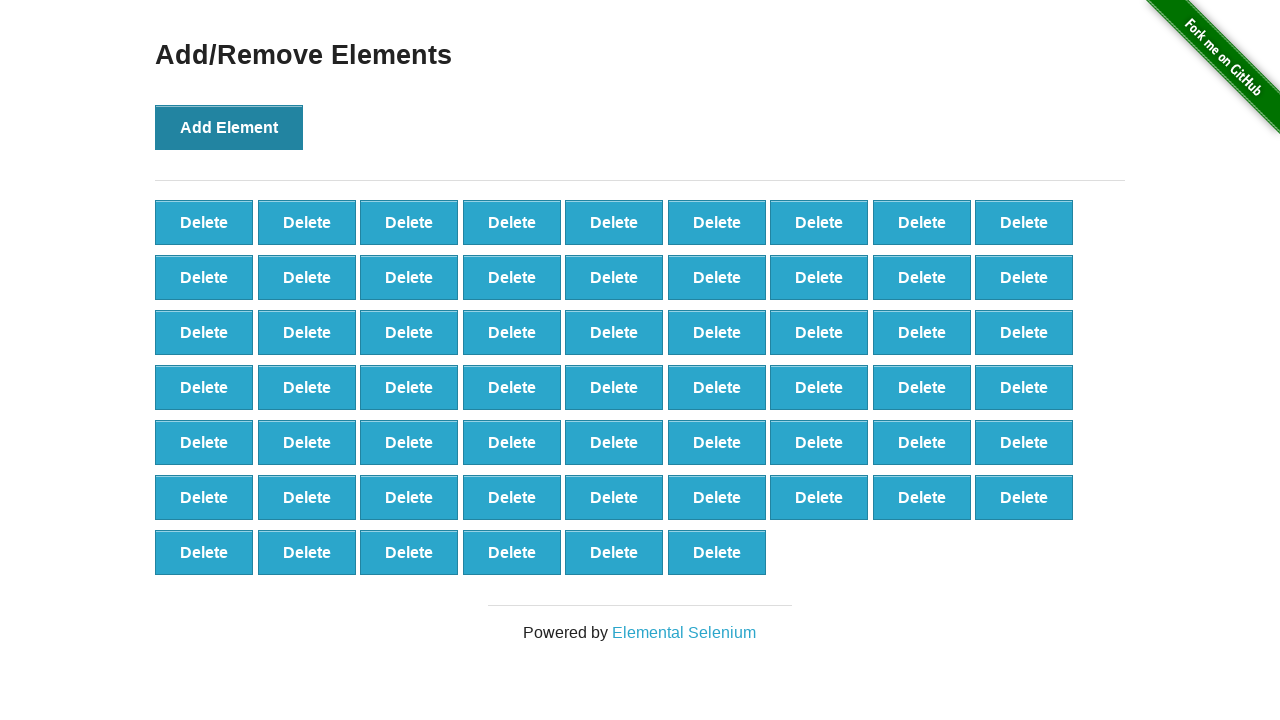

Clicked 'Add Element' button (iteration 61/100) at (229, 127) on button[onclick='addElement()']
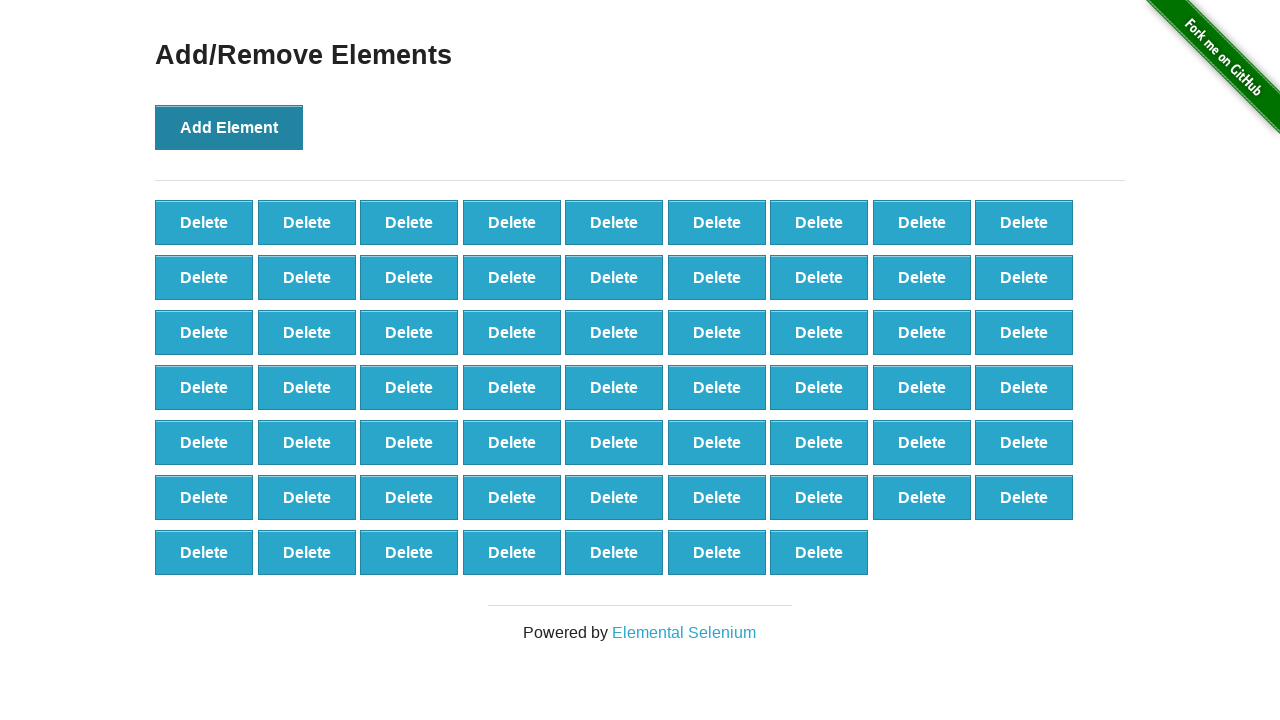

Clicked 'Add Element' button (iteration 62/100) at (229, 127) on button[onclick='addElement()']
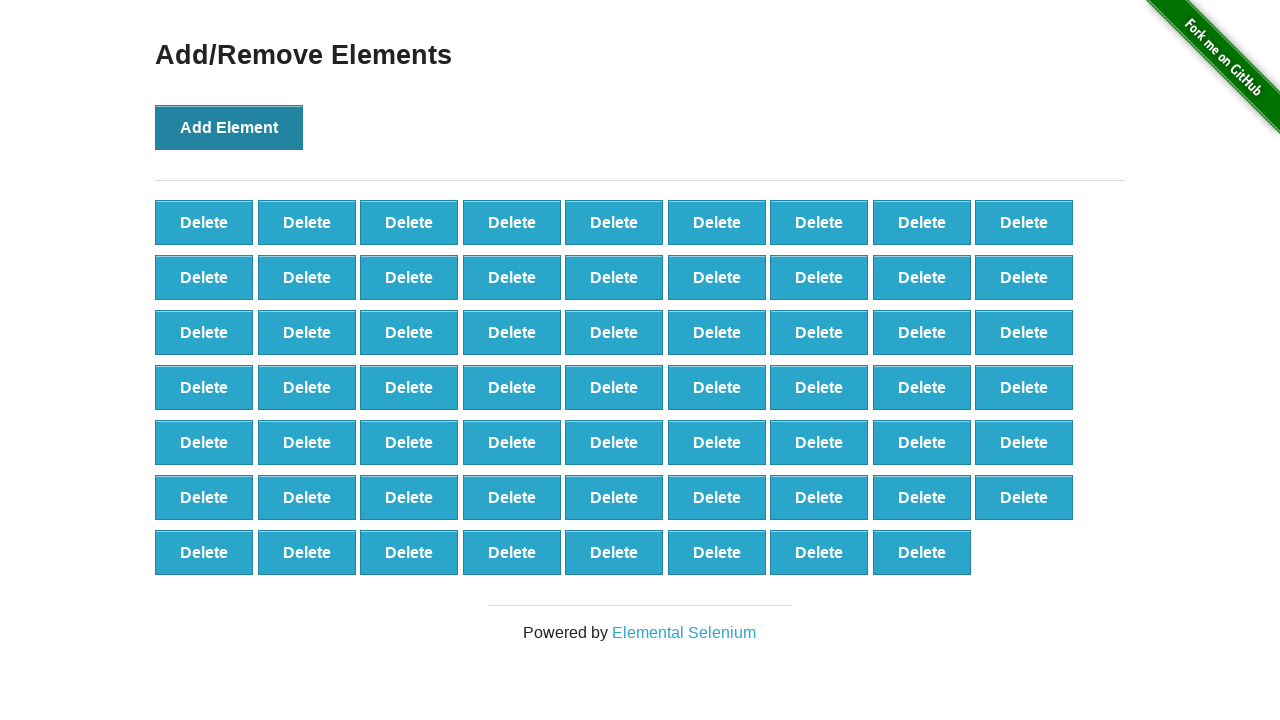

Clicked 'Add Element' button (iteration 63/100) at (229, 127) on button[onclick='addElement()']
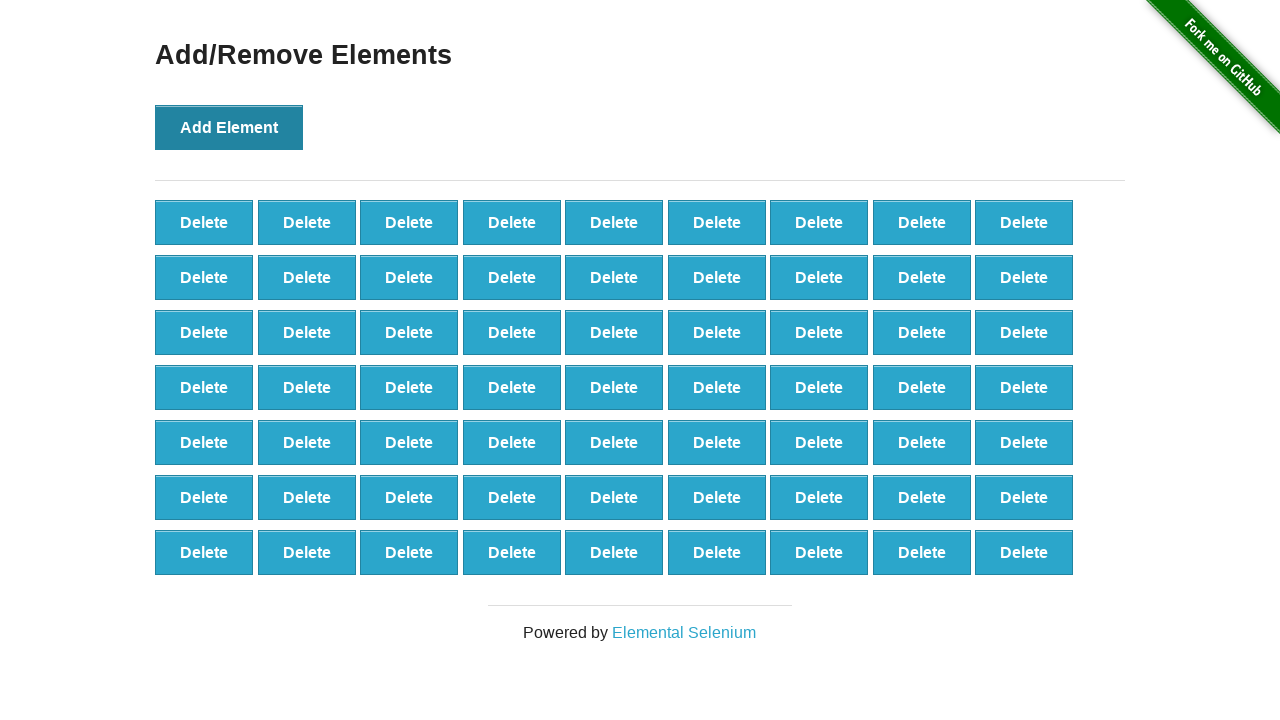

Clicked 'Add Element' button (iteration 64/100) at (229, 127) on button[onclick='addElement()']
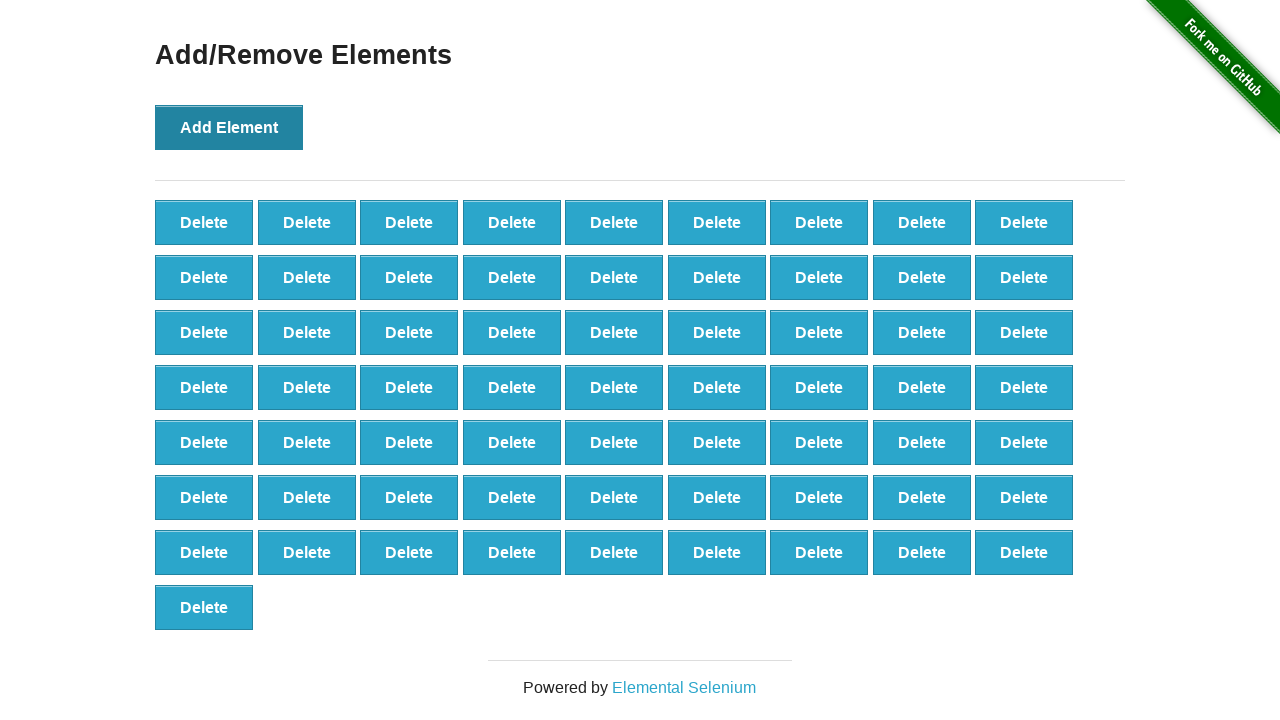

Clicked 'Add Element' button (iteration 65/100) at (229, 127) on button[onclick='addElement()']
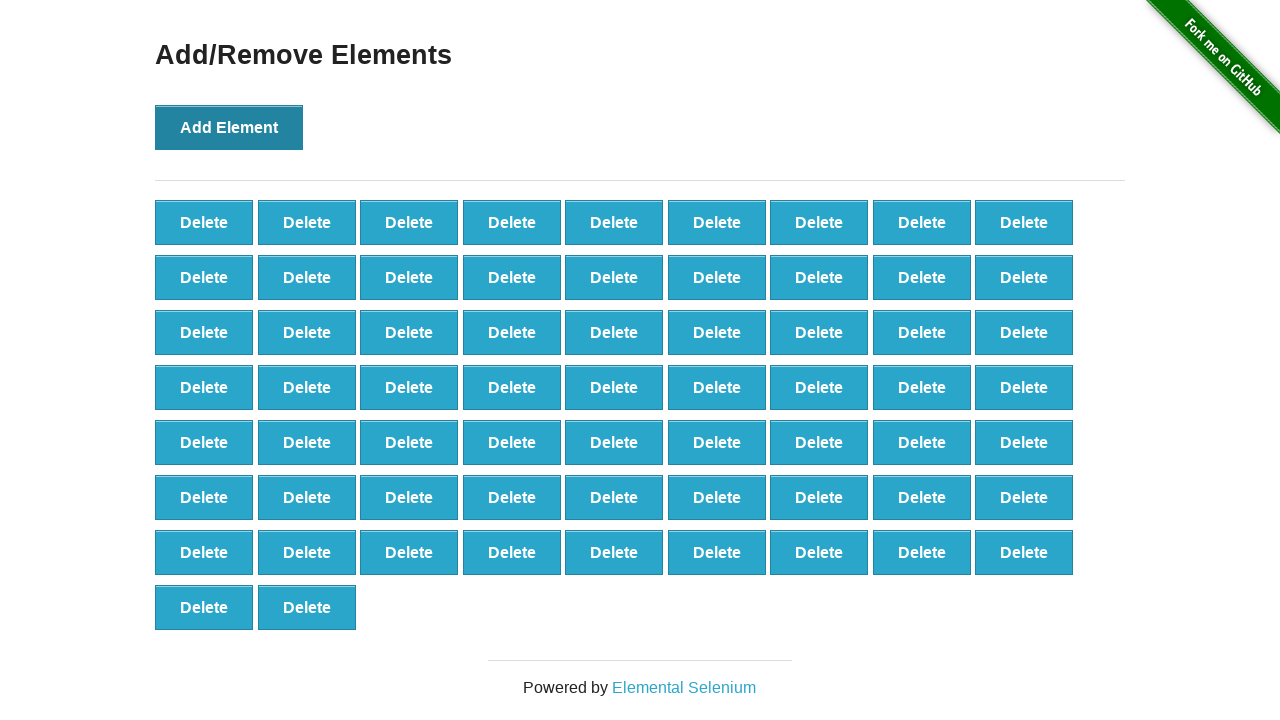

Clicked 'Add Element' button (iteration 66/100) at (229, 127) on button[onclick='addElement()']
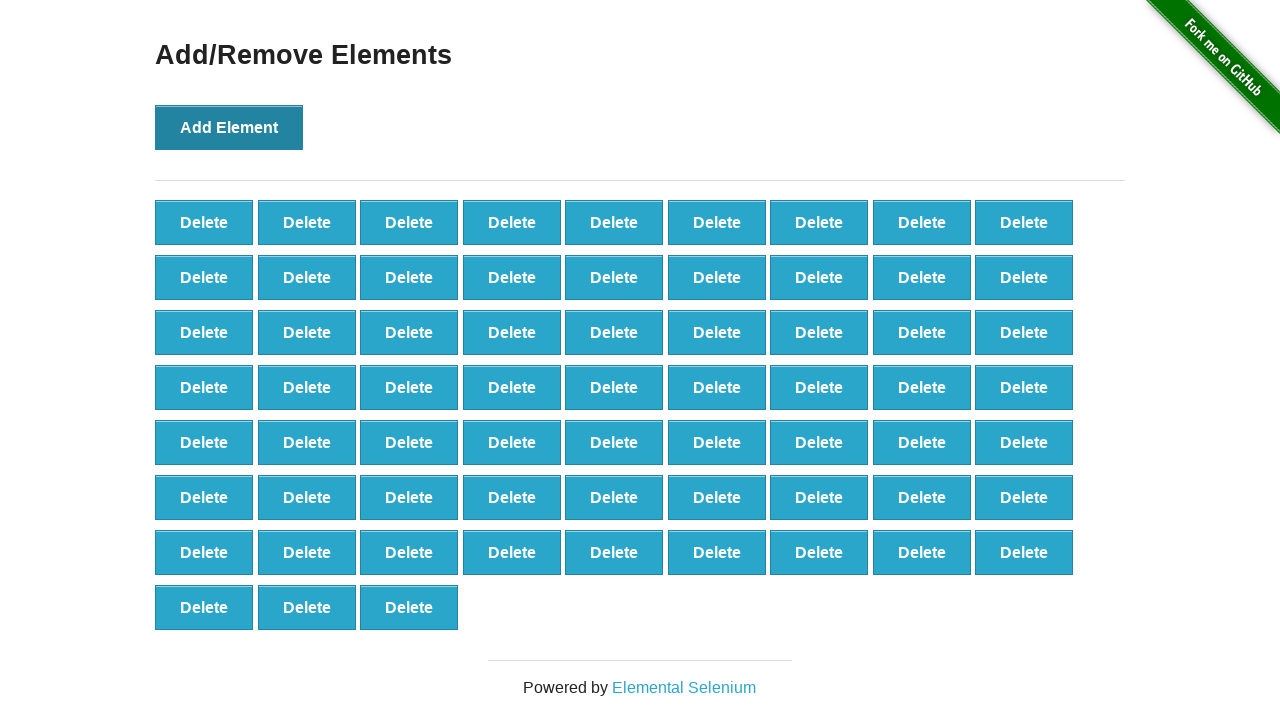

Clicked 'Add Element' button (iteration 67/100) at (229, 127) on button[onclick='addElement()']
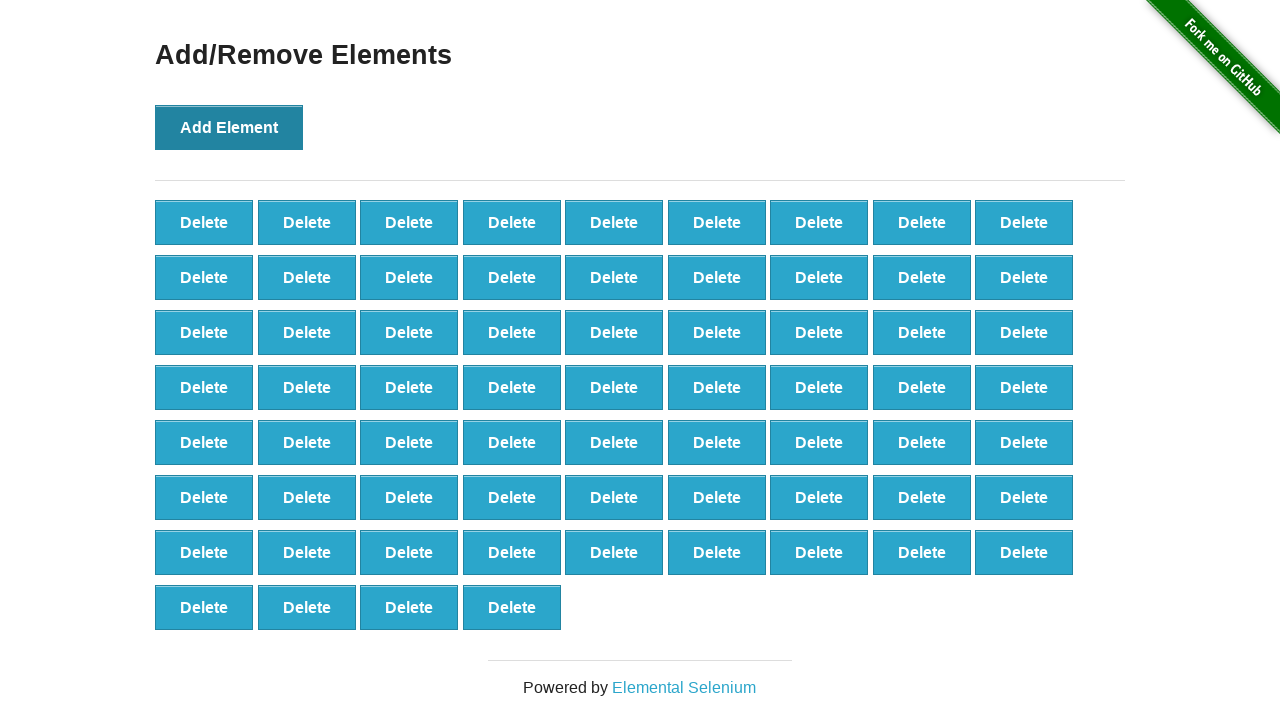

Clicked 'Add Element' button (iteration 68/100) at (229, 127) on button[onclick='addElement()']
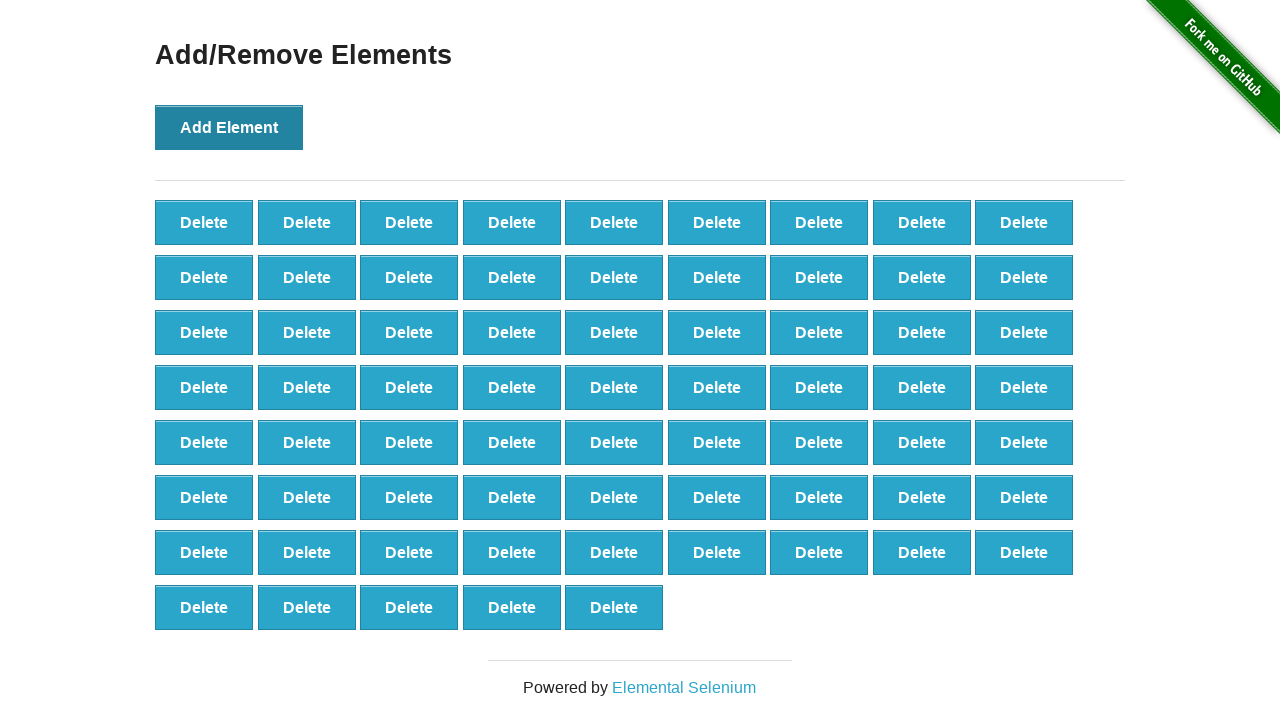

Clicked 'Add Element' button (iteration 69/100) at (229, 127) on button[onclick='addElement()']
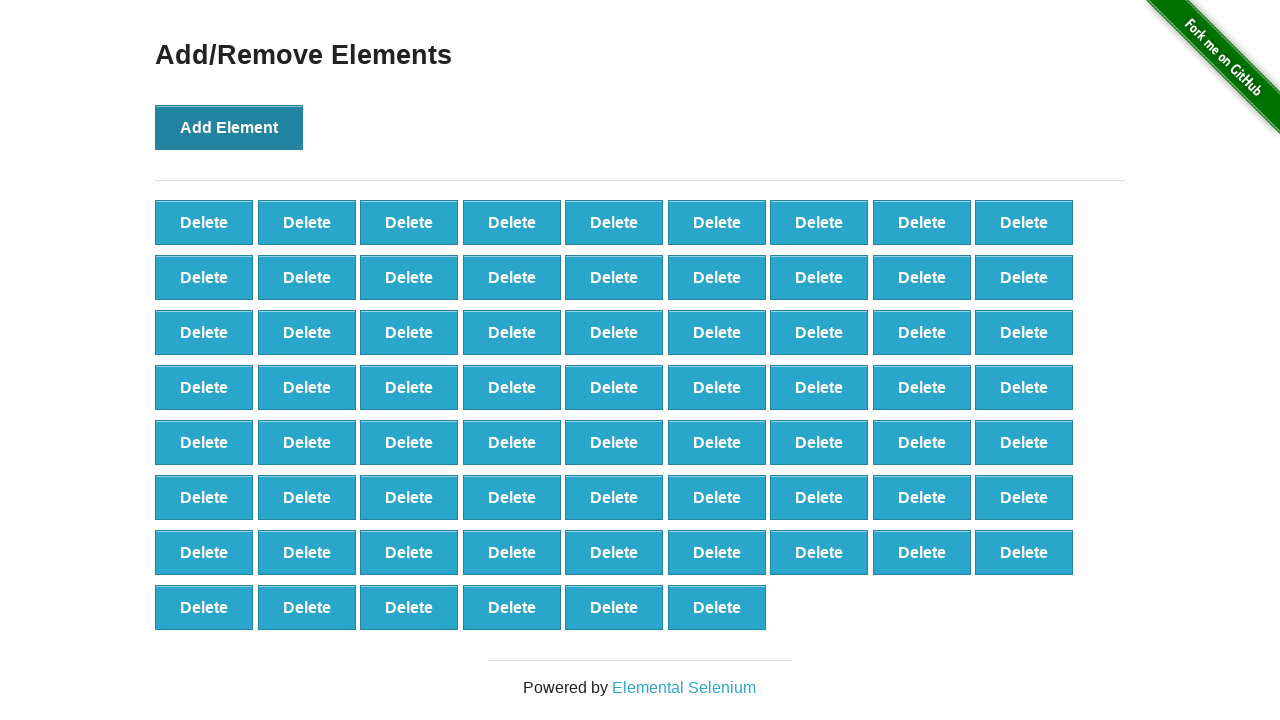

Clicked 'Add Element' button (iteration 70/100) at (229, 127) on button[onclick='addElement()']
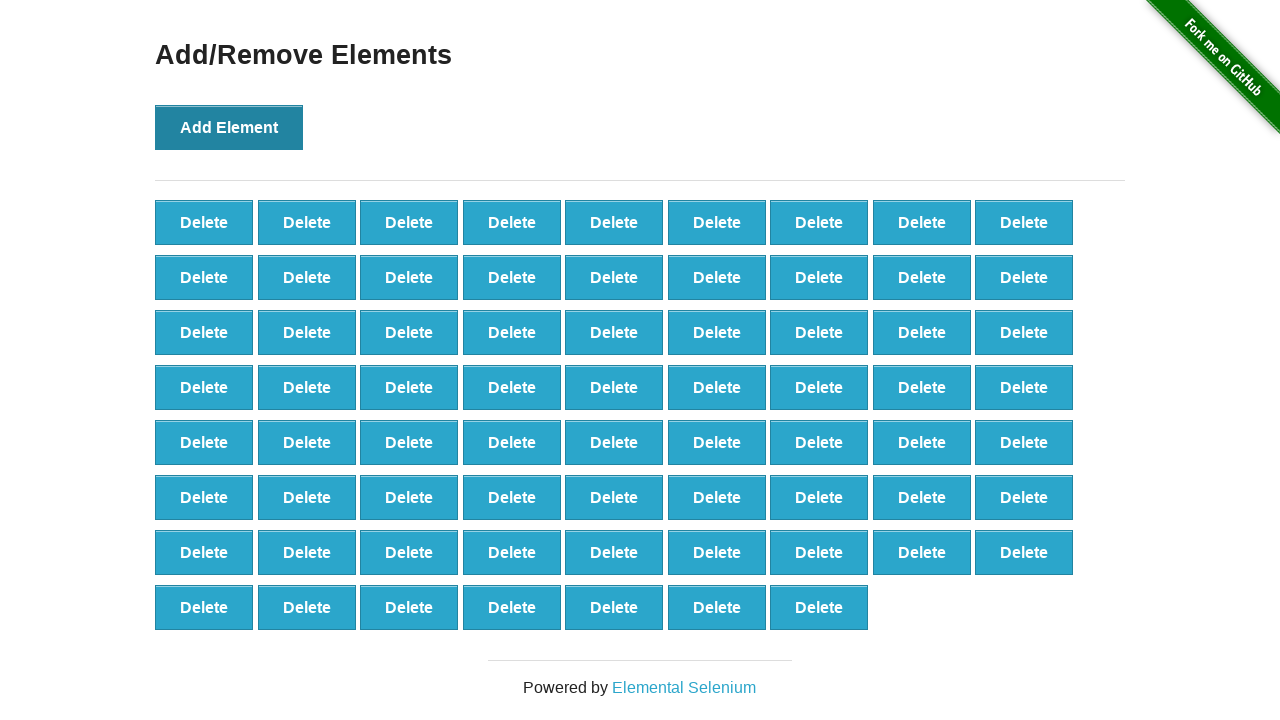

Clicked 'Add Element' button (iteration 71/100) at (229, 127) on button[onclick='addElement()']
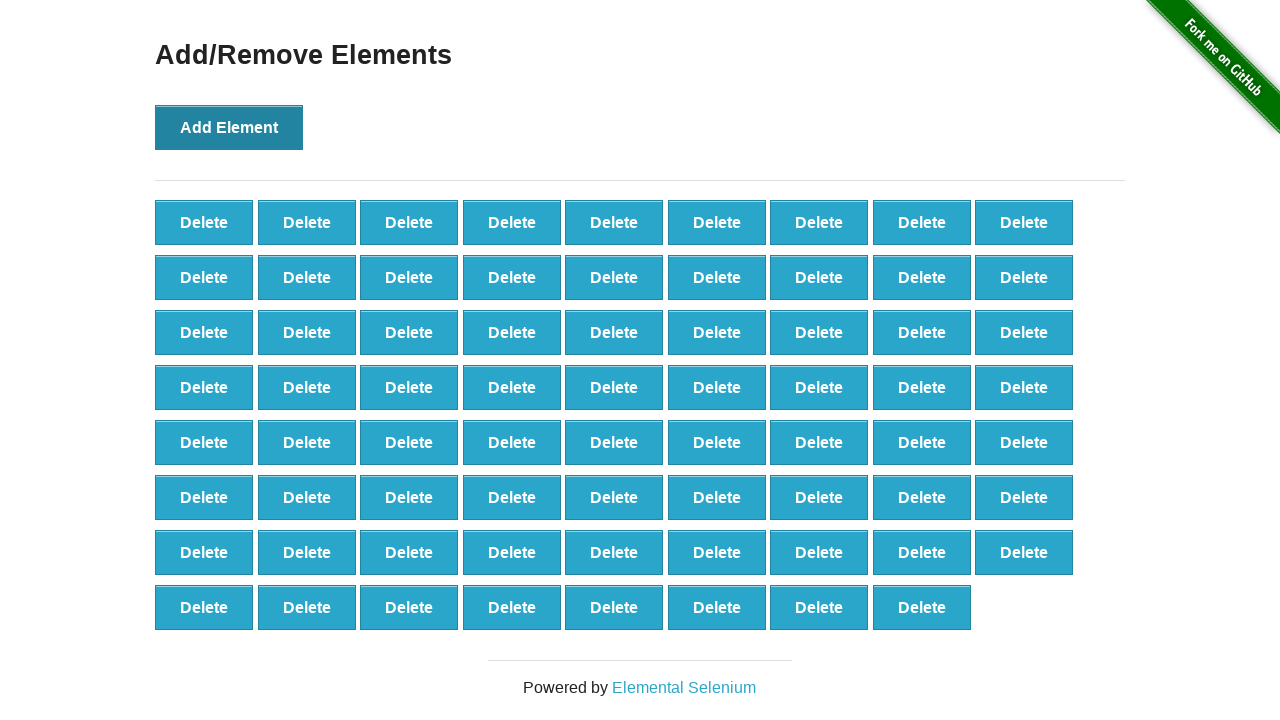

Clicked 'Add Element' button (iteration 72/100) at (229, 127) on button[onclick='addElement()']
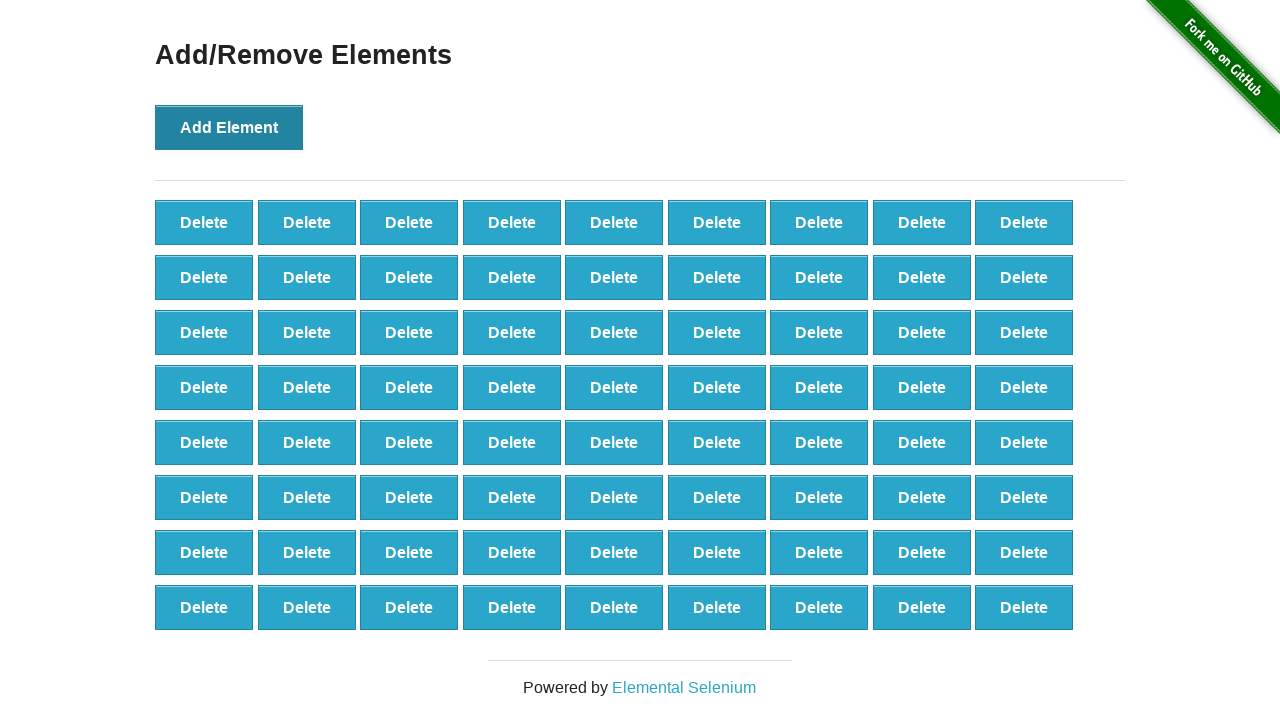

Clicked 'Add Element' button (iteration 73/100) at (229, 127) on button[onclick='addElement()']
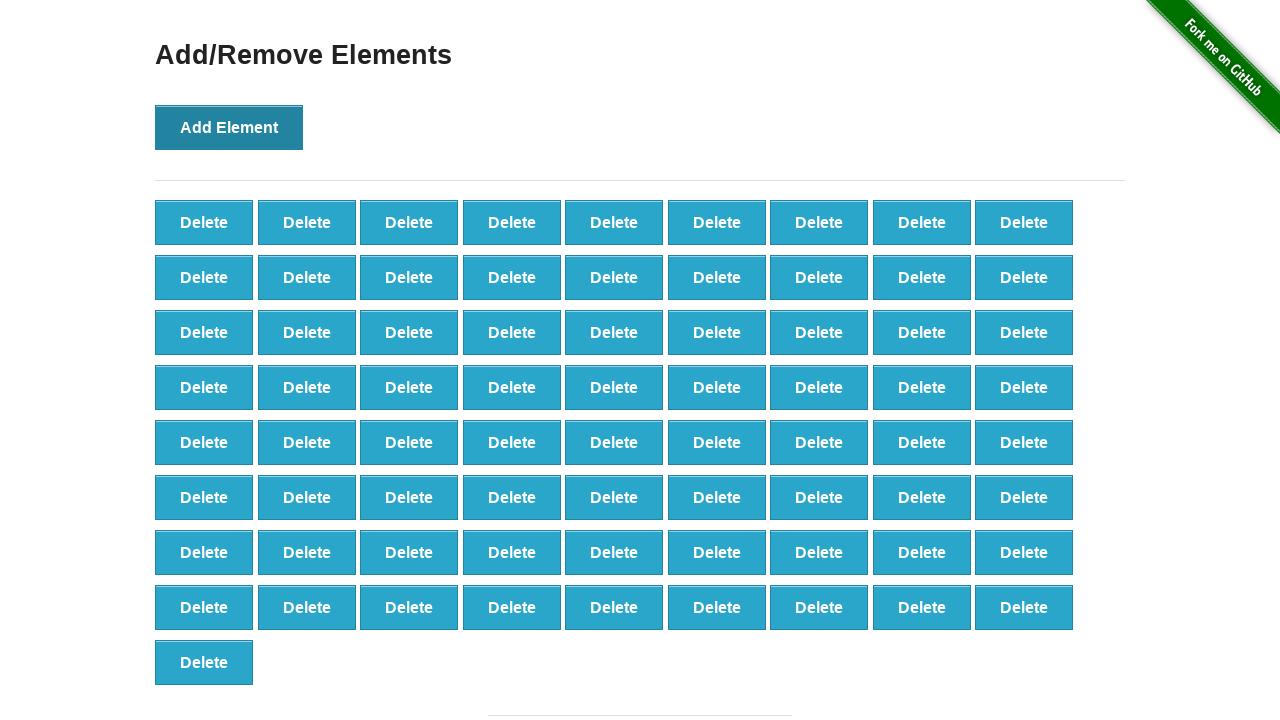

Clicked 'Add Element' button (iteration 74/100) at (229, 127) on button[onclick='addElement()']
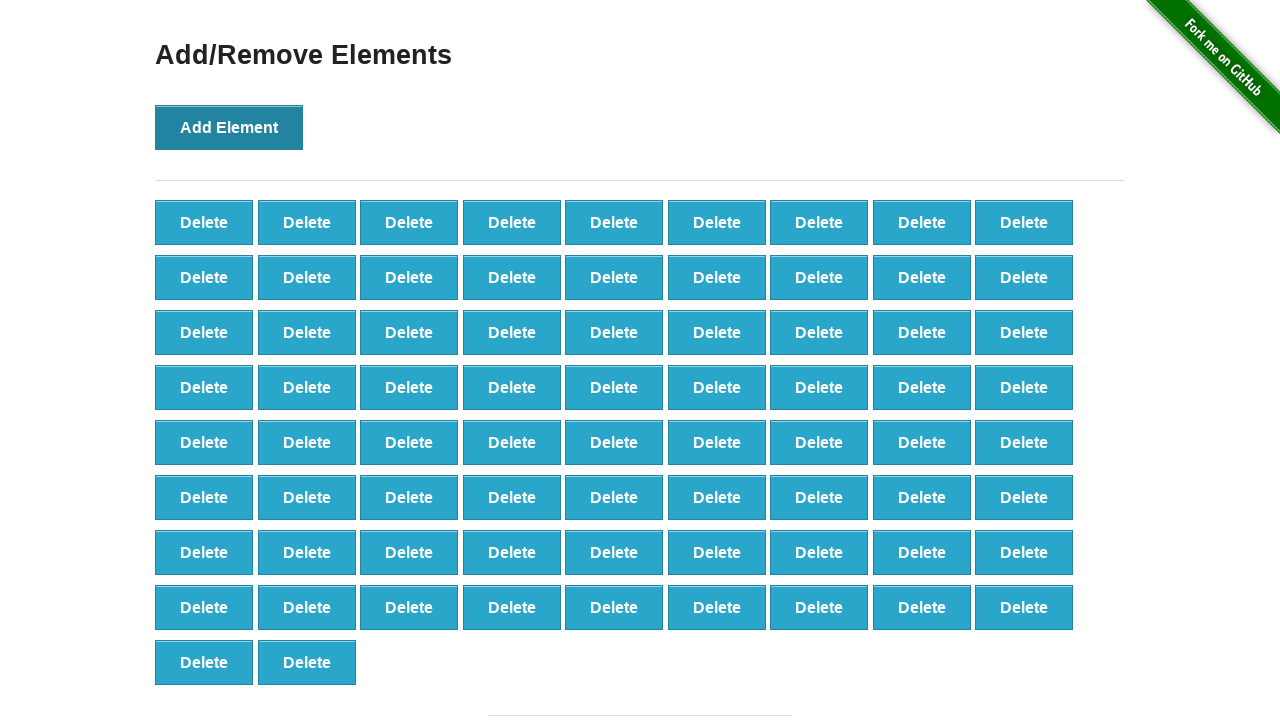

Clicked 'Add Element' button (iteration 75/100) at (229, 127) on button[onclick='addElement()']
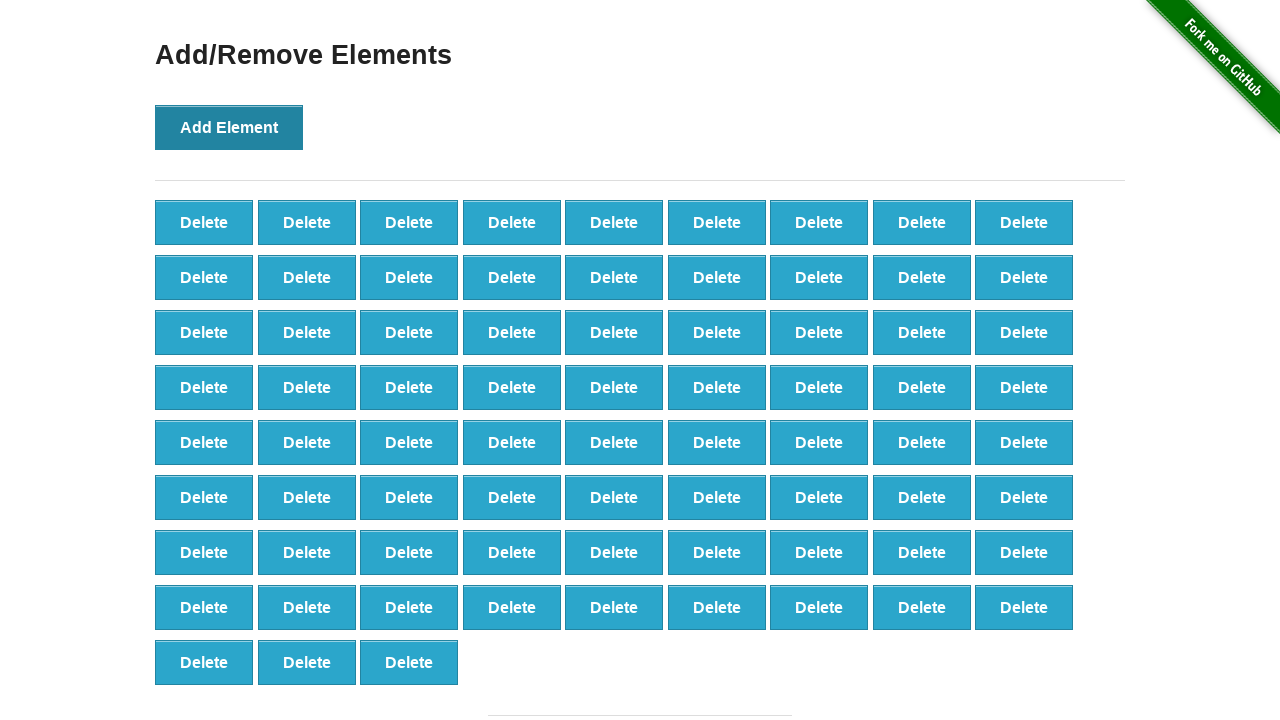

Clicked 'Add Element' button (iteration 76/100) at (229, 127) on button[onclick='addElement()']
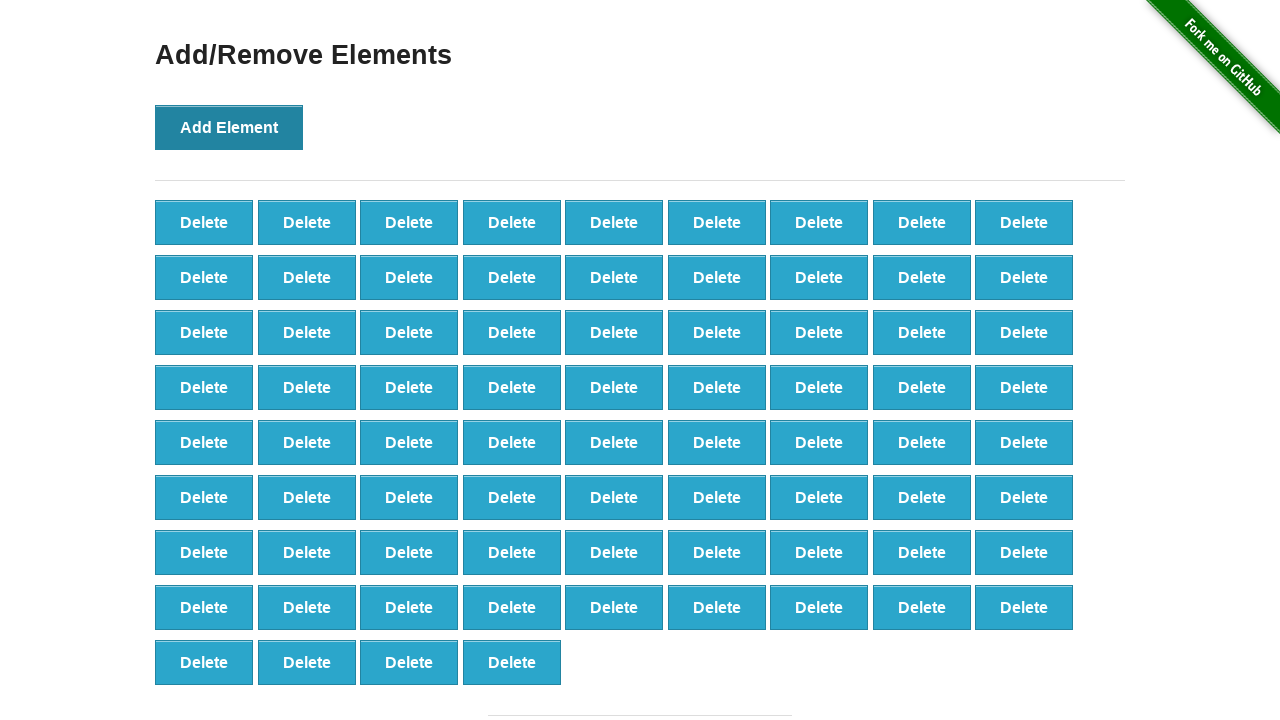

Clicked 'Add Element' button (iteration 77/100) at (229, 127) on button[onclick='addElement()']
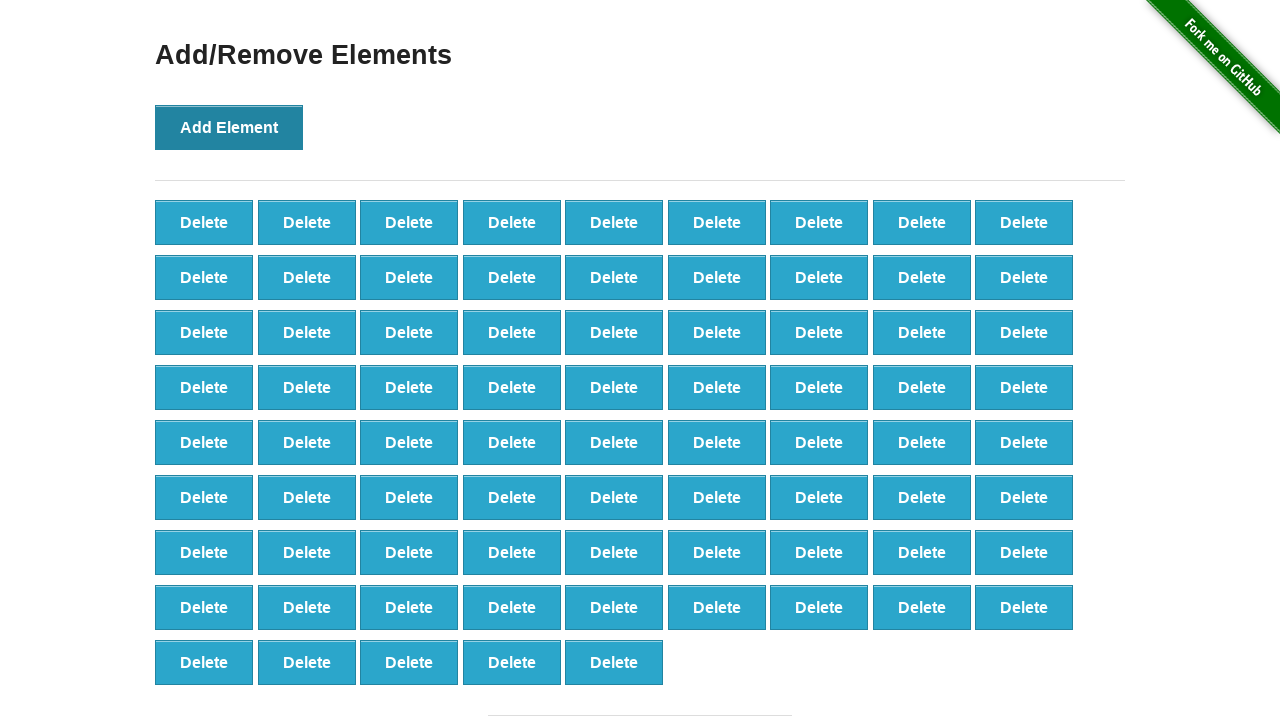

Clicked 'Add Element' button (iteration 78/100) at (229, 127) on button[onclick='addElement()']
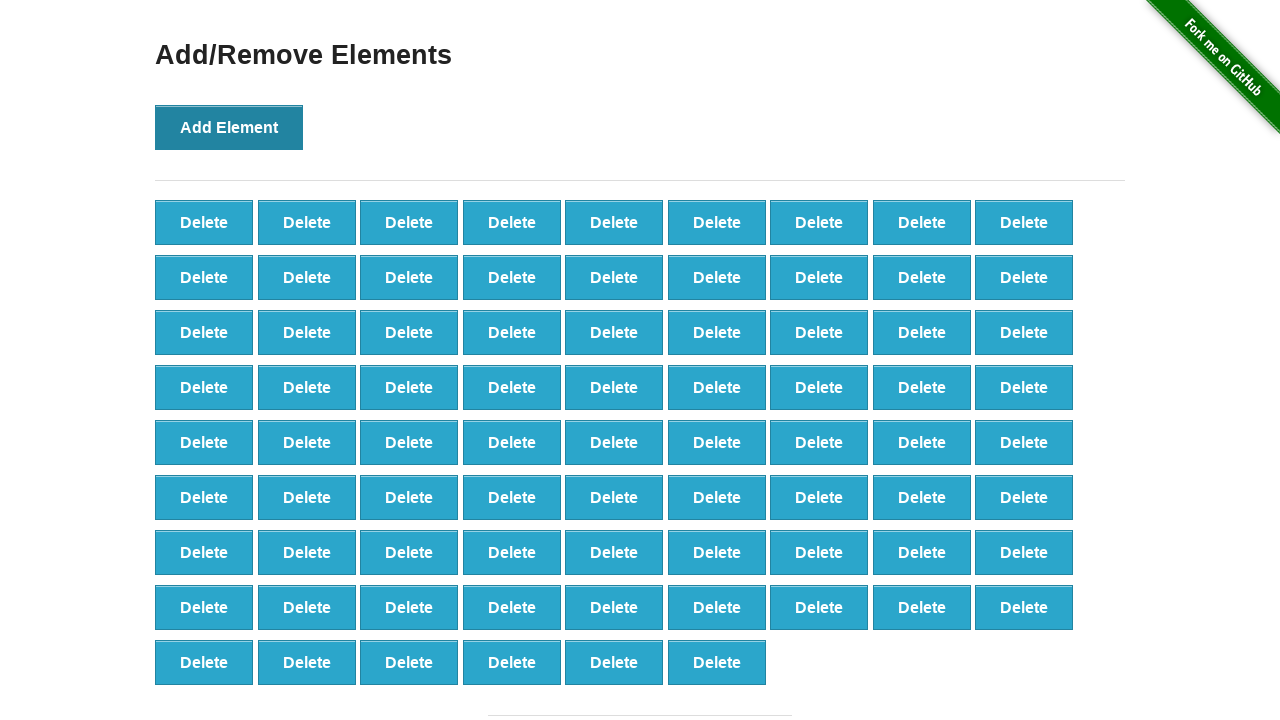

Clicked 'Add Element' button (iteration 79/100) at (229, 127) on button[onclick='addElement()']
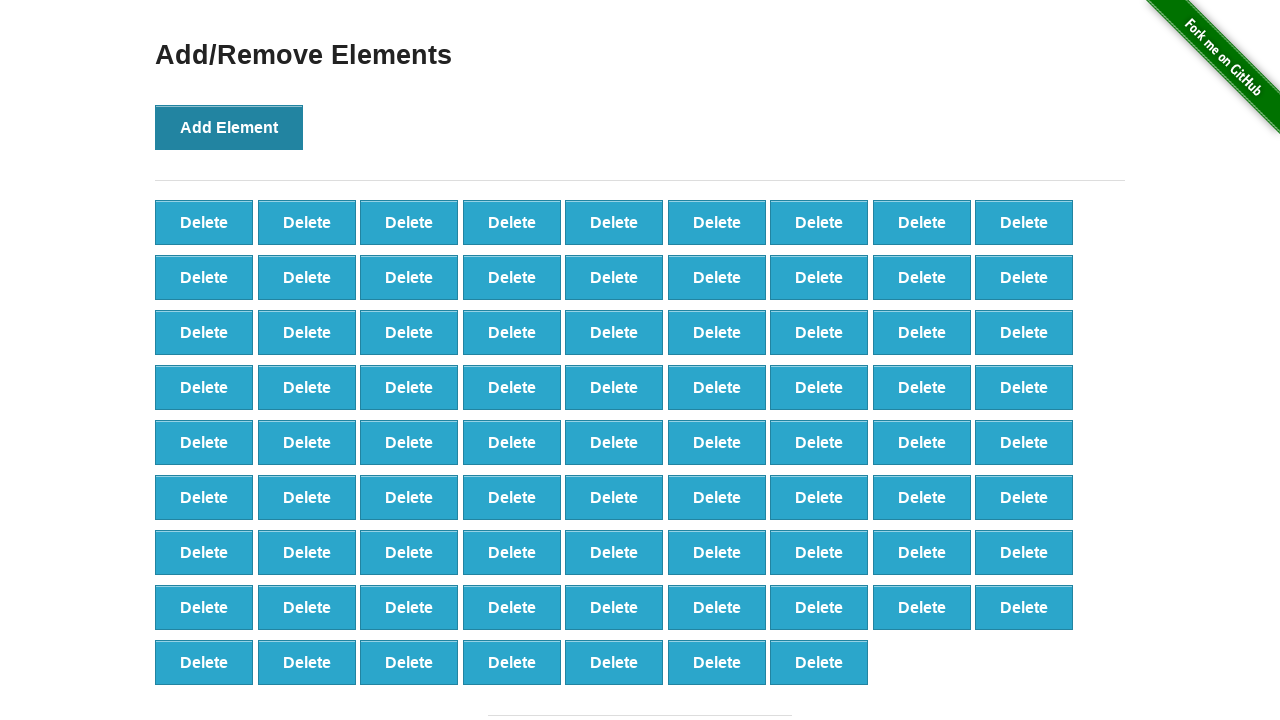

Clicked 'Add Element' button (iteration 80/100) at (229, 127) on button[onclick='addElement()']
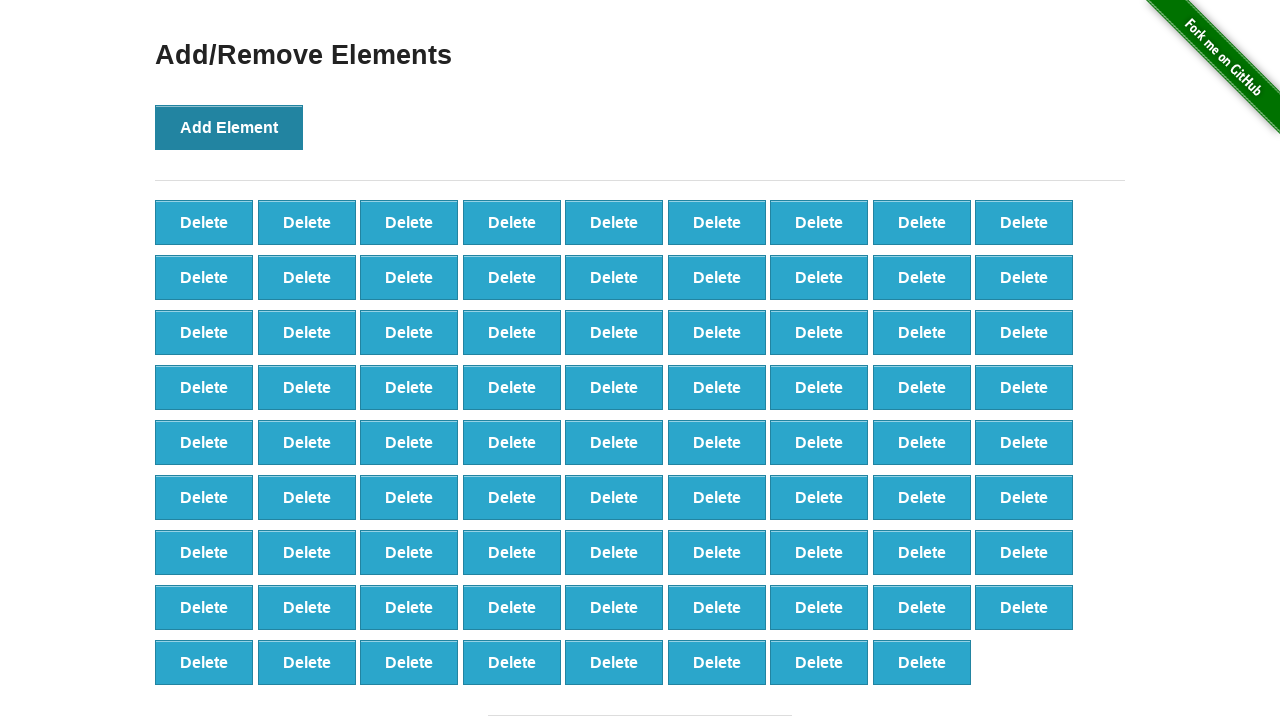

Clicked 'Add Element' button (iteration 81/100) at (229, 127) on button[onclick='addElement()']
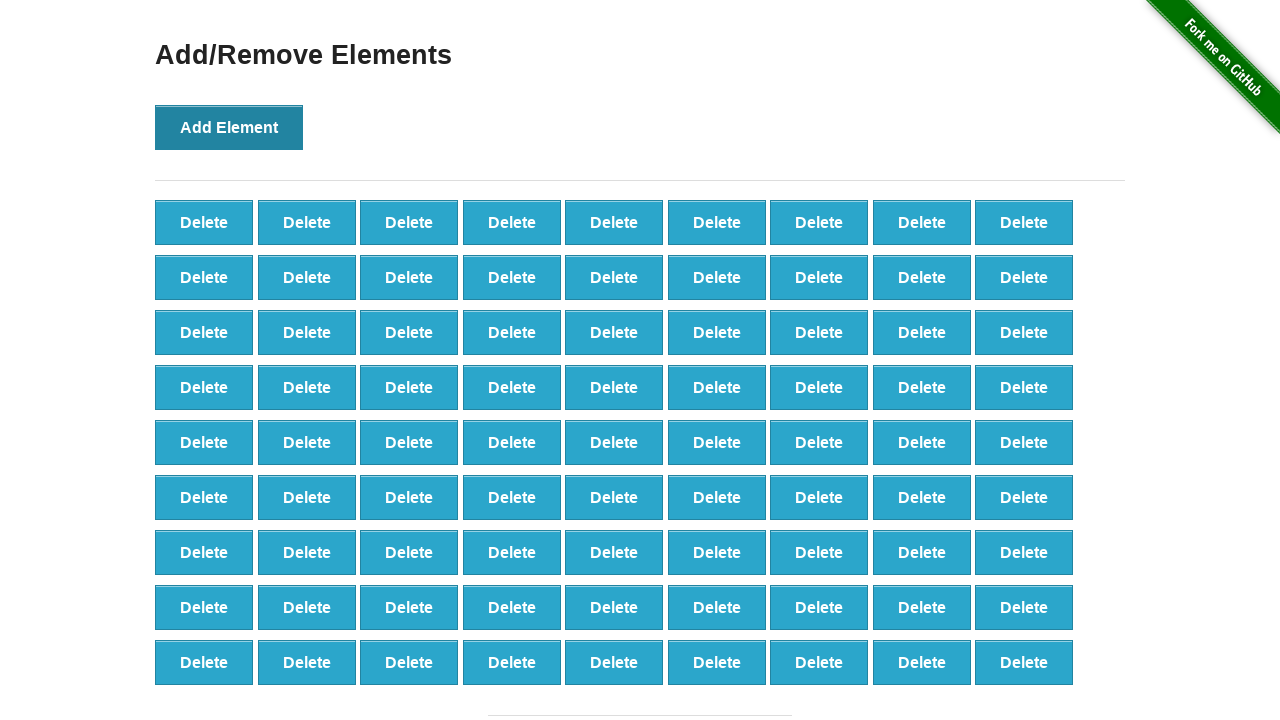

Clicked 'Add Element' button (iteration 82/100) at (229, 127) on button[onclick='addElement()']
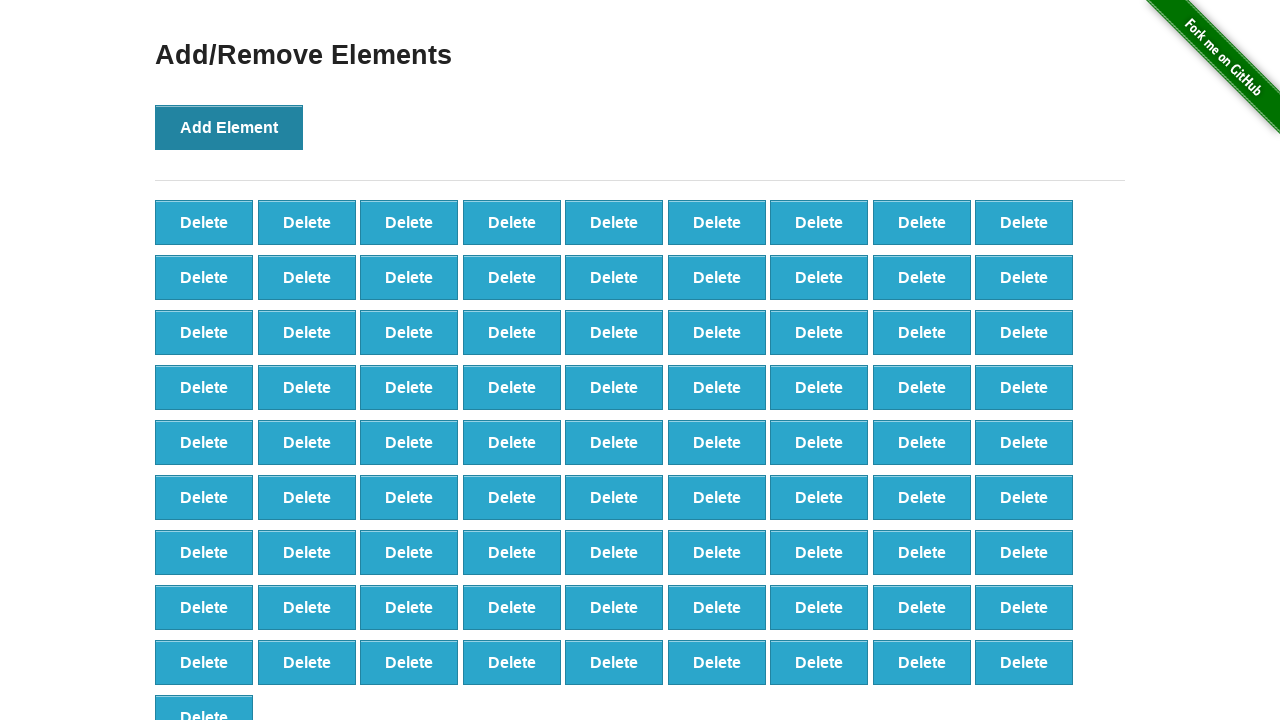

Clicked 'Add Element' button (iteration 83/100) at (229, 127) on button[onclick='addElement()']
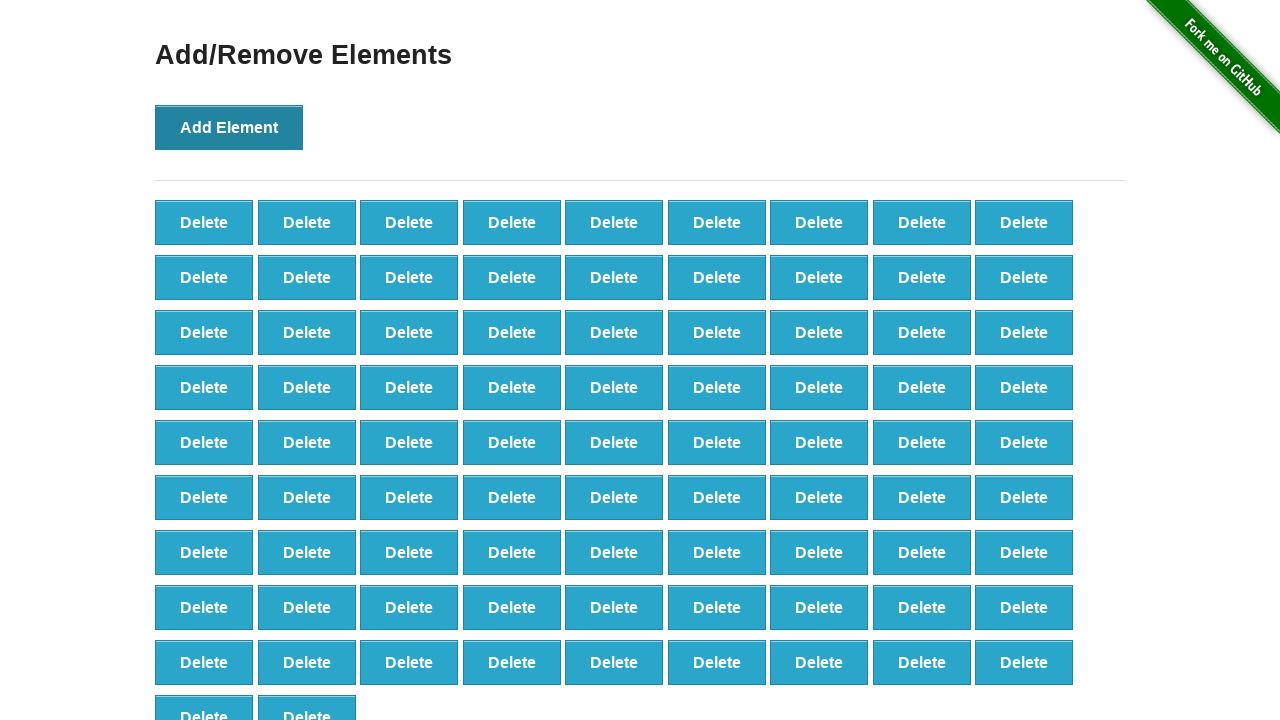

Clicked 'Add Element' button (iteration 84/100) at (229, 127) on button[onclick='addElement()']
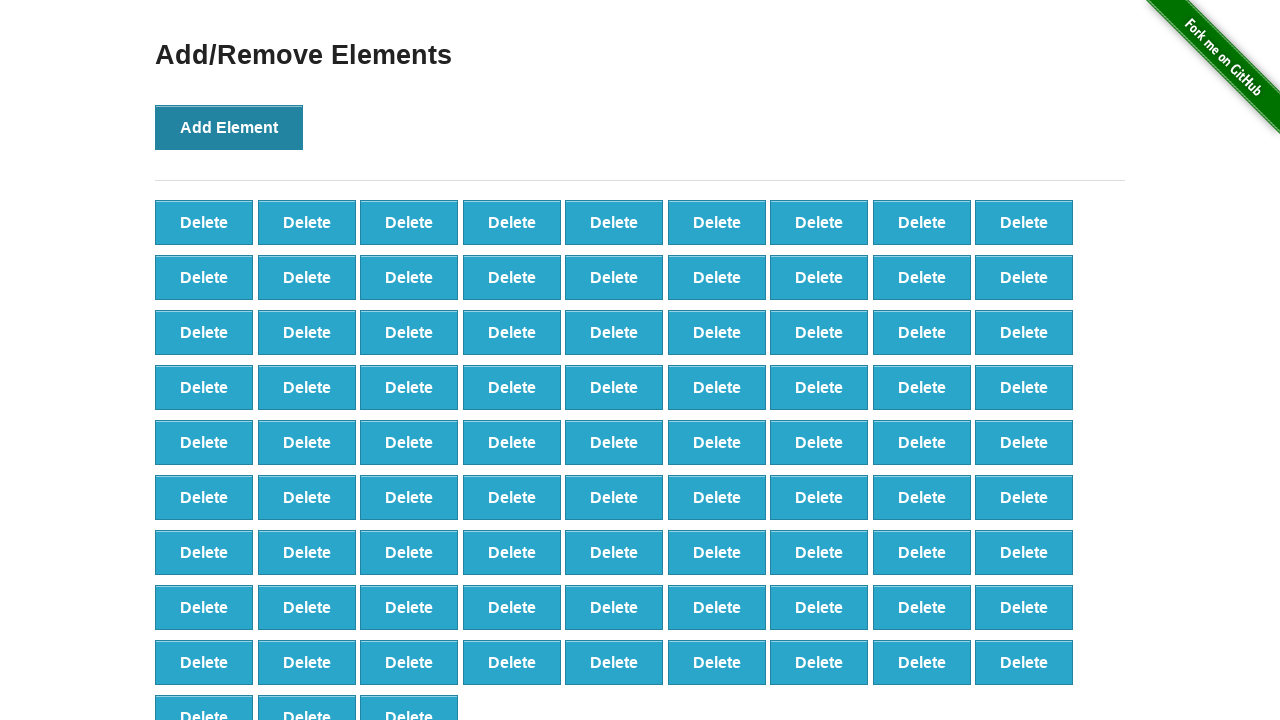

Clicked 'Add Element' button (iteration 85/100) at (229, 127) on button[onclick='addElement()']
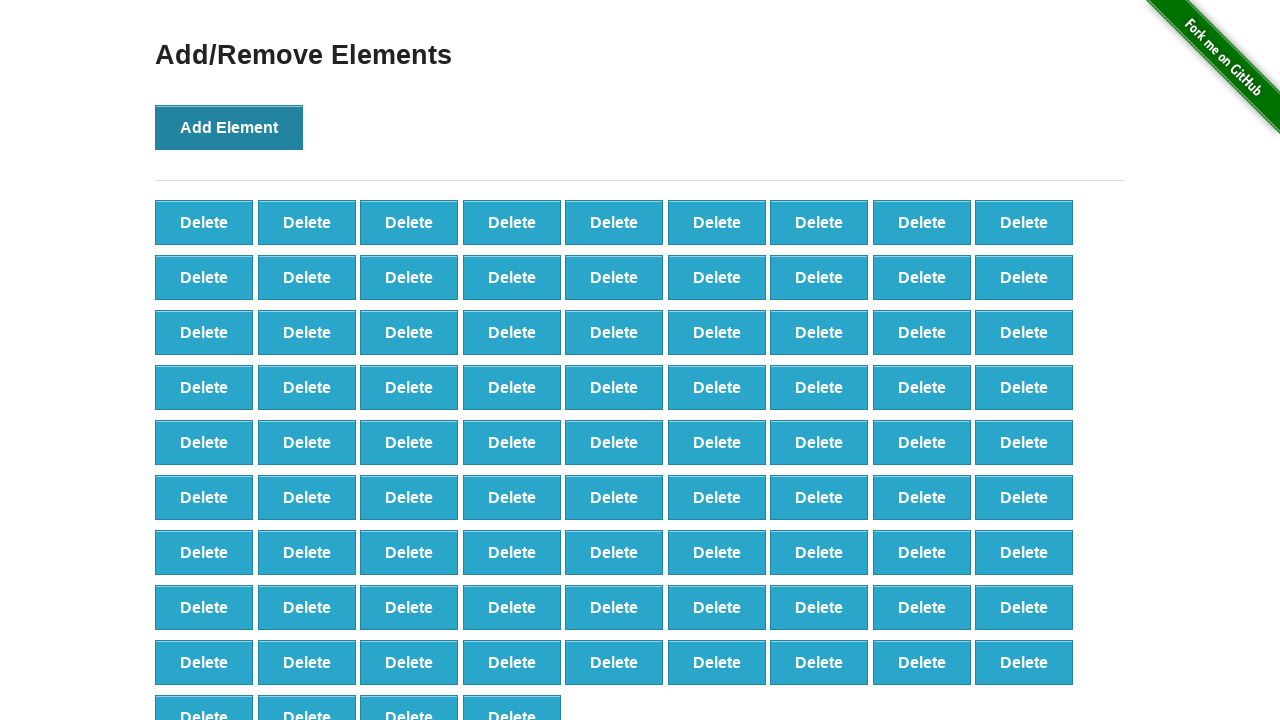

Clicked 'Add Element' button (iteration 86/100) at (229, 127) on button[onclick='addElement()']
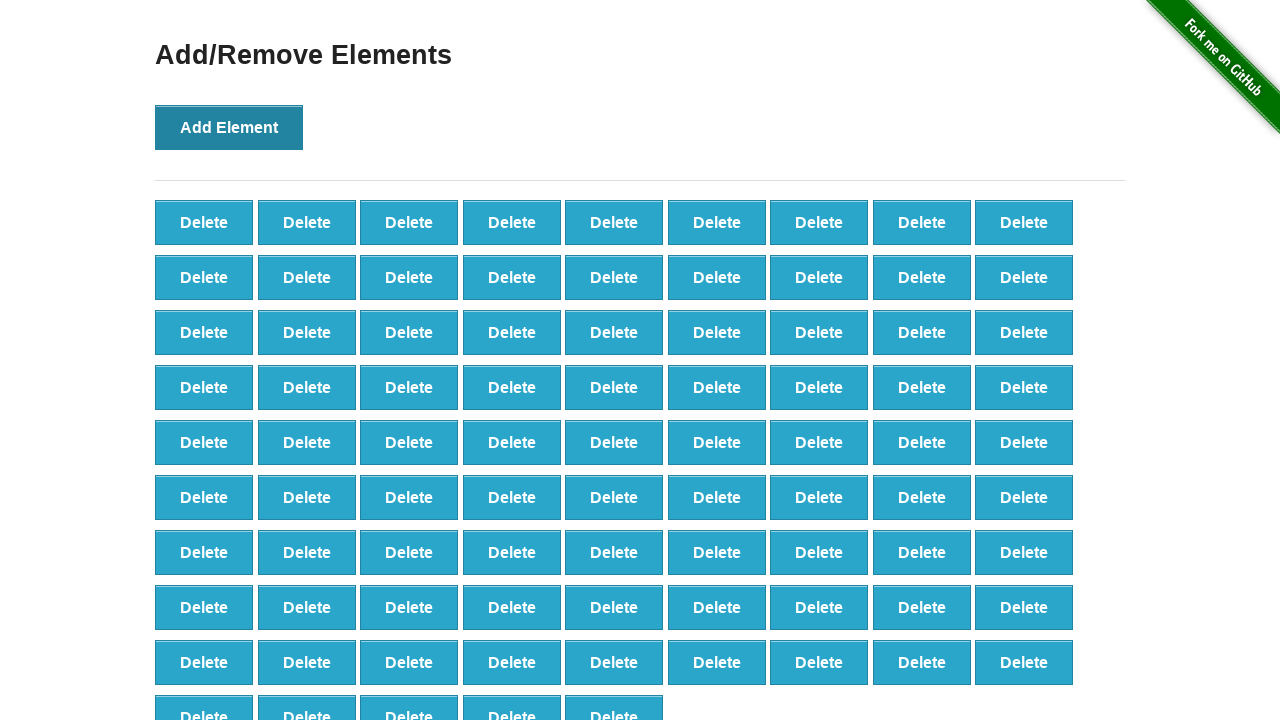

Clicked 'Add Element' button (iteration 87/100) at (229, 127) on button[onclick='addElement()']
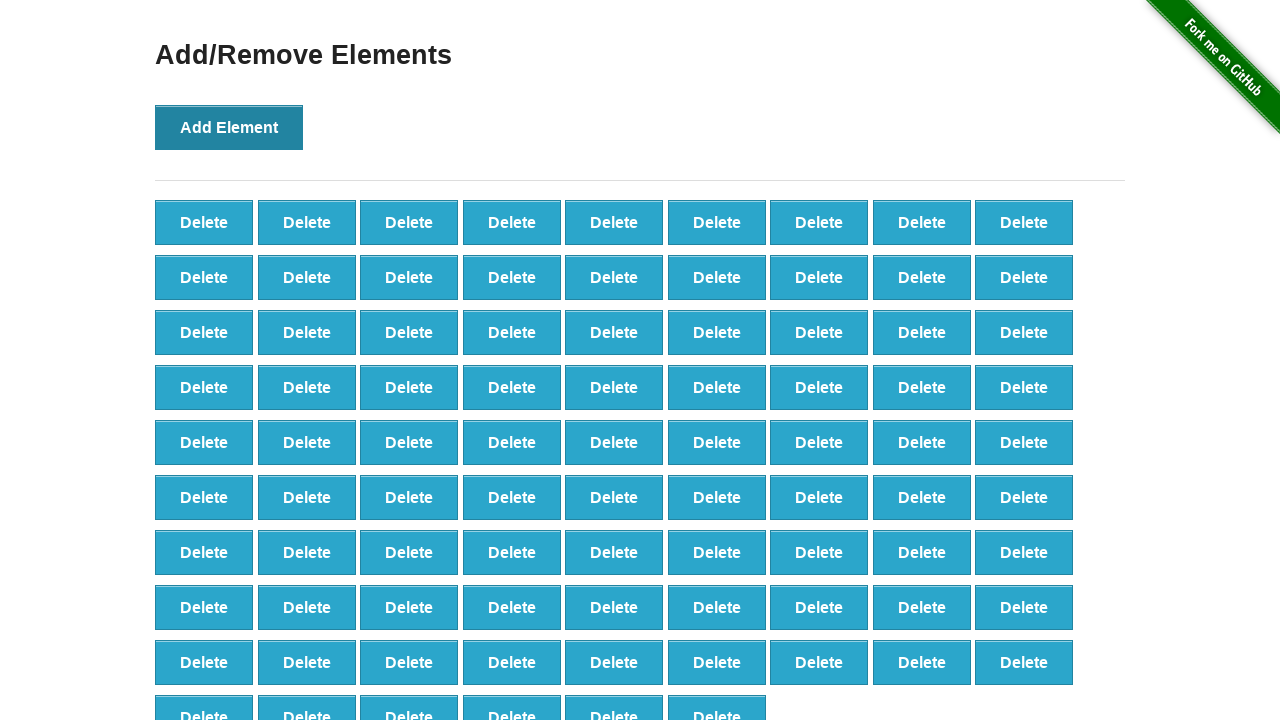

Clicked 'Add Element' button (iteration 88/100) at (229, 127) on button[onclick='addElement()']
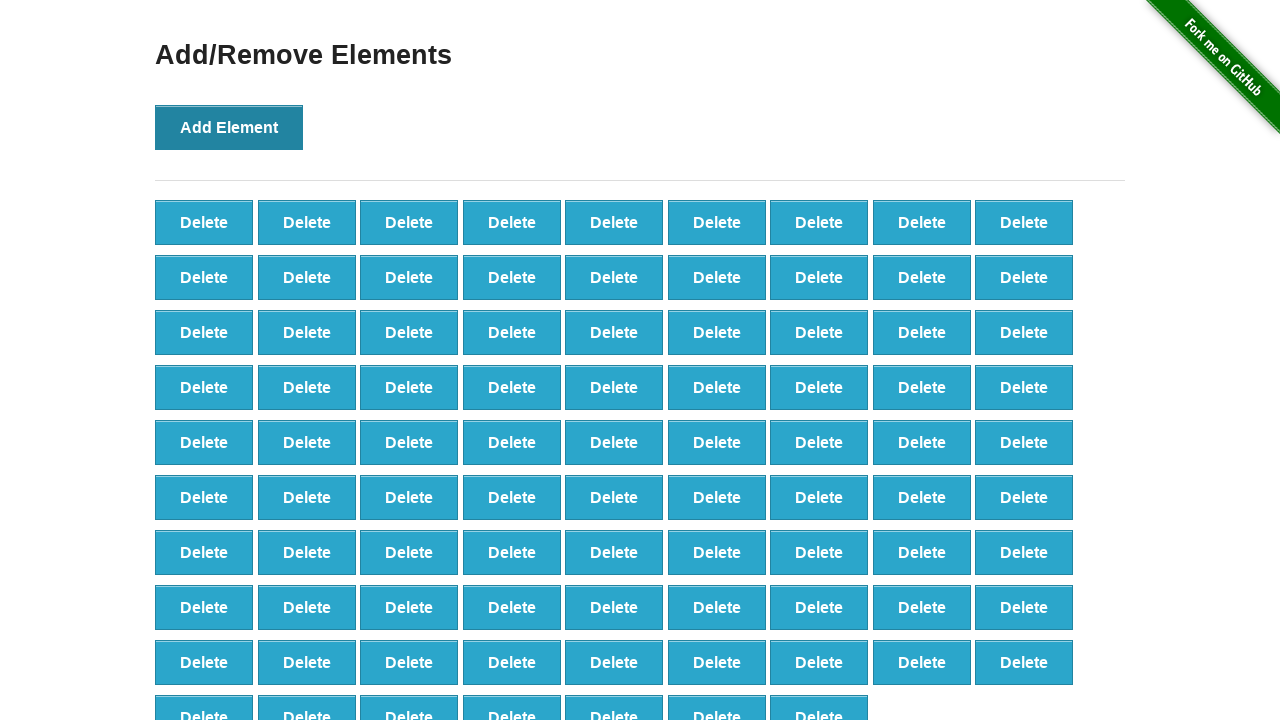

Clicked 'Add Element' button (iteration 89/100) at (229, 127) on button[onclick='addElement()']
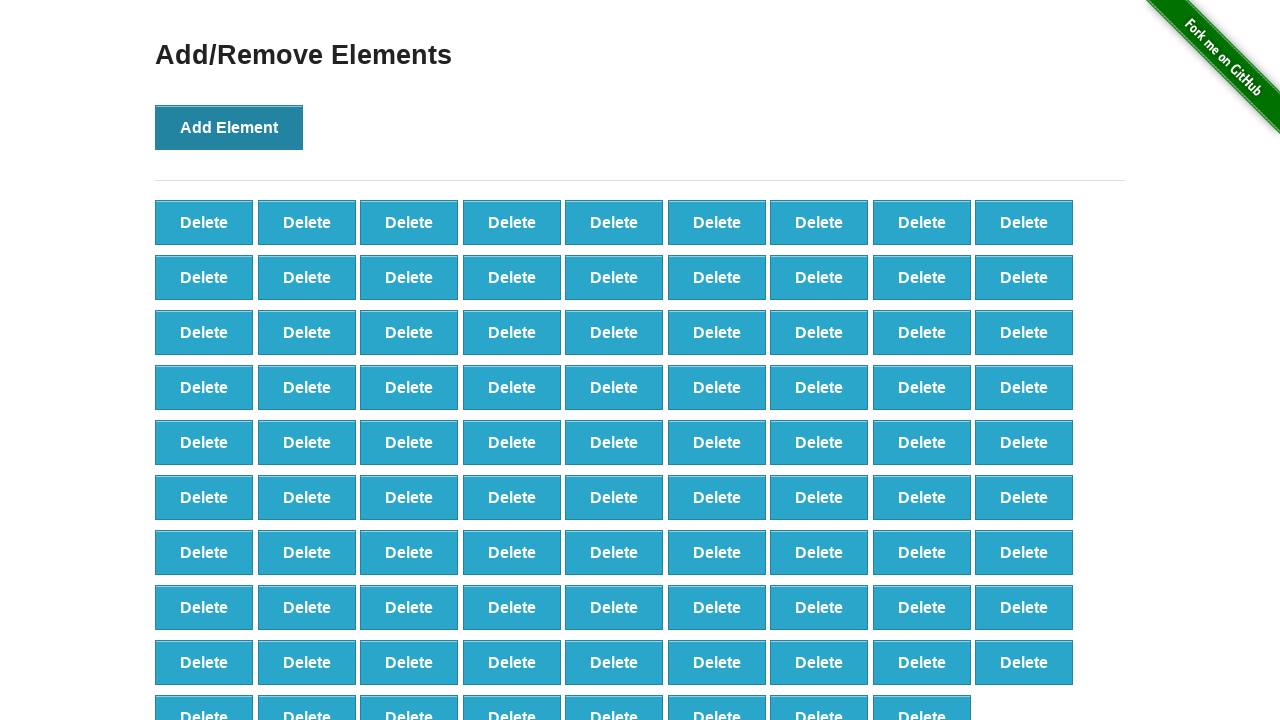

Clicked 'Add Element' button (iteration 90/100) at (229, 127) on button[onclick='addElement()']
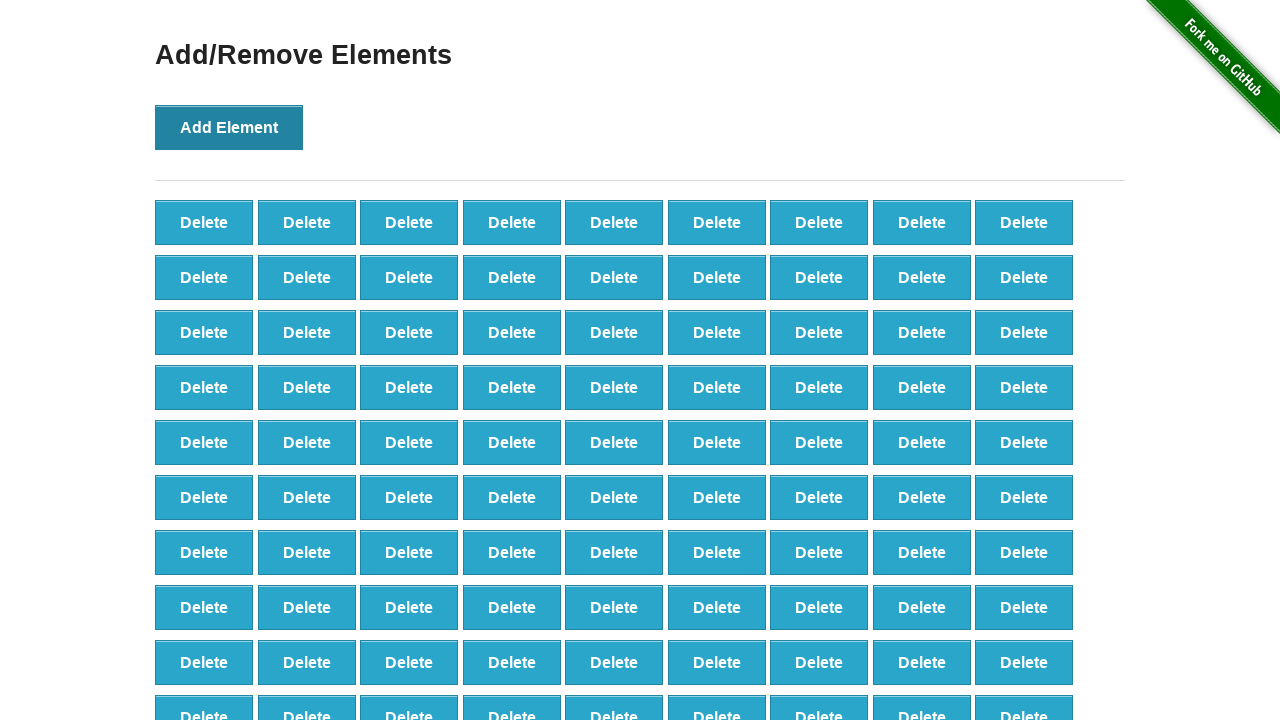

Clicked 'Add Element' button (iteration 91/100) at (229, 127) on button[onclick='addElement()']
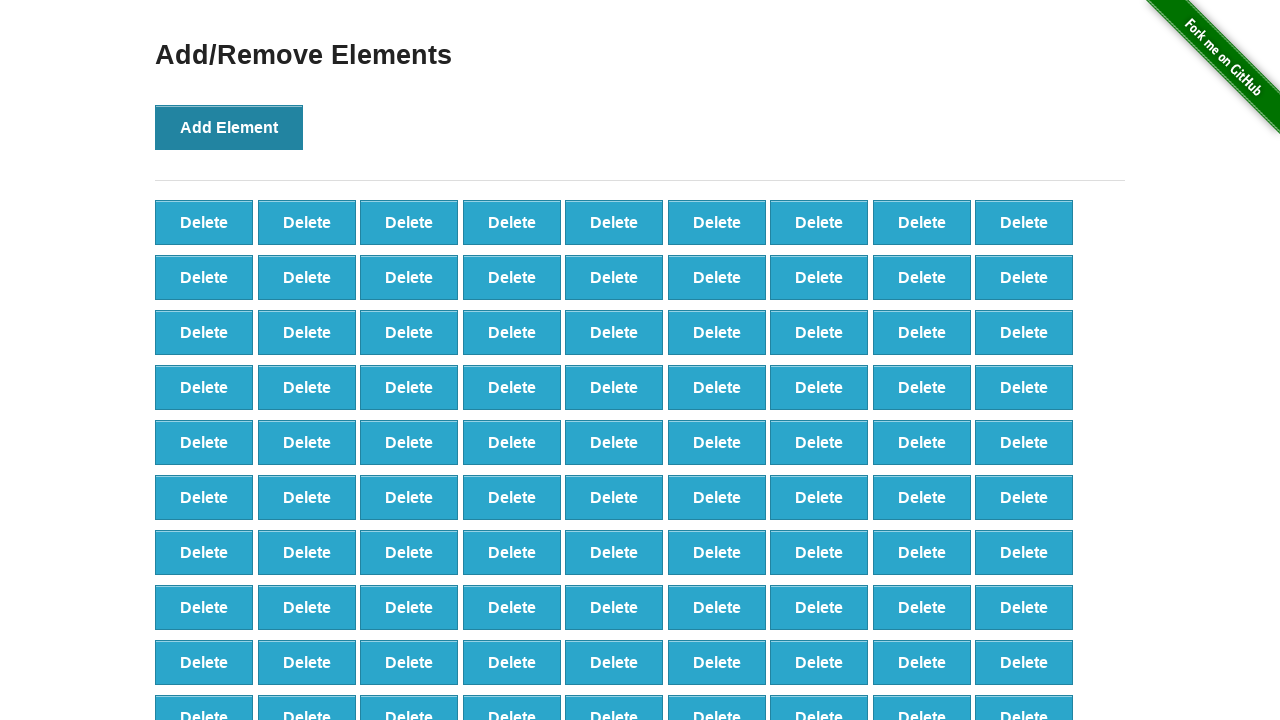

Clicked 'Add Element' button (iteration 92/100) at (229, 127) on button[onclick='addElement()']
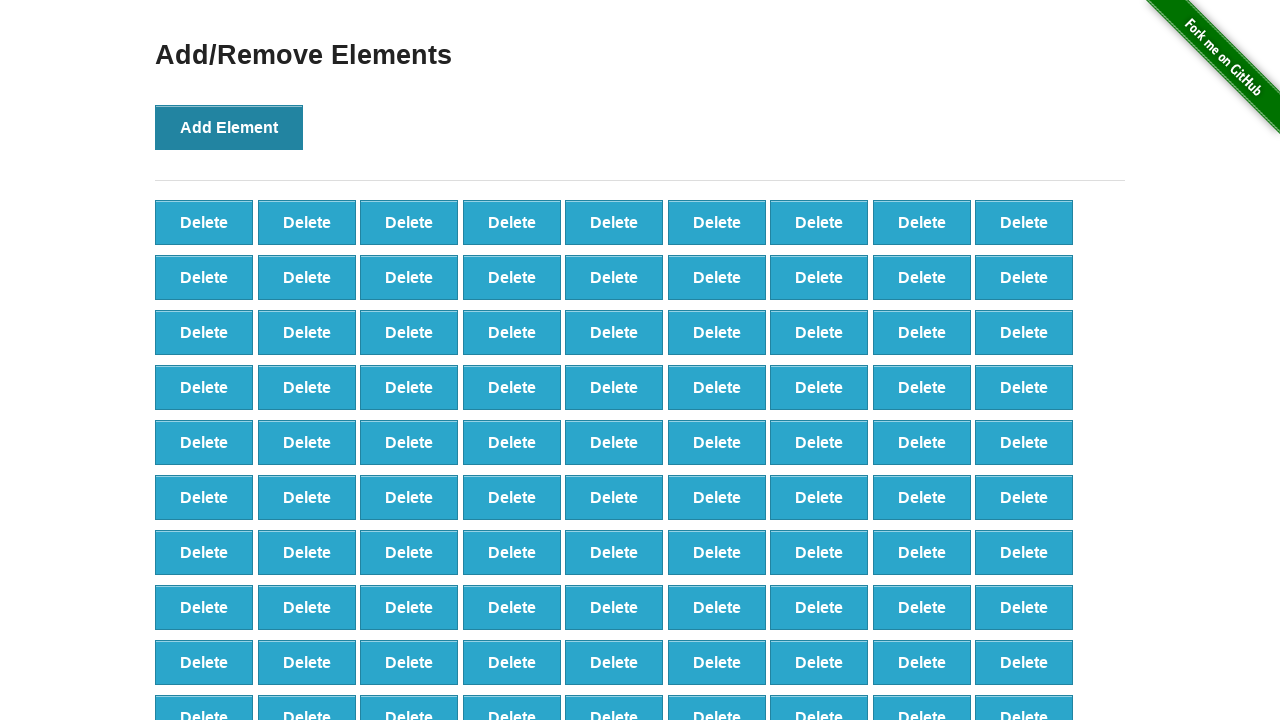

Clicked 'Add Element' button (iteration 93/100) at (229, 127) on button[onclick='addElement()']
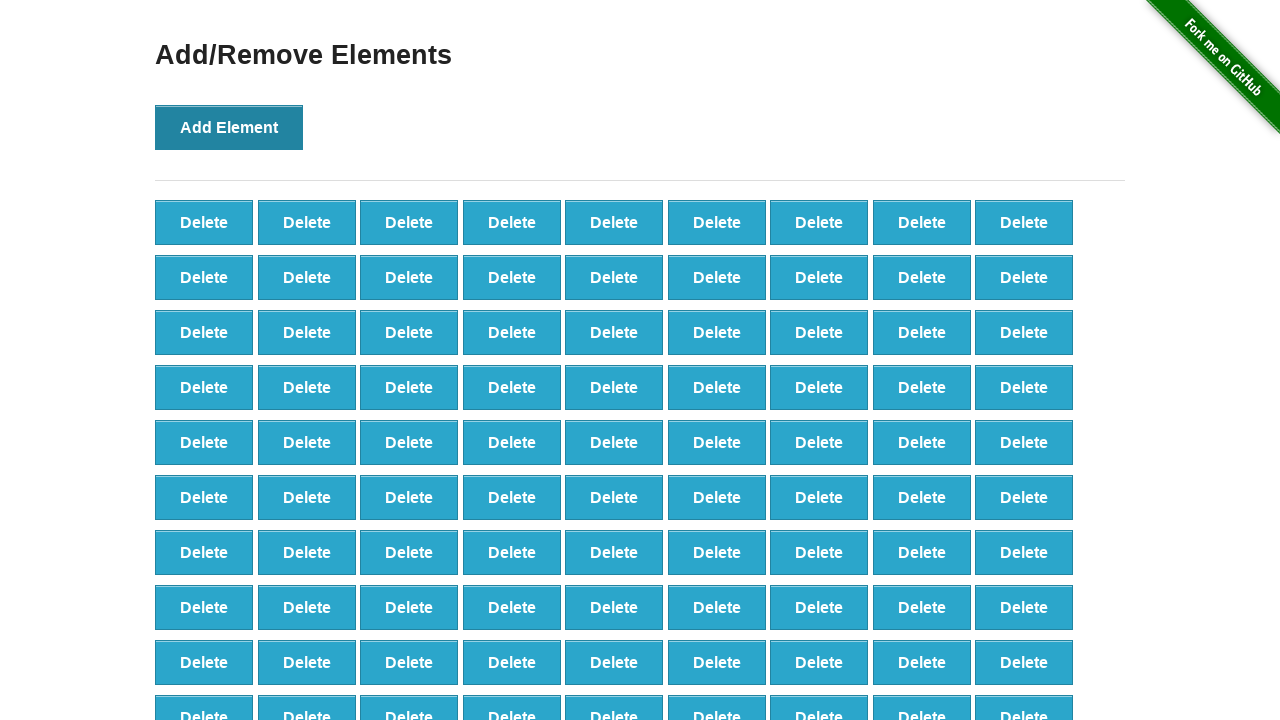

Clicked 'Add Element' button (iteration 94/100) at (229, 127) on button[onclick='addElement()']
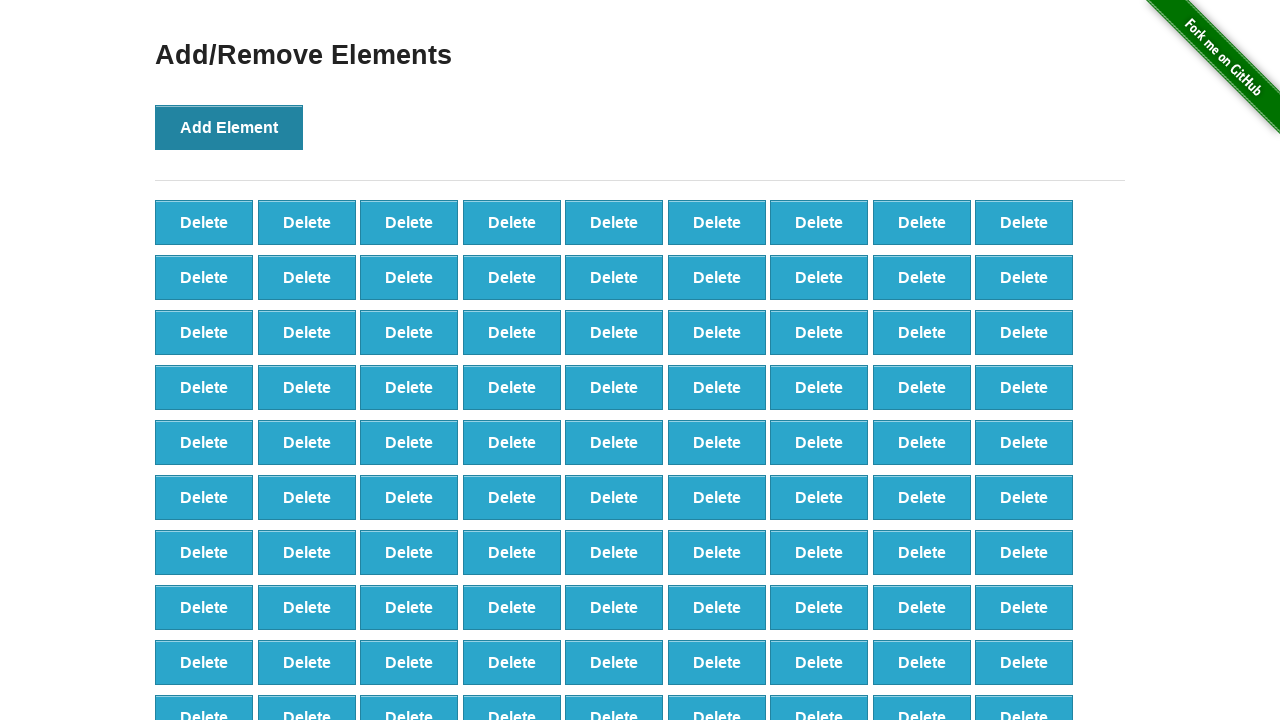

Clicked 'Add Element' button (iteration 95/100) at (229, 127) on button[onclick='addElement()']
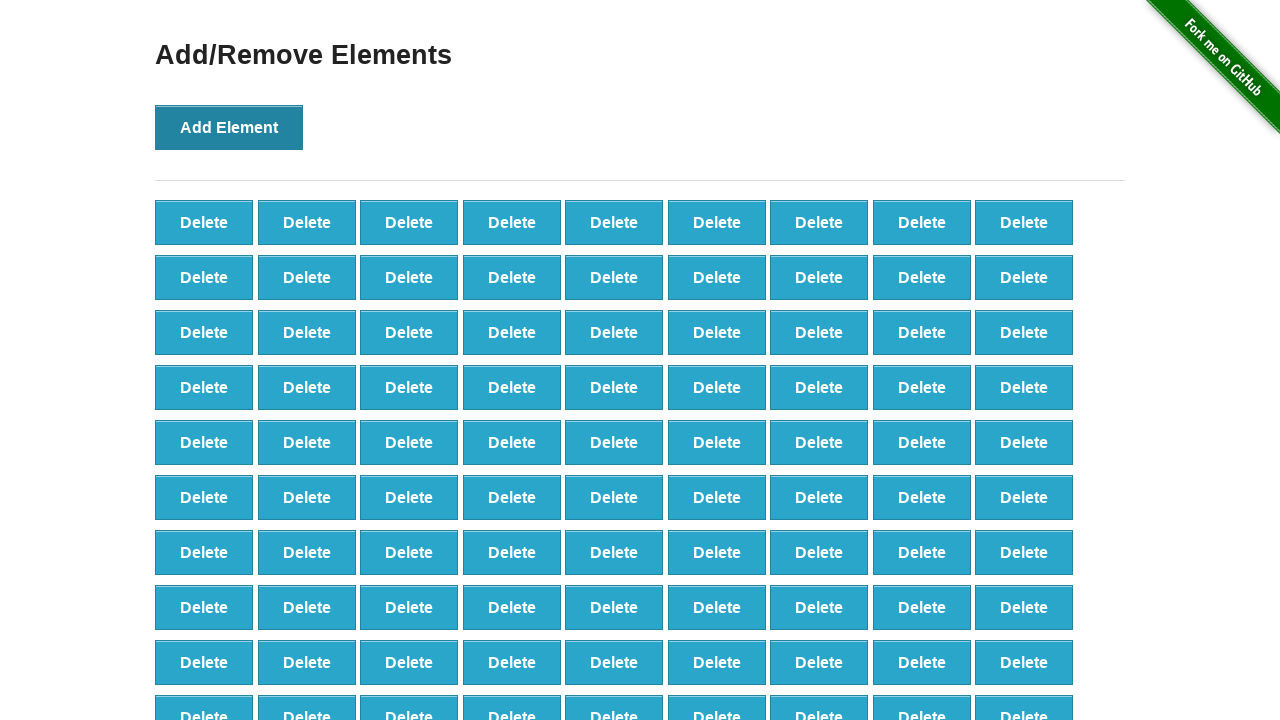

Clicked 'Add Element' button (iteration 96/100) at (229, 127) on button[onclick='addElement()']
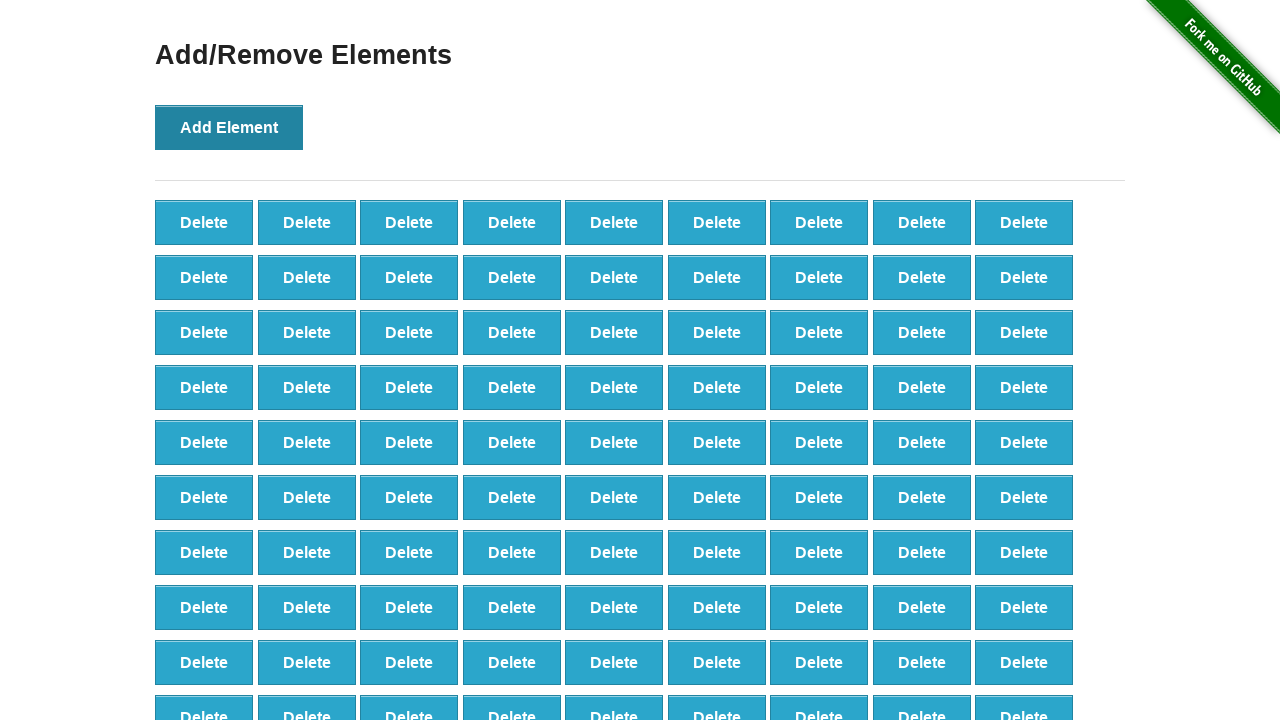

Clicked 'Add Element' button (iteration 97/100) at (229, 127) on button[onclick='addElement()']
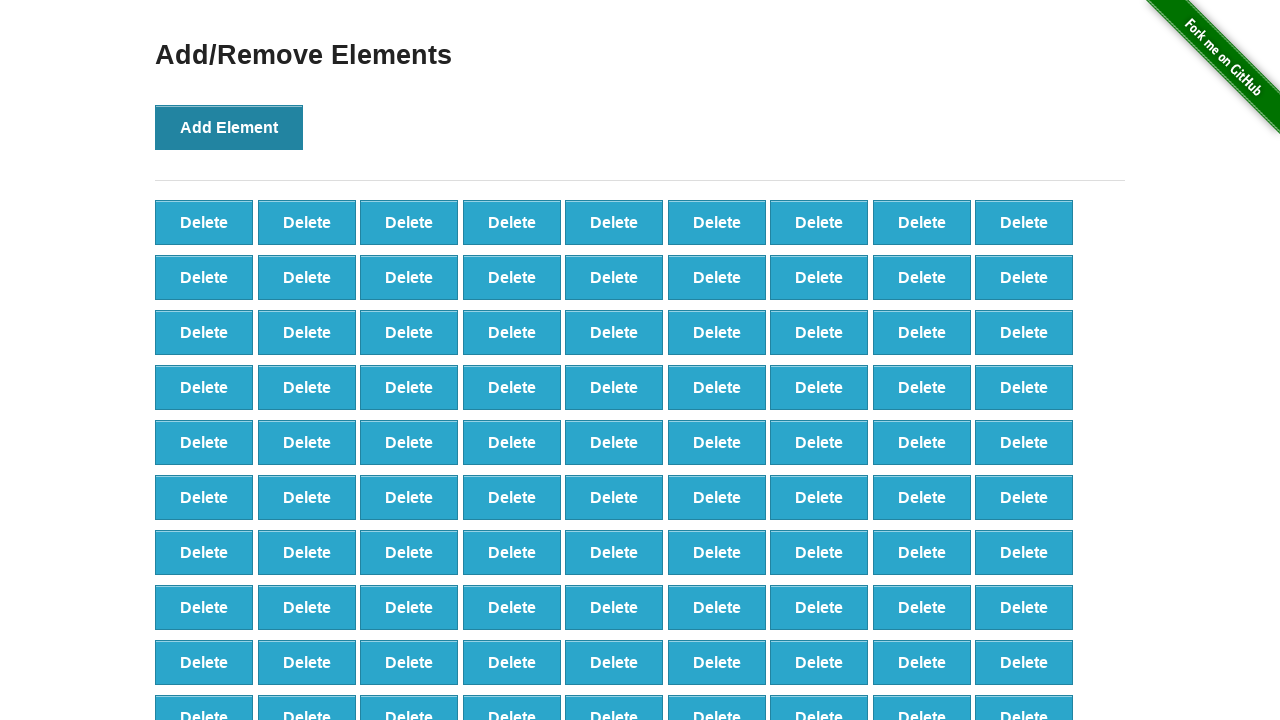

Clicked 'Add Element' button (iteration 98/100) at (229, 127) on button[onclick='addElement()']
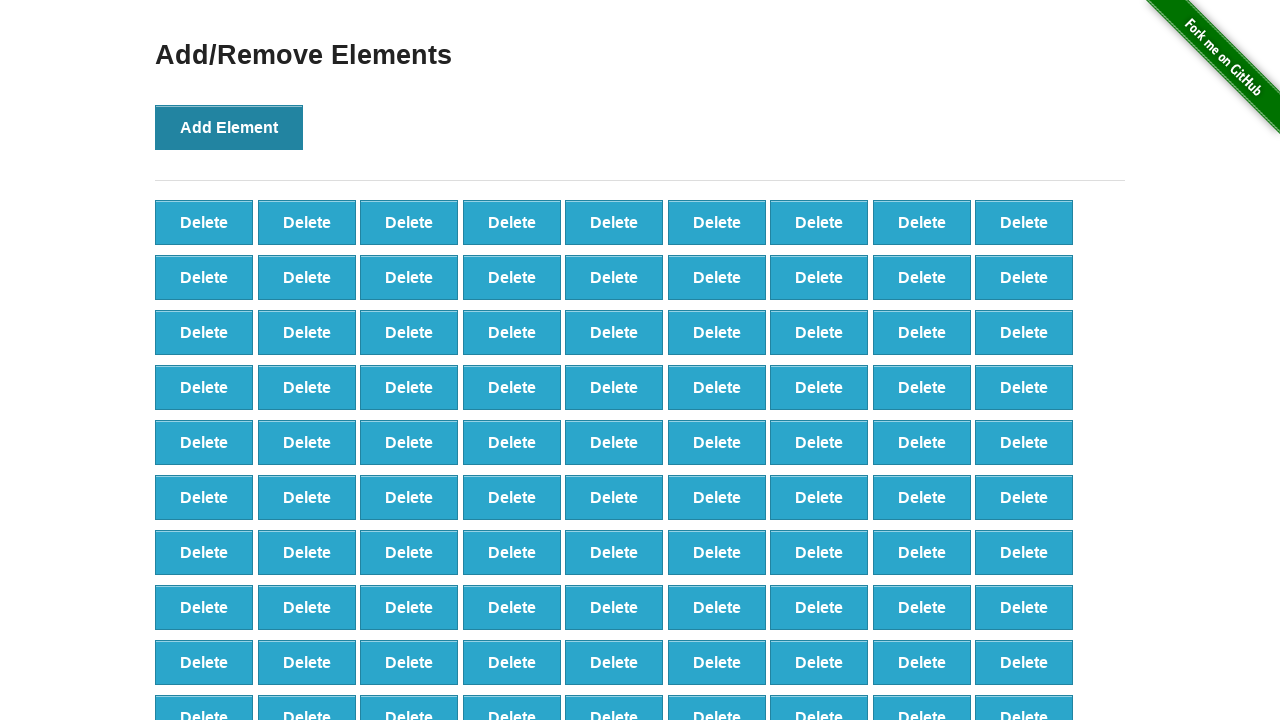

Clicked 'Add Element' button (iteration 99/100) at (229, 127) on button[onclick='addElement()']
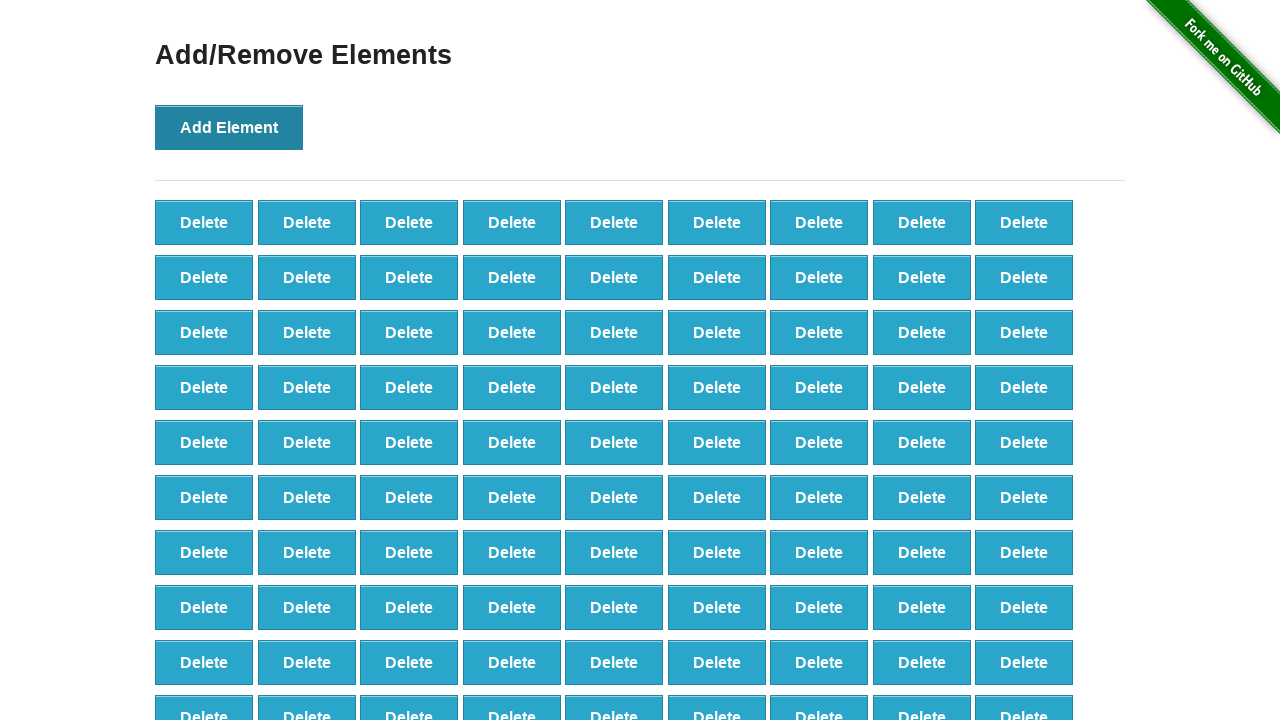

Clicked 'Add Element' button (iteration 100/100) at (229, 127) on button[onclick='addElement()']
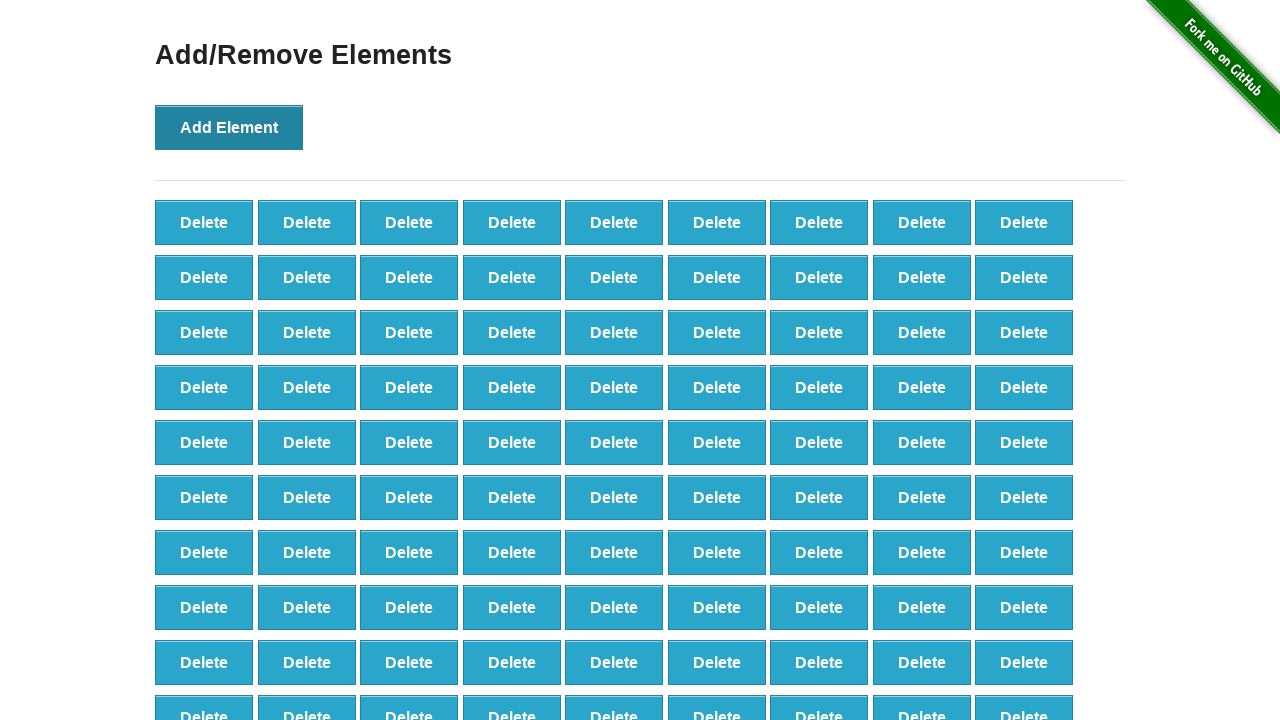

Verified that 100 delete buttons were created
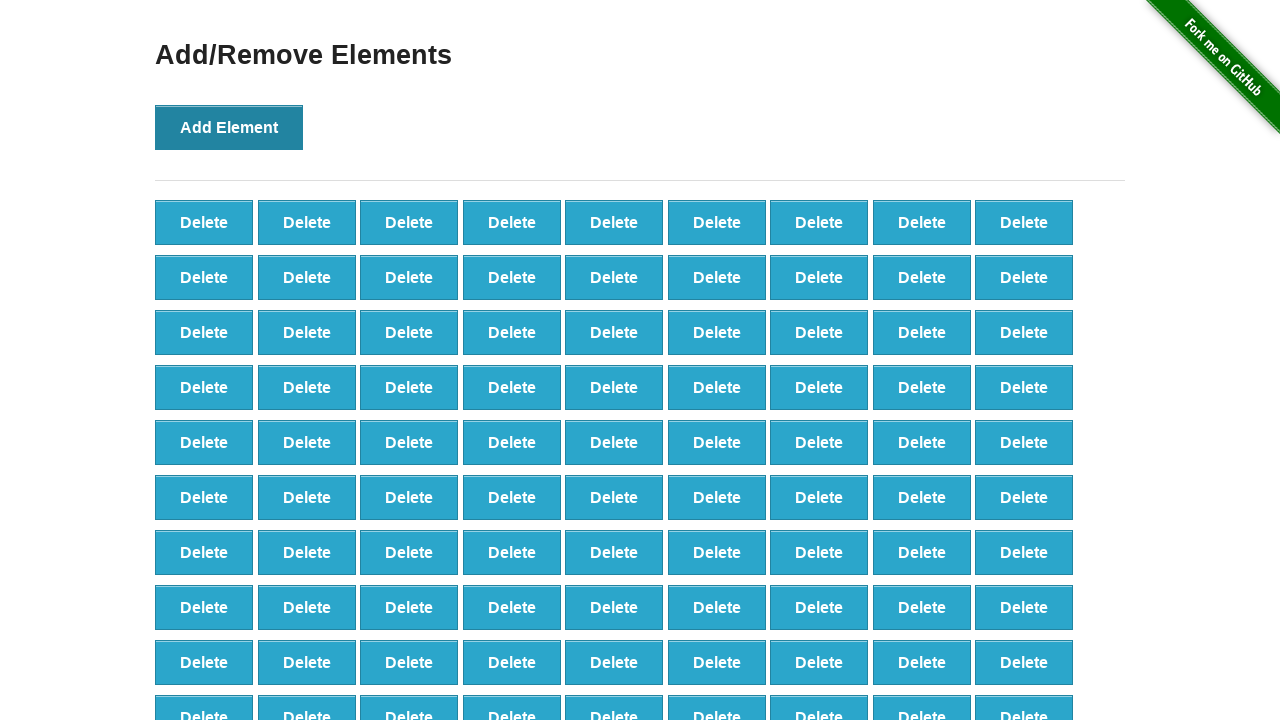

Clicked delete button (iteration 1/90) at (204, 222) on button.added-manually >> nth=0
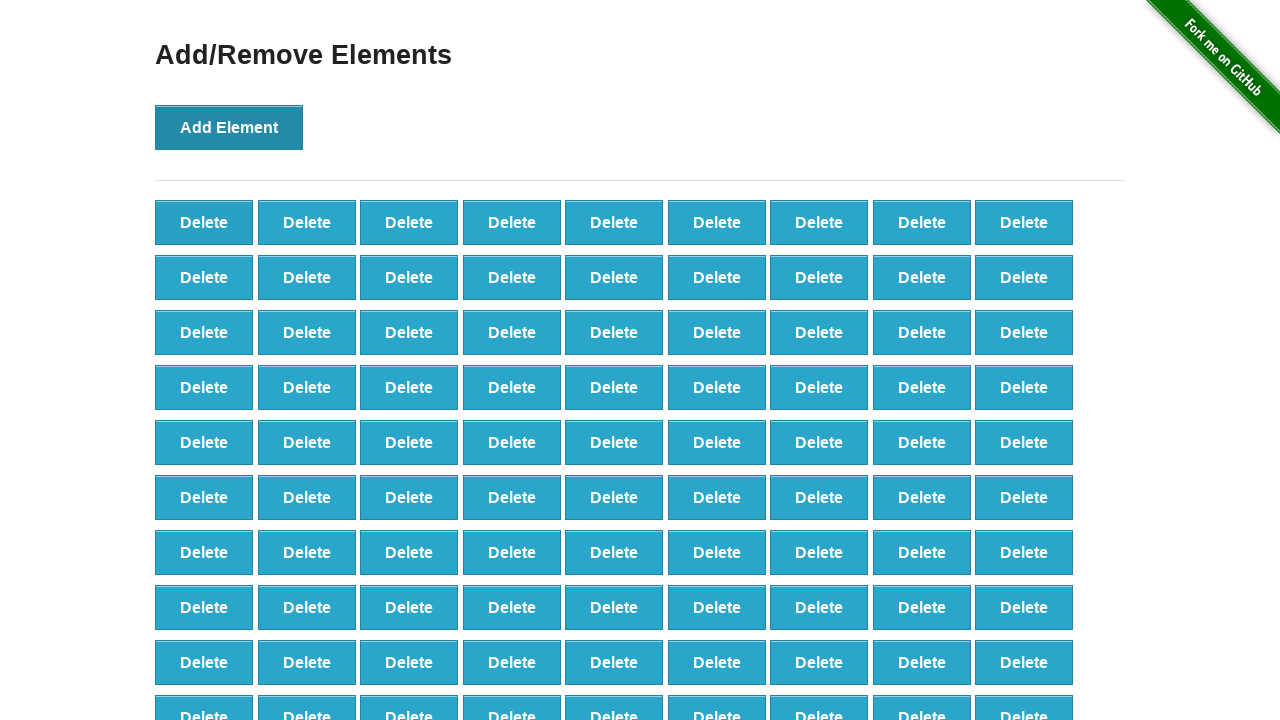

Clicked delete button (iteration 2/90) at (204, 222) on button.added-manually >> nth=0
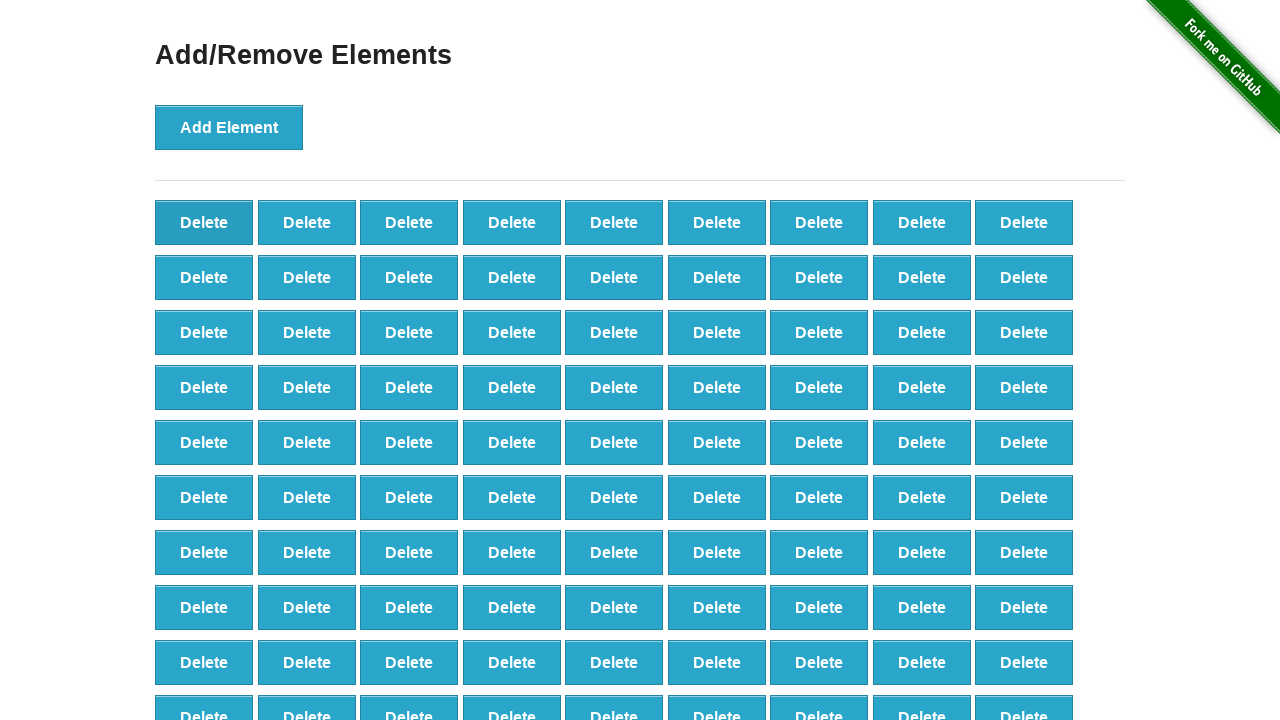

Clicked delete button (iteration 3/90) at (204, 222) on button.added-manually >> nth=0
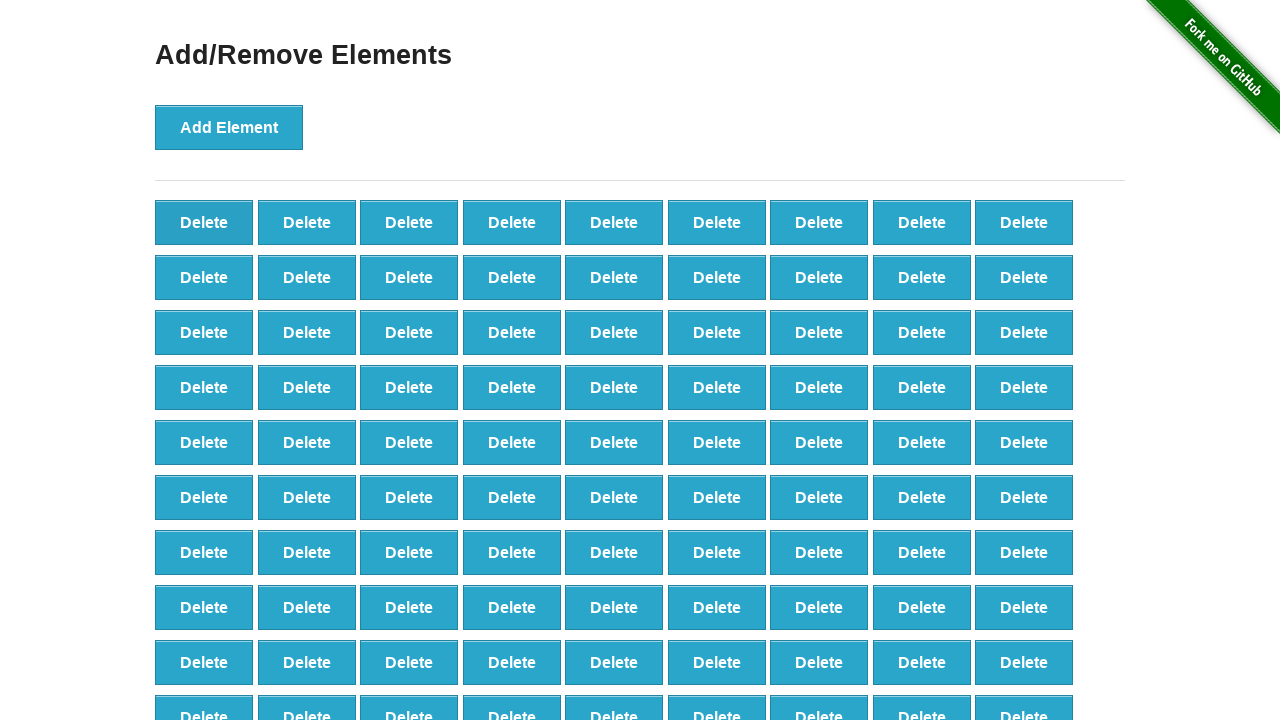

Clicked delete button (iteration 4/90) at (204, 222) on button.added-manually >> nth=0
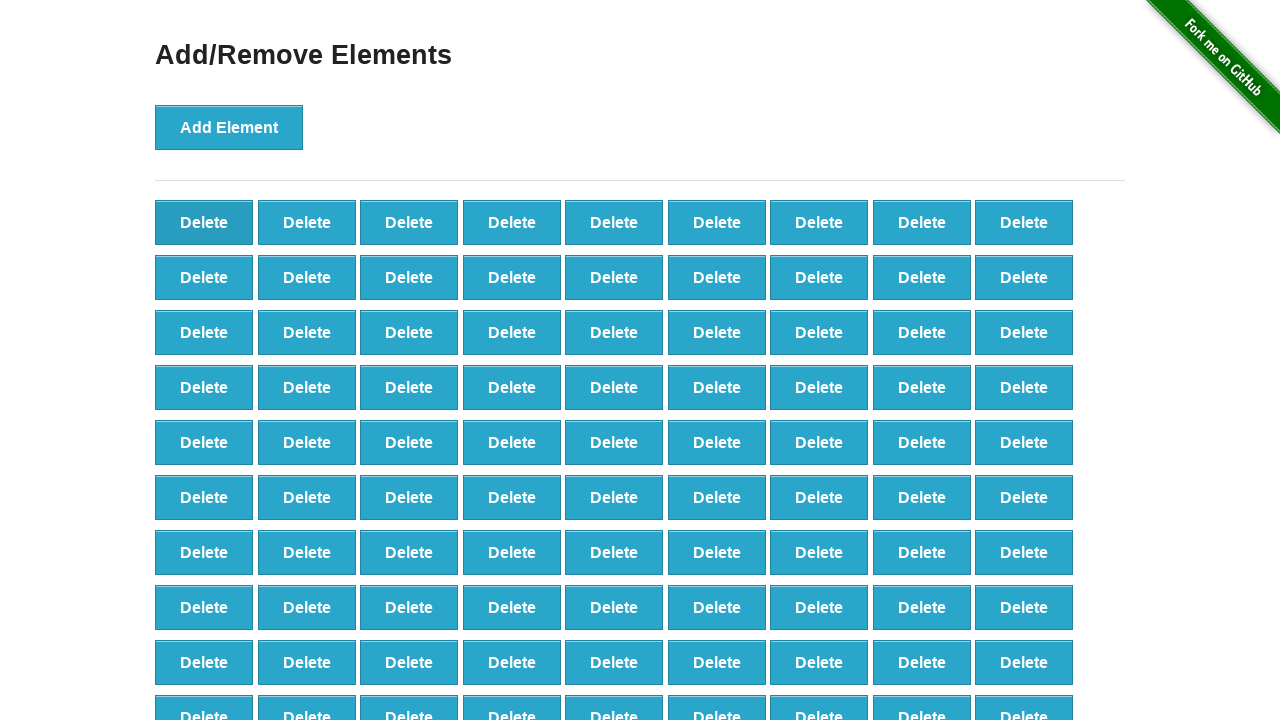

Clicked delete button (iteration 5/90) at (204, 222) on button.added-manually >> nth=0
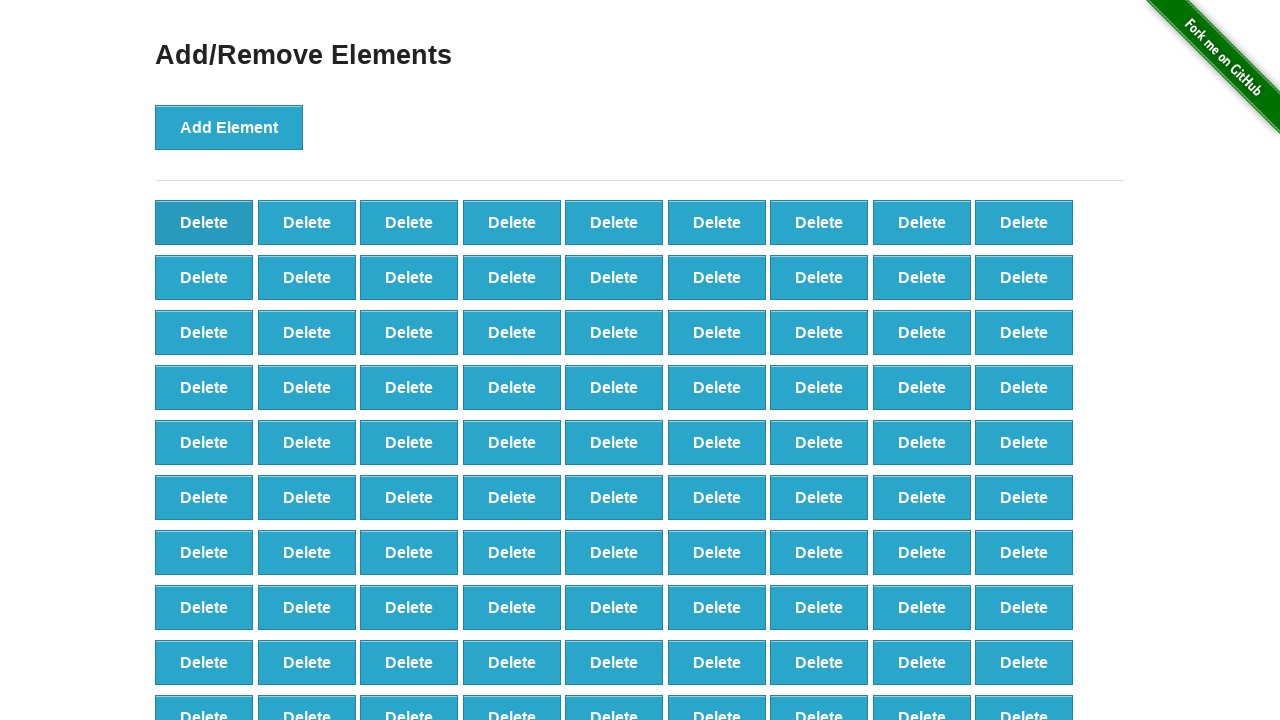

Clicked delete button (iteration 6/90) at (204, 222) on button.added-manually >> nth=0
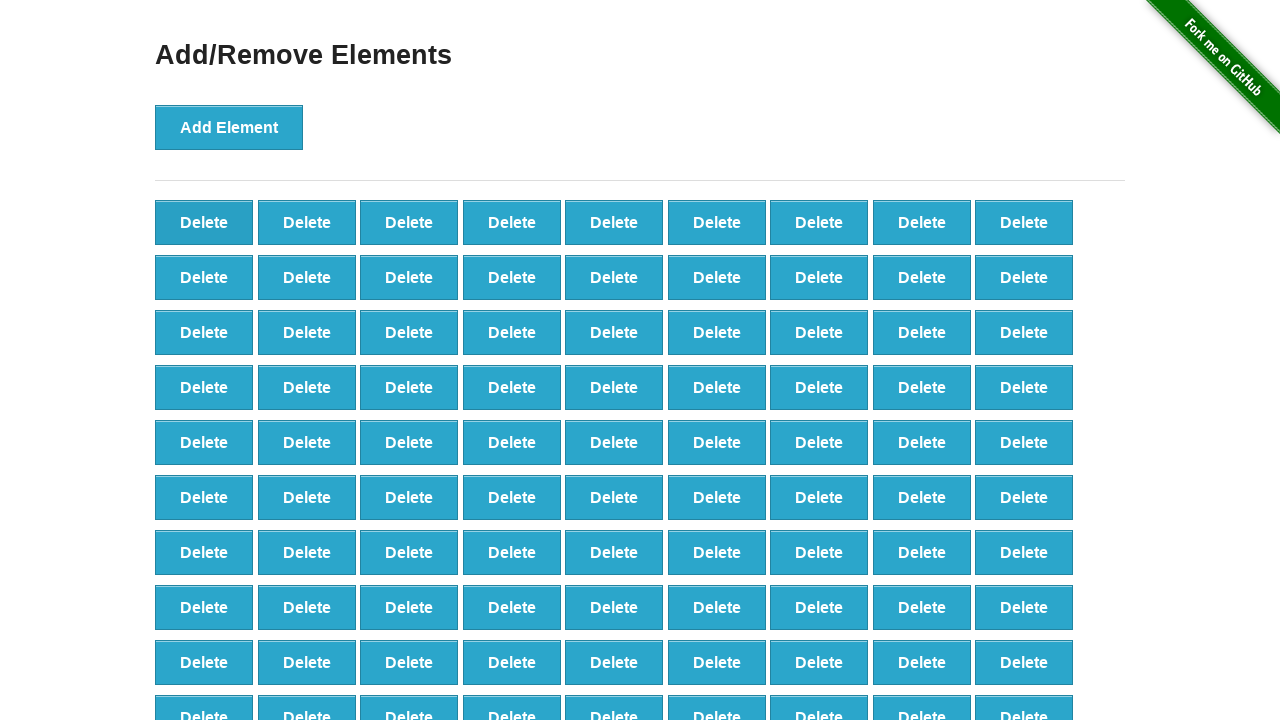

Clicked delete button (iteration 7/90) at (204, 222) on button.added-manually >> nth=0
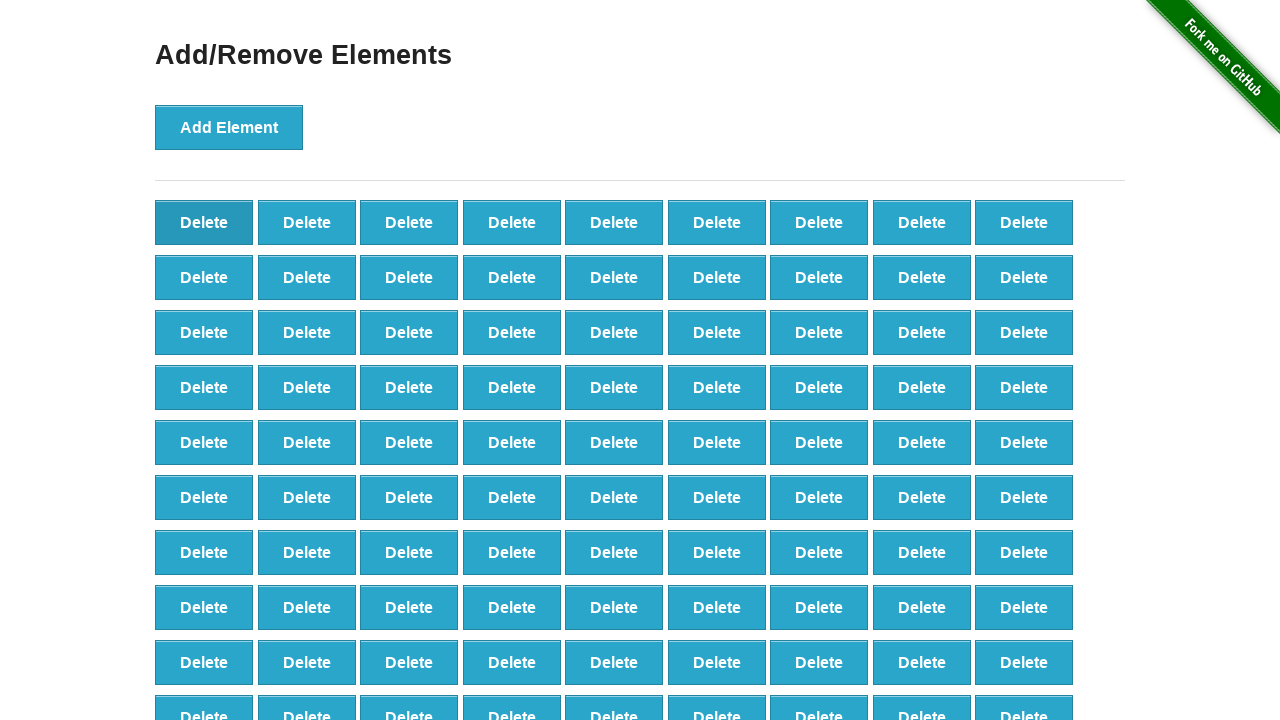

Clicked delete button (iteration 8/90) at (204, 222) on button.added-manually >> nth=0
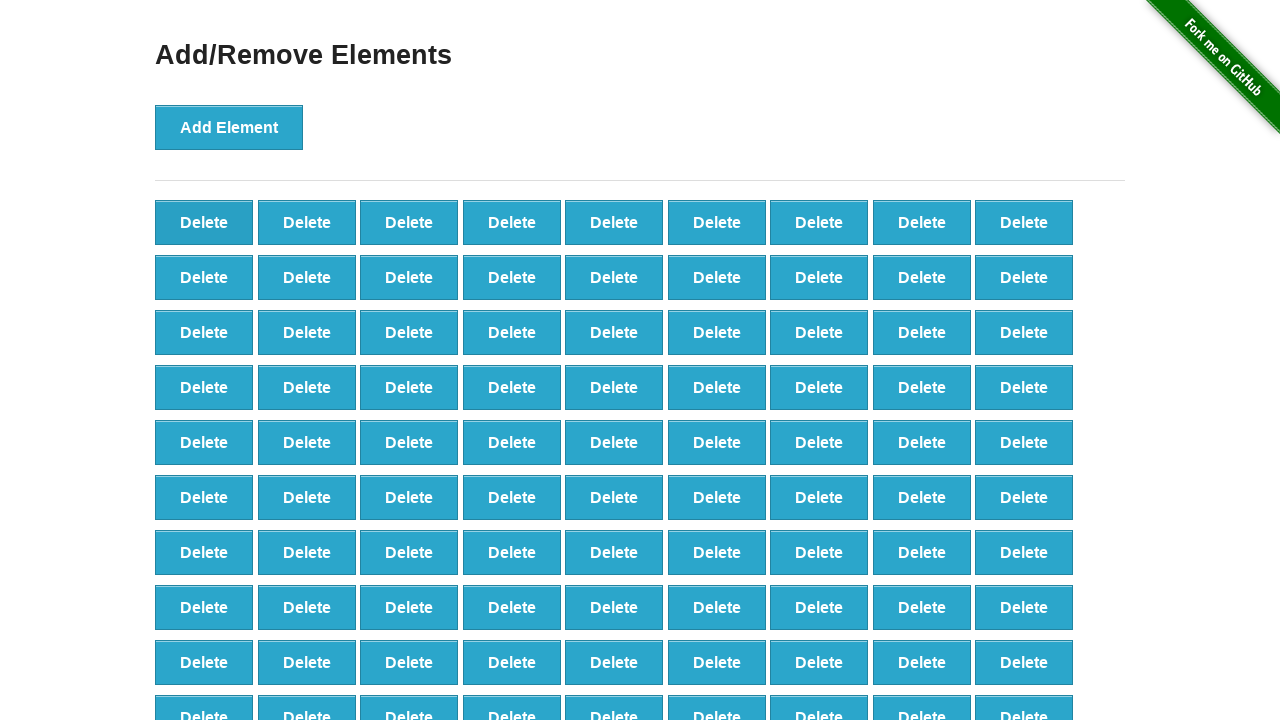

Clicked delete button (iteration 9/90) at (204, 222) on button.added-manually >> nth=0
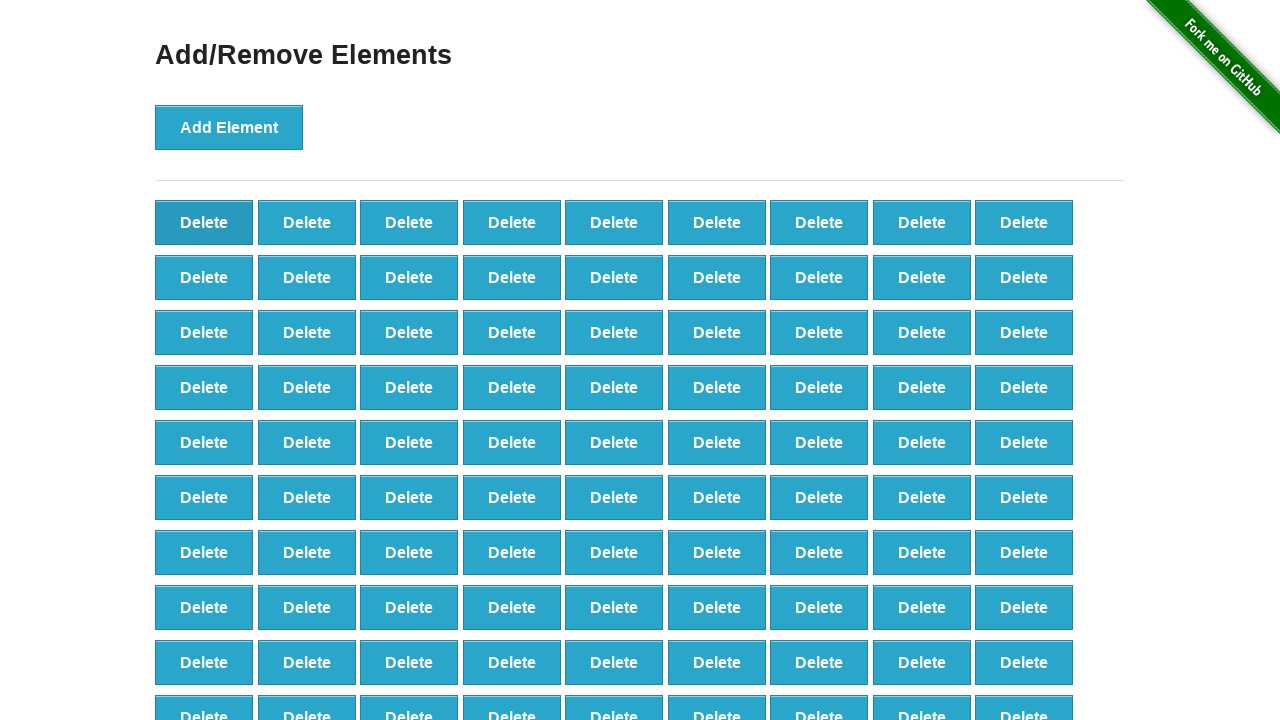

Clicked delete button (iteration 10/90) at (204, 222) on button.added-manually >> nth=0
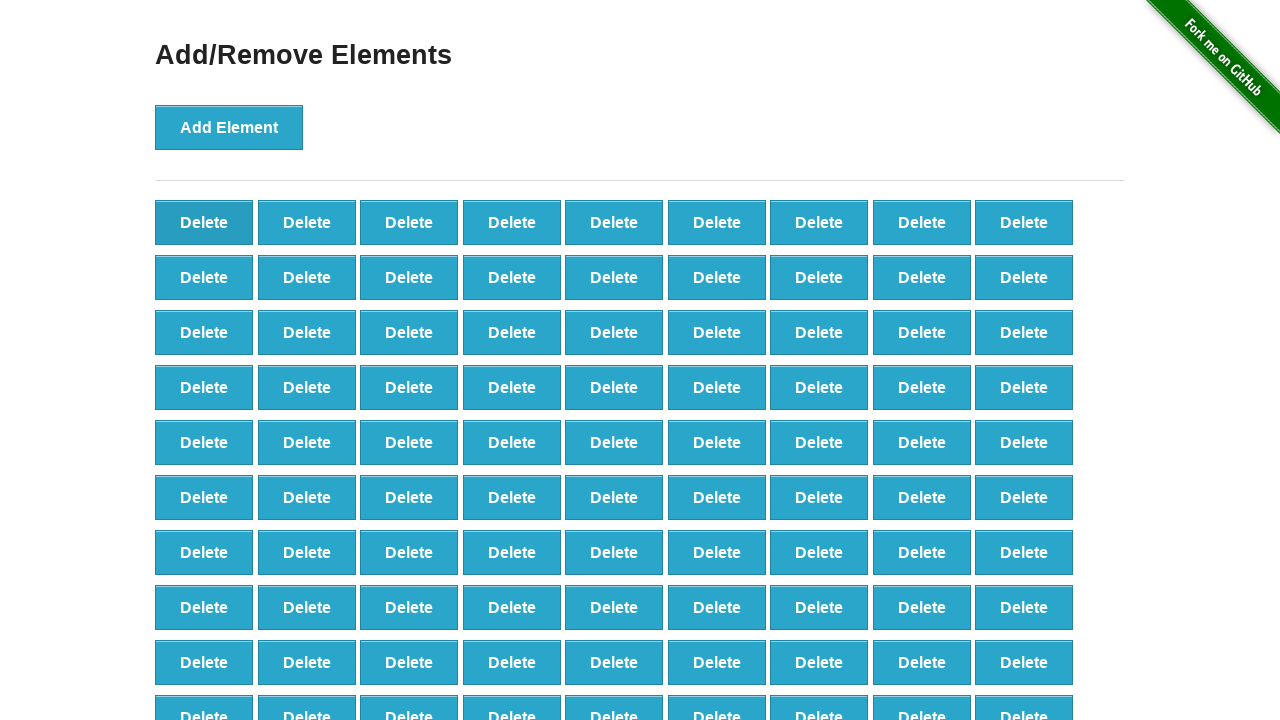

Clicked delete button (iteration 11/90) at (204, 222) on button.added-manually >> nth=0
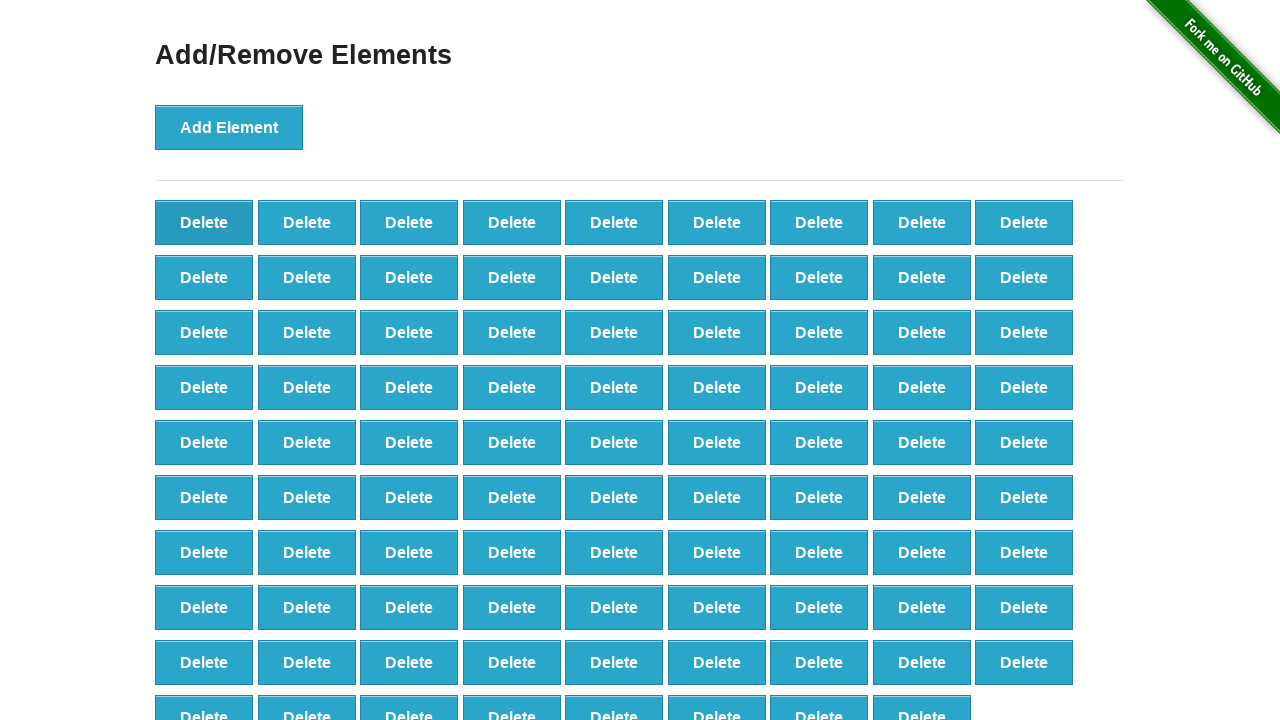

Clicked delete button (iteration 12/90) at (204, 222) on button.added-manually >> nth=0
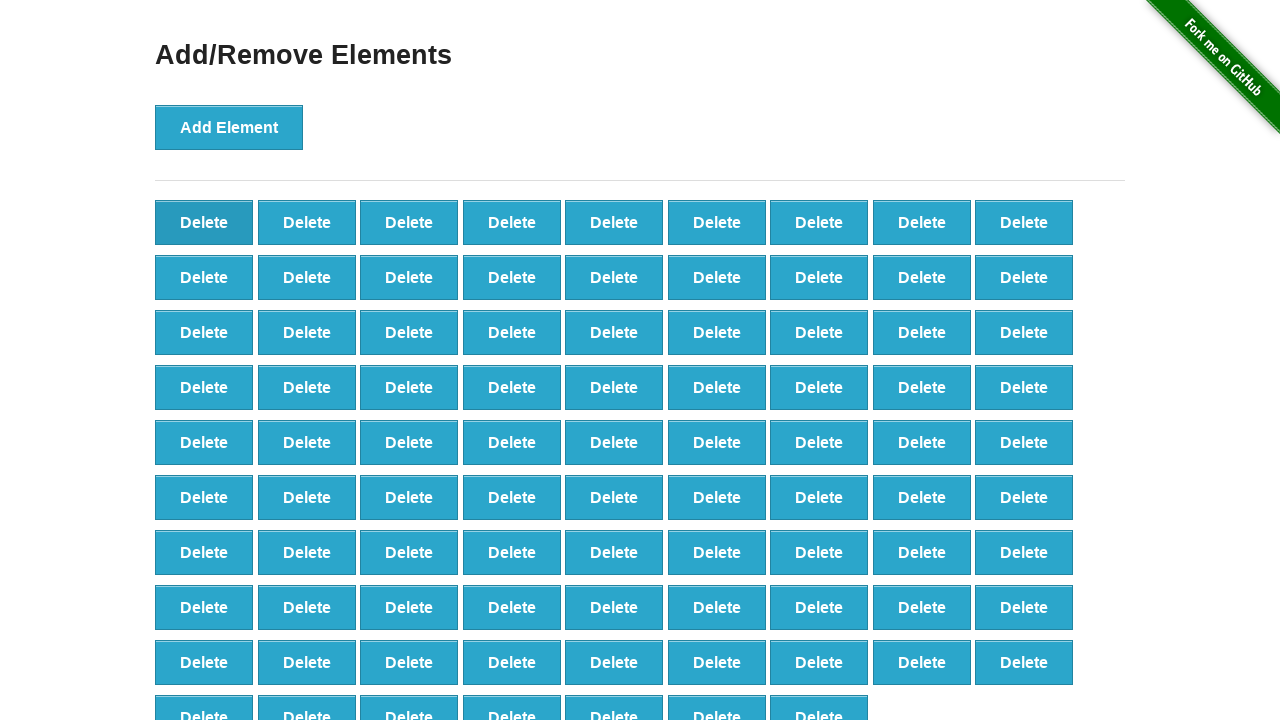

Clicked delete button (iteration 13/90) at (204, 222) on button.added-manually >> nth=0
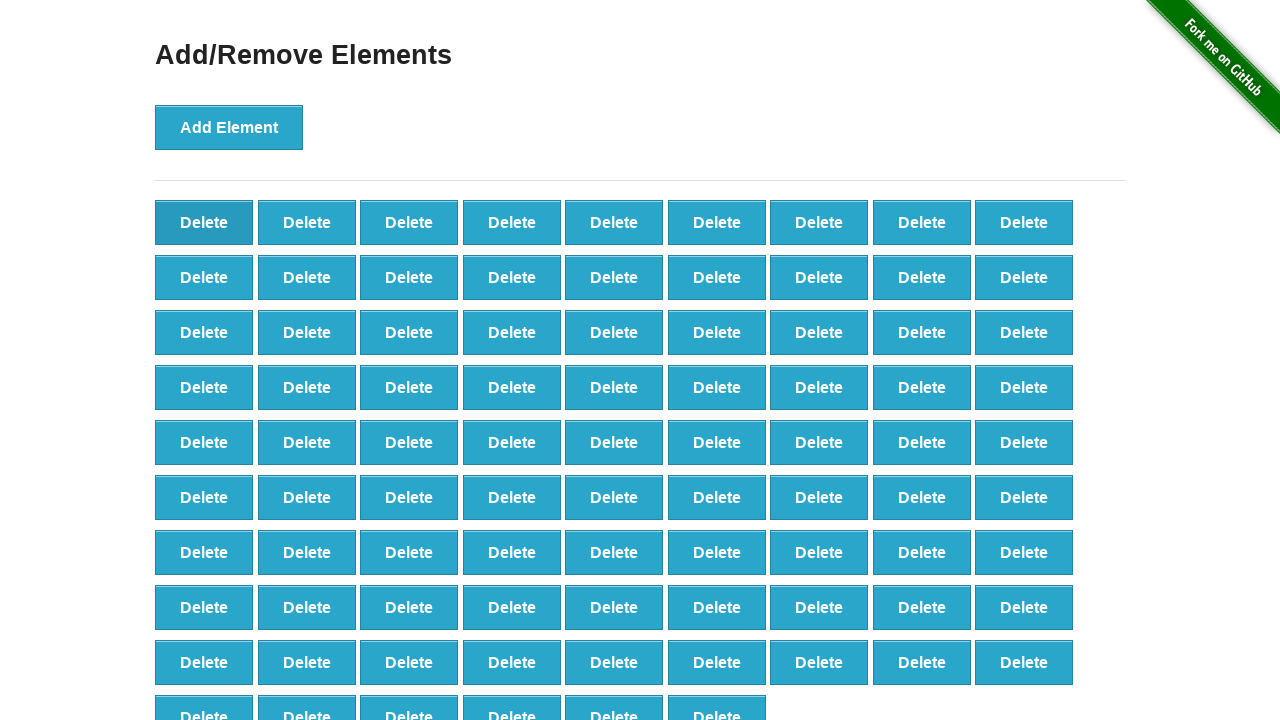

Clicked delete button (iteration 14/90) at (204, 222) on button.added-manually >> nth=0
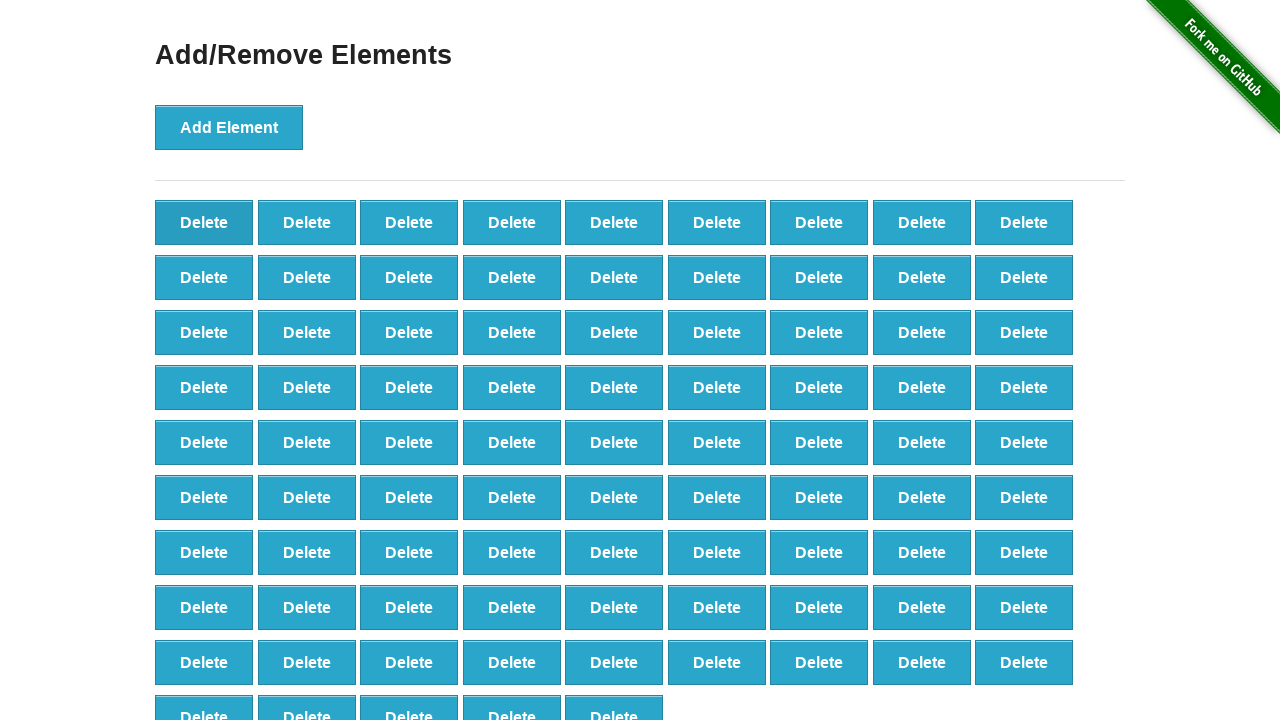

Clicked delete button (iteration 15/90) at (204, 222) on button.added-manually >> nth=0
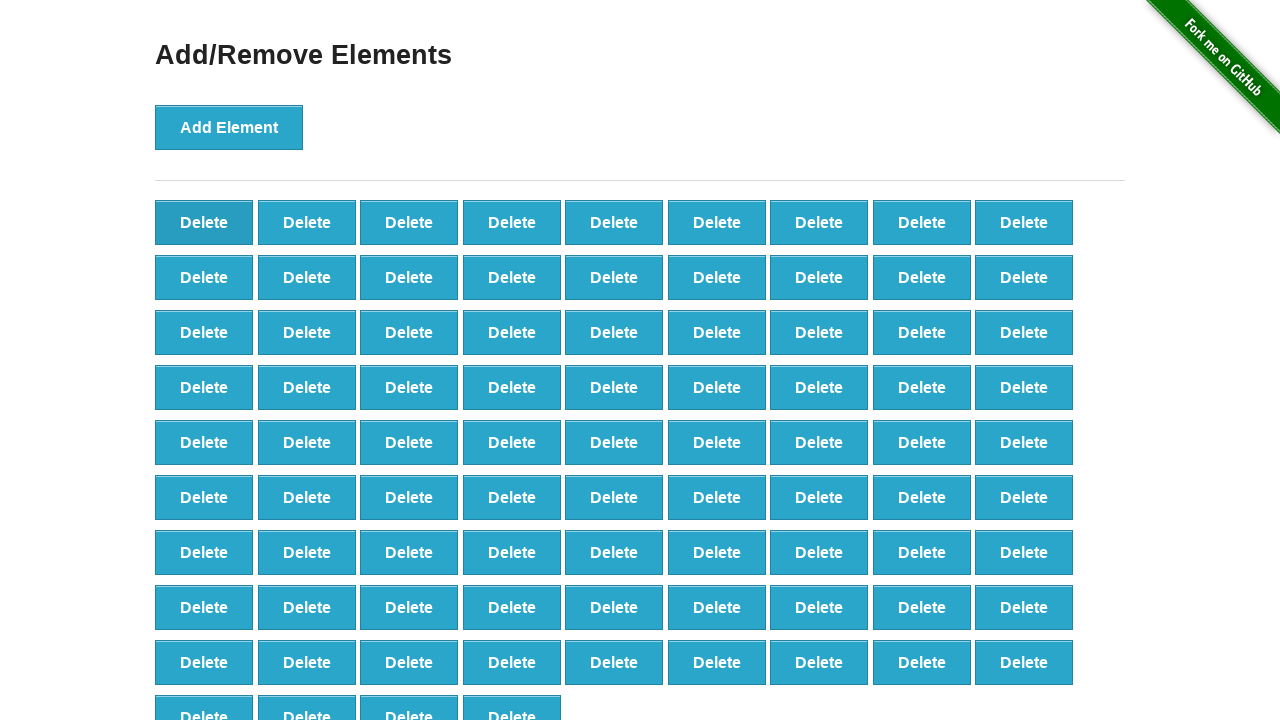

Clicked delete button (iteration 16/90) at (204, 222) on button.added-manually >> nth=0
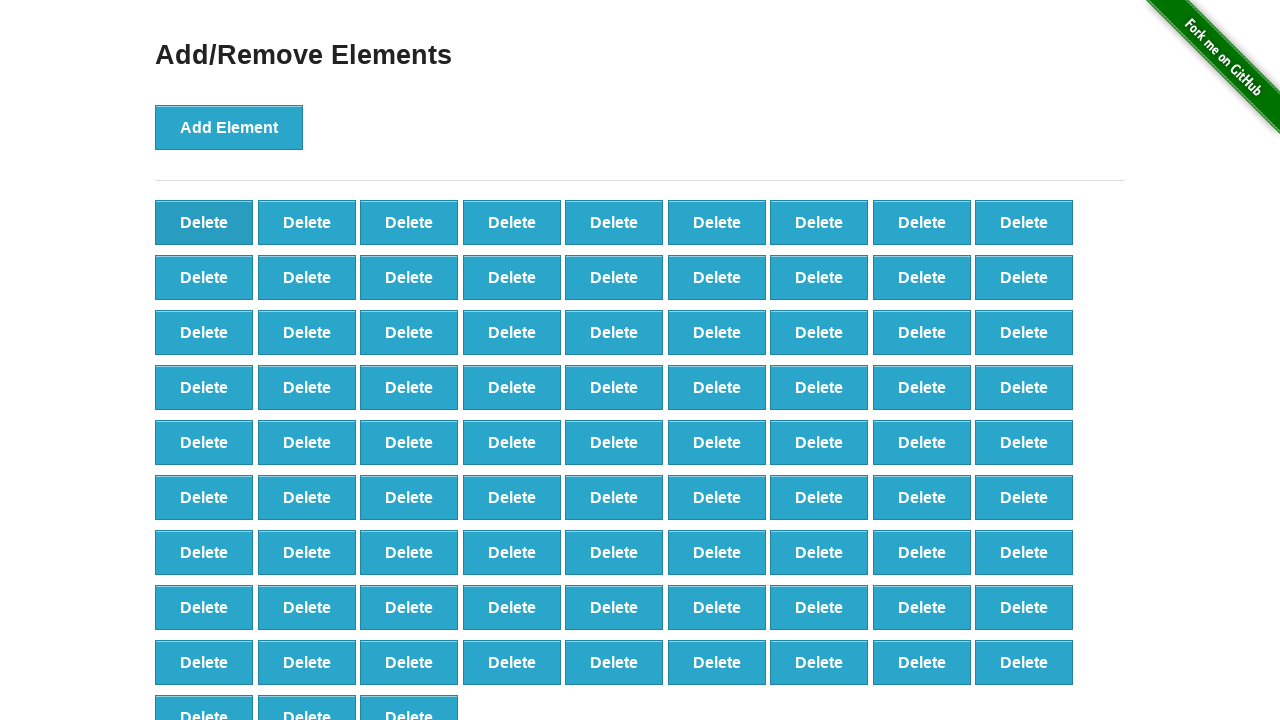

Clicked delete button (iteration 17/90) at (204, 222) on button.added-manually >> nth=0
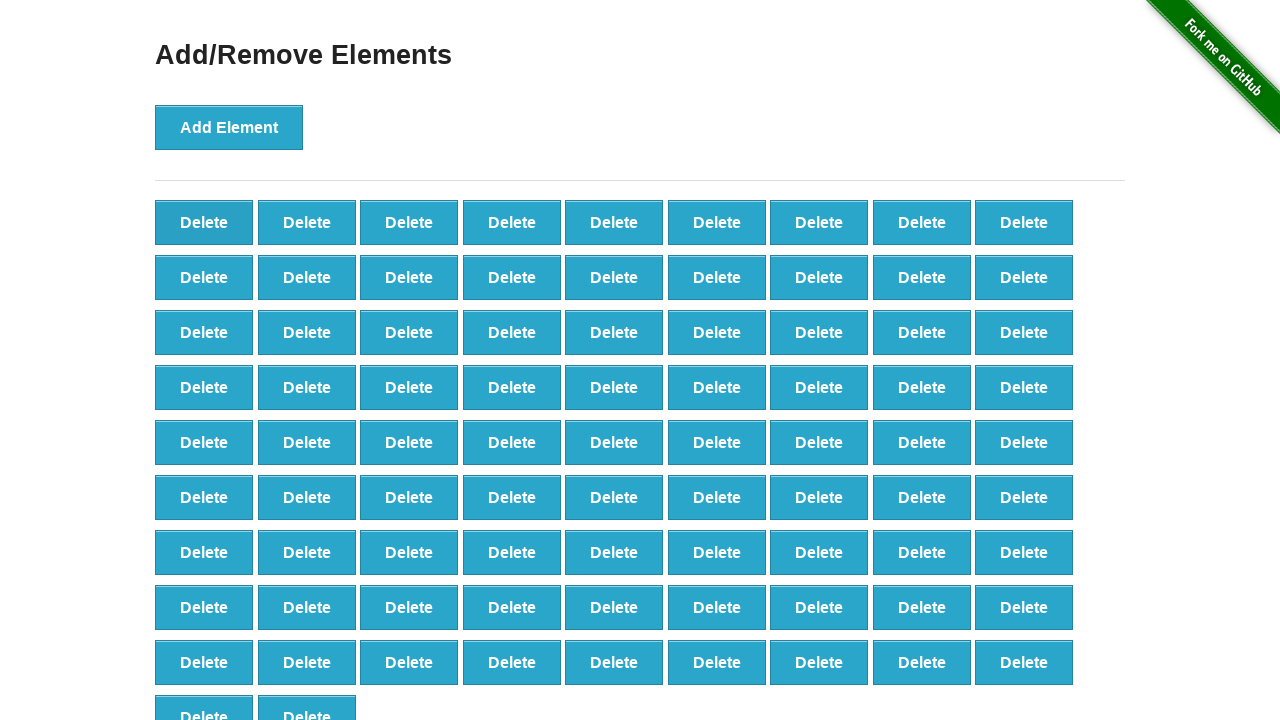

Clicked delete button (iteration 18/90) at (204, 222) on button.added-manually >> nth=0
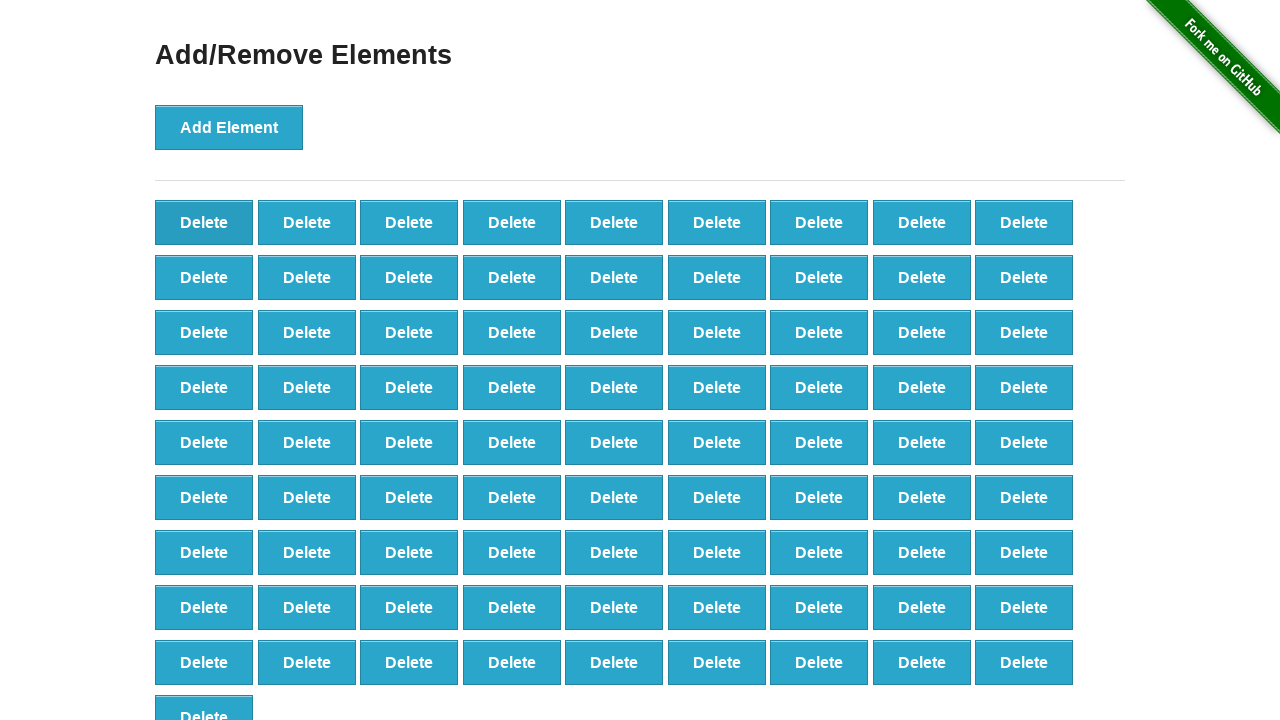

Clicked delete button (iteration 19/90) at (204, 222) on button.added-manually >> nth=0
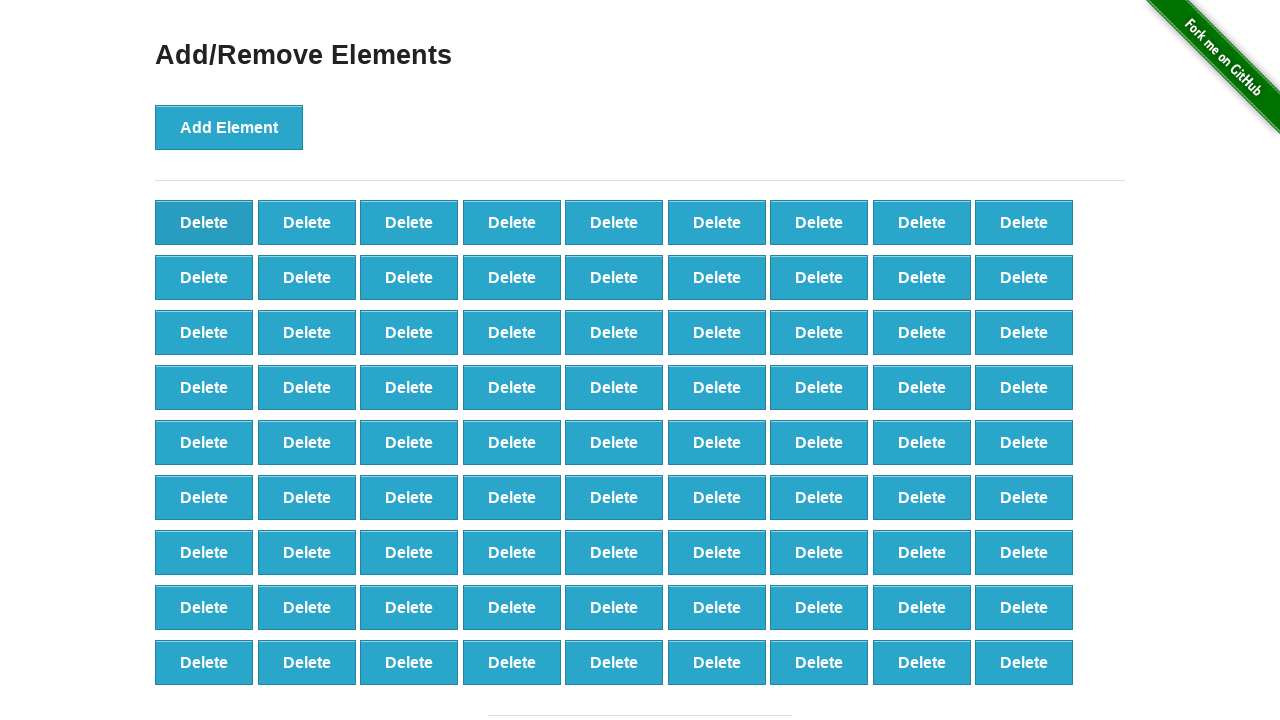

Clicked delete button (iteration 20/90) at (204, 222) on button.added-manually >> nth=0
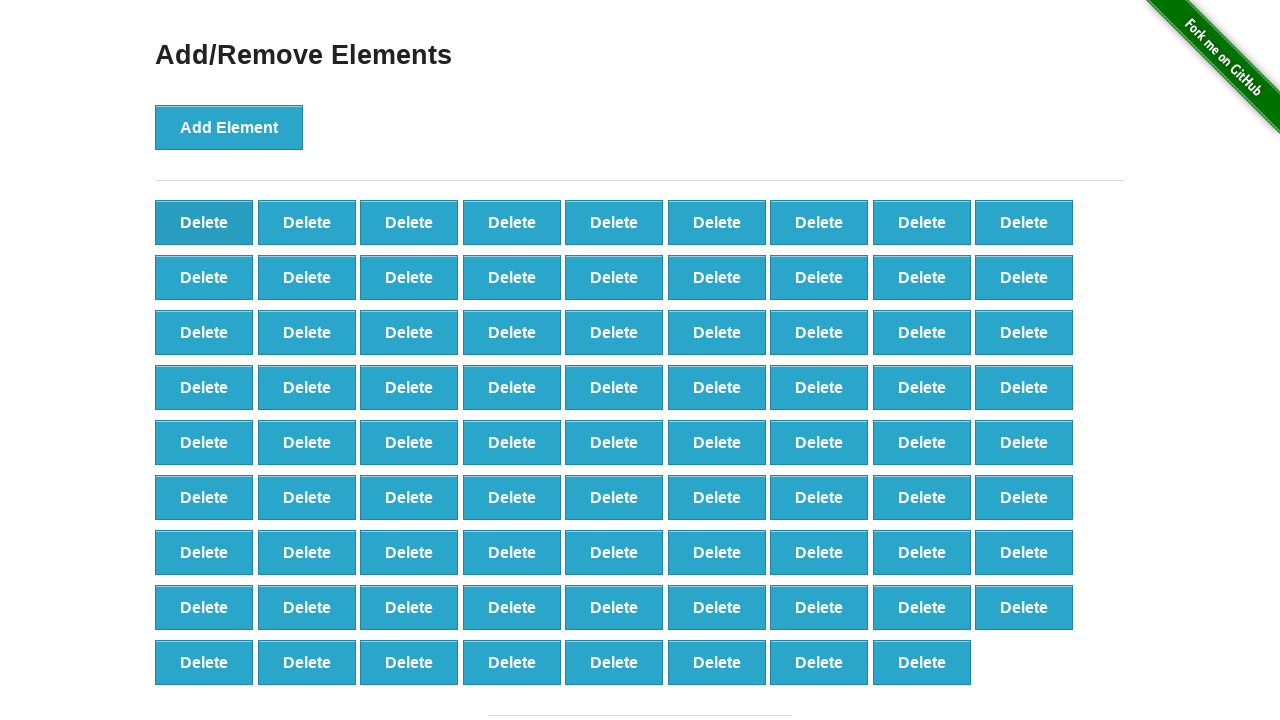

Clicked delete button (iteration 21/90) at (204, 222) on button.added-manually >> nth=0
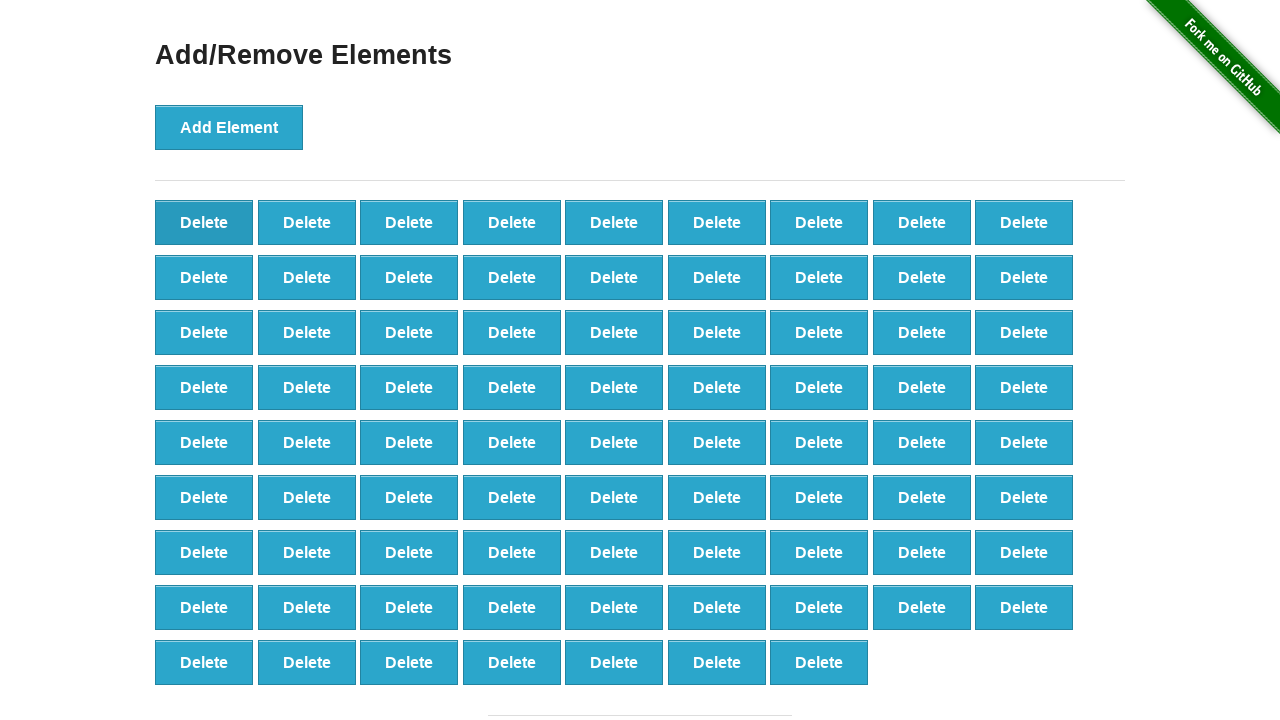

Clicked delete button (iteration 22/90) at (204, 222) on button.added-manually >> nth=0
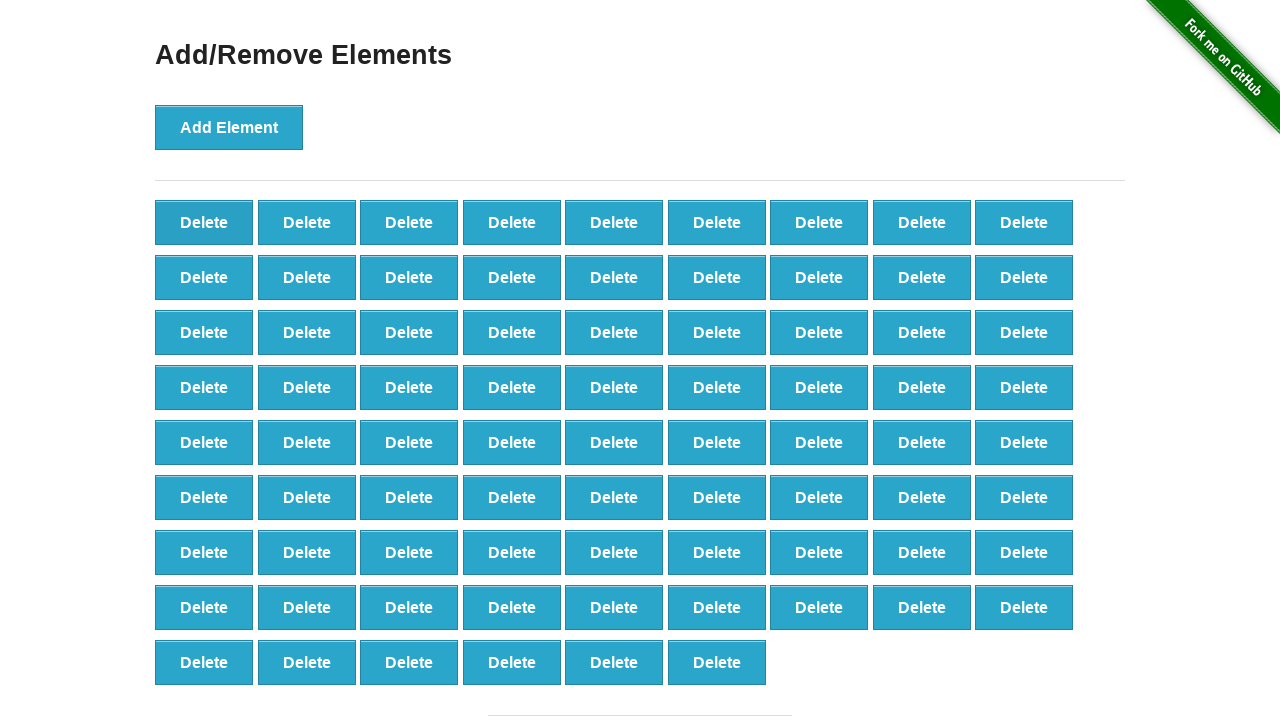

Clicked delete button (iteration 23/90) at (204, 222) on button.added-manually >> nth=0
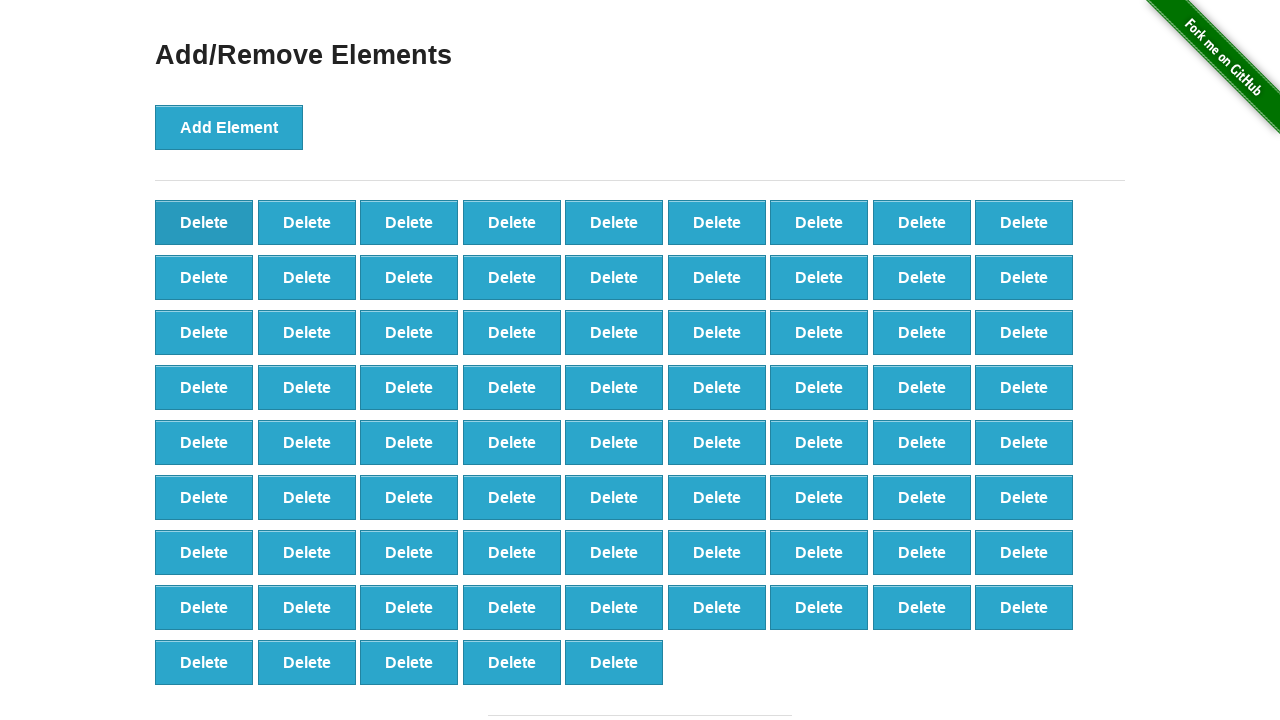

Clicked delete button (iteration 24/90) at (204, 222) on button.added-manually >> nth=0
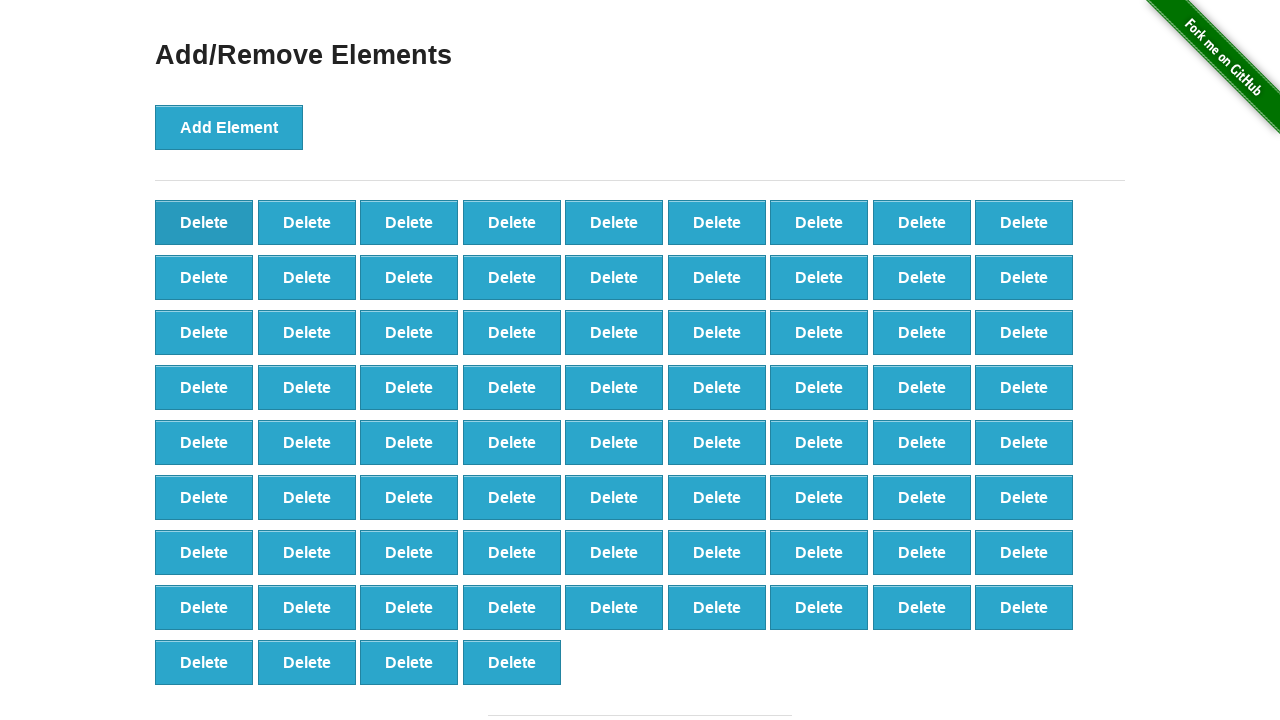

Clicked delete button (iteration 25/90) at (204, 222) on button.added-manually >> nth=0
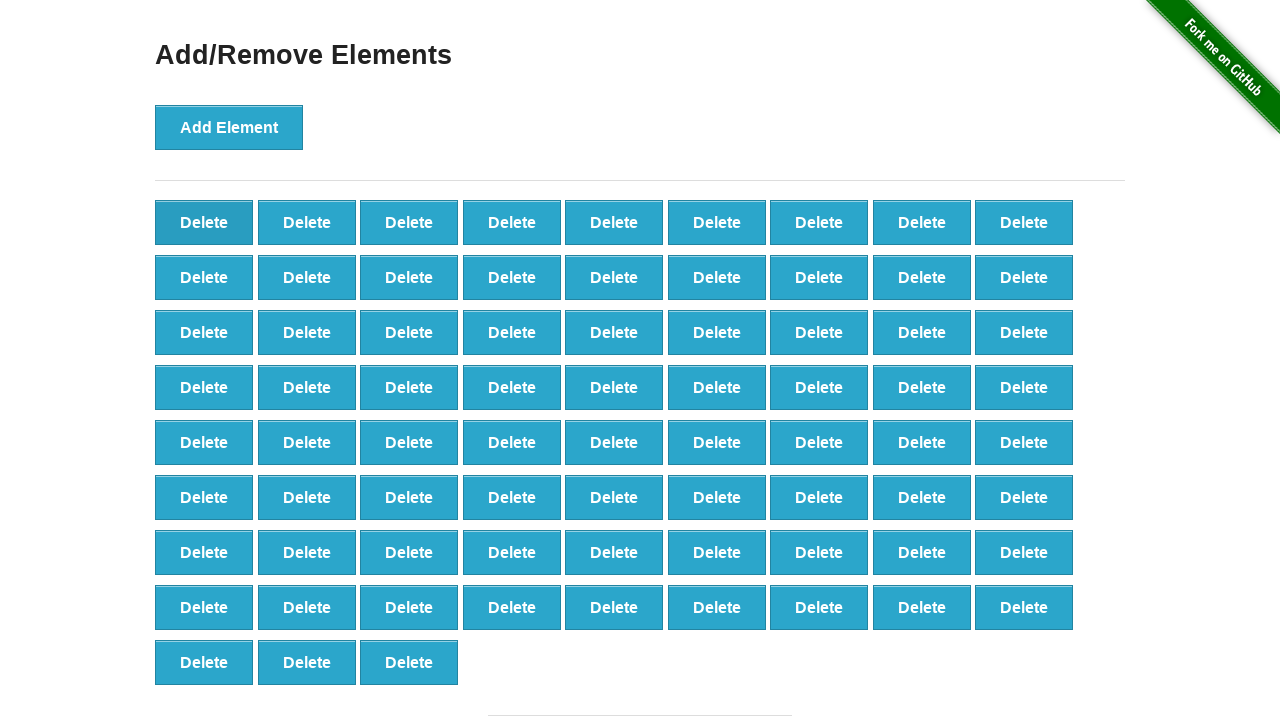

Clicked delete button (iteration 26/90) at (204, 222) on button.added-manually >> nth=0
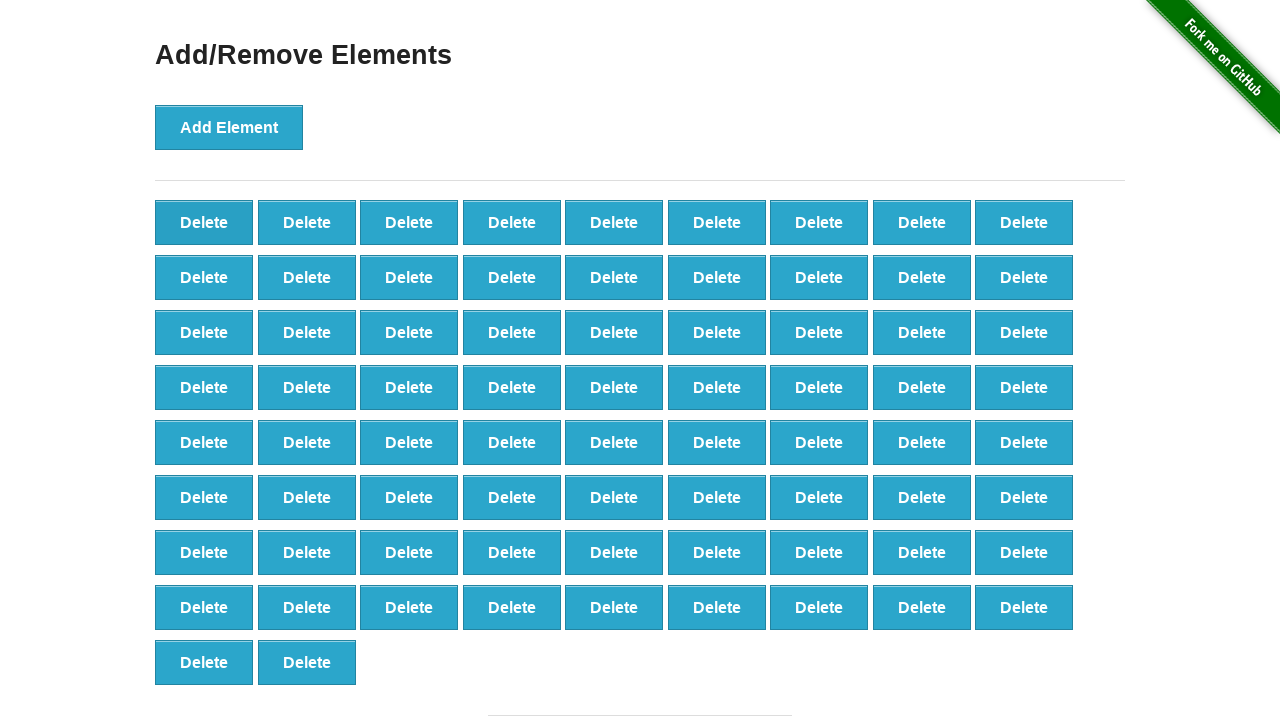

Clicked delete button (iteration 27/90) at (204, 222) on button.added-manually >> nth=0
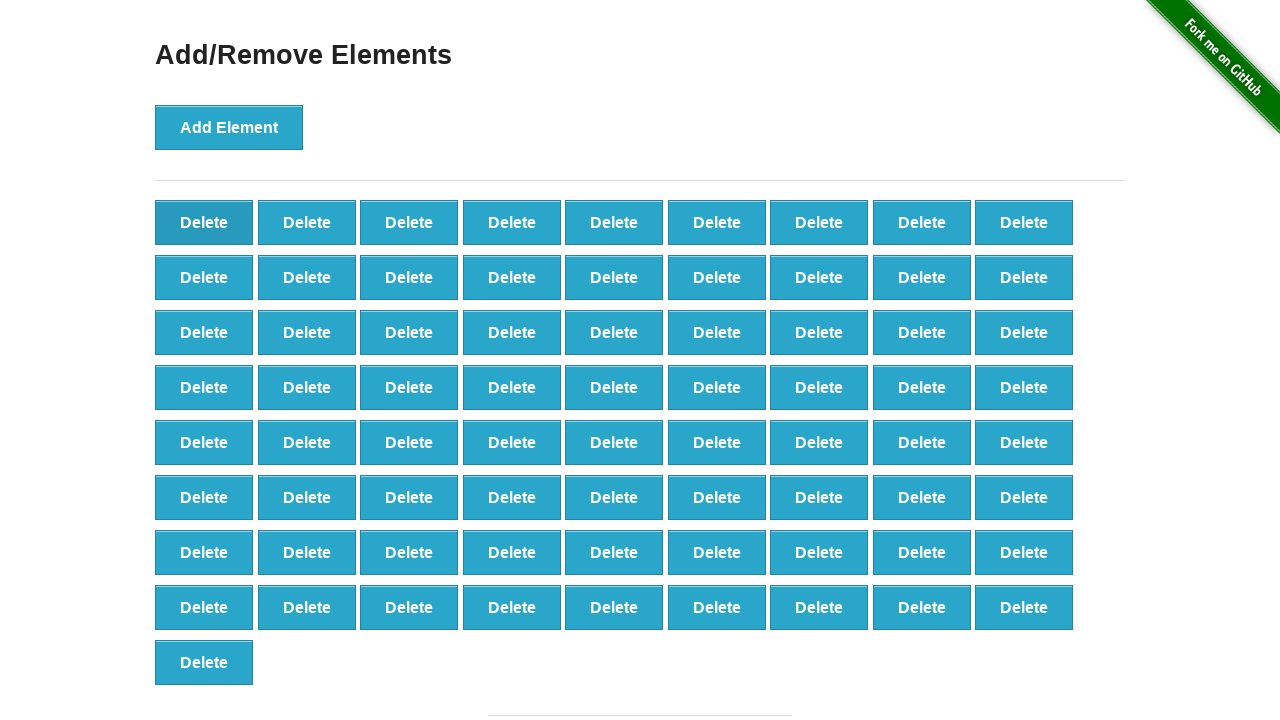

Clicked delete button (iteration 28/90) at (204, 222) on button.added-manually >> nth=0
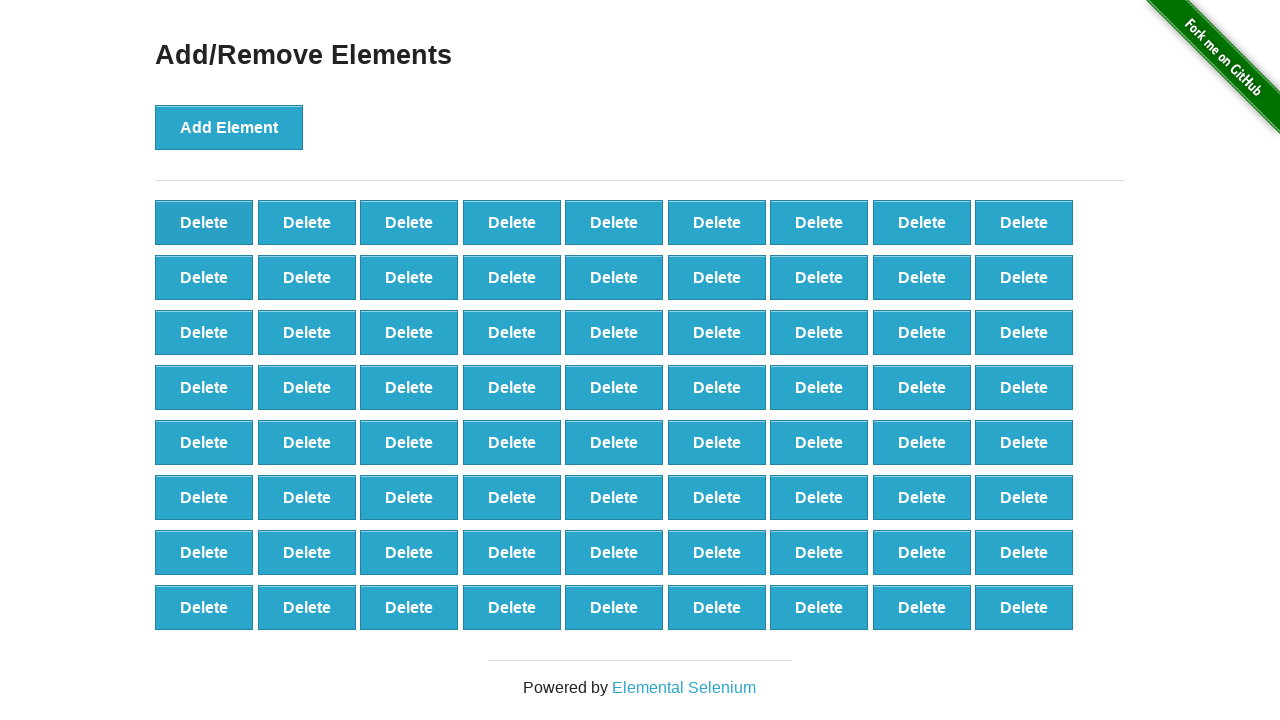

Clicked delete button (iteration 29/90) at (204, 222) on button.added-manually >> nth=0
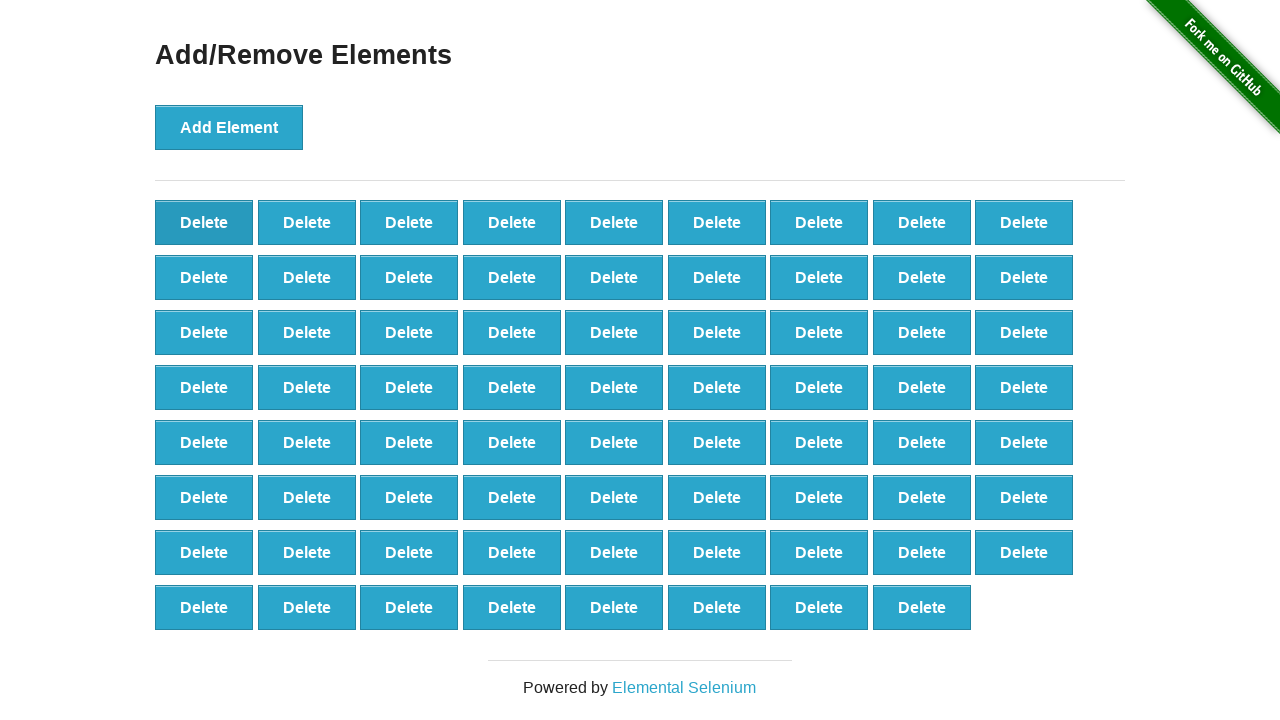

Clicked delete button (iteration 30/90) at (204, 222) on button.added-manually >> nth=0
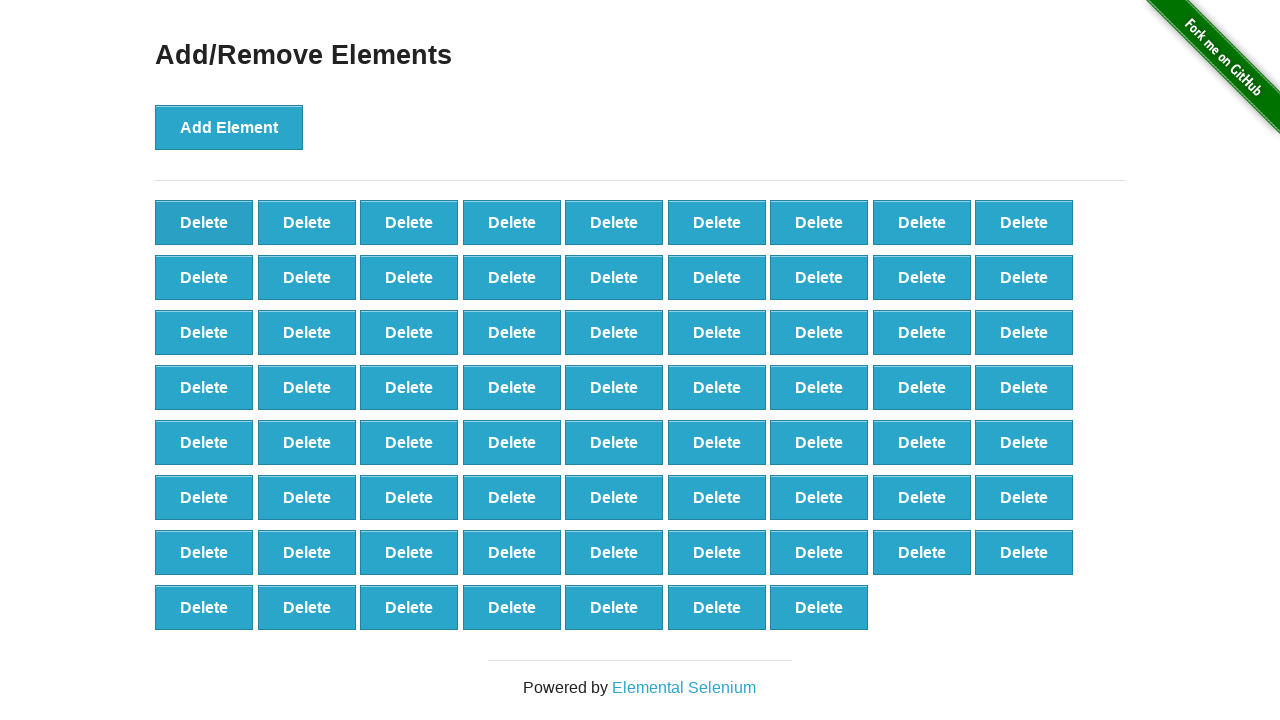

Clicked delete button (iteration 31/90) at (204, 222) on button.added-manually >> nth=0
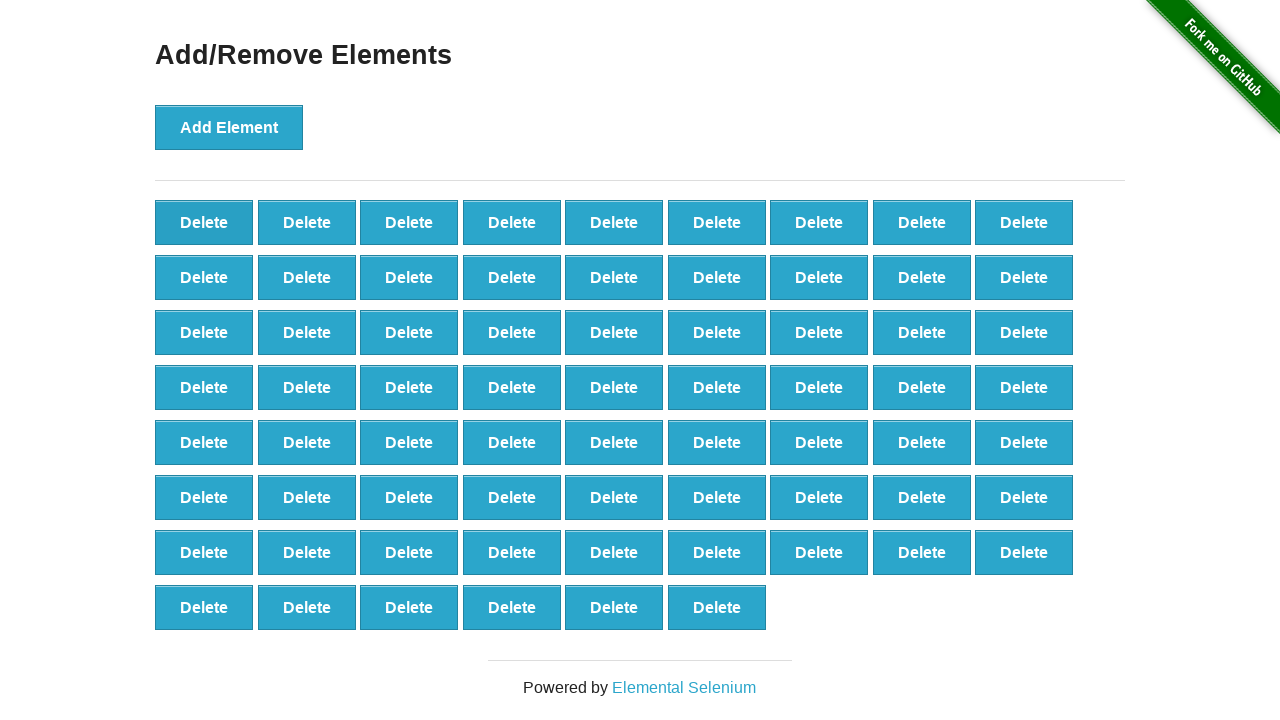

Clicked delete button (iteration 32/90) at (204, 222) on button.added-manually >> nth=0
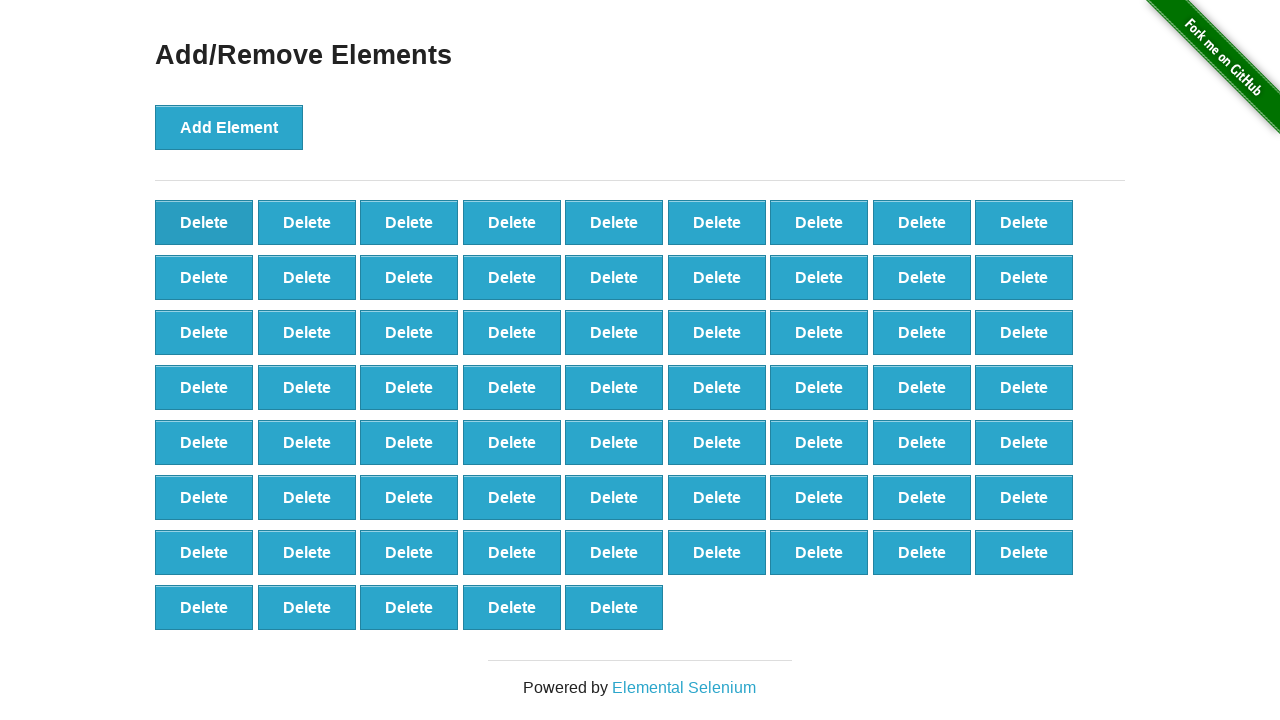

Clicked delete button (iteration 33/90) at (204, 222) on button.added-manually >> nth=0
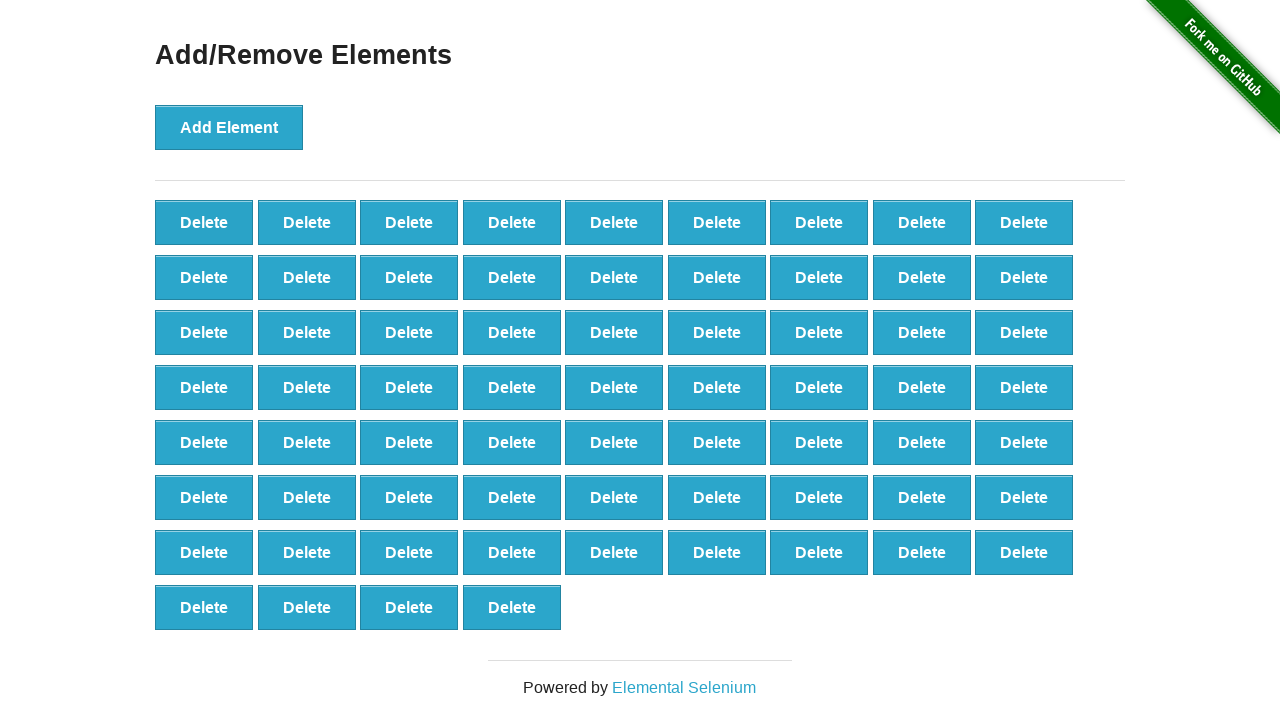

Clicked delete button (iteration 34/90) at (204, 222) on button.added-manually >> nth=0
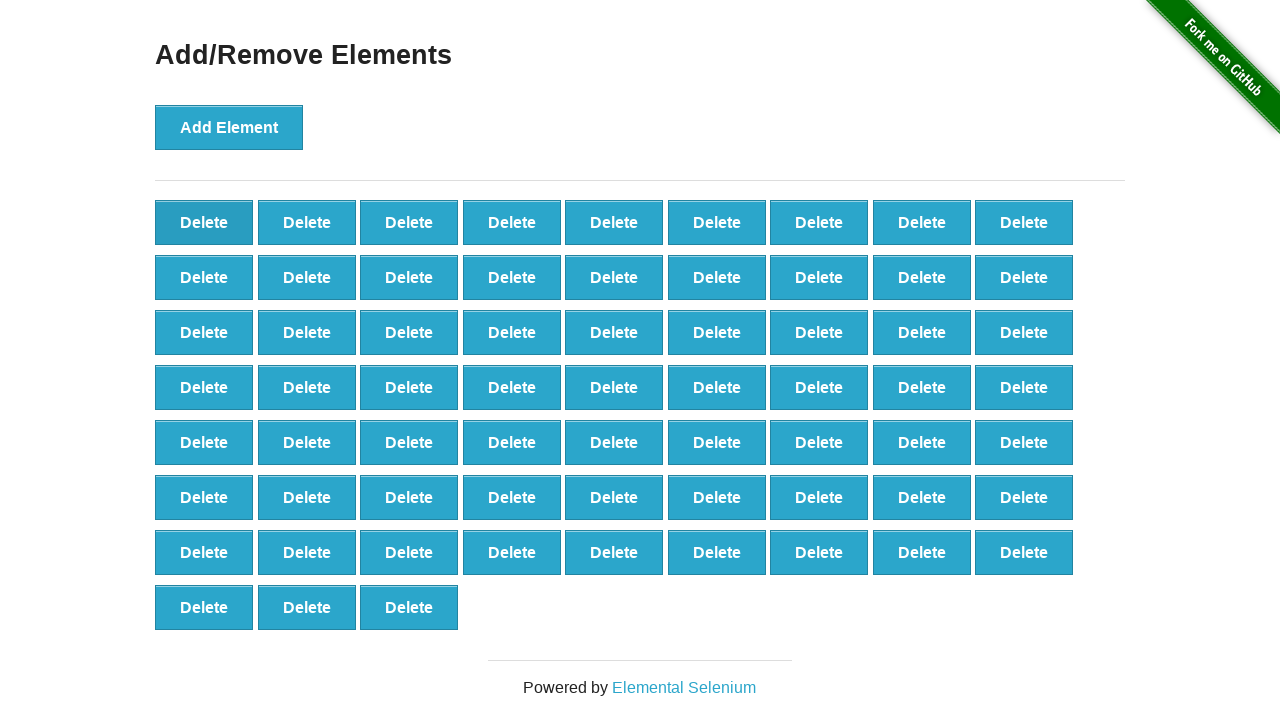

Clicked delete button (iteration 35/90) at (204, 222) on button.added-manually >> nth=0
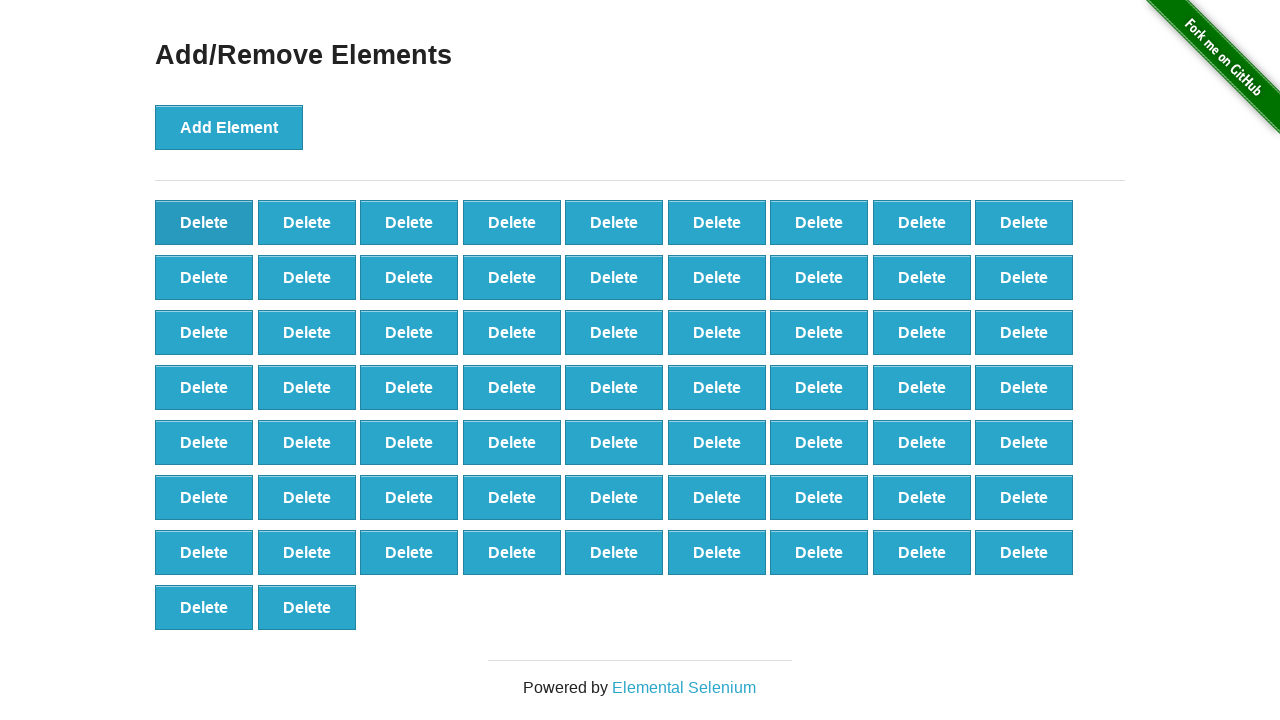

Clicked delete button (iteration 36/90) at (204, 222) on button.added-manually >> nth=0
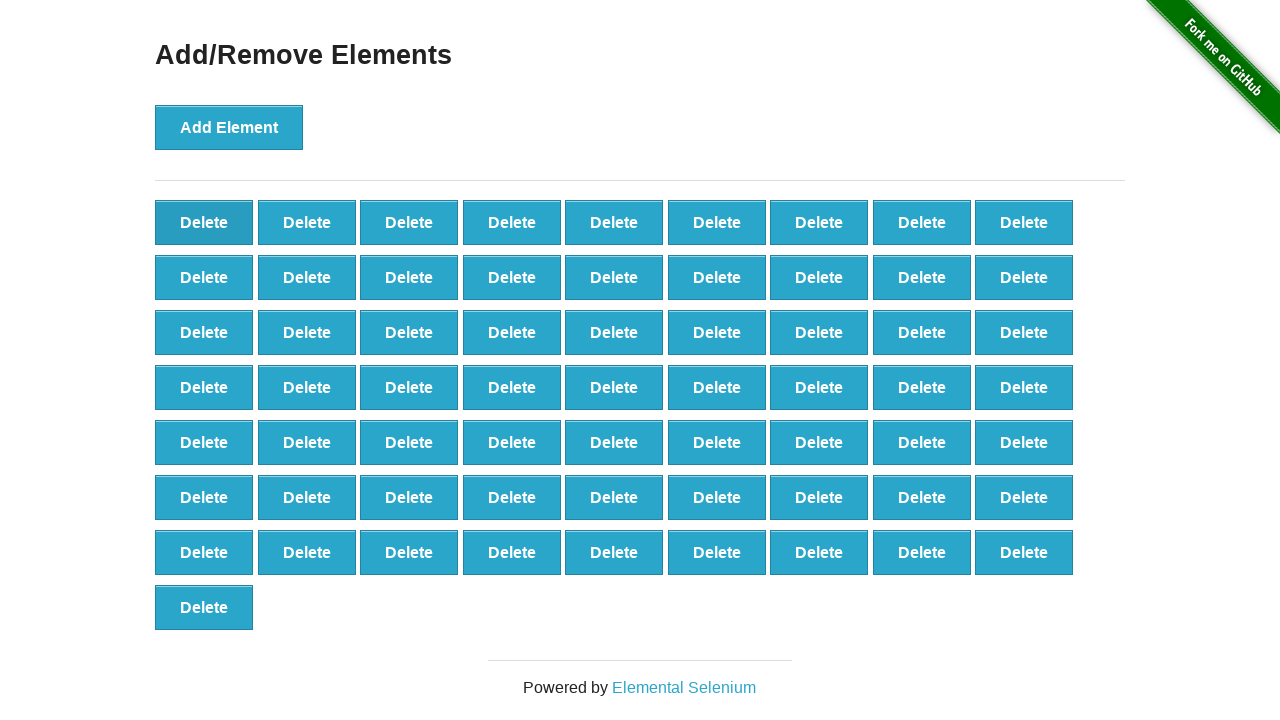

Clicked delete button (iteration 37/90) at (204, 222) on button.added-manually >> nth=0
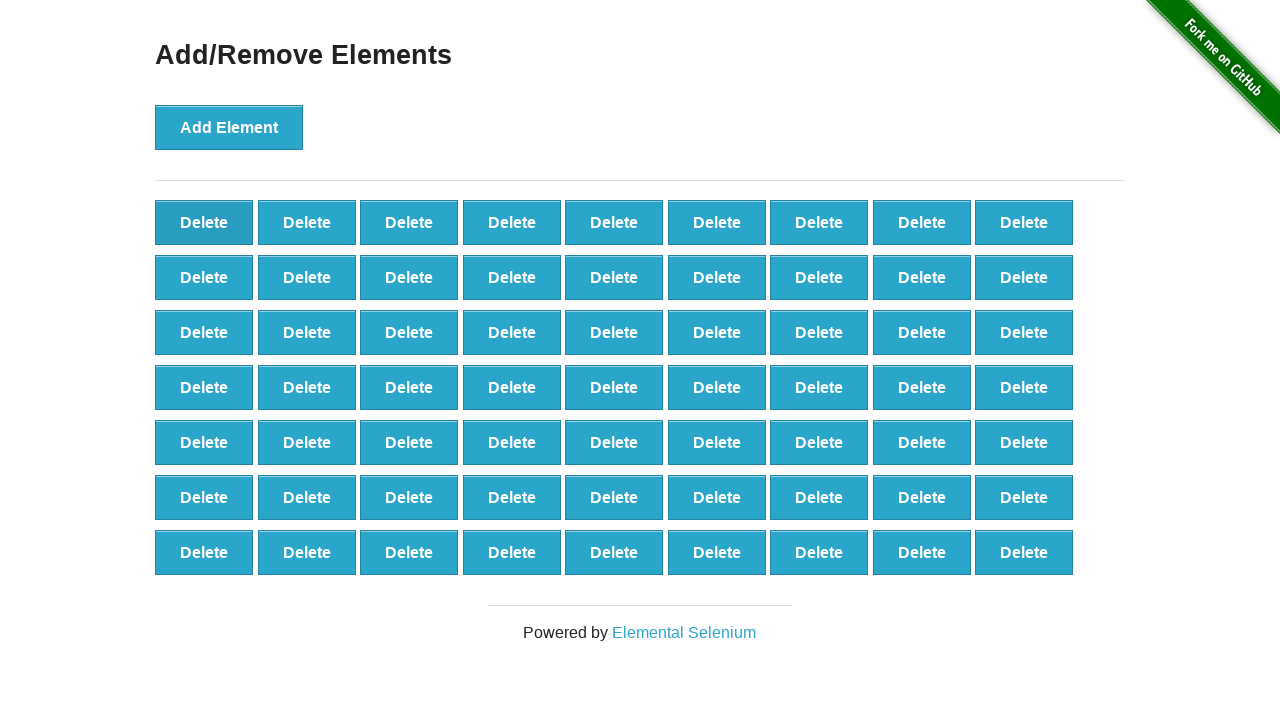

Clicked delete button (iteration 38/90) at (204, 222) on button.added-manually >> nth=0
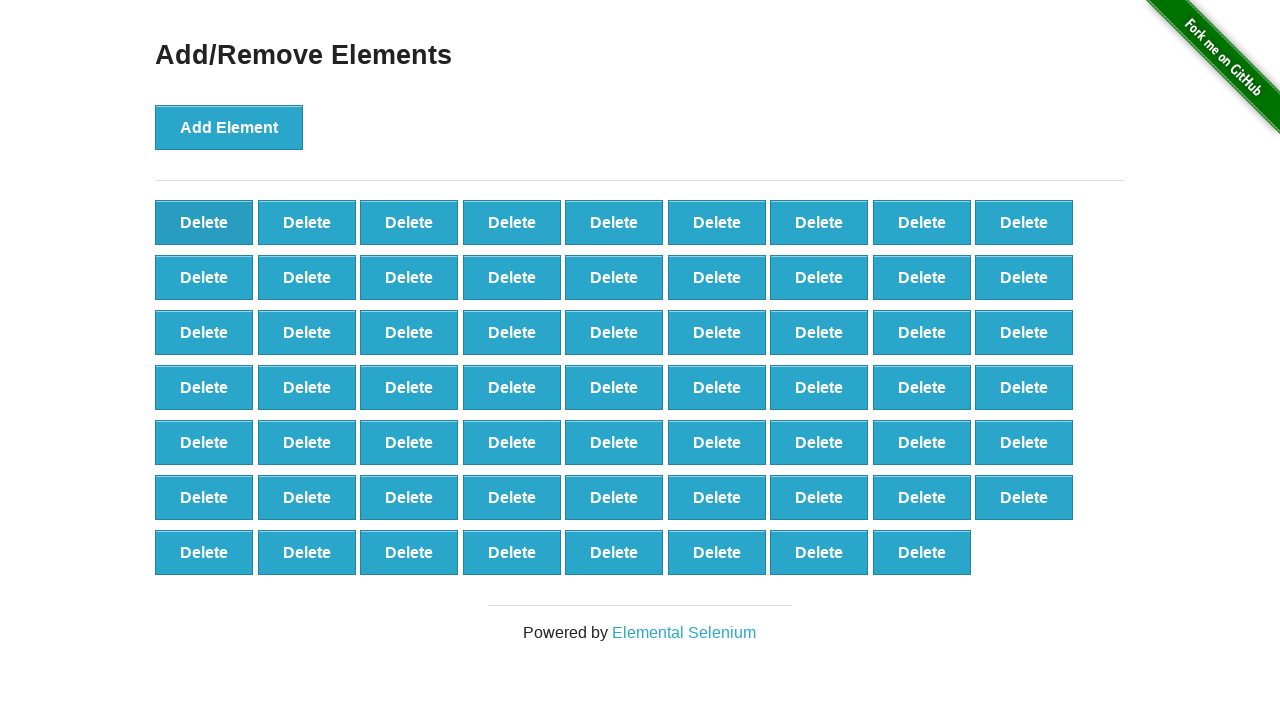

Clicked delete button (iteration 39/90) at (204, 222) on button.added-manually >> nth=0
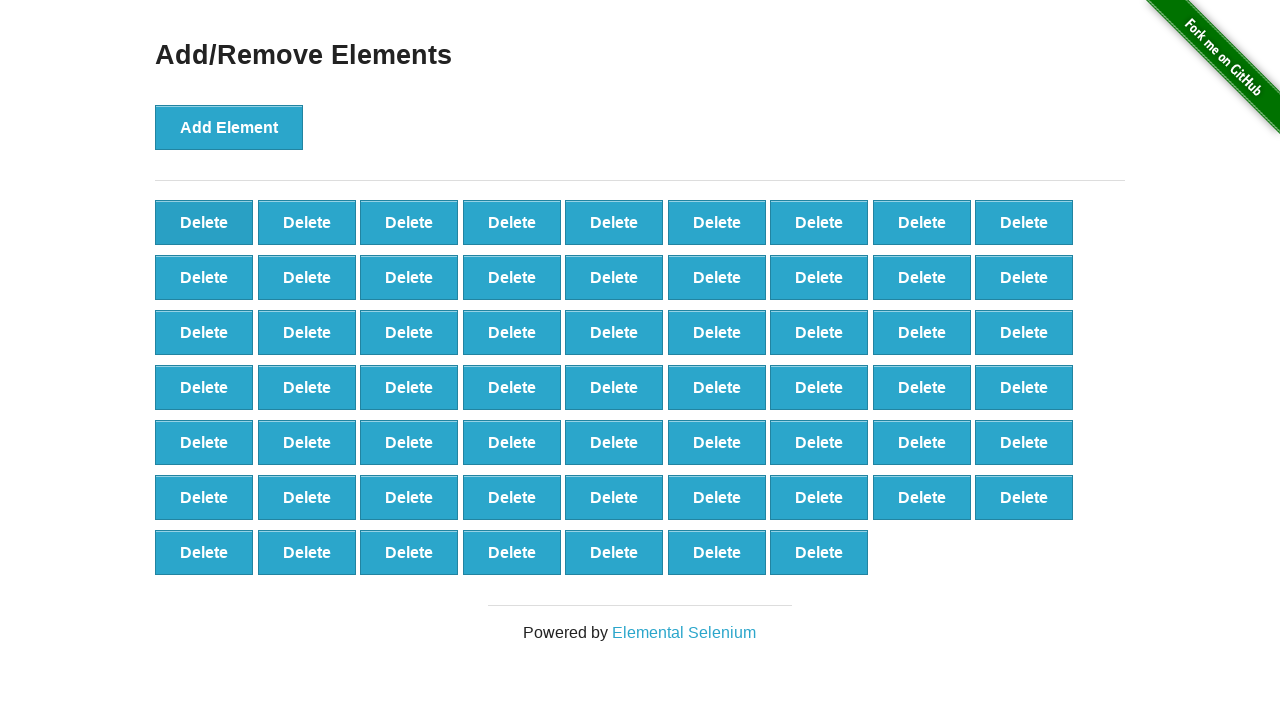

Clicked delete button (iteration 40/90) at (204, 222) on button.added-manually >> nth=0
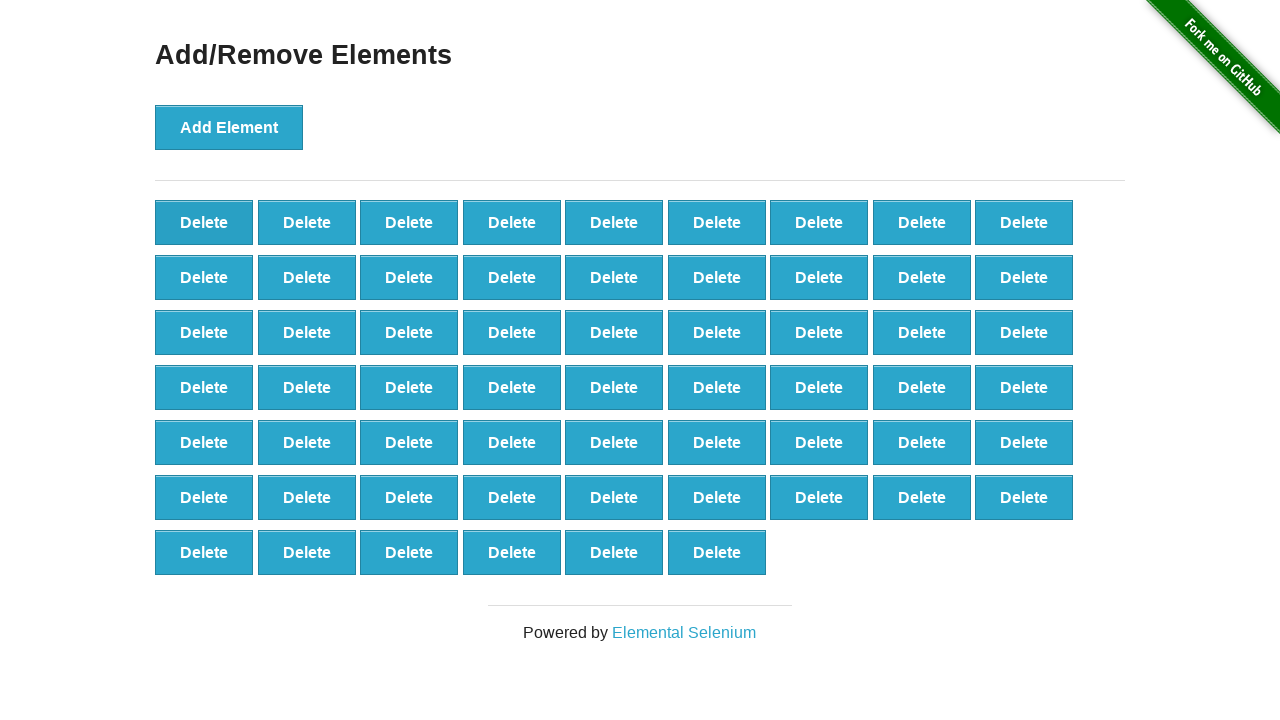

Clicked delete button (iteration 41/90) at (204, 222) on button.added-manually >> nth=0
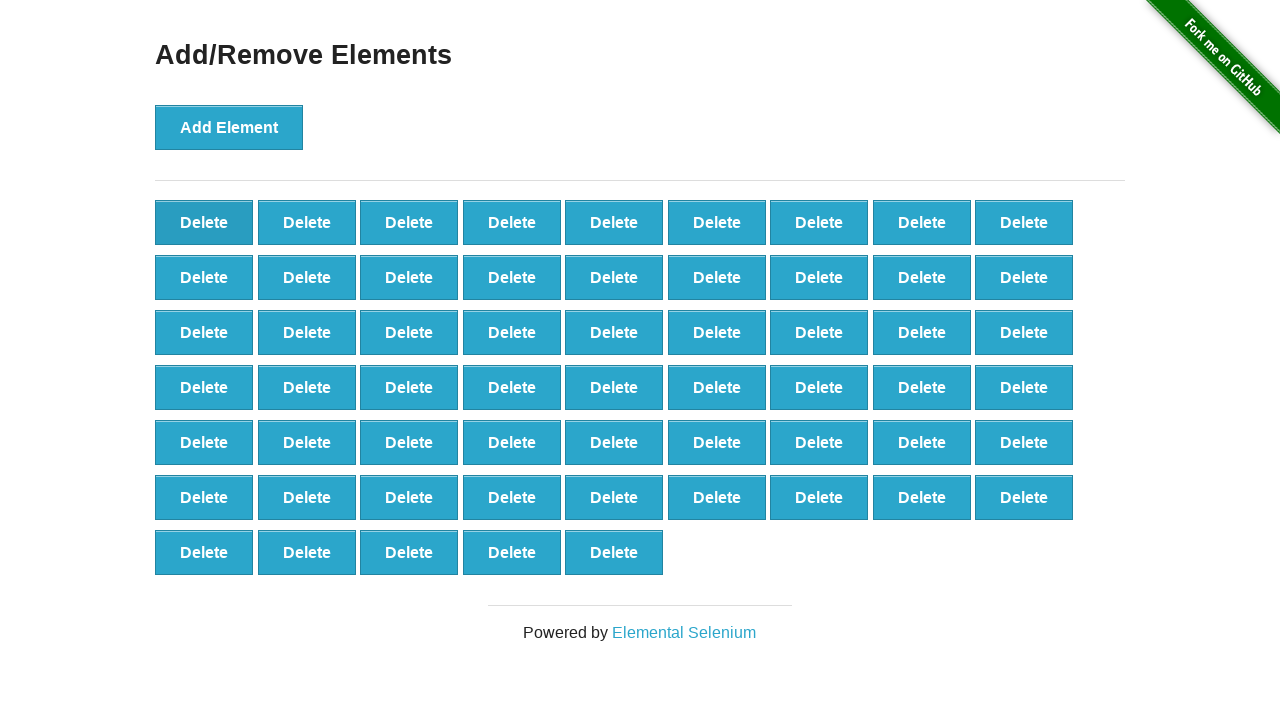

Clicked delete button (iteration 42/90) at (204, 222) on button.added-manually >> nth=0
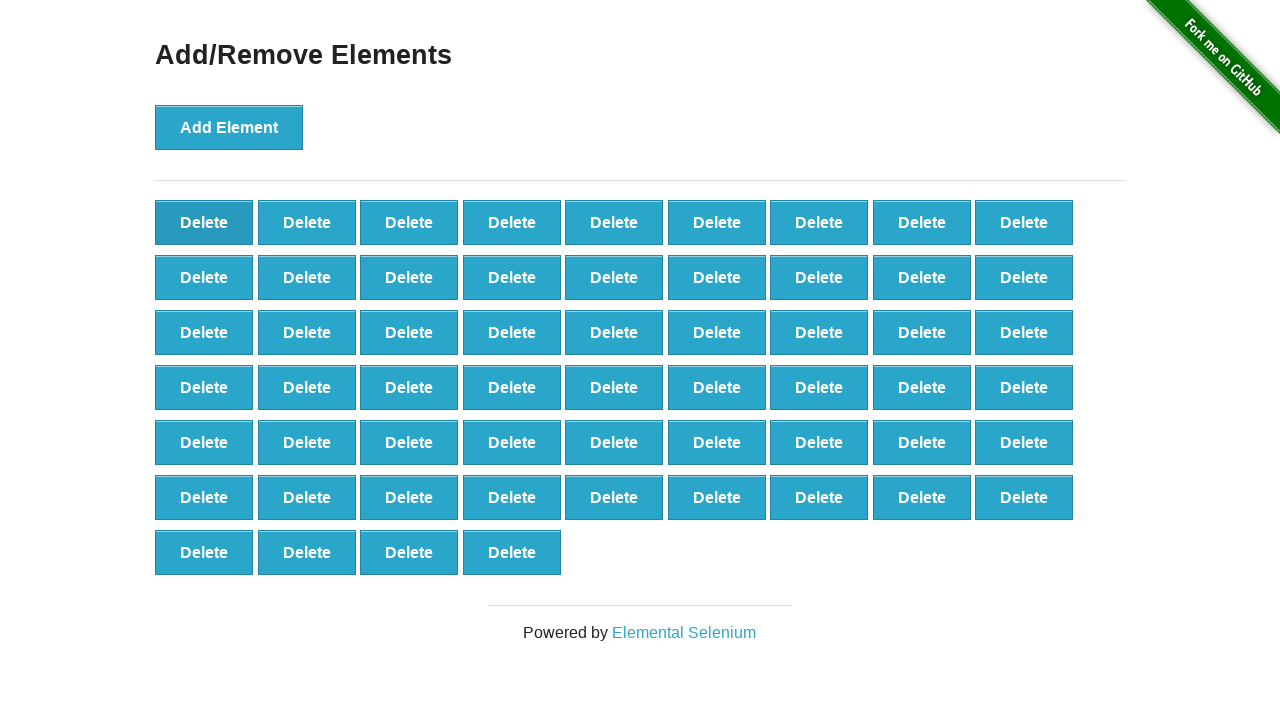

Clicked delete button (iteration 43/90) at (204, 222) on button.added-manually >> nth=0
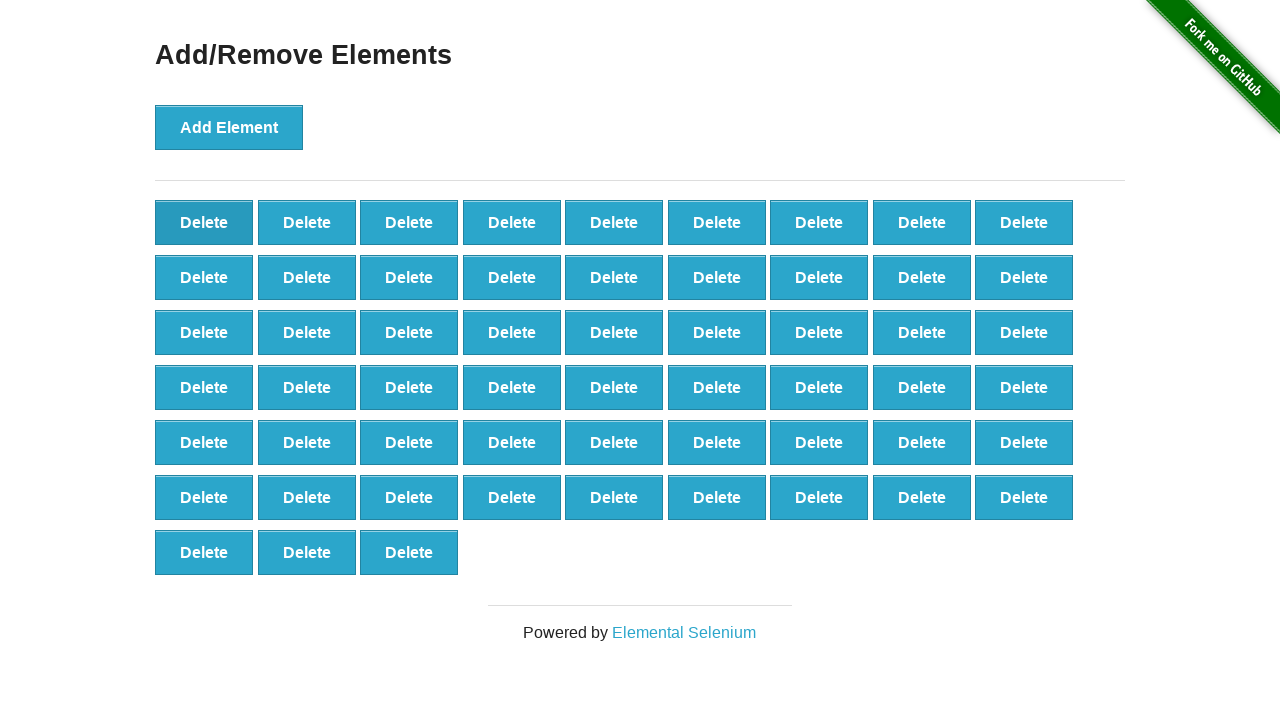

Clicked delete button (iteration 44/90) at (204, 222) on button.added-manually >> nth=0
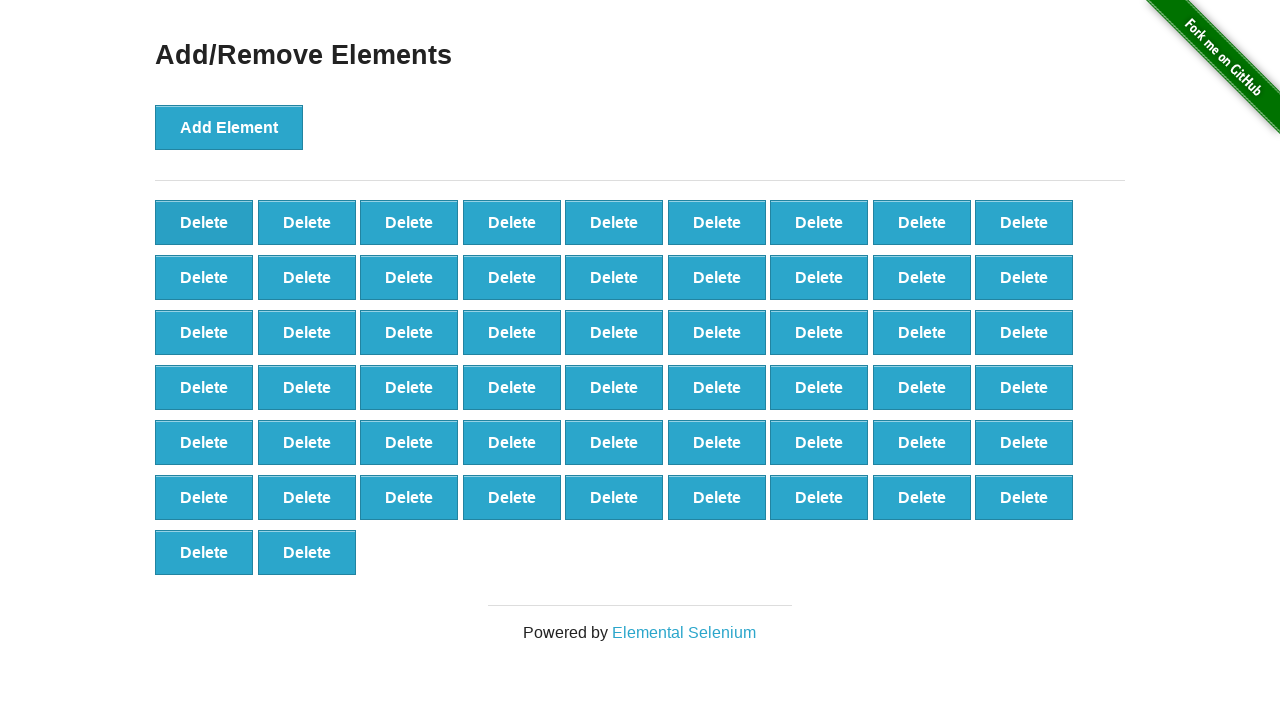

Clicked delete button (iteration 45/90) at (204, 222) on button.added-manually >> nth=0
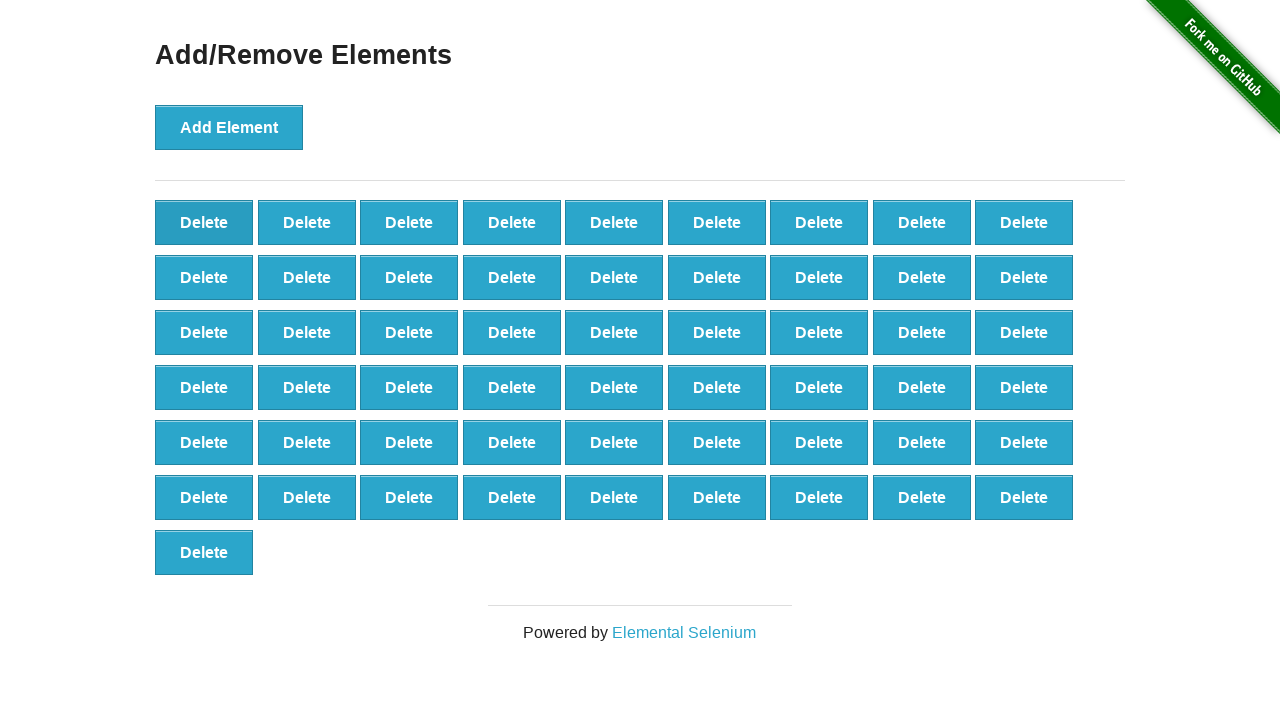

Clicked delete button (iteration 46/90) at (204, 222) on button.added-manually >> nth=0
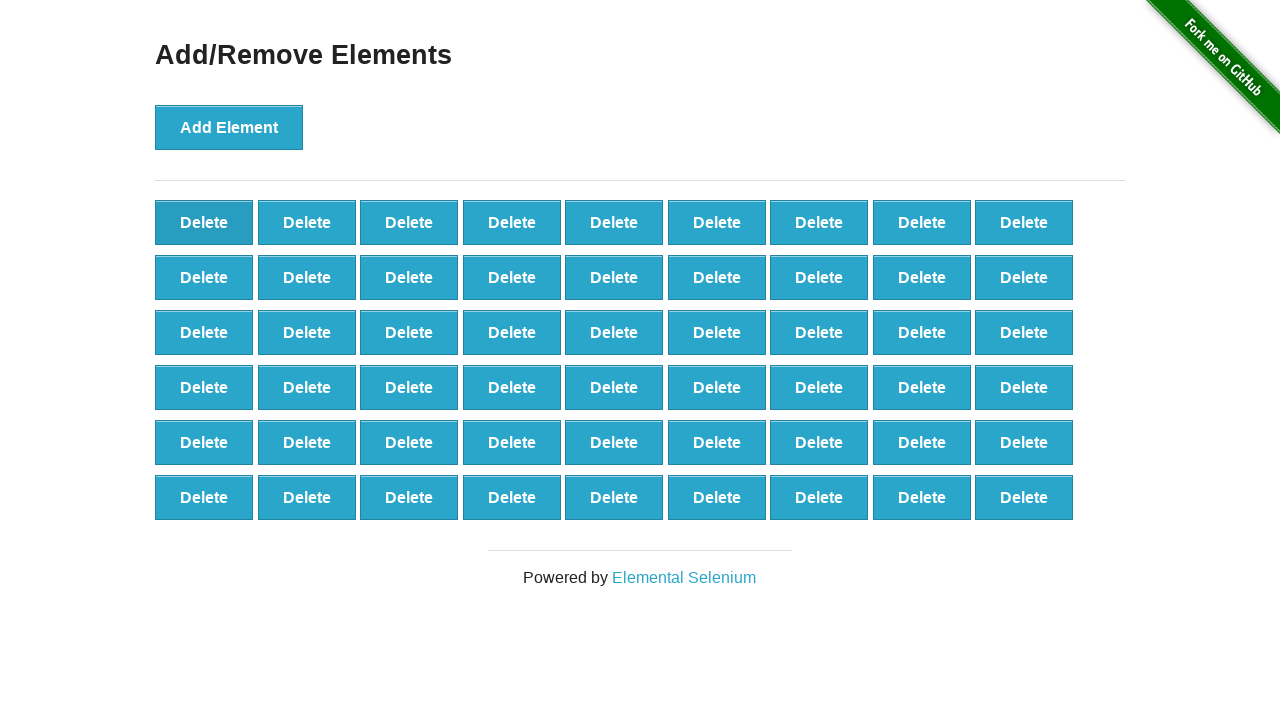

Clicked delete button (iteration 47/90) at (204, 222) on button.added-manually >> nth=0
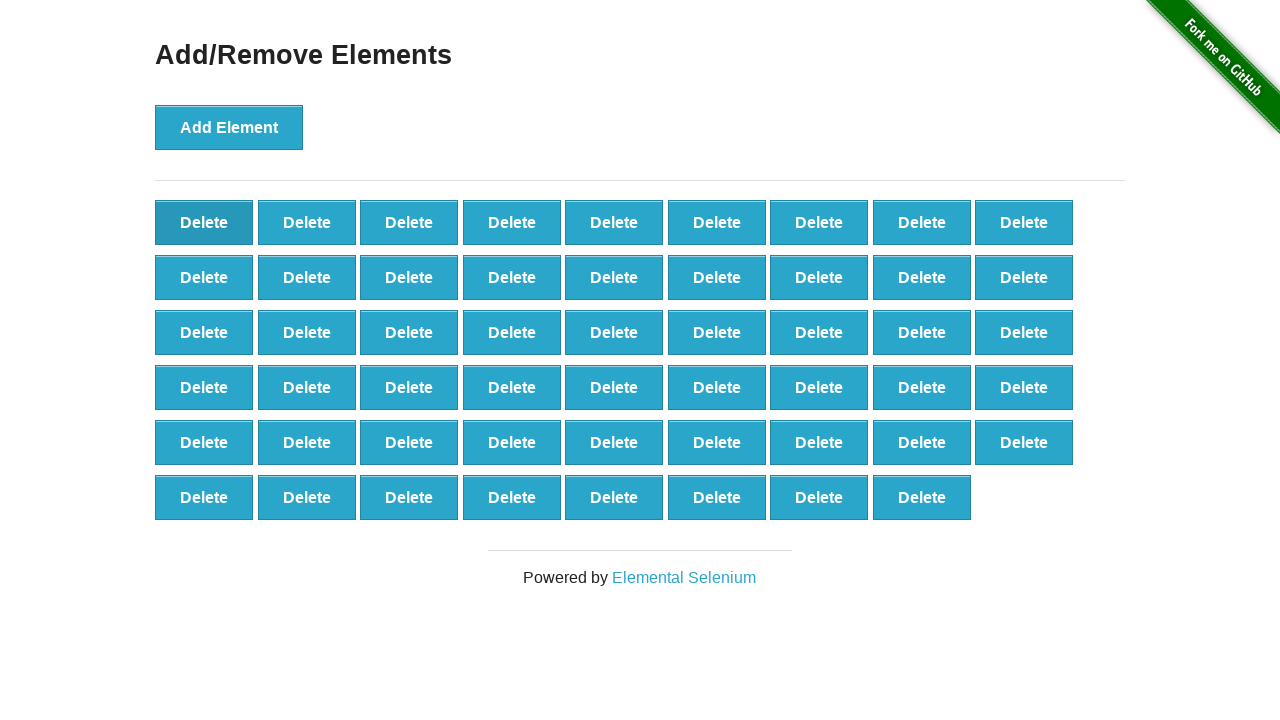

Clicked delete button (iteration 48/90) at (204, 222) on button.added-manually >> nth=0
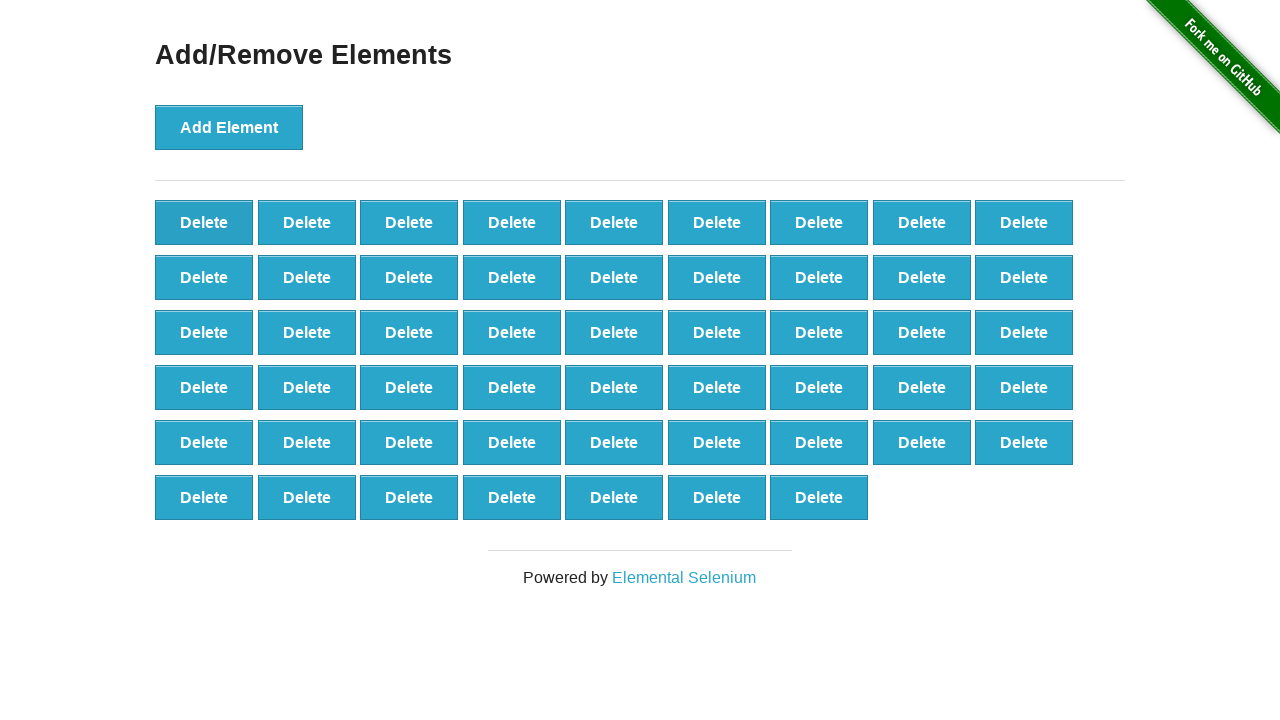

Clicked delete button (iteration 49/90) at (204, 222) on button.added-manually >> nth=0
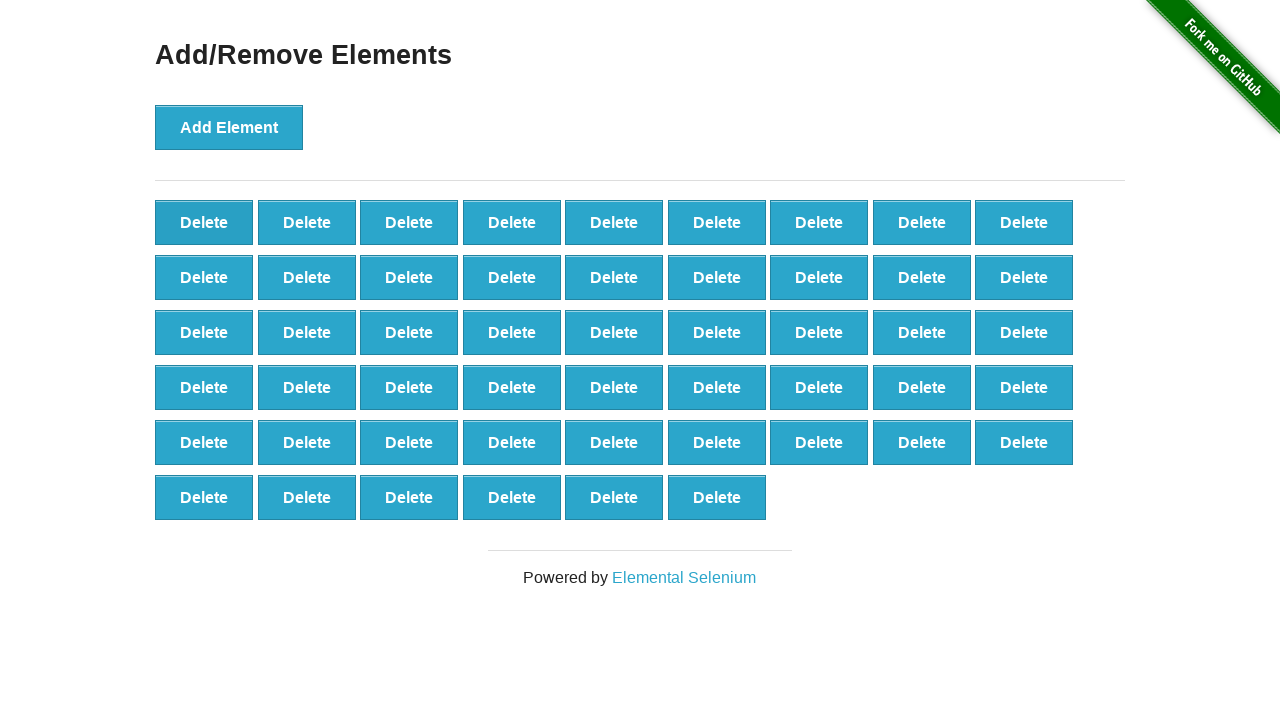

Clicked delete button (iteration 50/90) at (204, 222) on button.added-manually >> nth=0
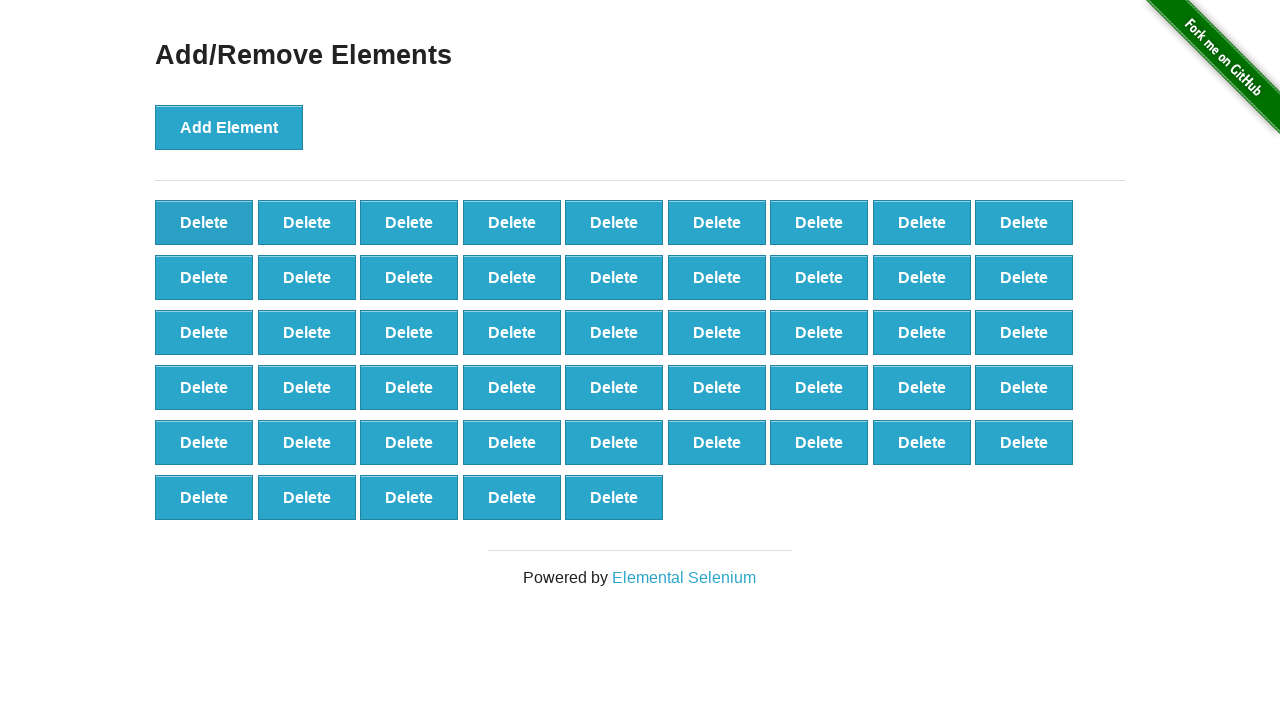

Clicked delete button (iteration 51/90) at (204, 222) on button.added-manually >> nth=0
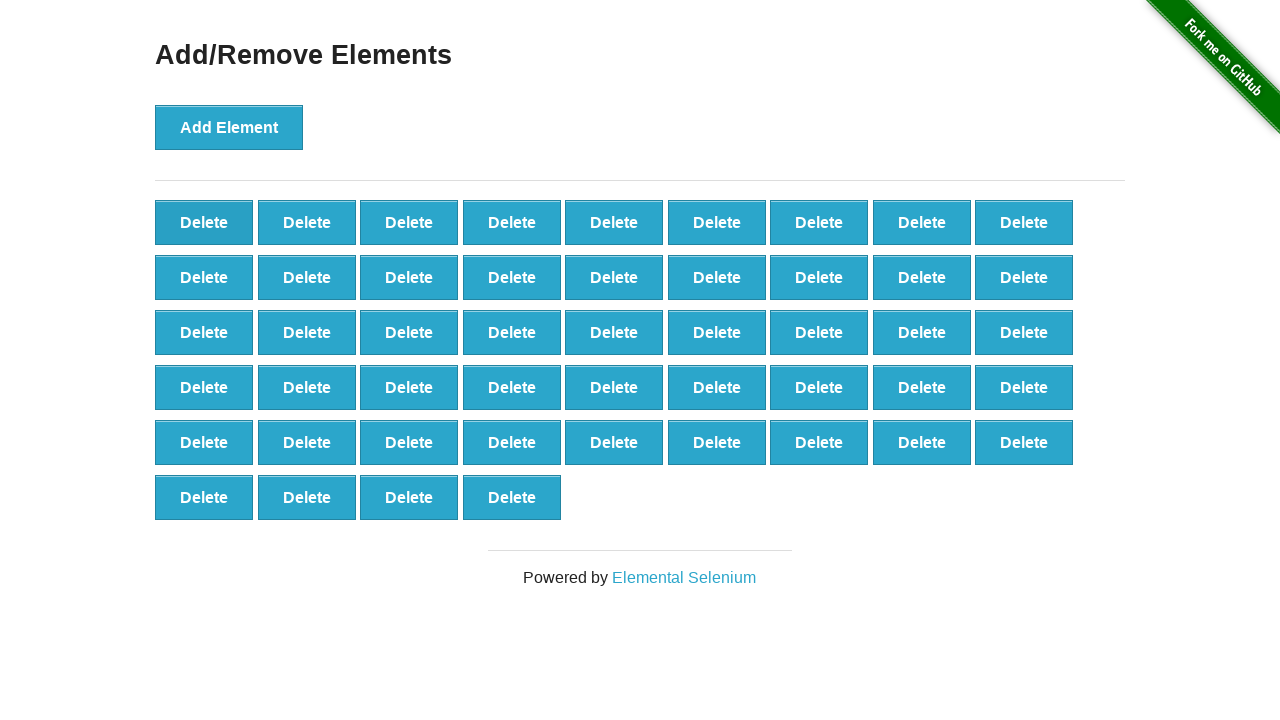

Clicked delete button (iteration 52/90) at (204, 222) on button.added-manually >> nth=0
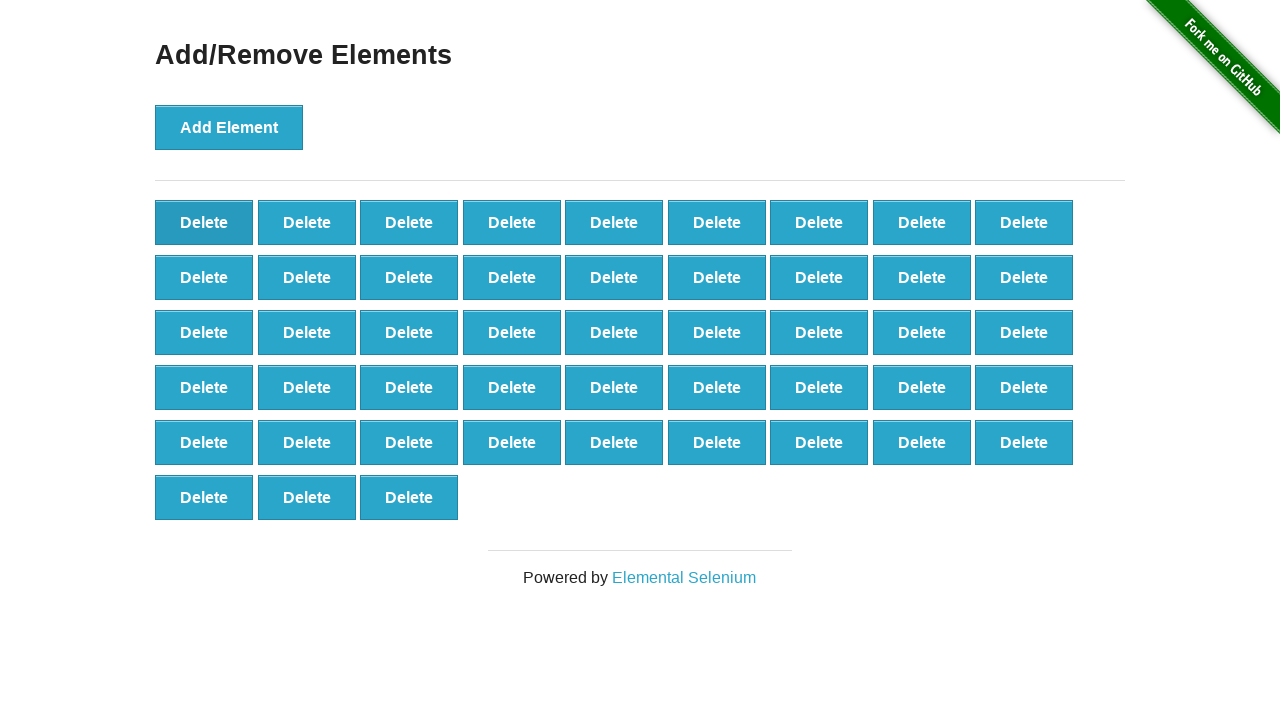

Clicked delete button (iteration 53/90) at (204, 222) on button.added-manually >> nth=0
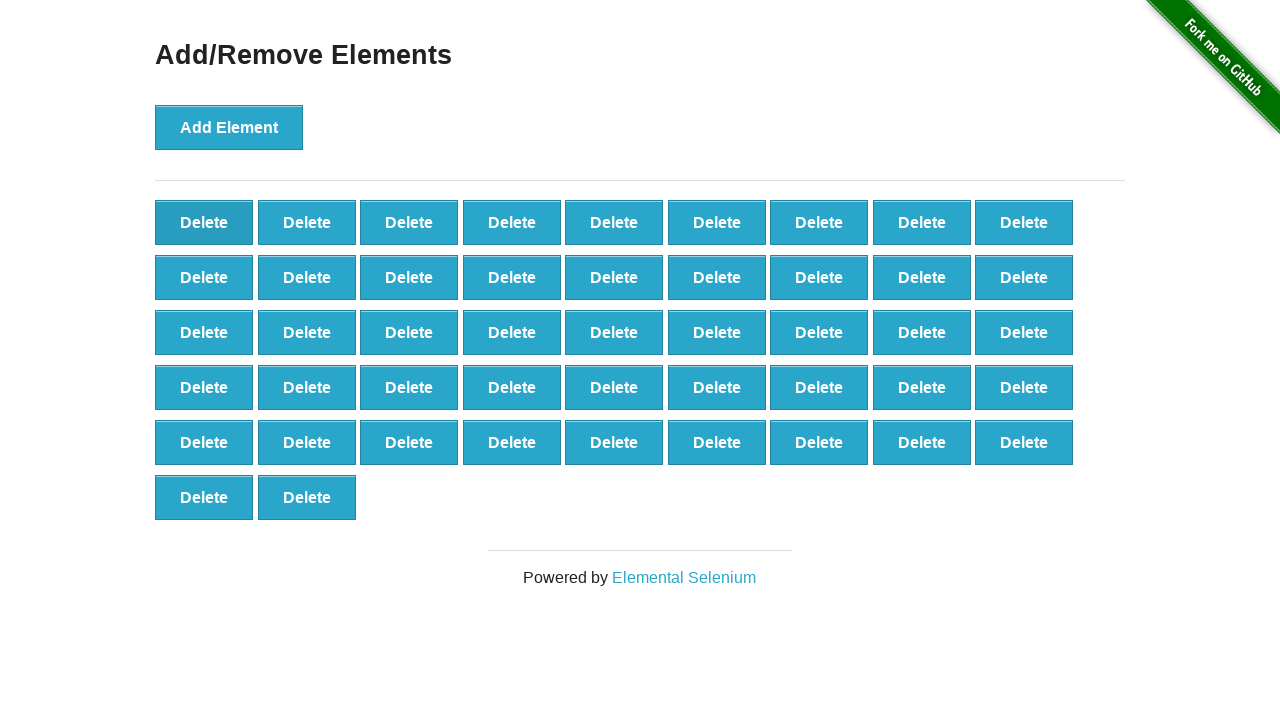

Clicked delete button (iteration 54/90) at (204, 222) on button.added-manually >> nth=0
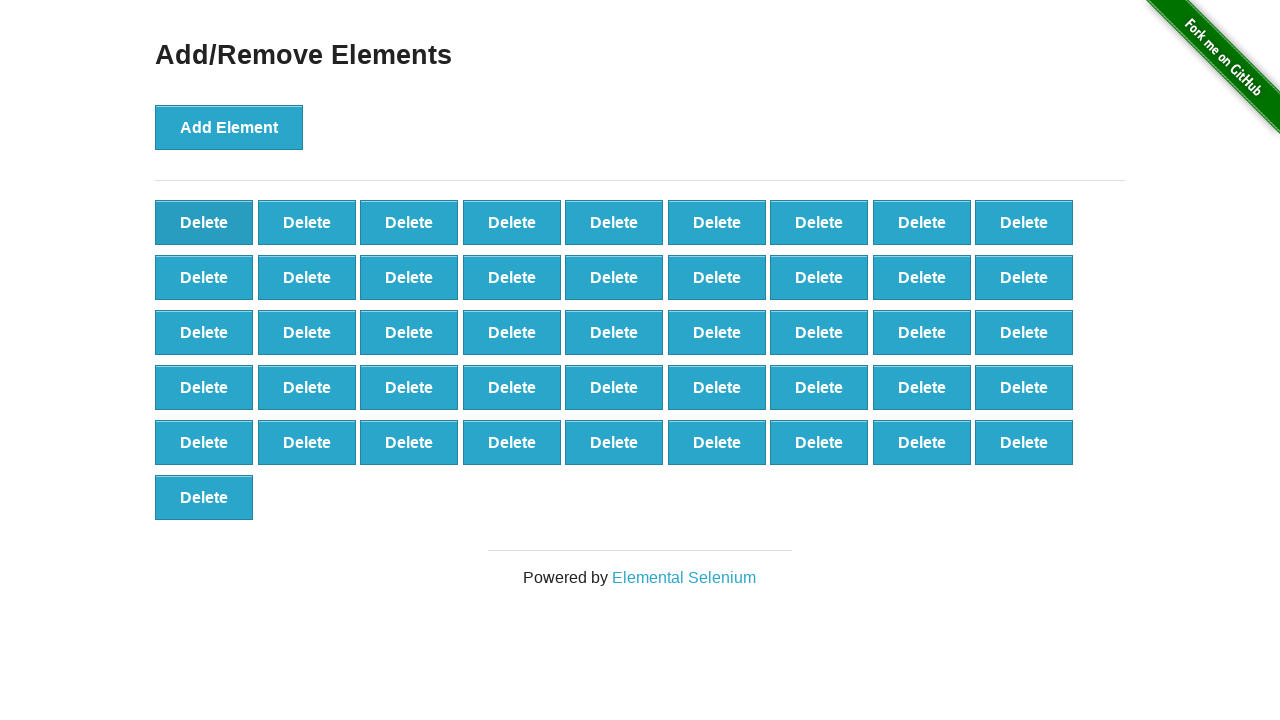

Clicked delete button (iteration 55/90) at (204, 222) on button.added-manually >> nth=0
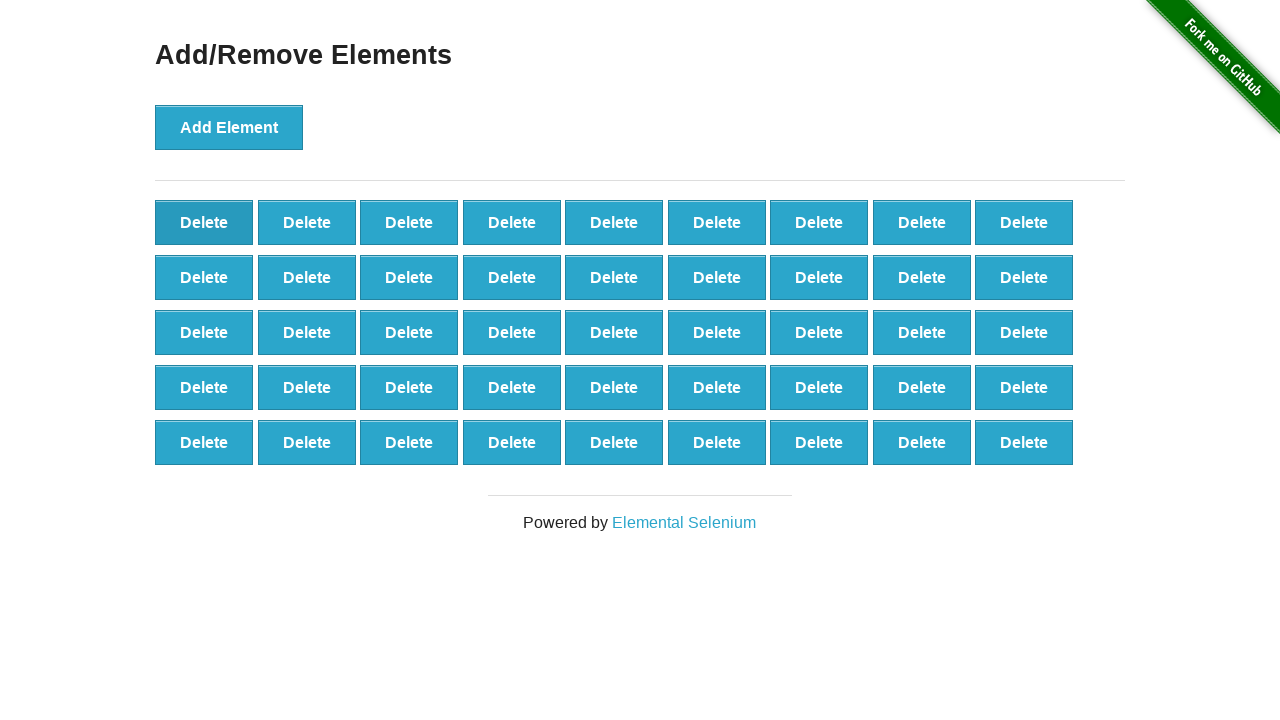

Clicked delete button (iteration 56/90) at (204, 222) on button.added-manually >> nth=0
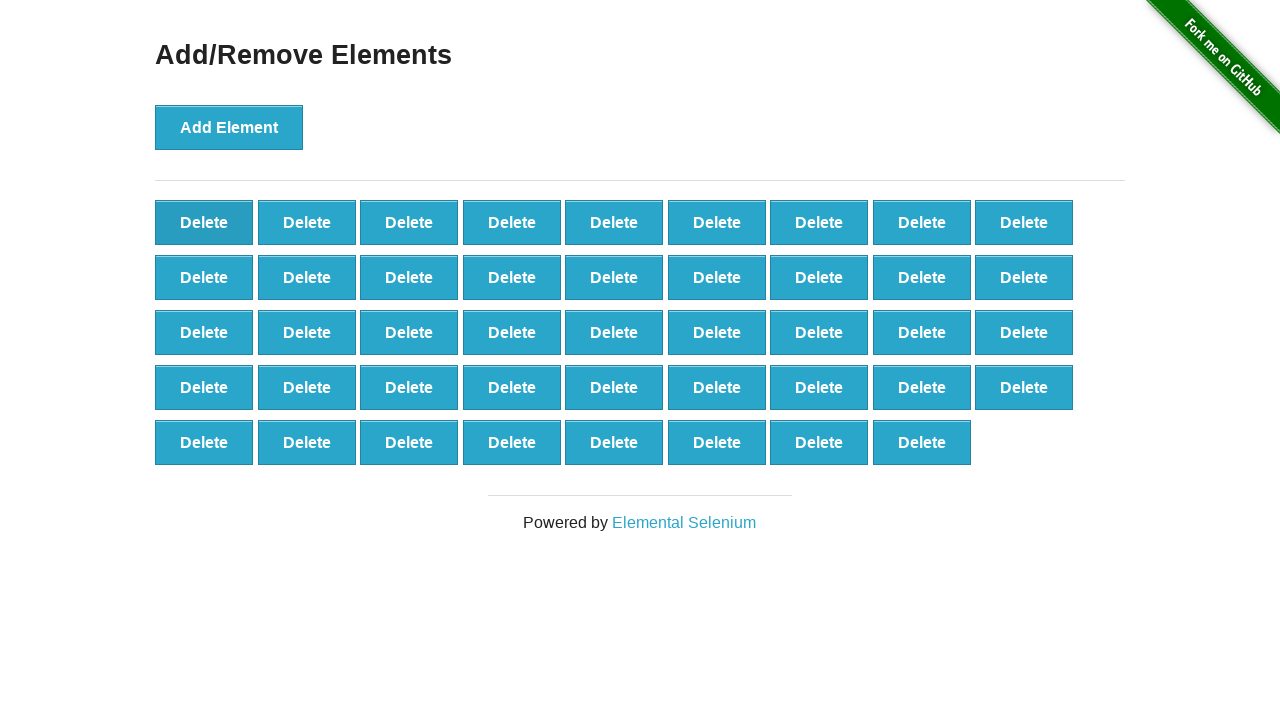

Clicked delete button (iteration 57/90) at (204, 222) on button.added-manually >> nth=0
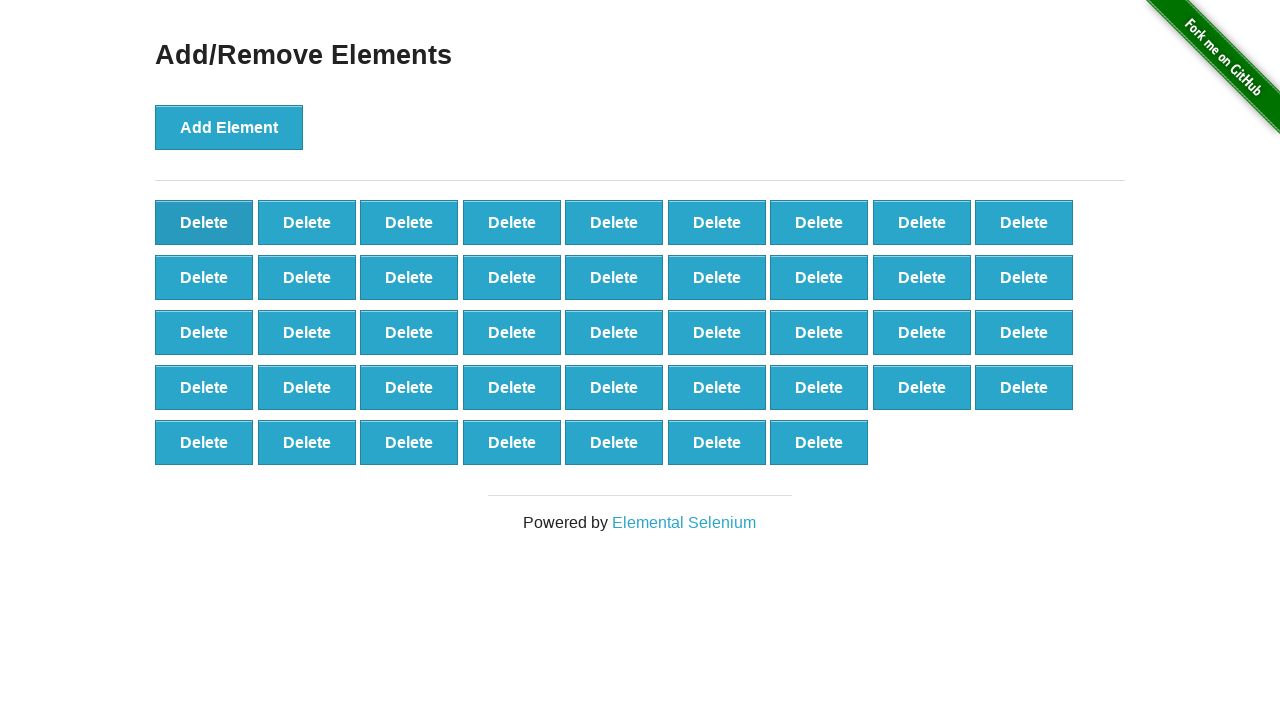

Clicked delete button (iteration 58/90) at (204, 222) on button.added-manually >> nth=0
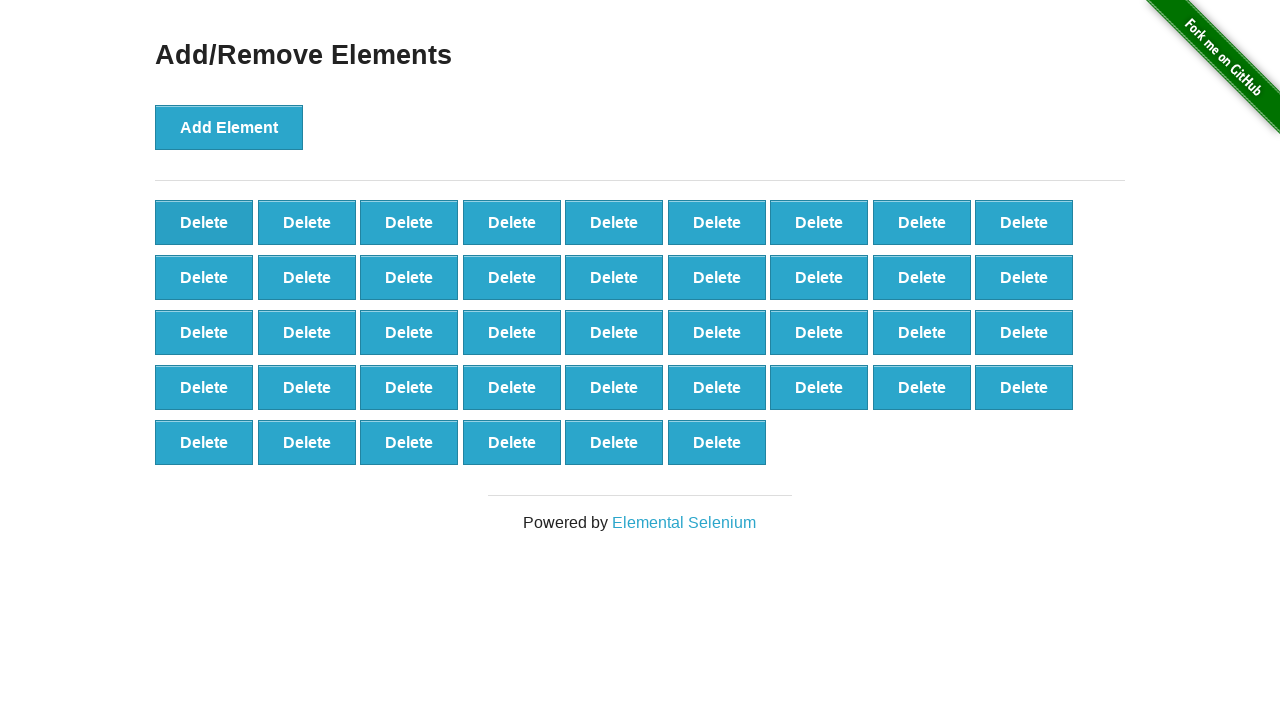

Clicked delete button (iteration 59/90) at (204, 222) on button.added-manually >> nth=0
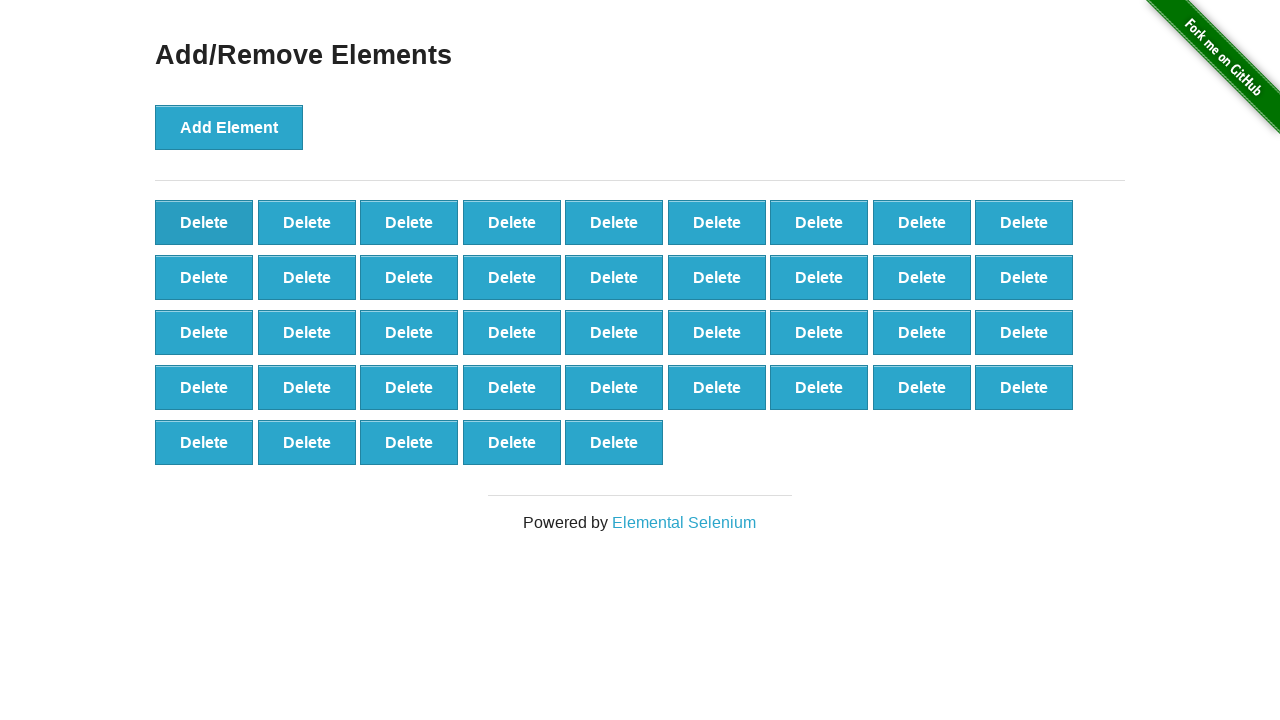

Clicked delete button (iteration 60/90) at (204, 222) on button.added-manually >> nth=0
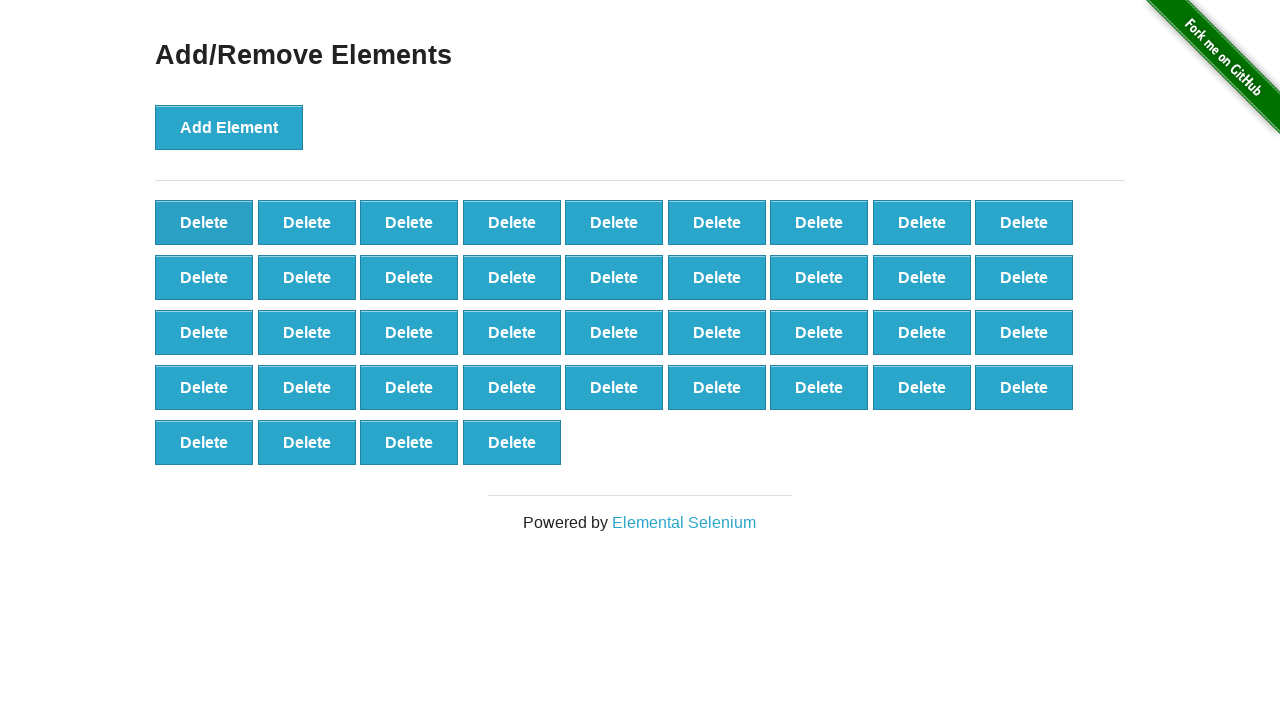

Clicked delete button (iteration 61/90) at (204, 222) on button.added-manually >> nth=0
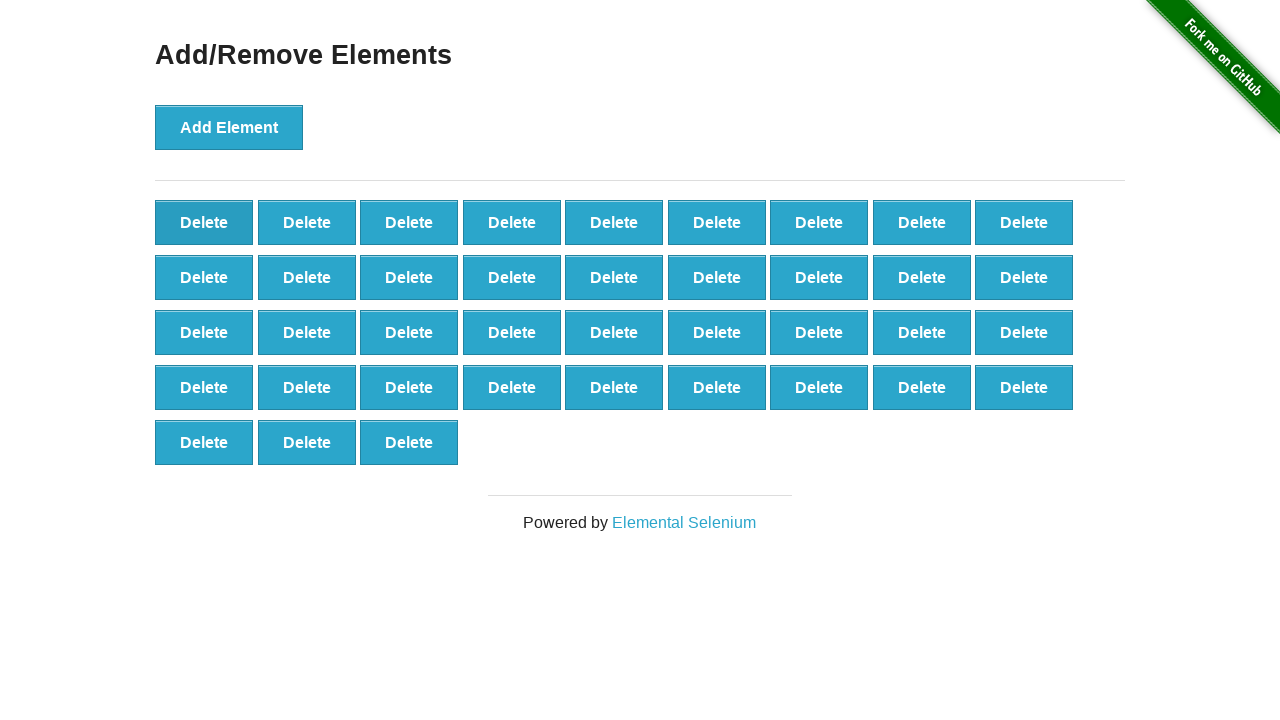

Clicked delete button (iteration 62/90) at (204, 222) on button.added-manually >> nth=0
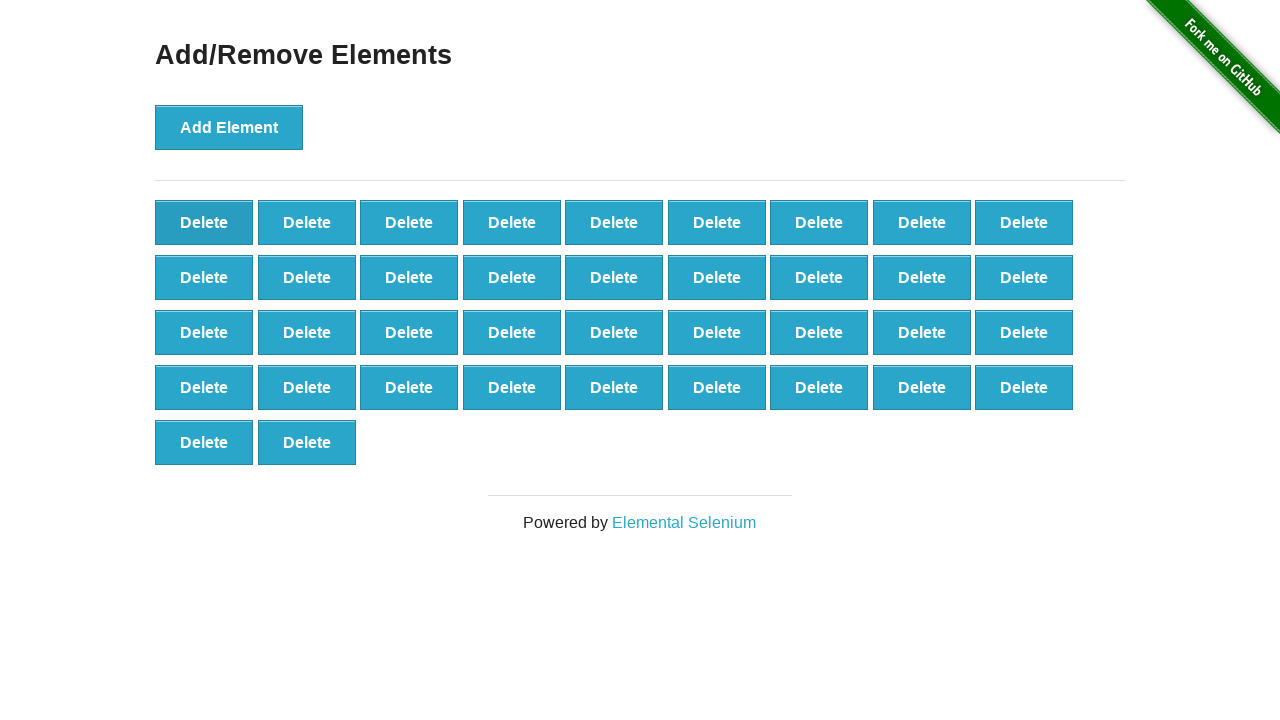

Clicked delete button (iteration 63/90) at (204, 222) on button.added-manually >> nth=0
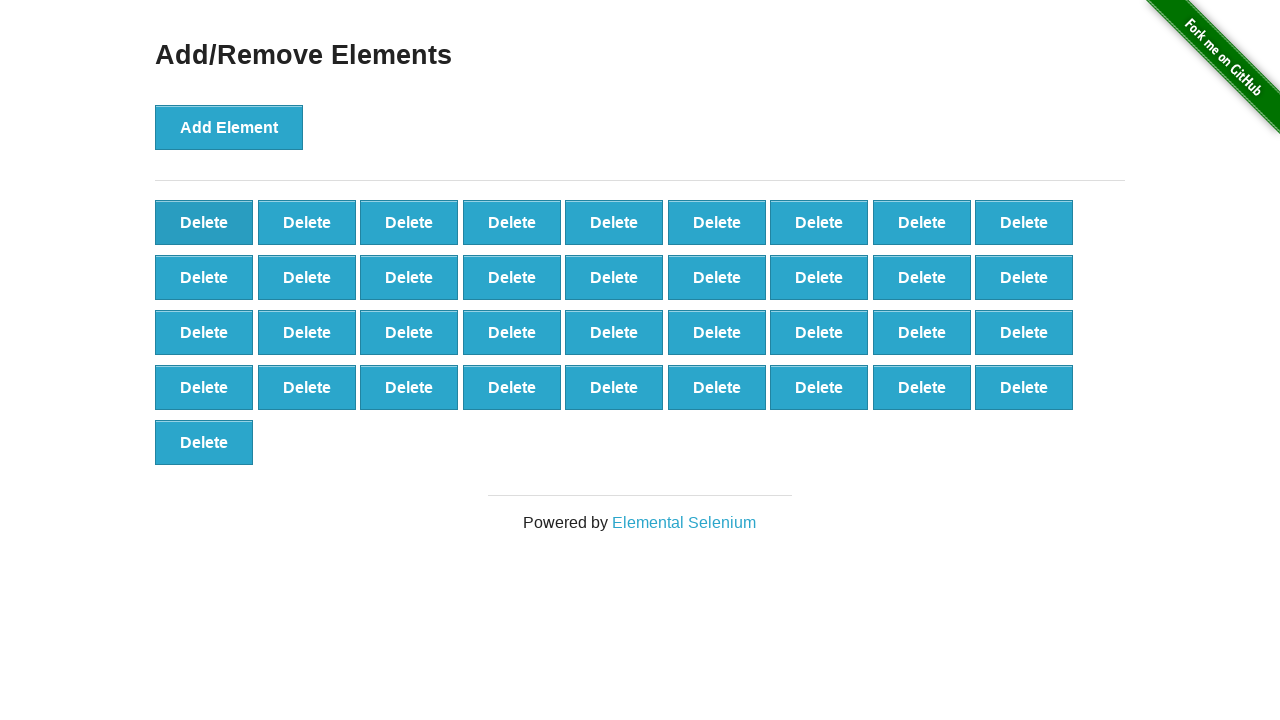

Clicked delete button (iteration 64/90) at (204, 222) on button.added-manually >> nth=0
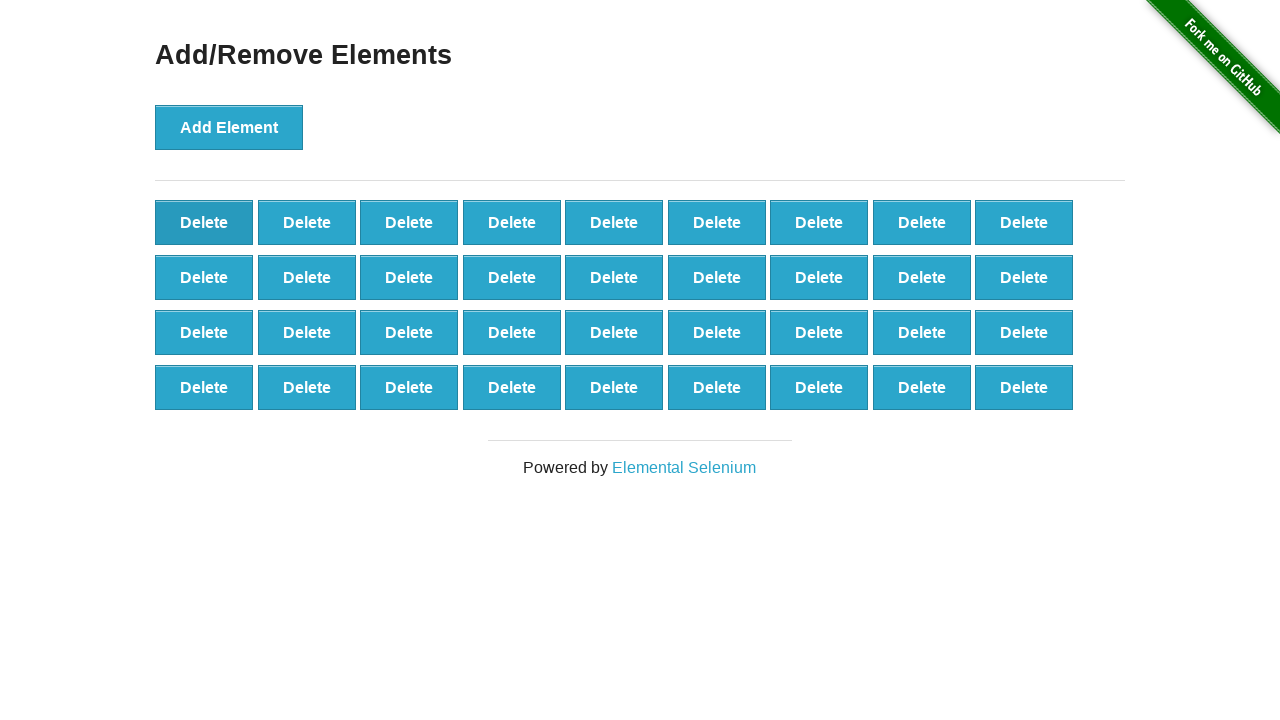

Clicked delete button (iteration 65/90) at (204, 222) on button.added-manually >> nth=0
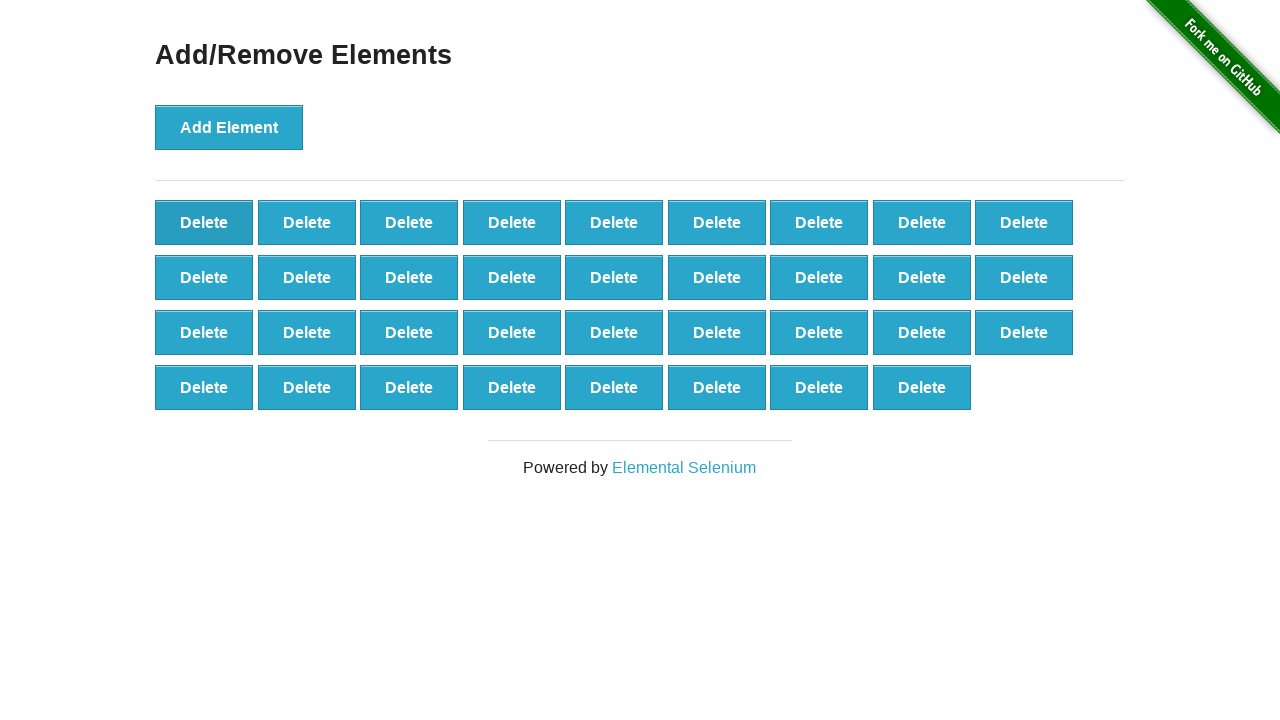

Clicked delete button (iteration 66/90) at (204, 222) on button.added-manually >> nth=0
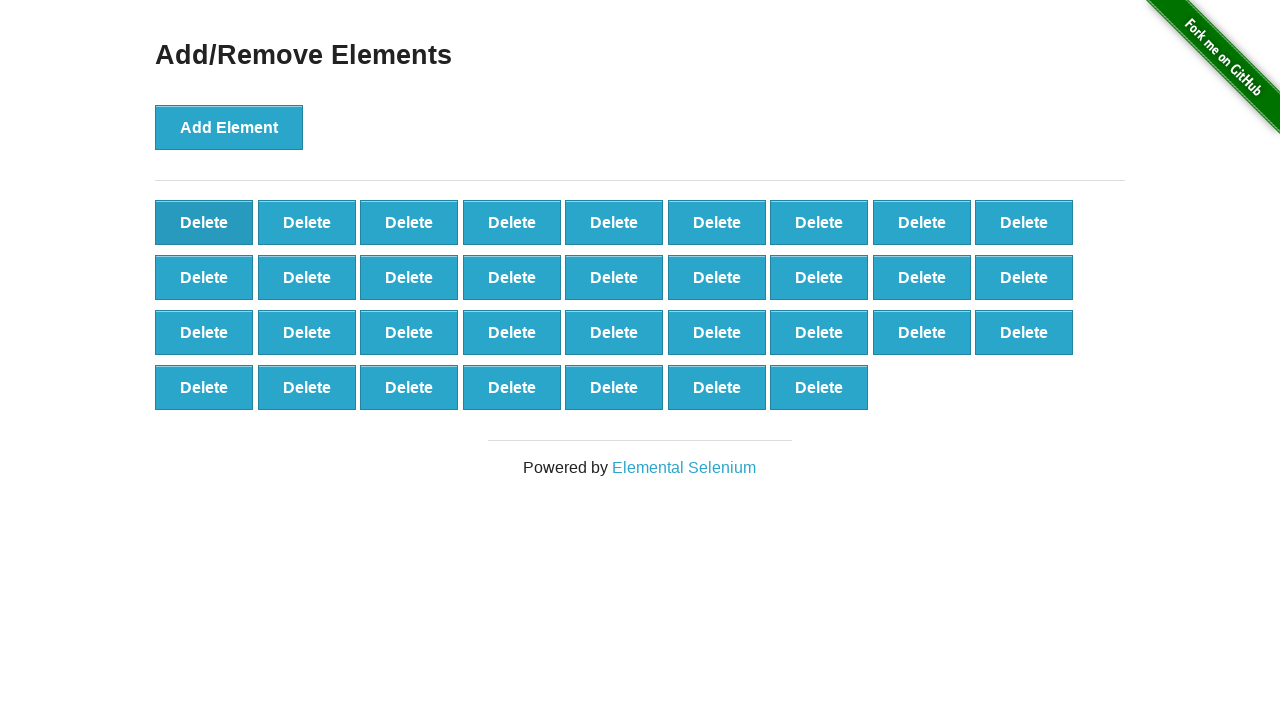

Clicked delete button (iteration 67/90) at (204, 222) on button.added-manually >> nth=0
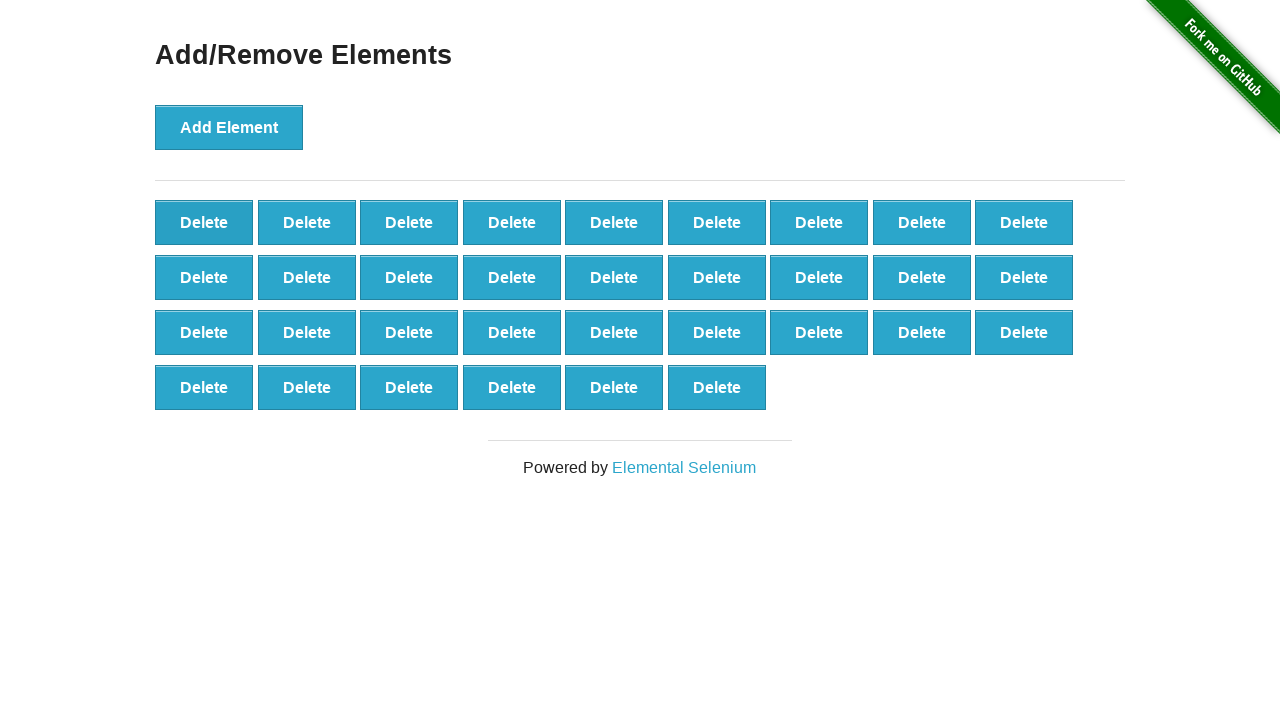

Clicked delete button (iteration 68/90) at (204, 222) on button.added-manually >> nth=0
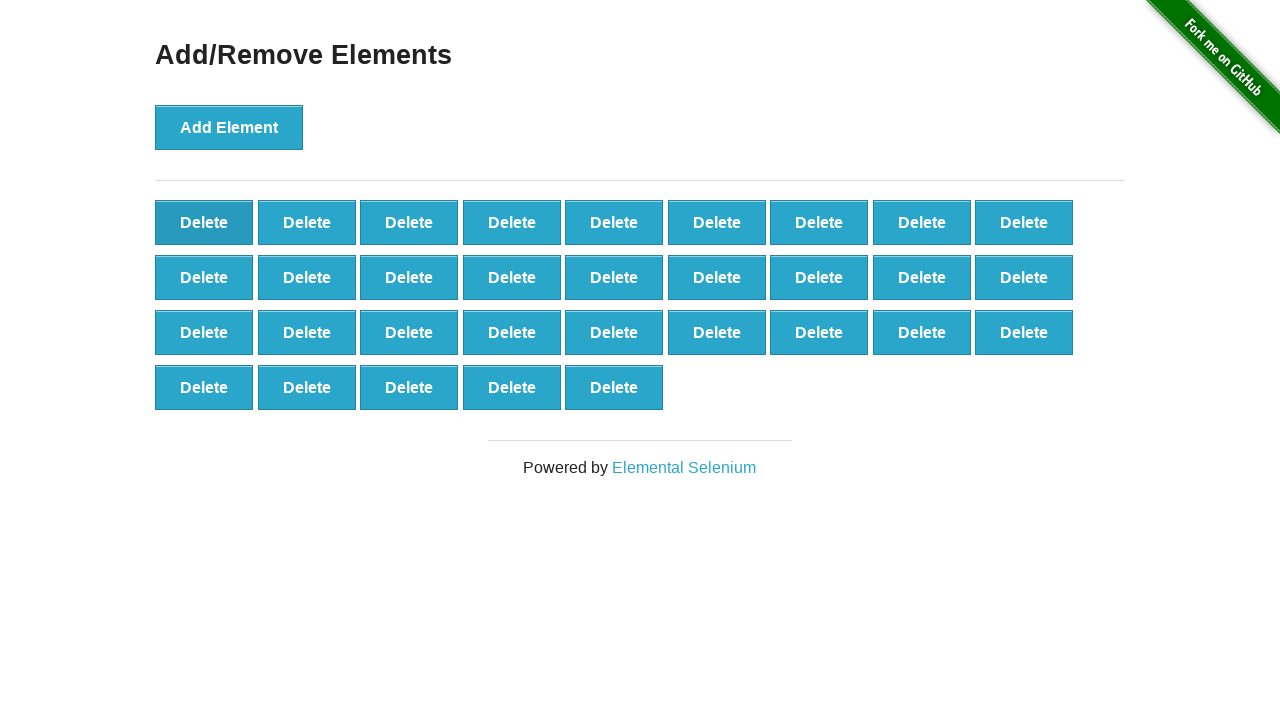

Clicked delete button (iteration 69/90) at (204, 222) on button.added-manually >> nth=0
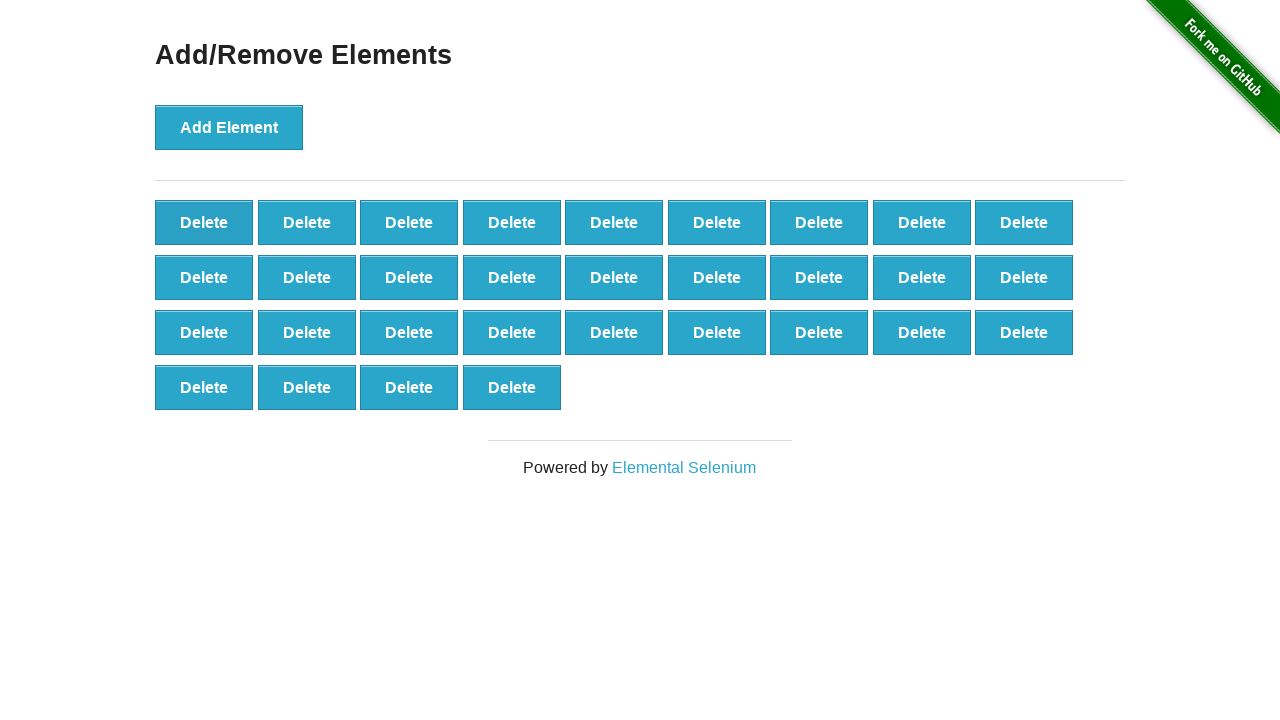

Clicked delete button (iteration 70/90) at (204, 222) on button.added-manually >> nth=0
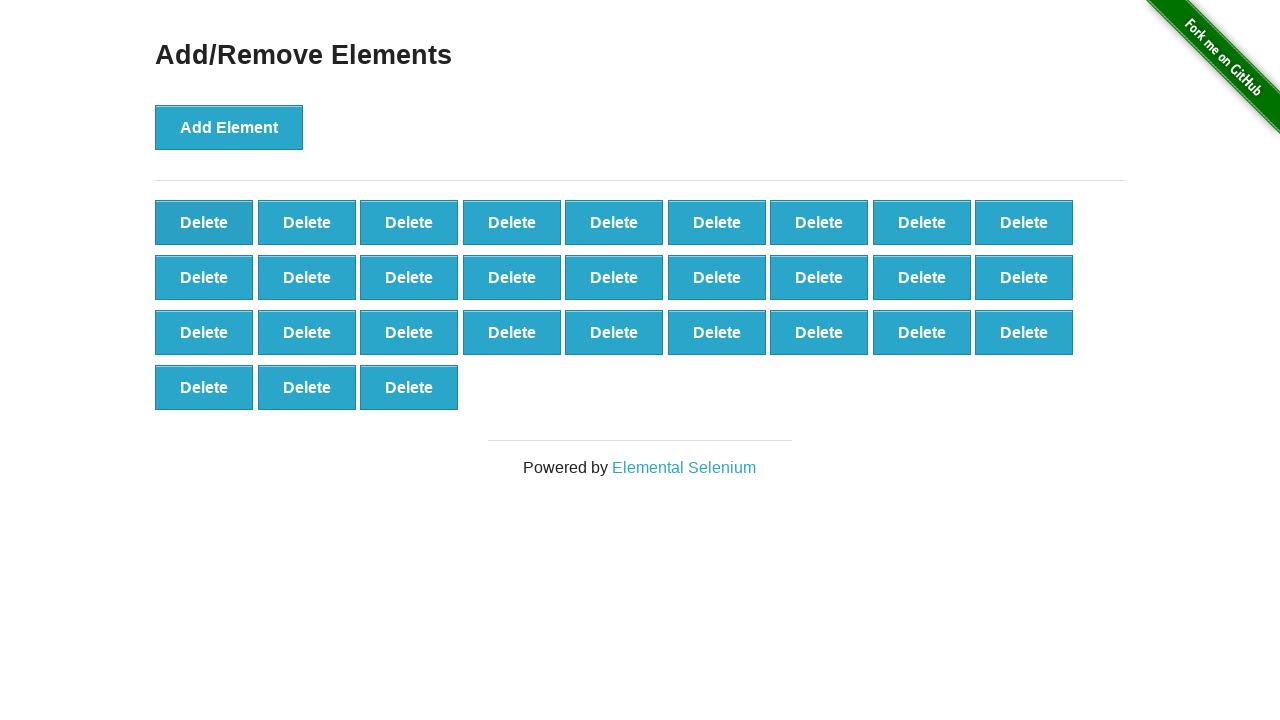

Clicked delete button (iteration 71/90) at (204, 222) on button.added-manually >> nth=0
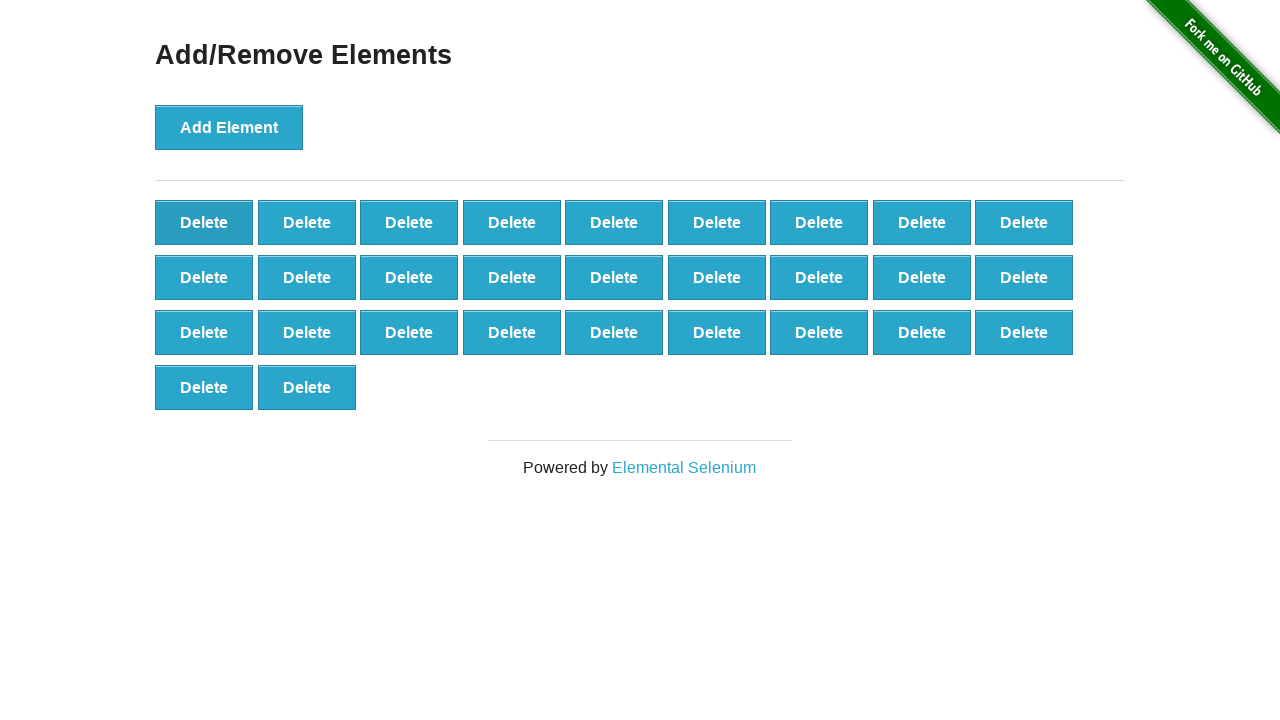

Clicked delete button (iteration 72/90) at (204, 222) on button.added-manually >> nth=0
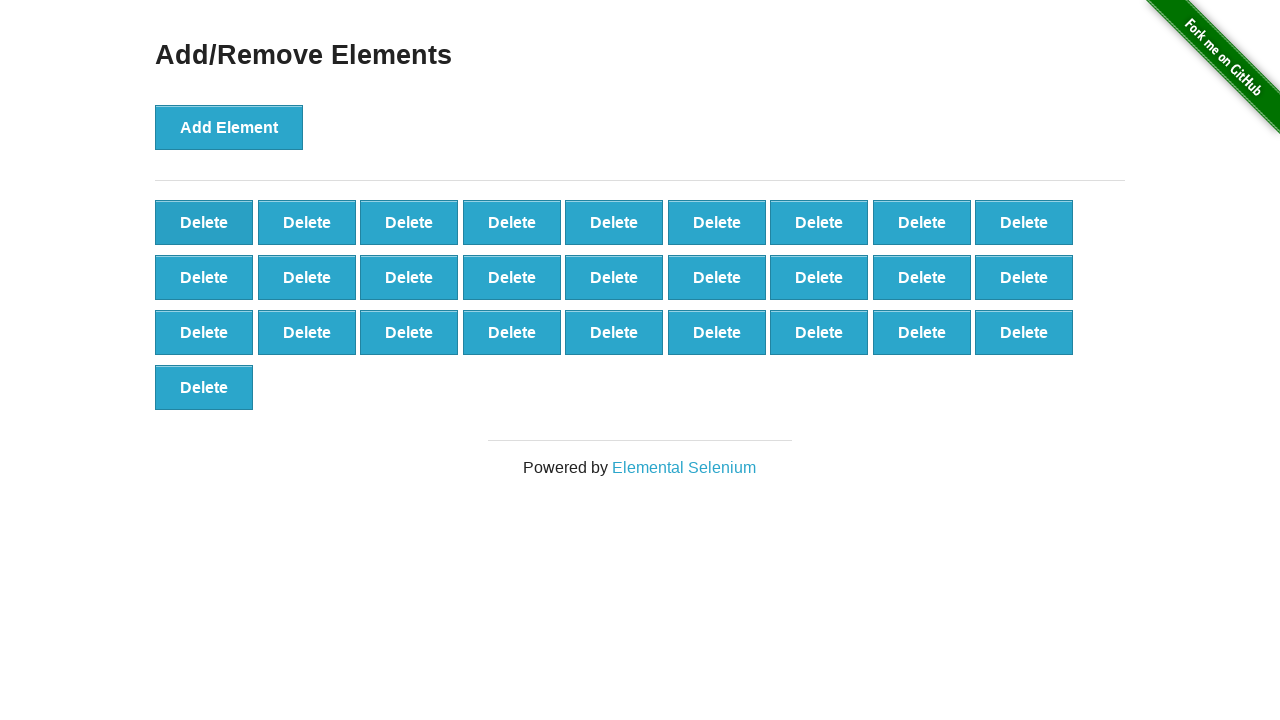

Clicked delete button (iteration 73/90) at (204, 222) on button.added-manually >> nth=0
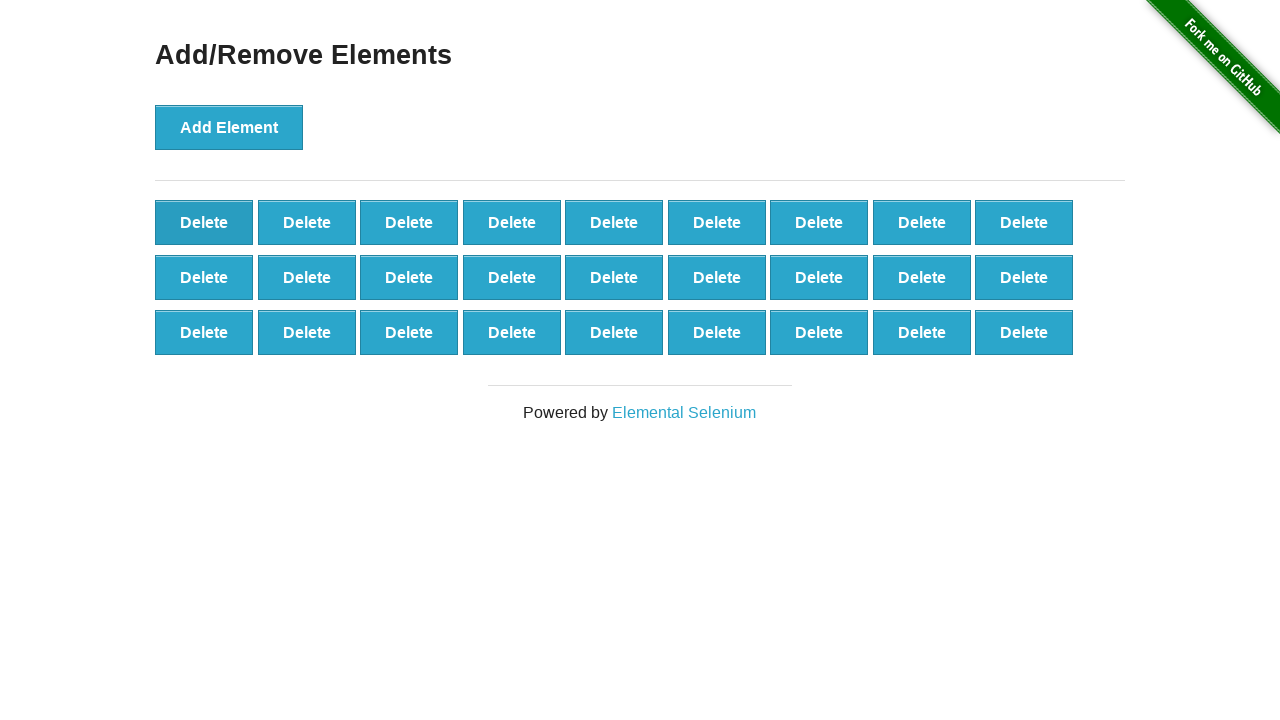

Clicked delete button (iteration 74/90) at (204, 222) on button.added-manually >> nth=0
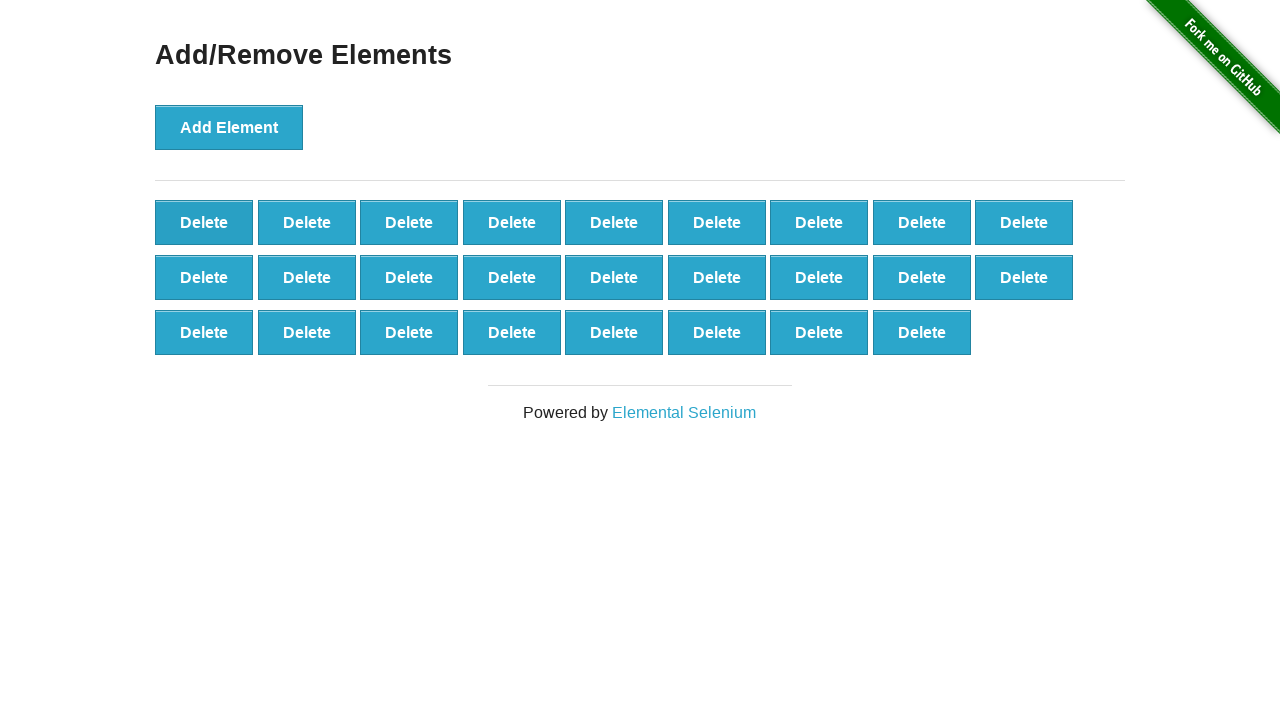

Clicked delete button (iteration 75/90) at (204, 222) on button.added-manually >> nth=0
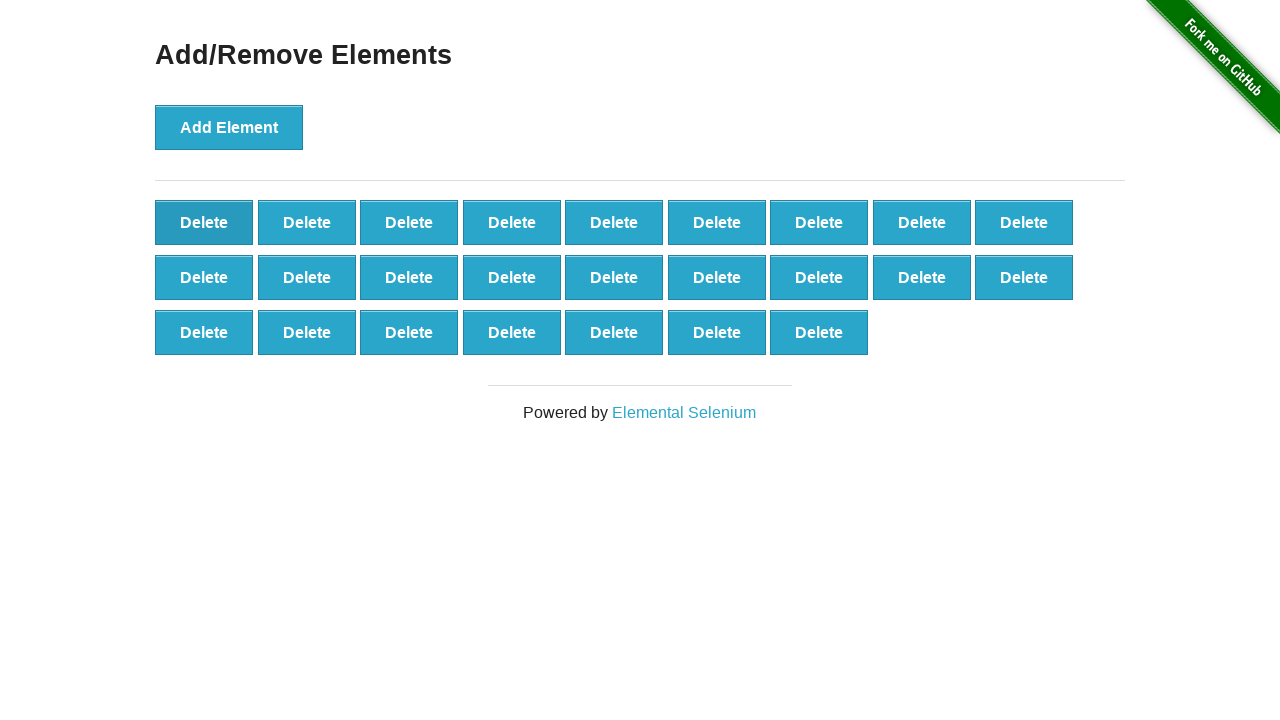

Clicked delete button (iteration 76/90) at (204, 222) on button.added-manually >> nth=0
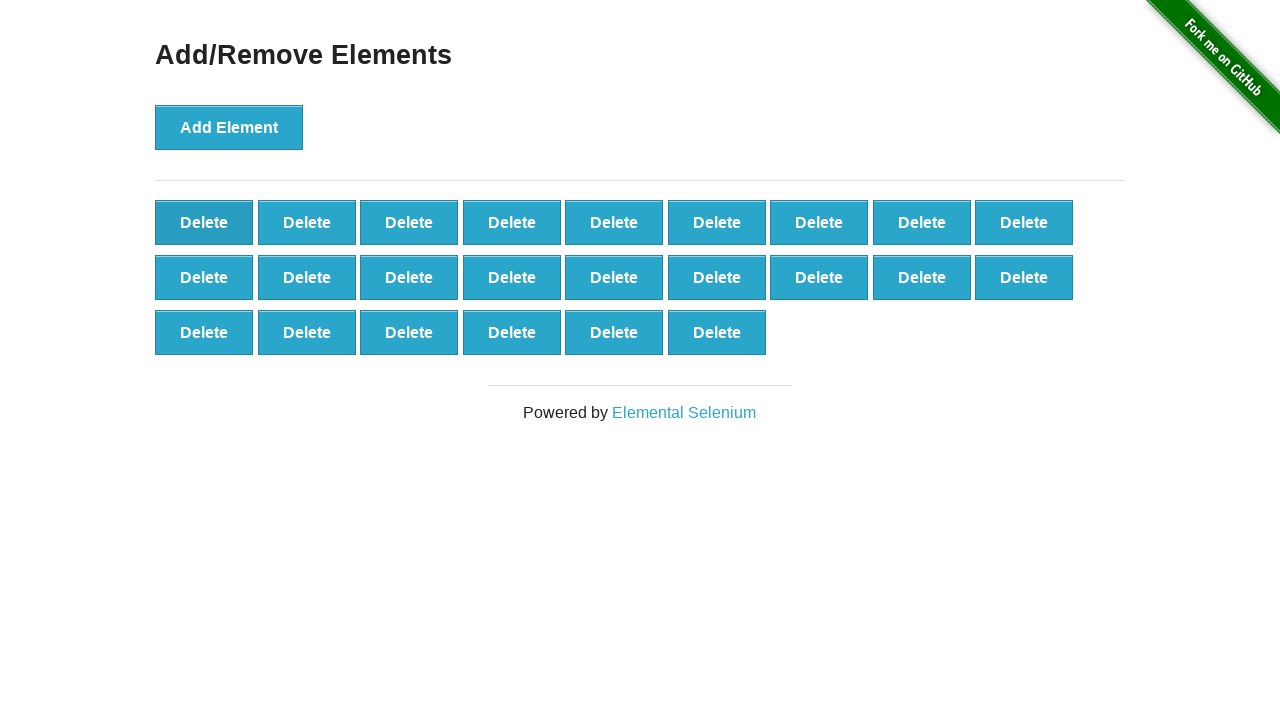

Clicked delete button (iteration 77/90) at (204, 222) on button.added-manually >> nth=0
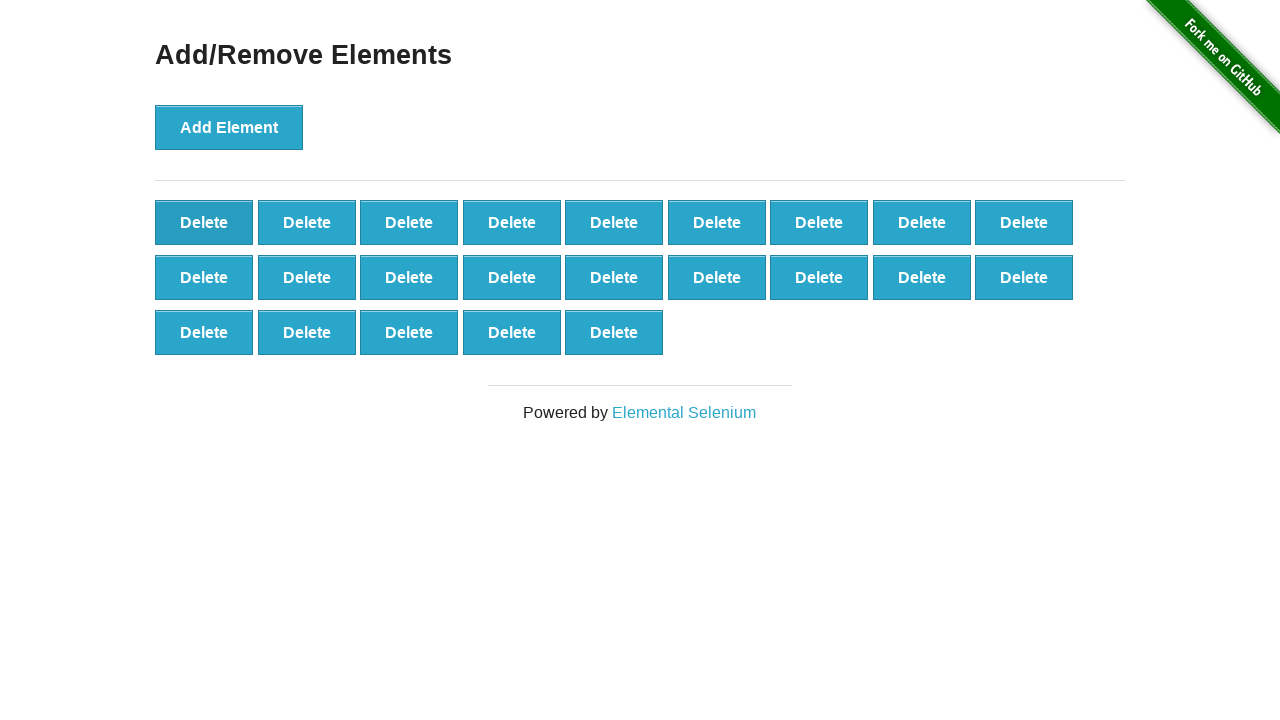

Clicked delete button (iteration 78/90) at (204, 222) on button.added-manually >> nth=0
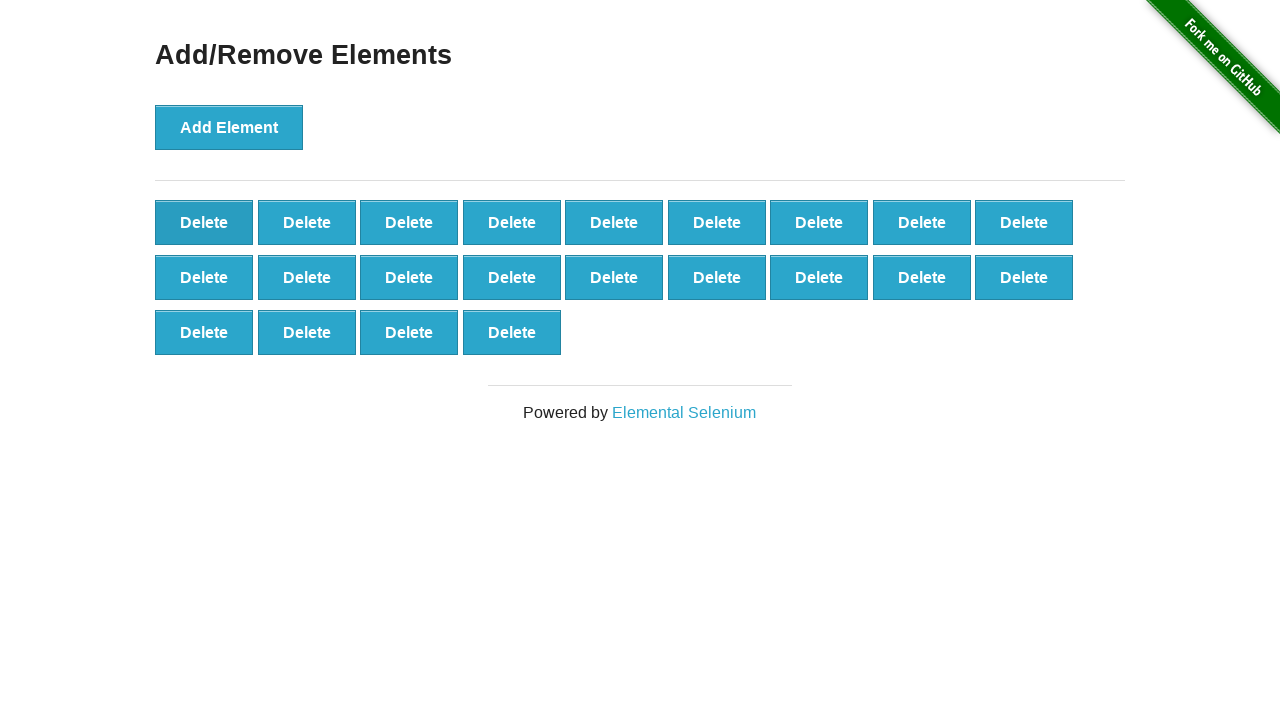

Clicked delete button (iteration 79/90) at (204, 222) on button.added-manually >> nth=0
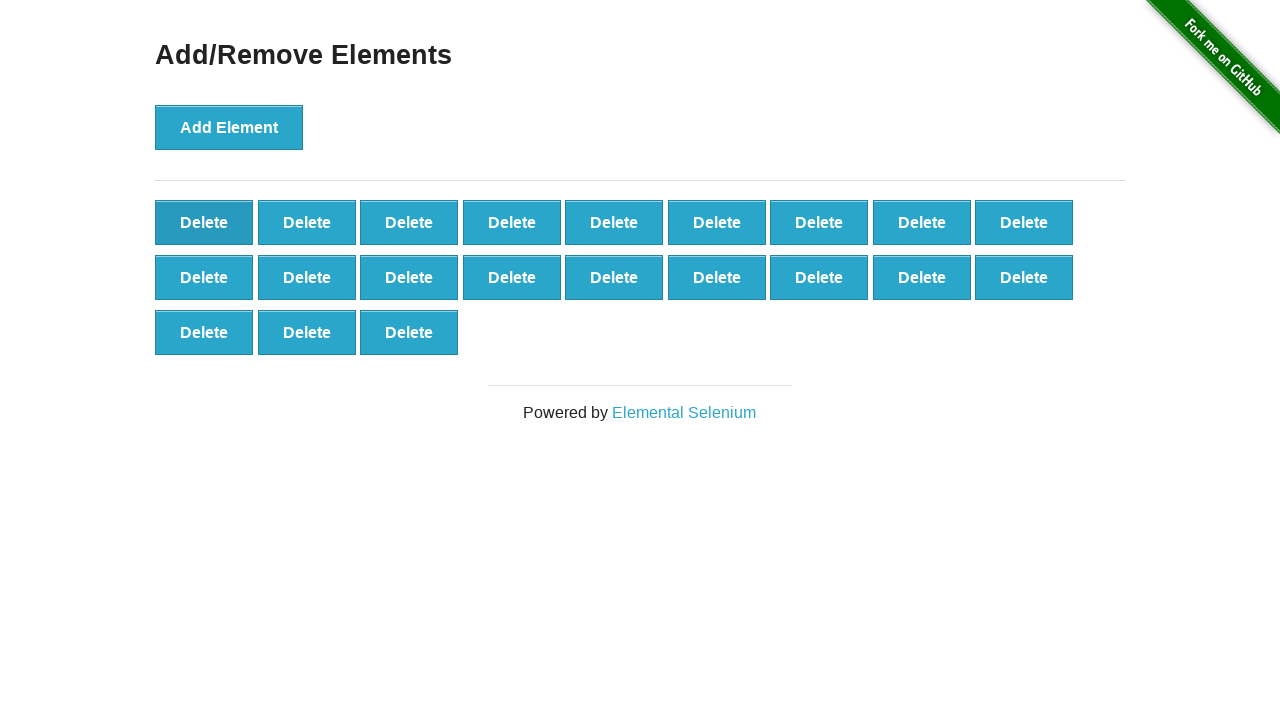

Clicked delete button (iteration 80/90) at (204, 222) on button.added-manually >> nth=0
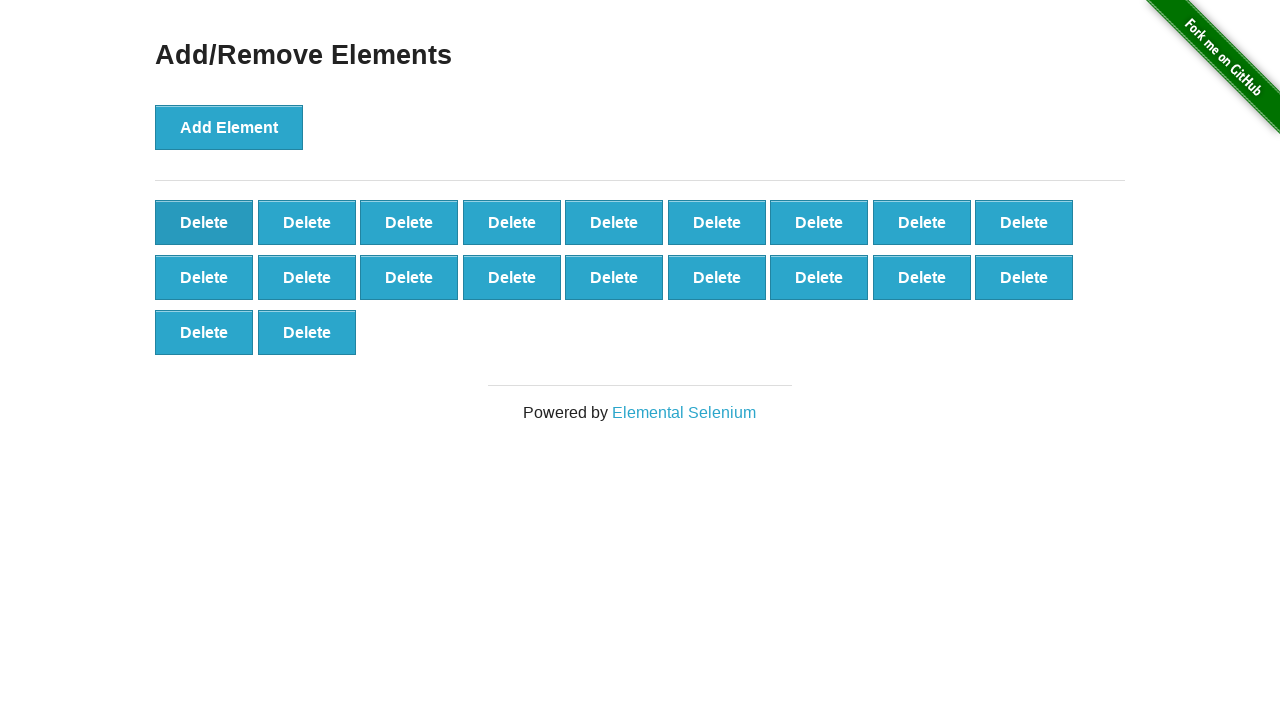

Clicked delete button (iteration 81/90) at (204, 222) on button.added-manually >> nth=0
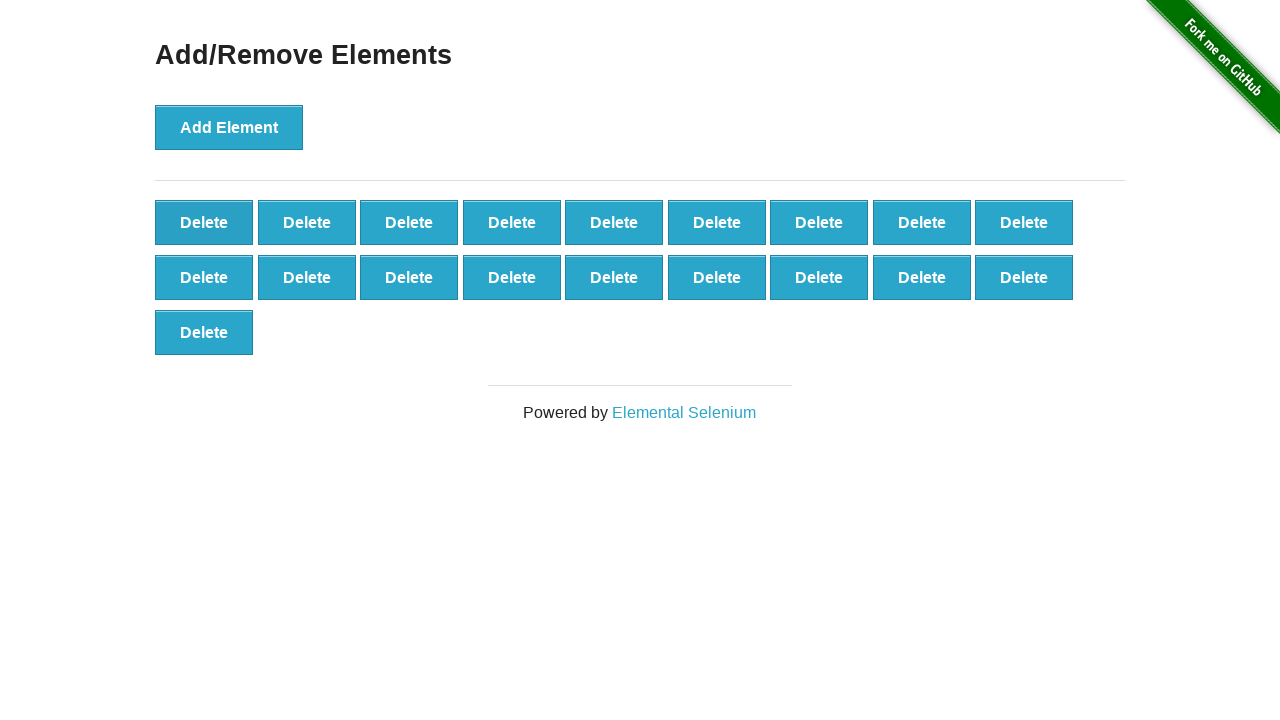

Clicked delete button (iteration 82/90) at (204, 222) on button.added-manually >> nth=0
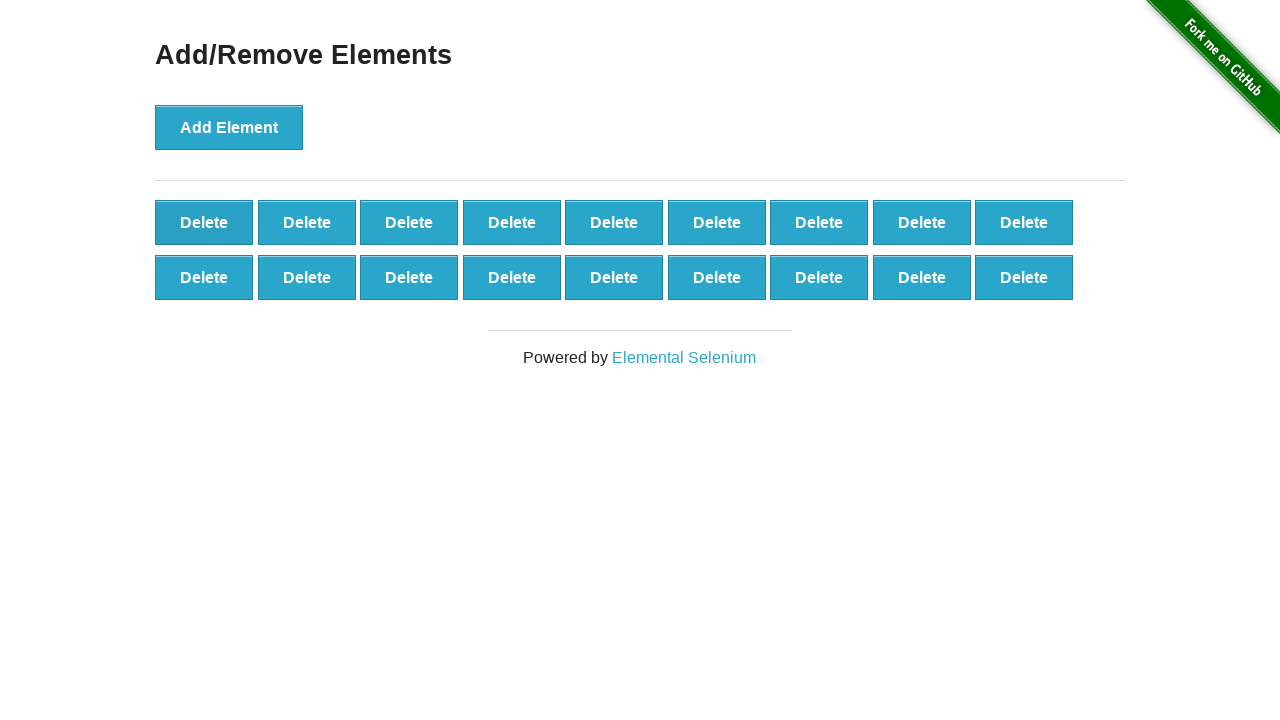

Clicked delete button (iteration 83/90) at (204, 222) on button.added-manually >> nth=0
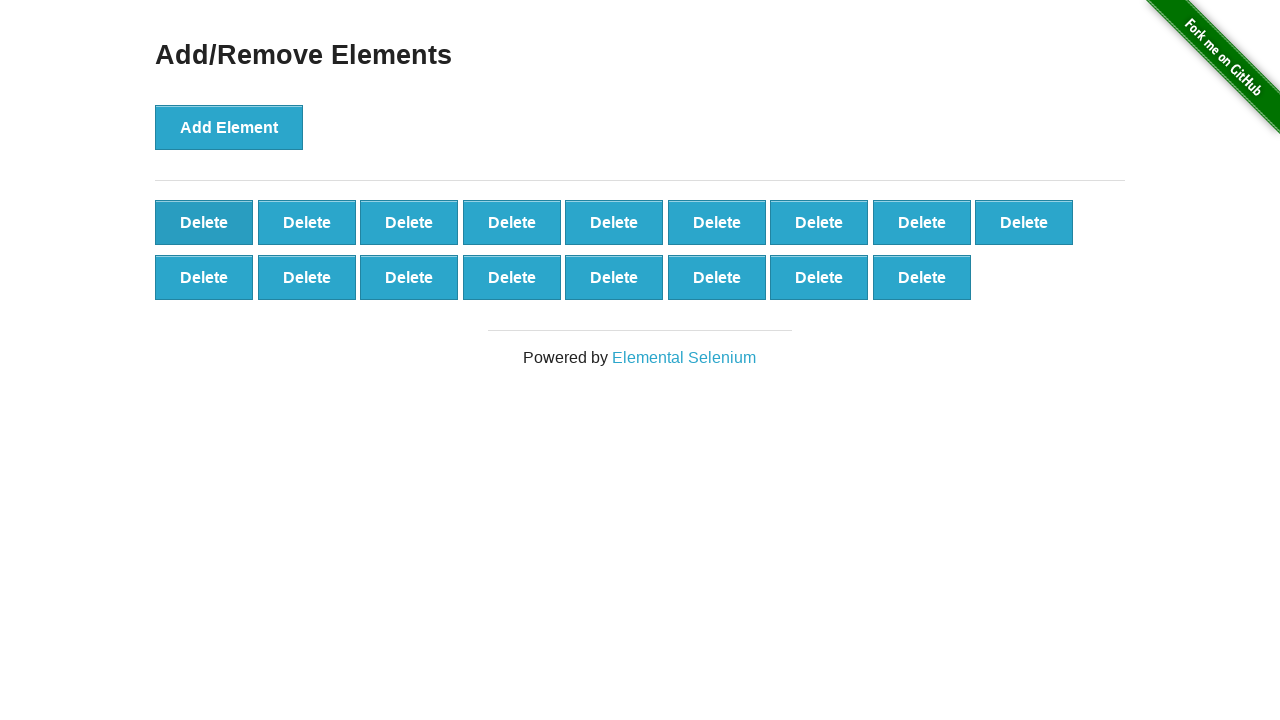

Clicked delete button (iteration 84/90) at (204, 222) on button.added-manually >> nth=0
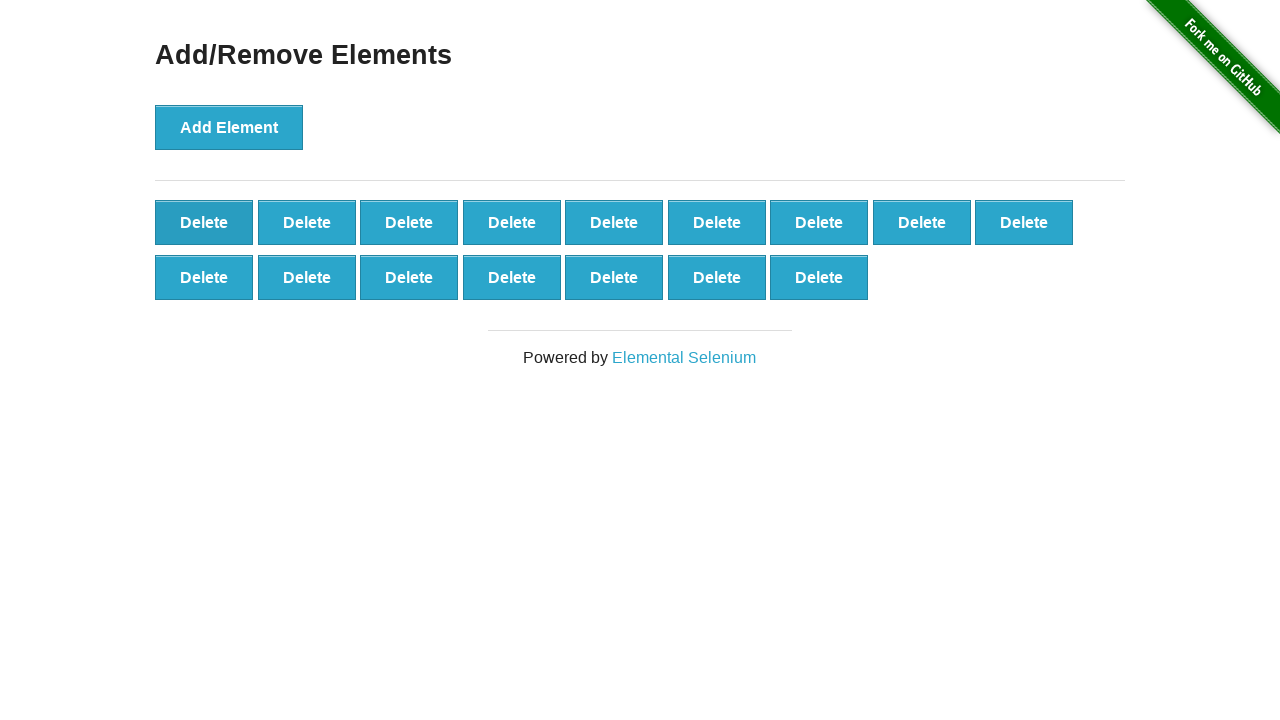

Clicked delete button (iteration 85/90) at (204, 222) on button.added-manually >> nth=0
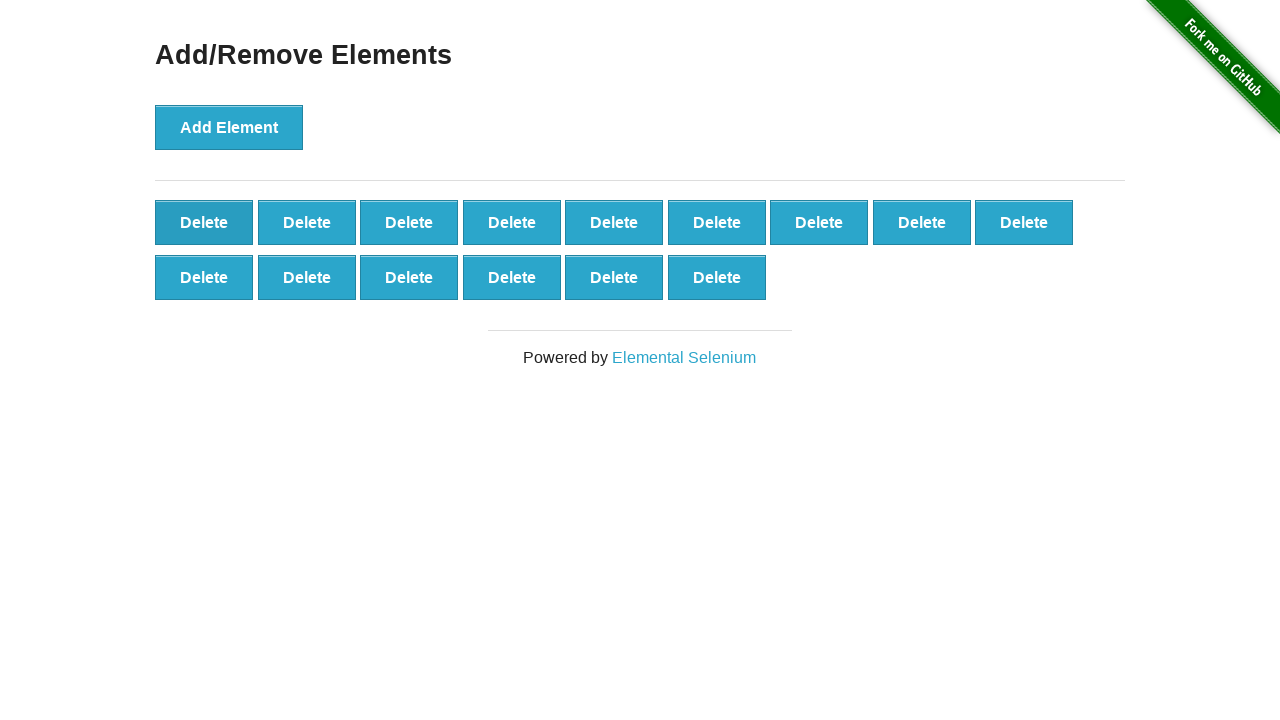

Clicked delete button (iteration 86/90) at (204, 222) on button.added-manually >> nth=0
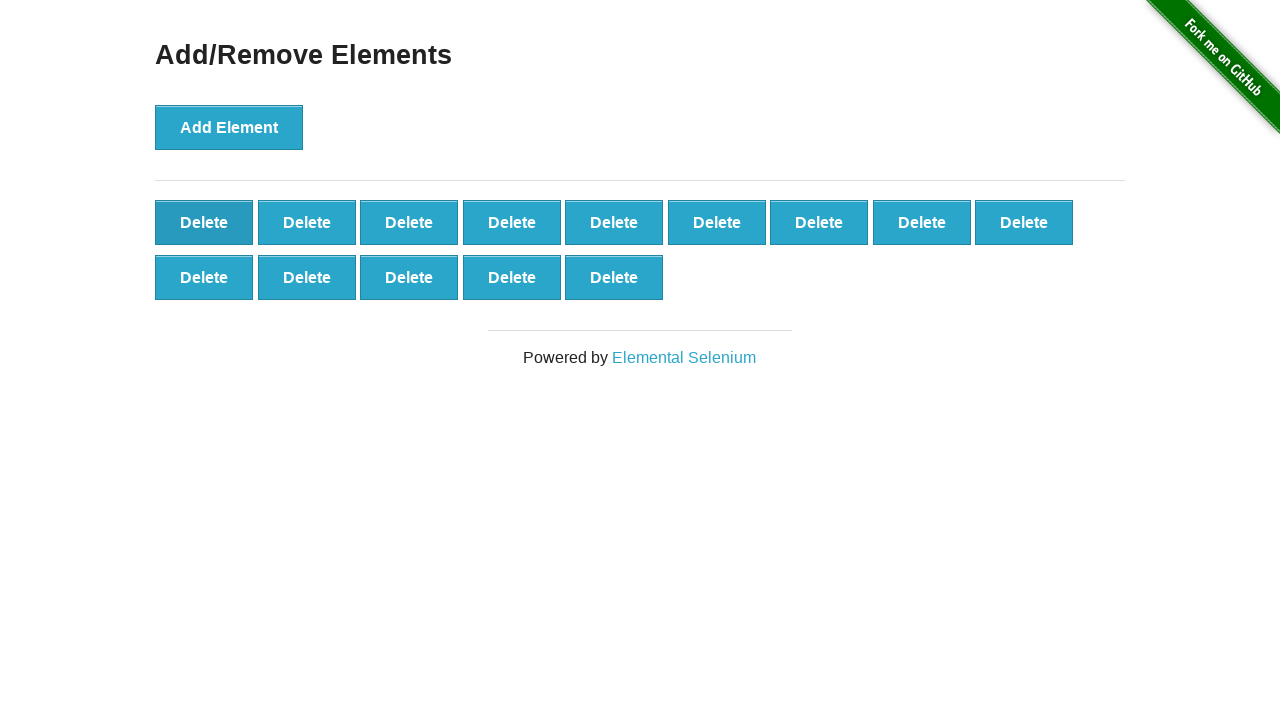

Clicked delete button (iteration 87/90) at (204, 222) on button.added-manually >> nth=0
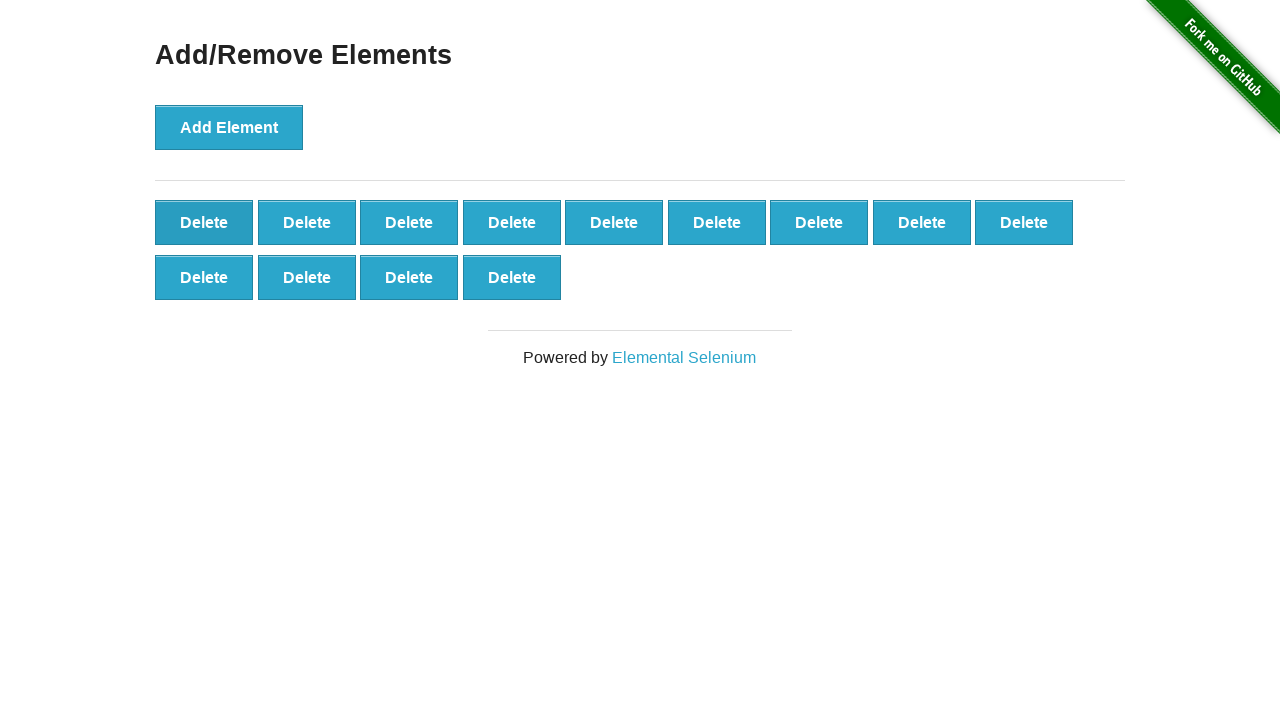

Clicked delete button (iteration 88/90) at (204, 222) on button.added-manually >> nth=0
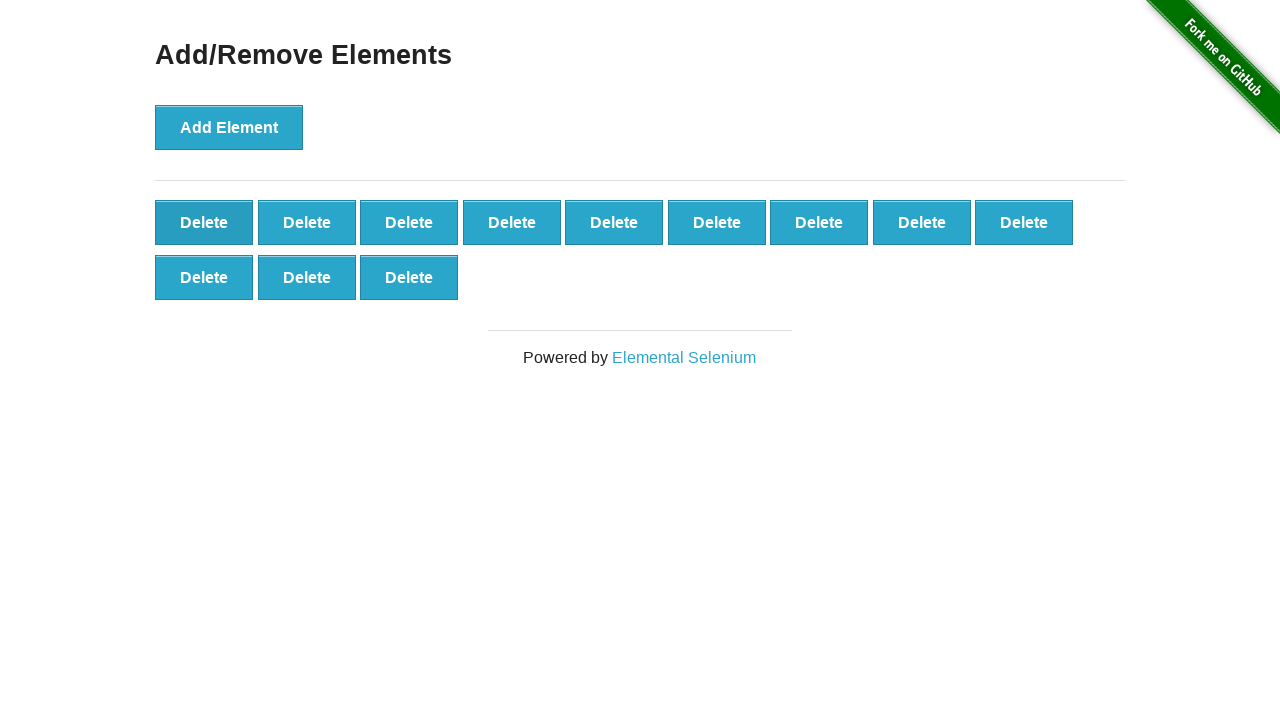

Clicked delete button (iteration 89/90) at (204, 222) on button.added-manually >> nth=0
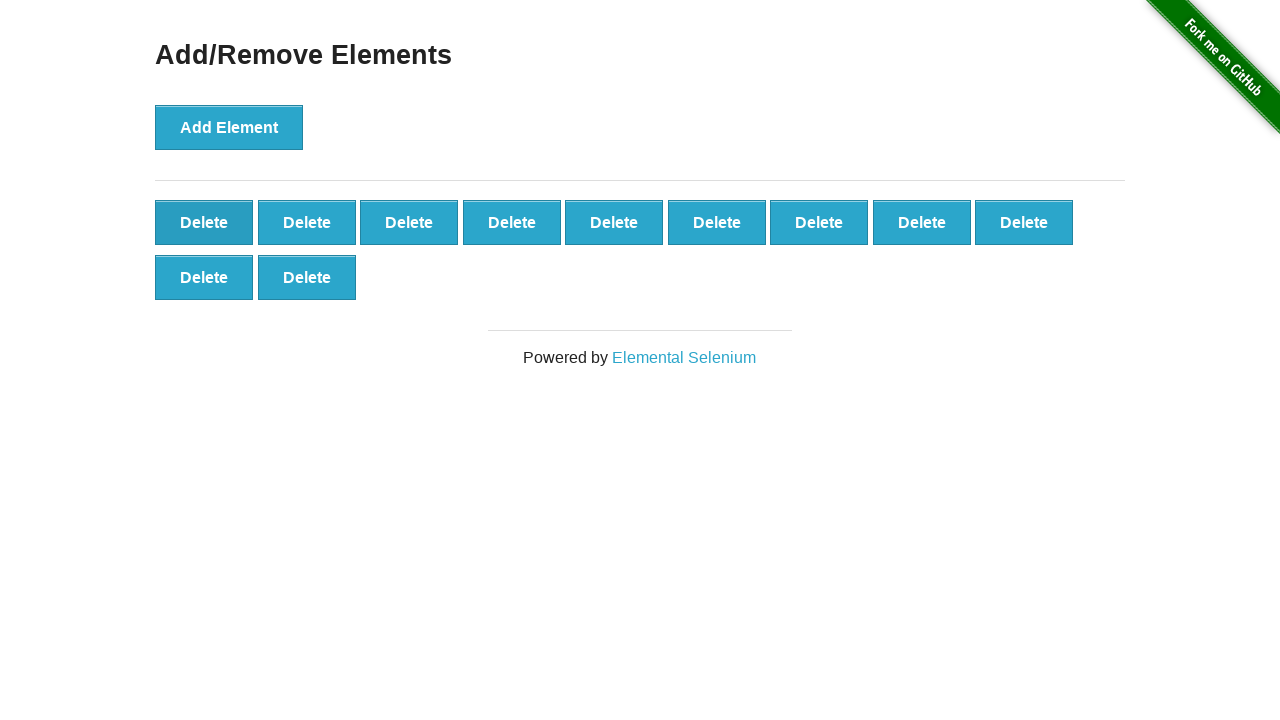

Clicked delete button (iteration 90/90) at (204, 222) on button.added-manually >> nth=0
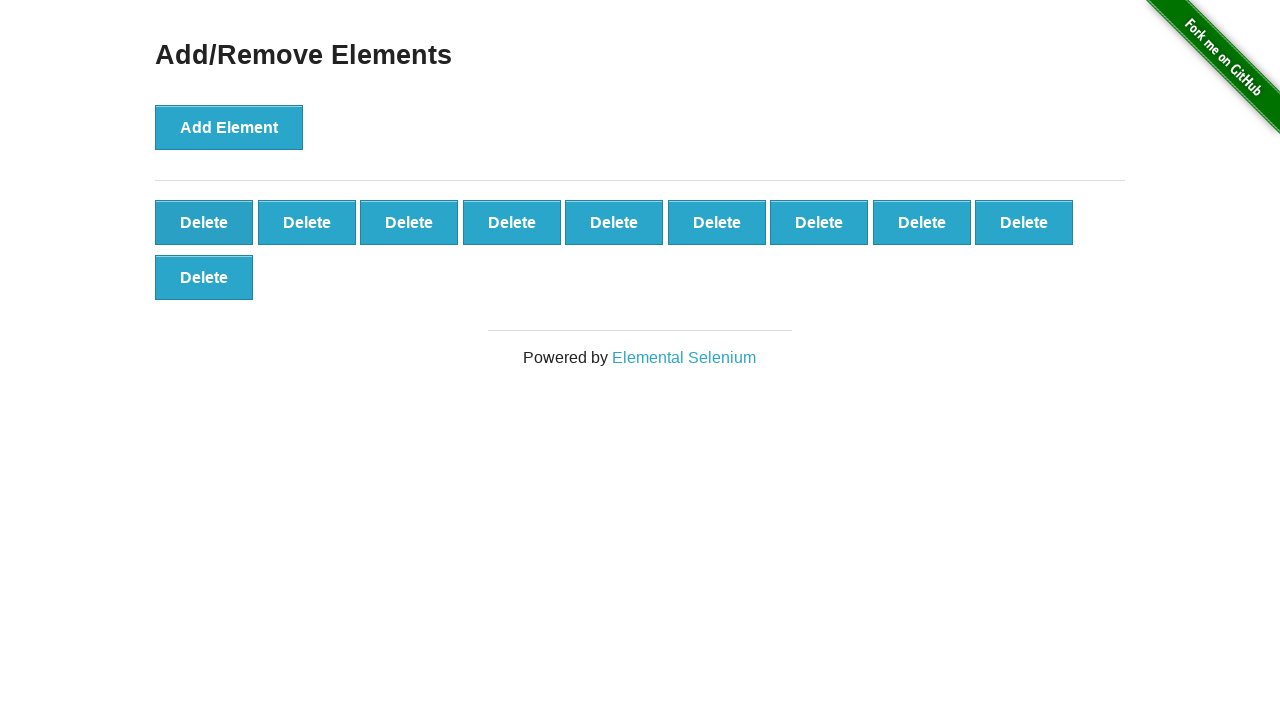

Verified that 10 delete buttons remain
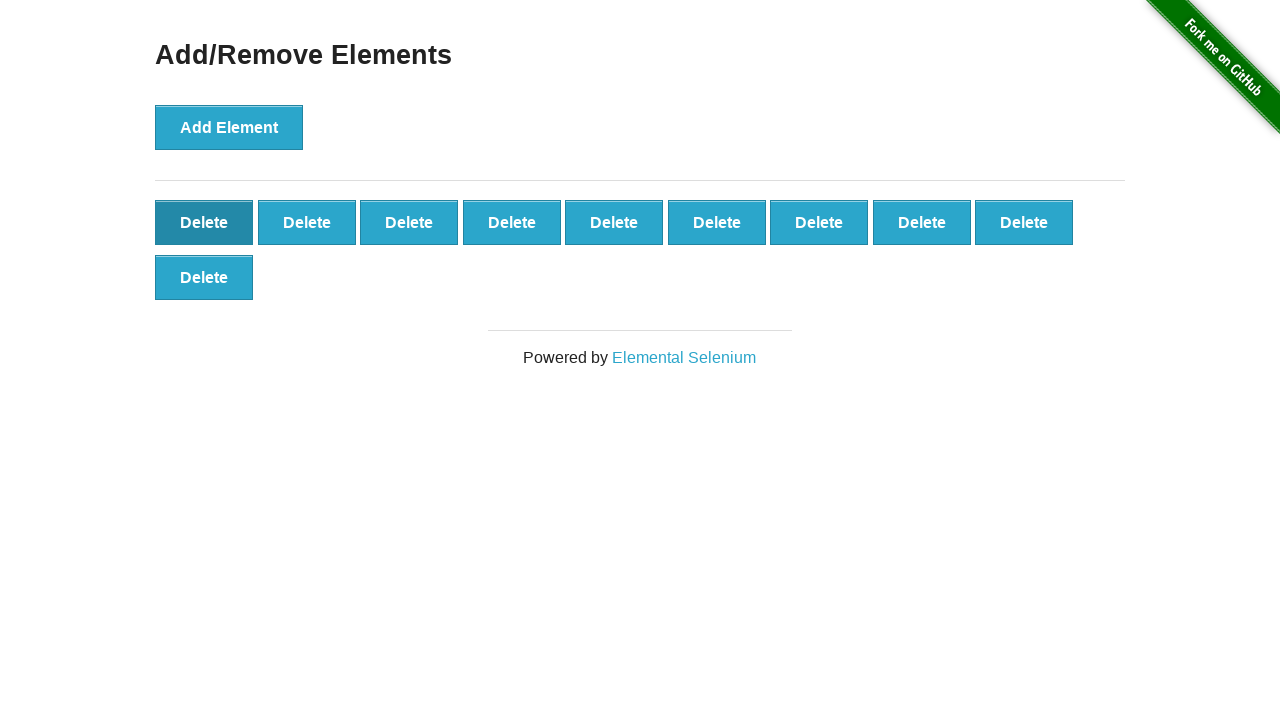

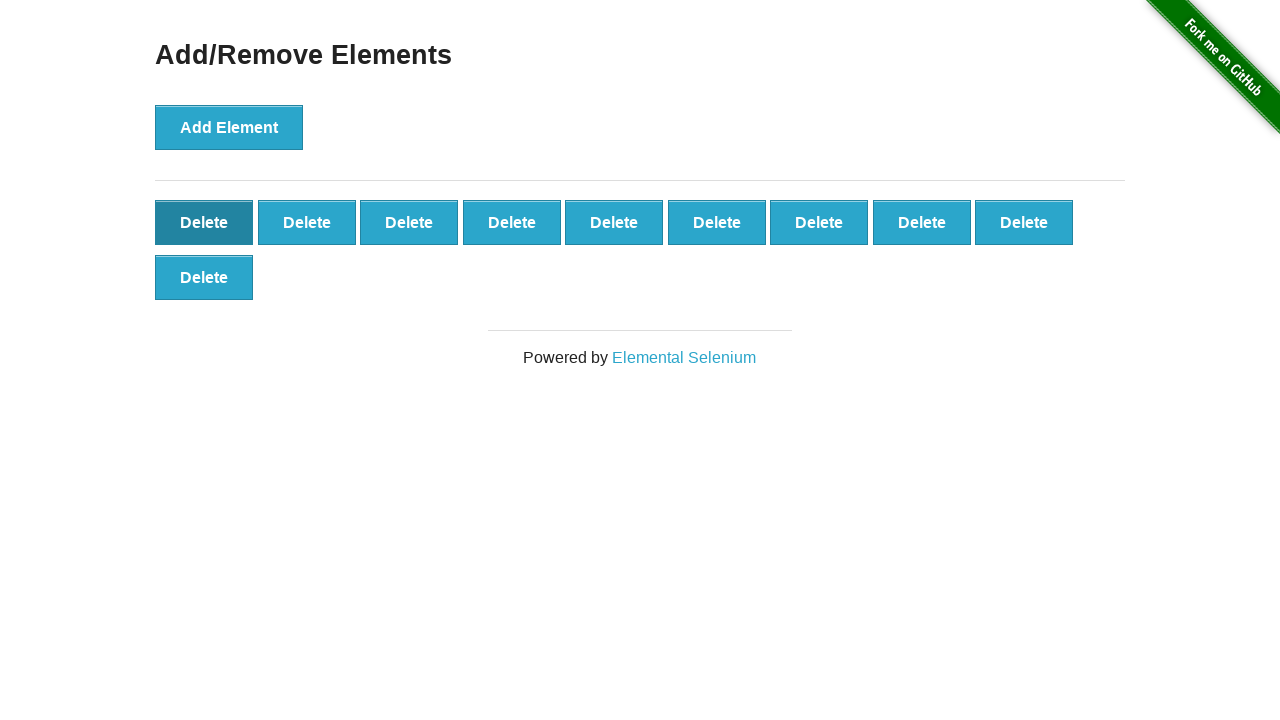